Tests dynamic element creation and deletion by clicking Add Element button 100 times, verifying the count, then deleting 90 elements and verifying the remaining count

Starting URL: http://the-internet.herokuapp.com/add_remove_elements/

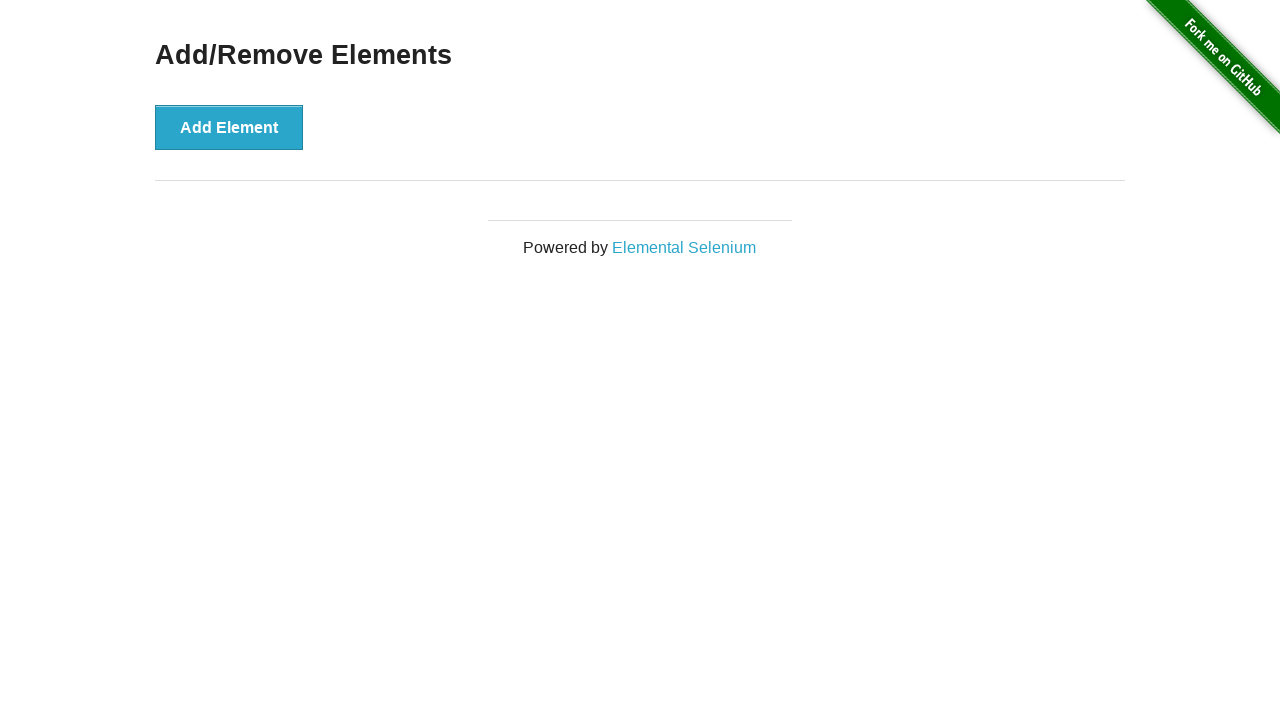

Navigated to Add/Remove Elements page
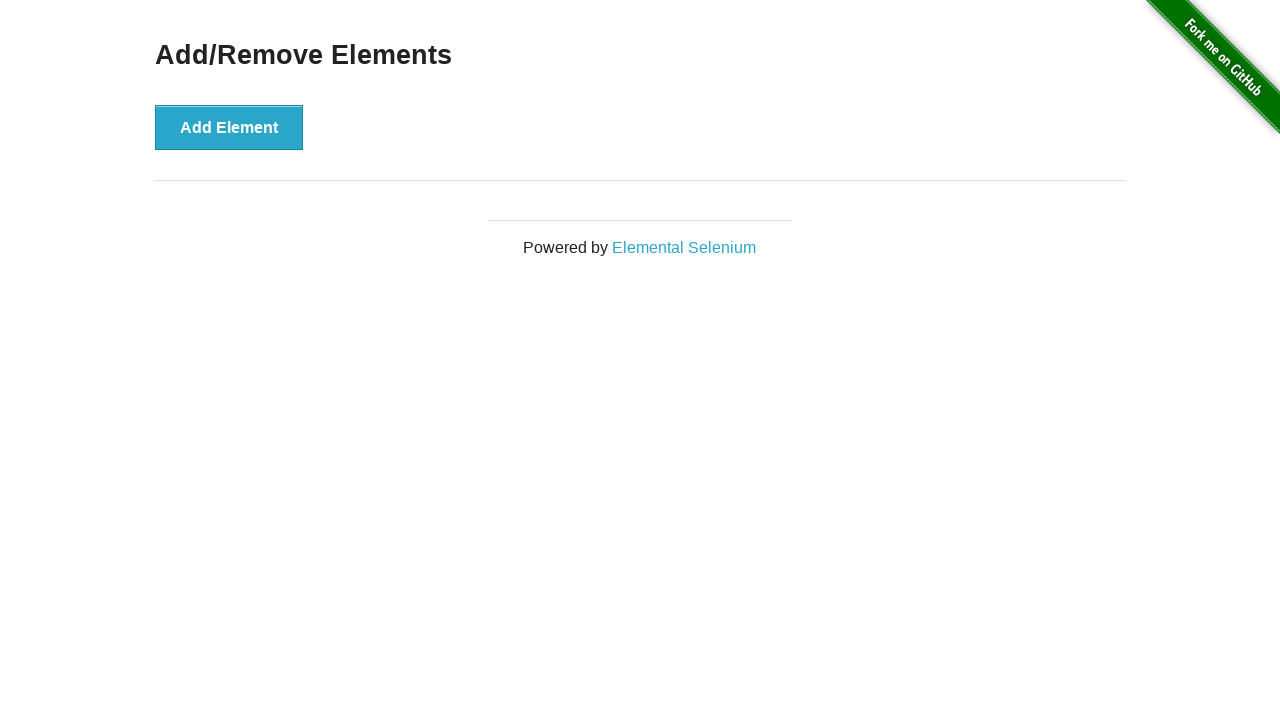

Clicked Add Element button (iteration 1/100) at (229, 127) on text='Add Element'
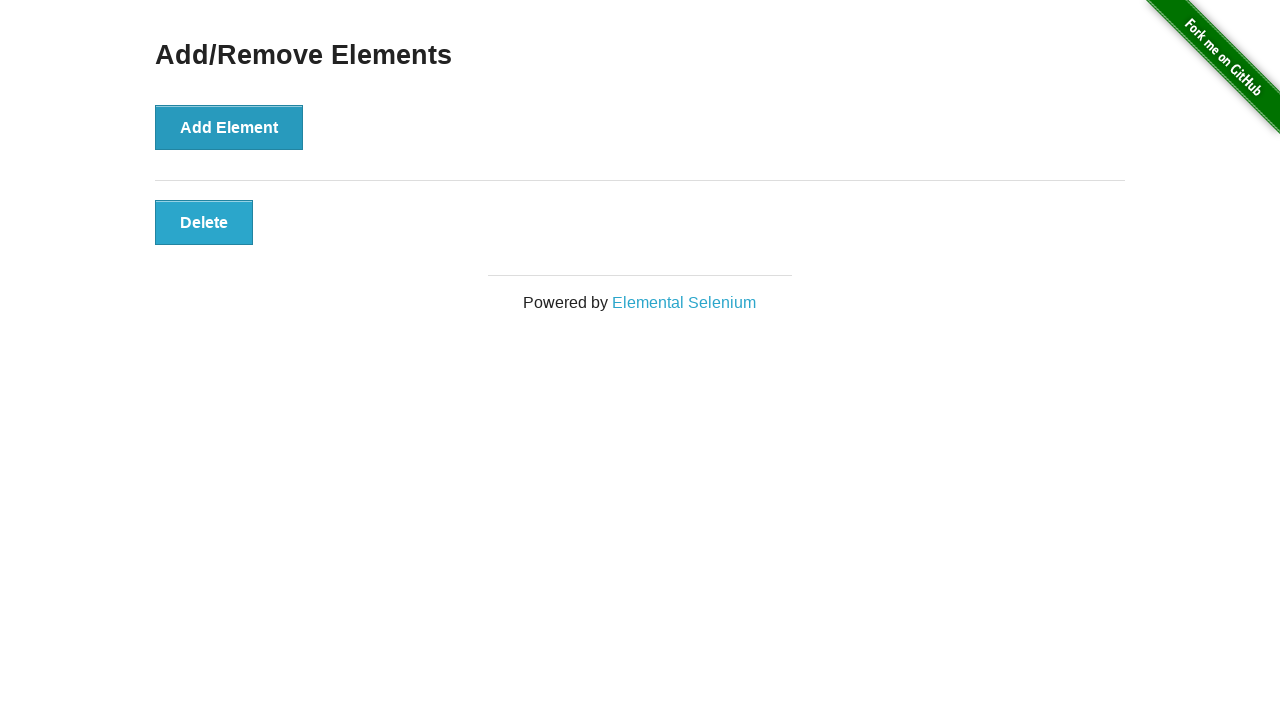

Clicked Add Element button (iteration 2/100) at (229, 127) on text='Add Element'
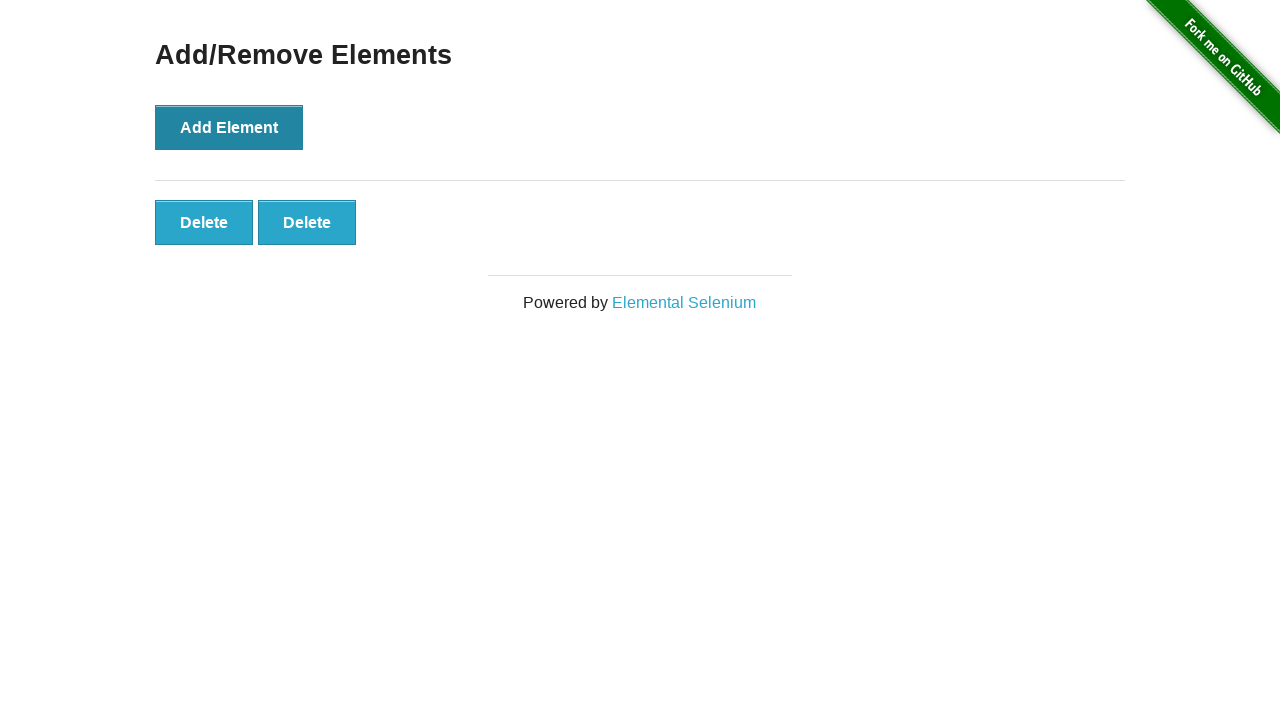

Clicked Add Element button (iteration 3/100) at (229, 127) on text='Add Element'
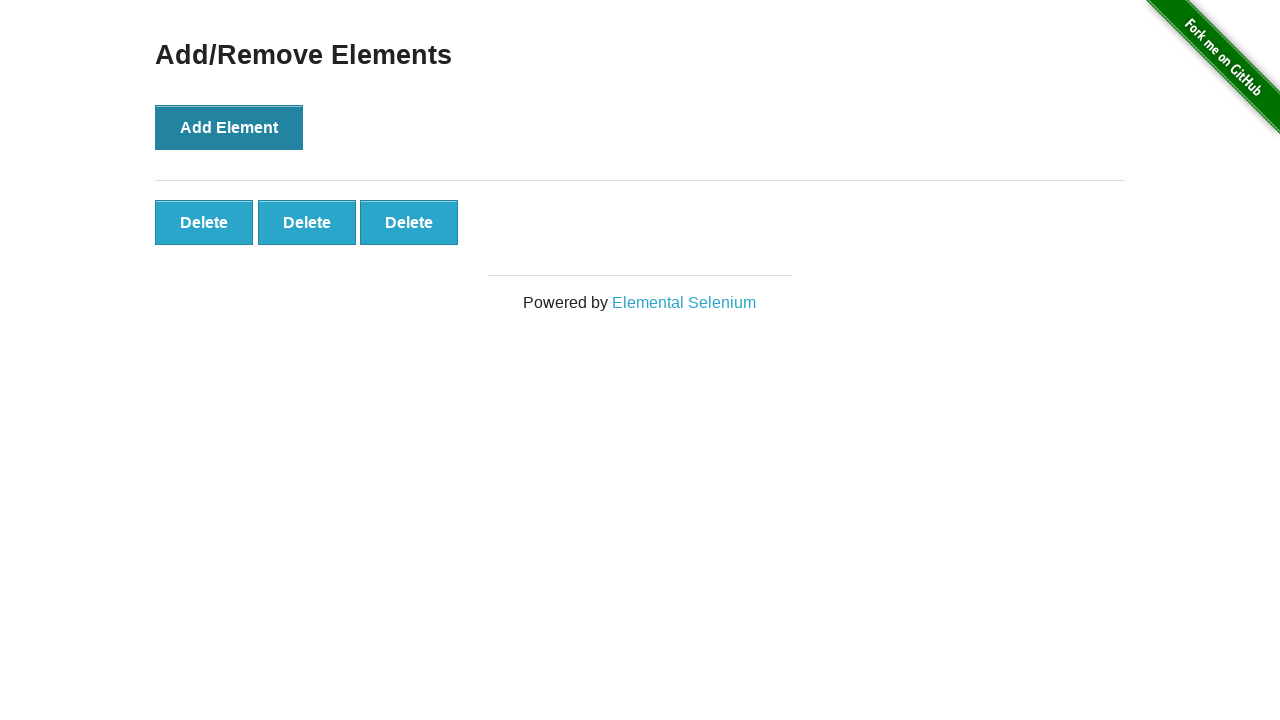

Clicked Add Element button (iteration 4/100) at (229, 127) on text='Add Element'
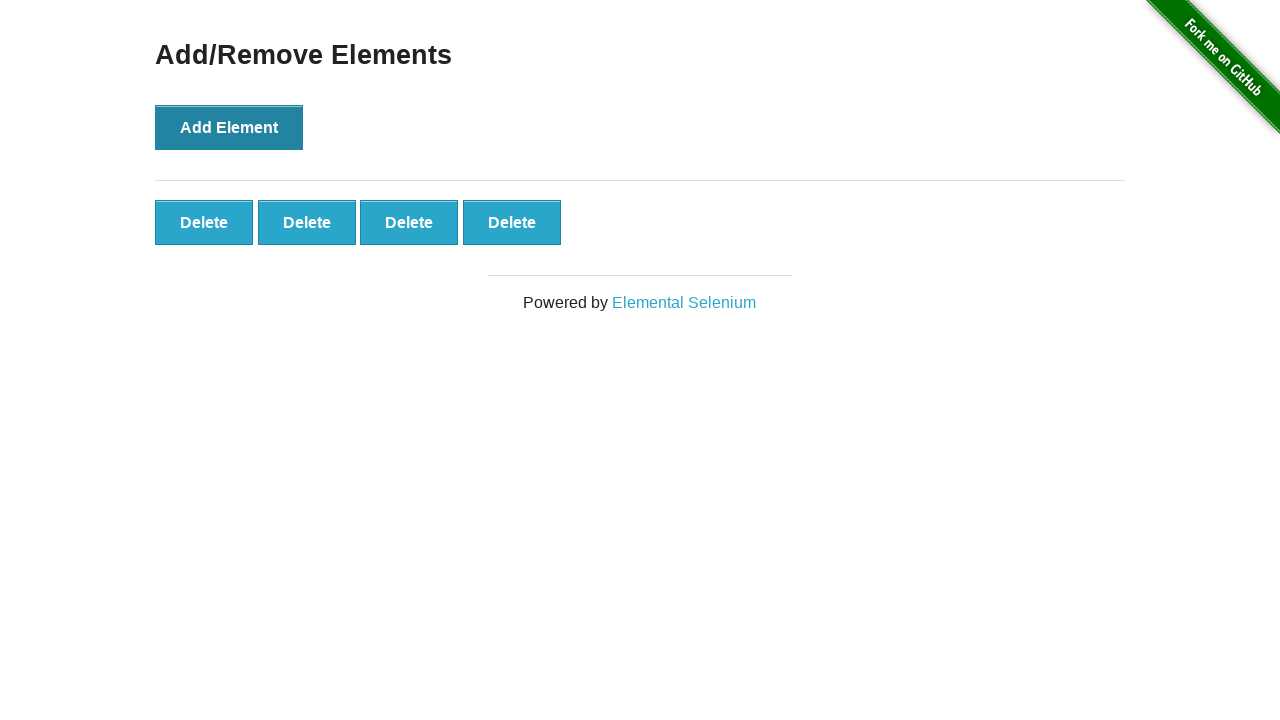

Clicked Add Element button (iteration 5/100) at (229, 127) on text='Add Element'
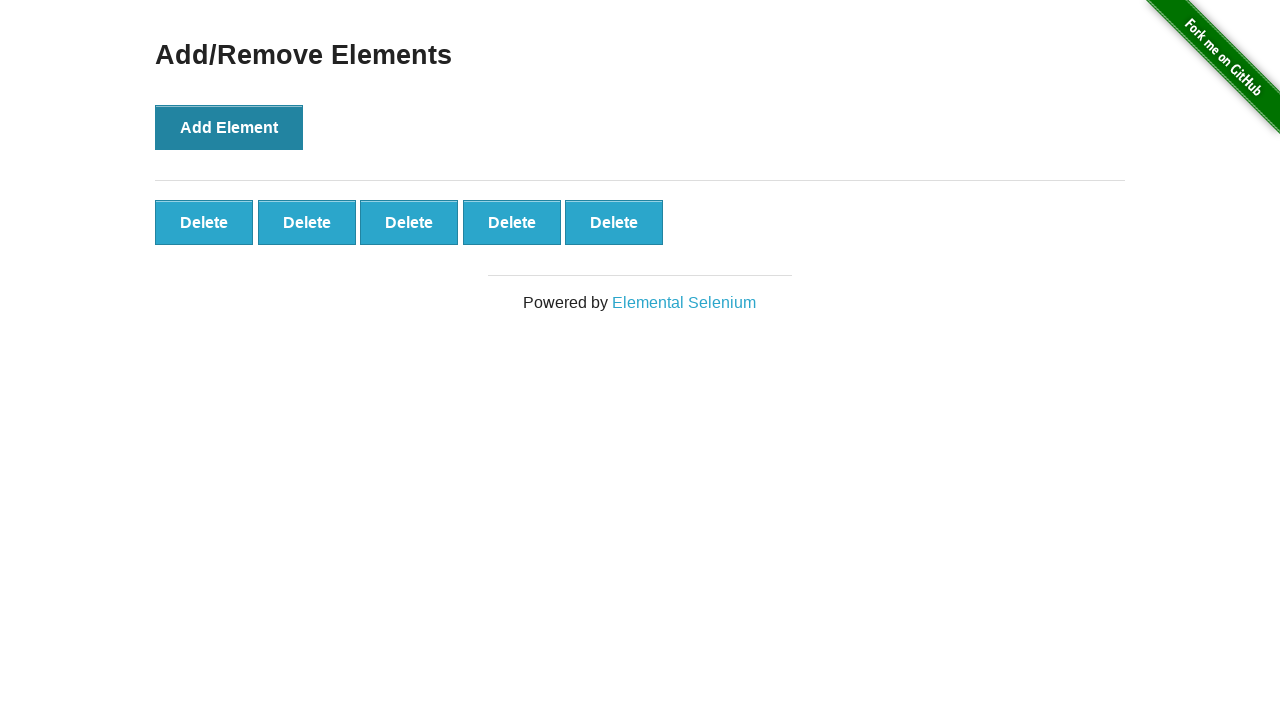

Clicked Add Element button (iteration 6/100) at (229, 127) on text='Add Element'
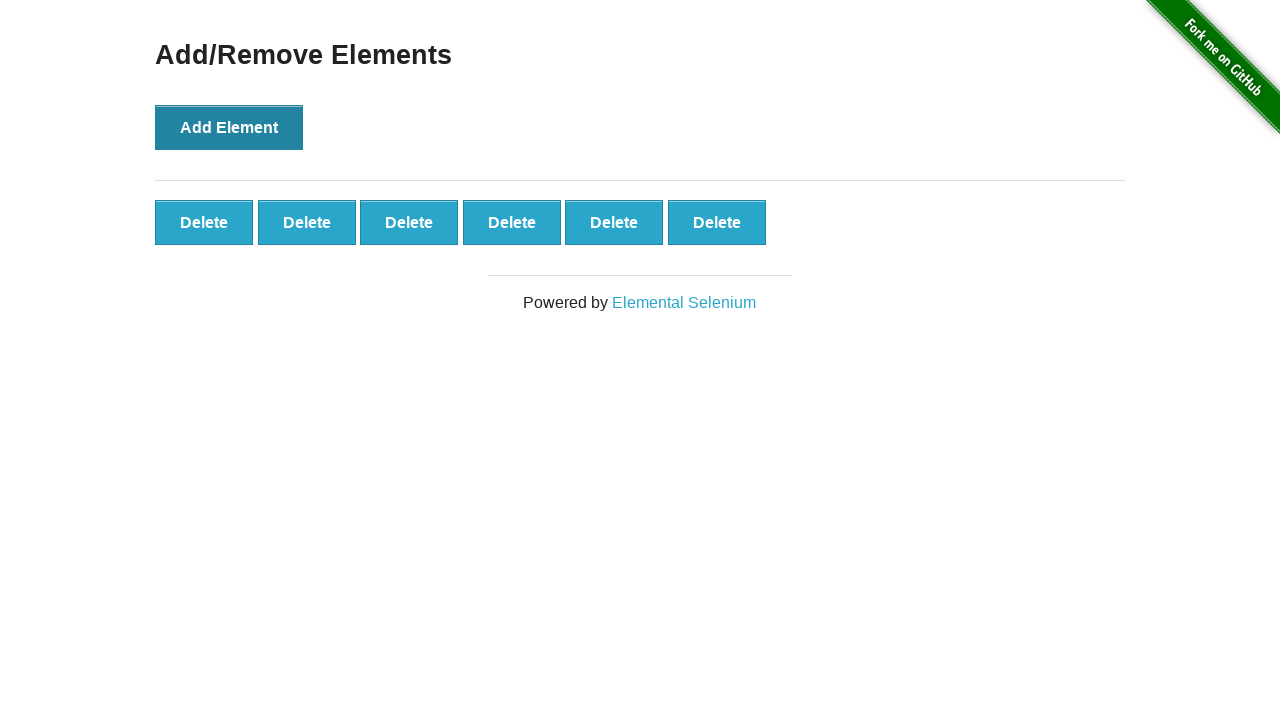

Clicked Add Element button (iteration 7/100) at (229, 127) on text='Add Element'
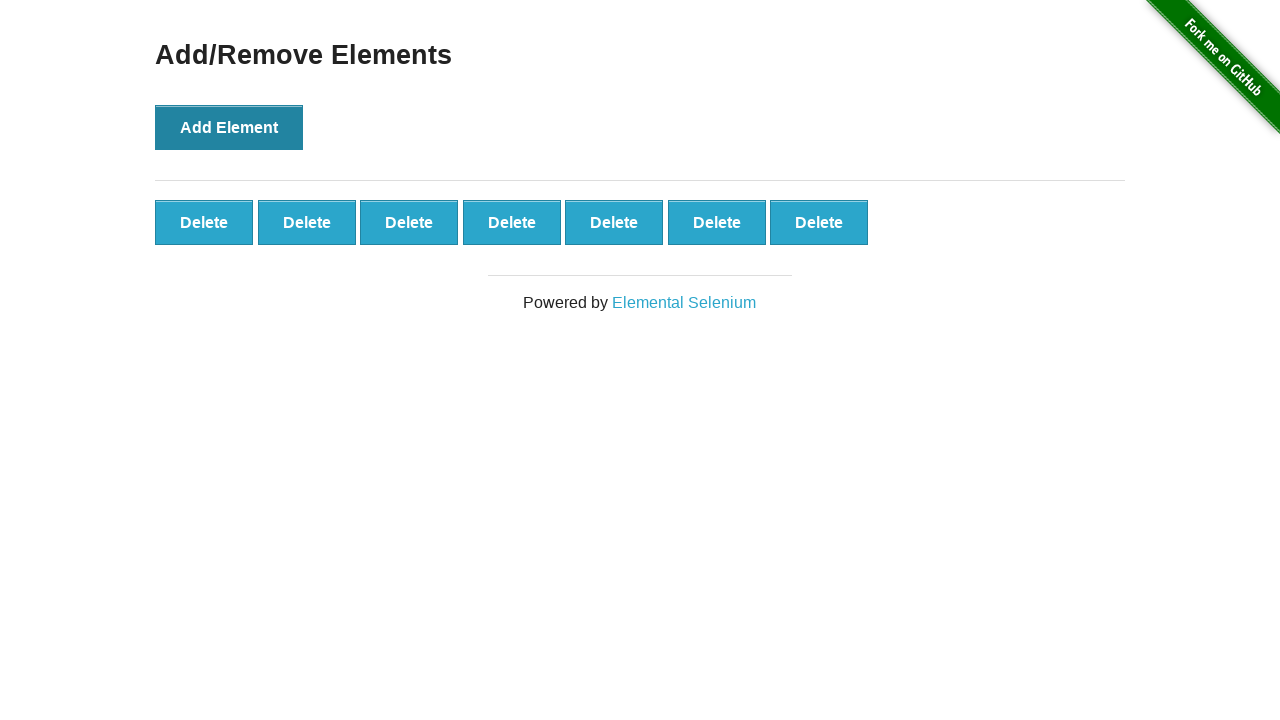

Clicked Add Element button (iteration 8/100) at (229, 127) on text='Add Element'
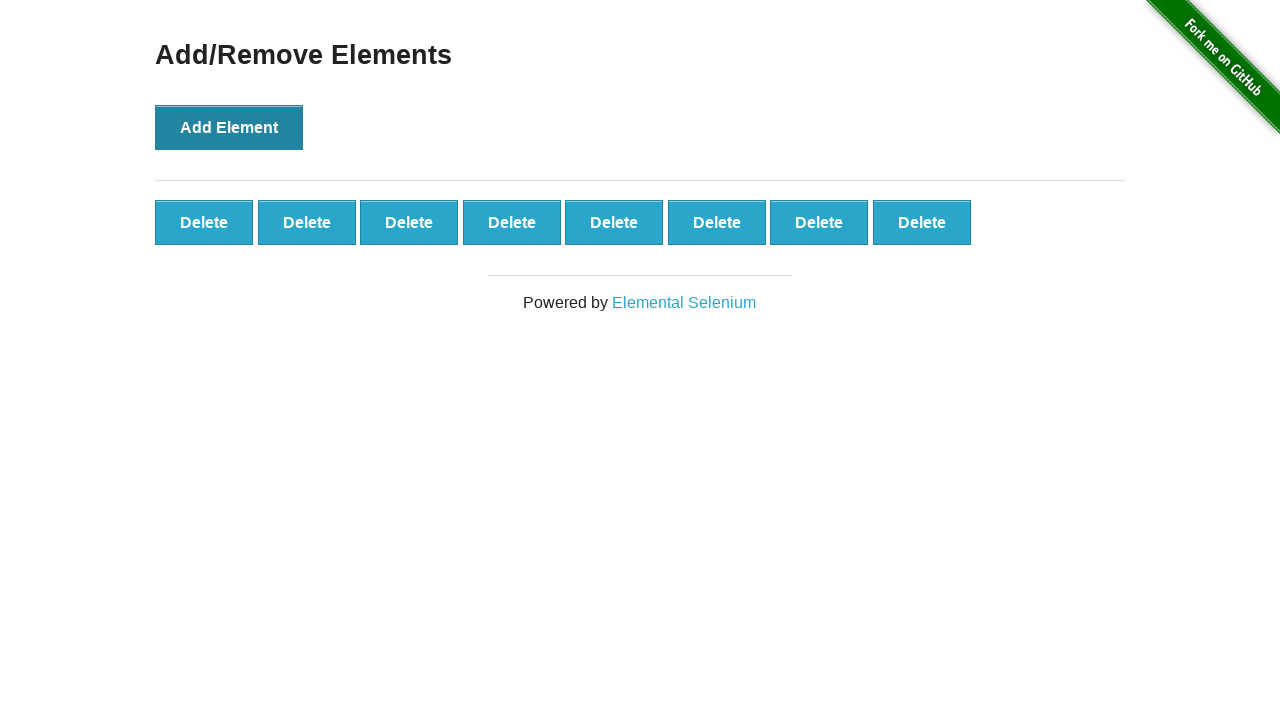

Clicked Add Element button (iteration 9/100) at (229, 127) on text='Add Element'
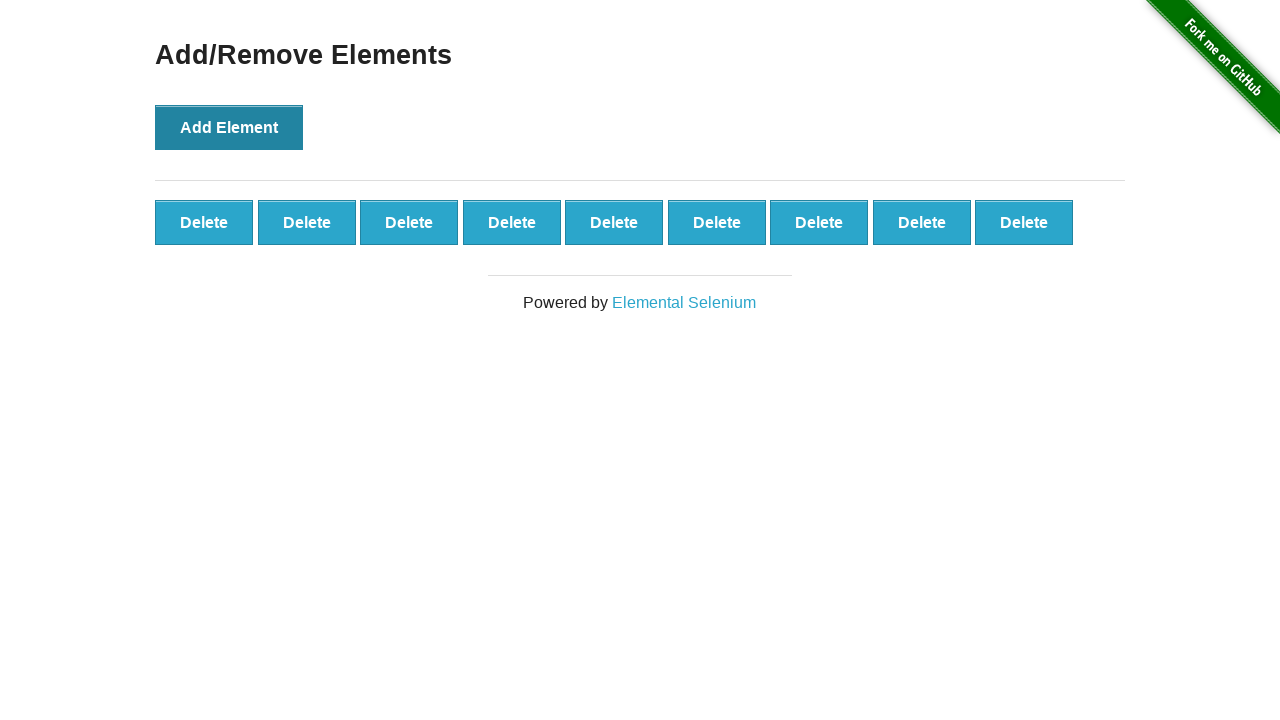

Clicked Add Element button (iteration 10/100) at (229, 127) on text='Add Element'
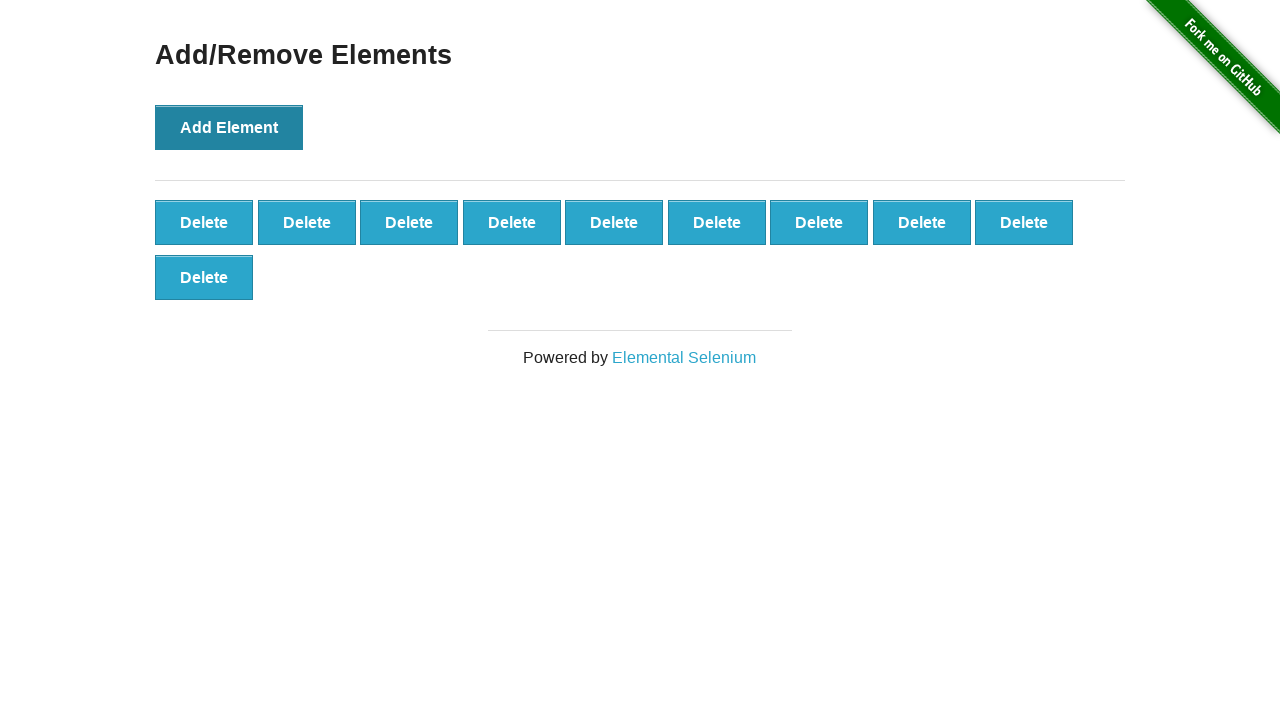

Clicked Add Element button (iteration 11/100) at (229, 127) on text='Add Element'
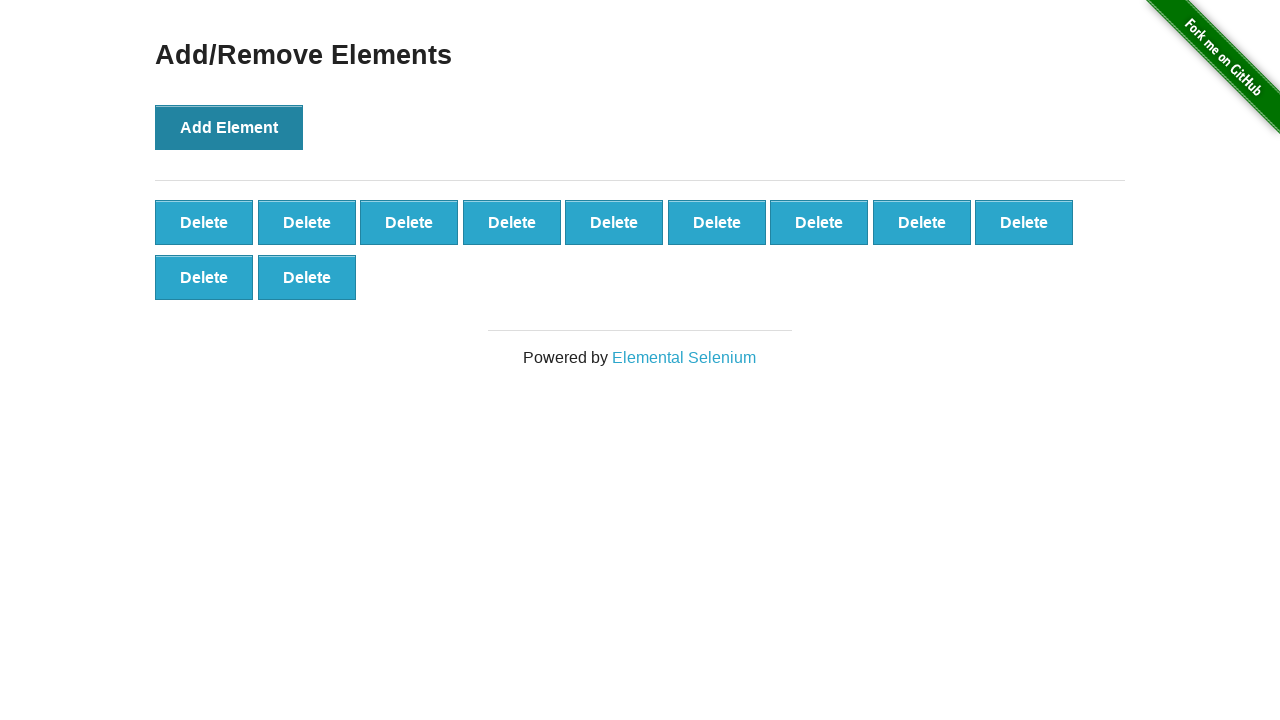

Clicked Add Element button (iteration 12/100) at (229, 127) on text='Add Element'
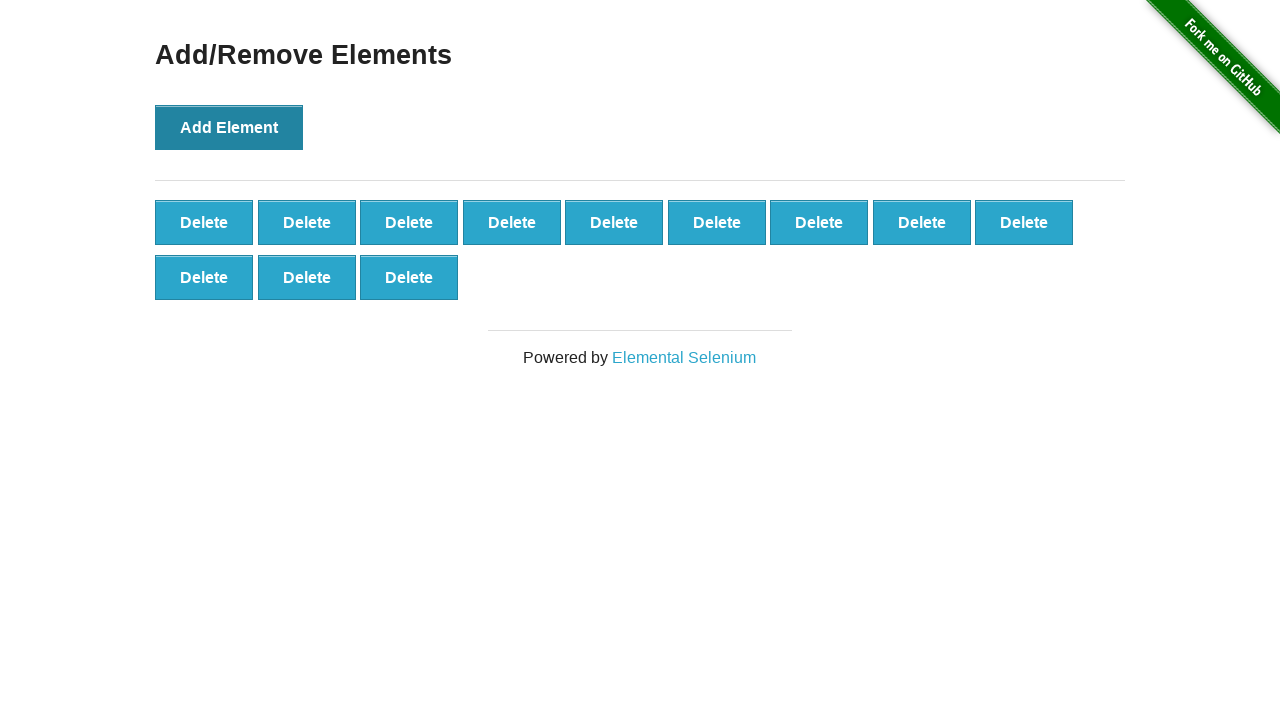

Clicked Add Element button (iteration 13/100) at (229, 127) on text='Add Element'
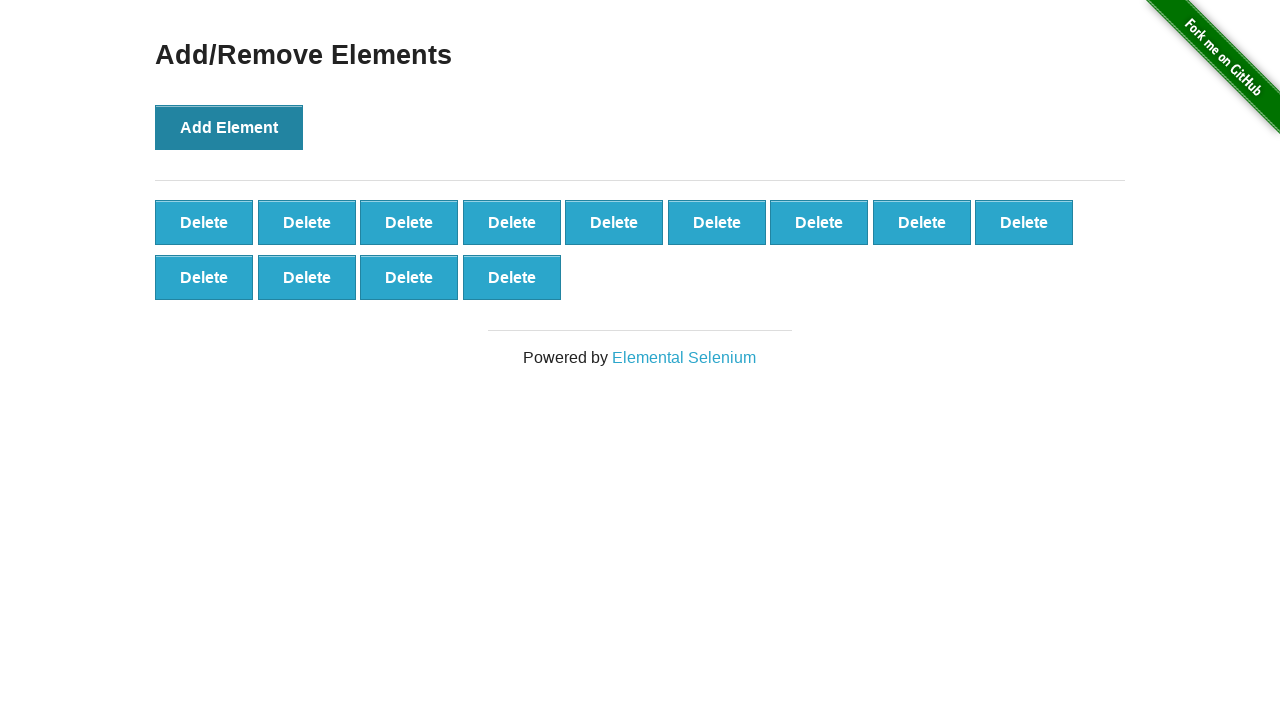

Clicked Add Element button (iteration 14/100) at (229, 127) on text='Add Element'
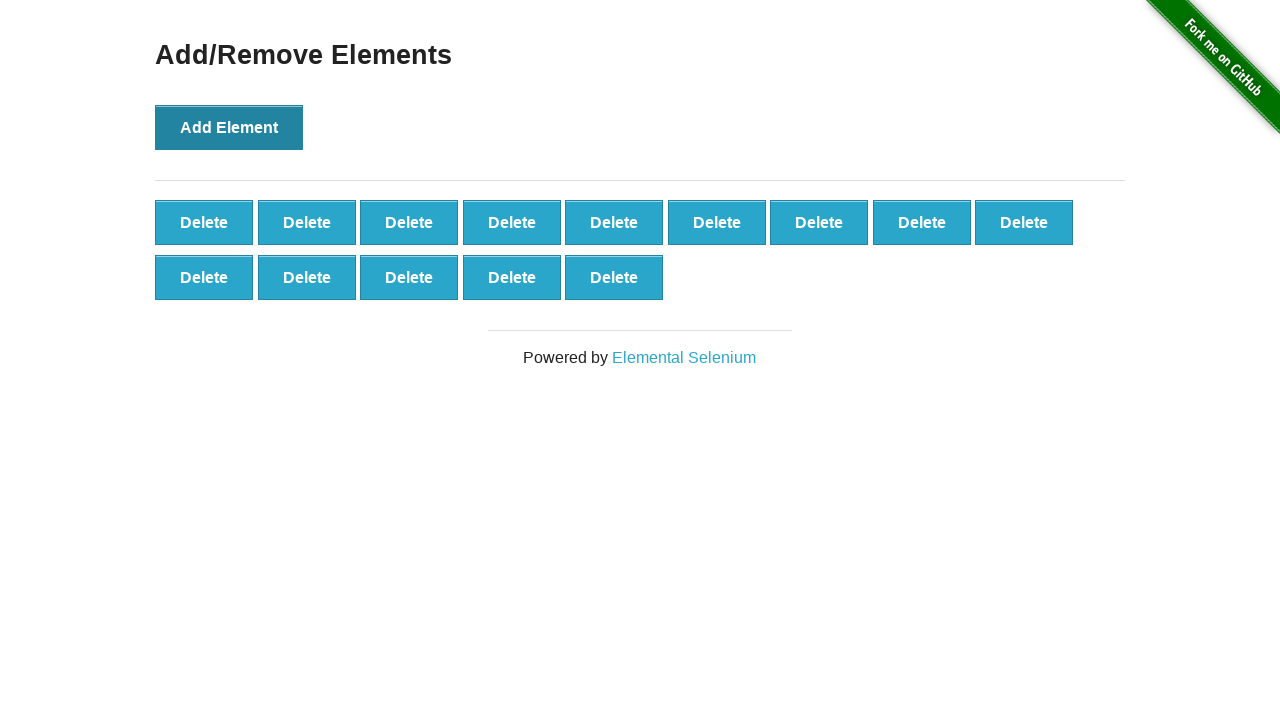

Clicked Add Element button (iteration 15/100) at (229, 127) on text='Add Element'
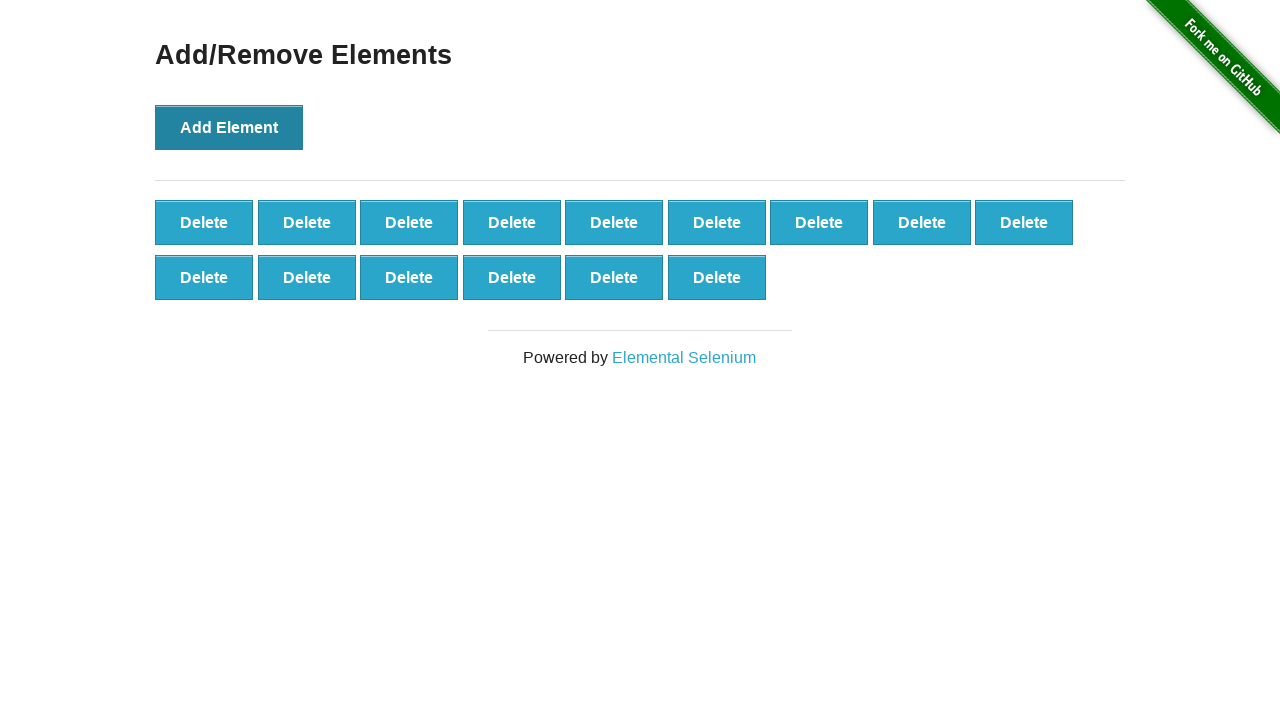

Clicked Add Element button (iteration 16/100) at (229, 127) on text='Add Element'
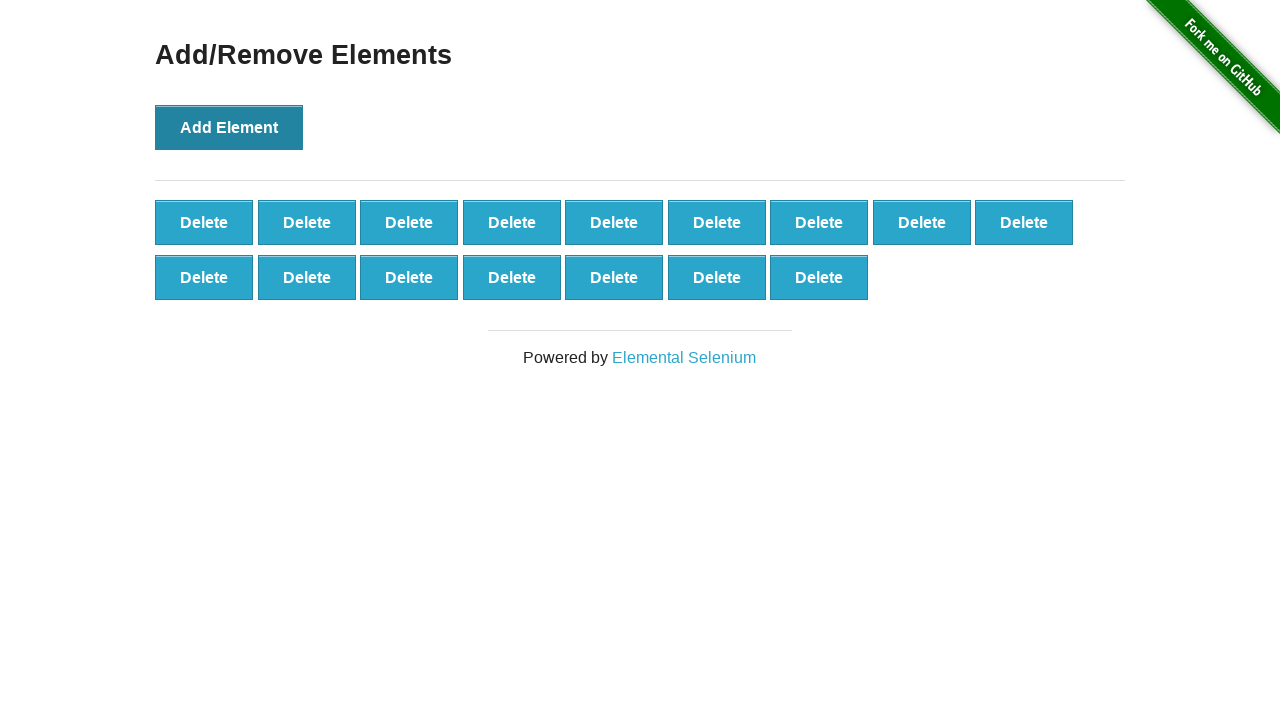

Clicked Add Element button (iteration 17/100) at (229, 127) on text='Add Element'
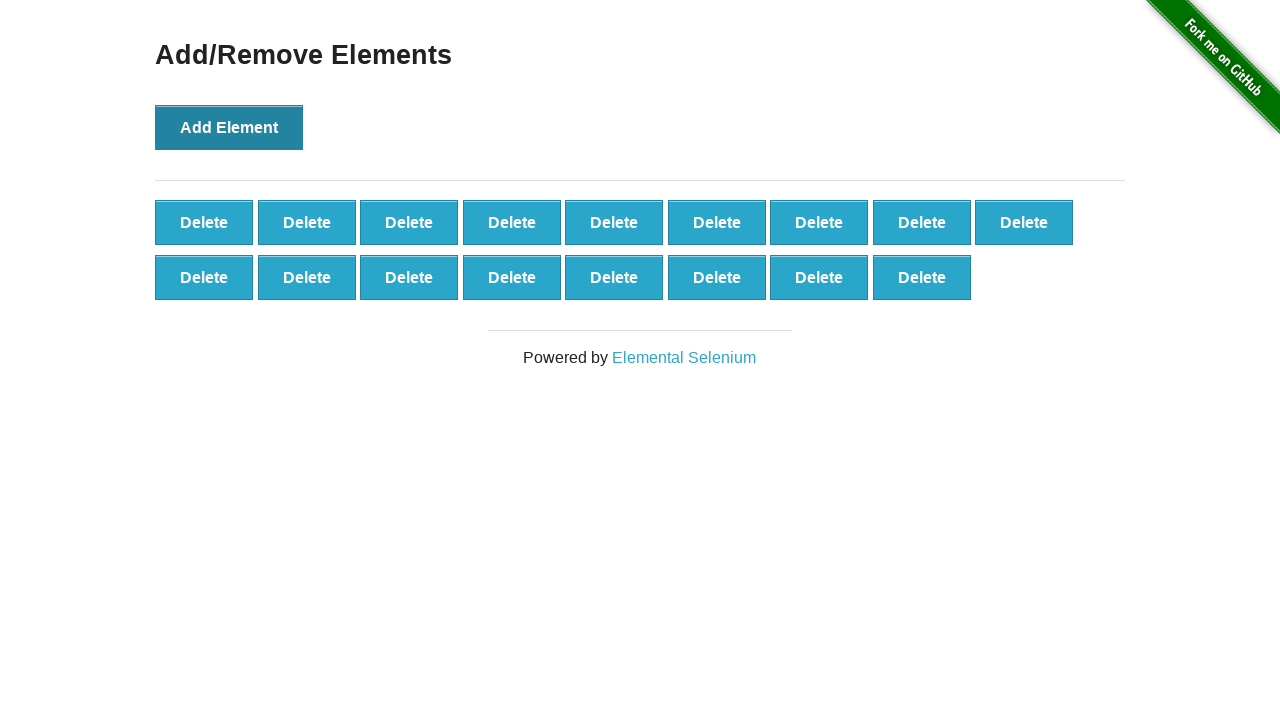

Clicked Add Element button (iteration 18/100) at (229, 127) on text='Add Element'
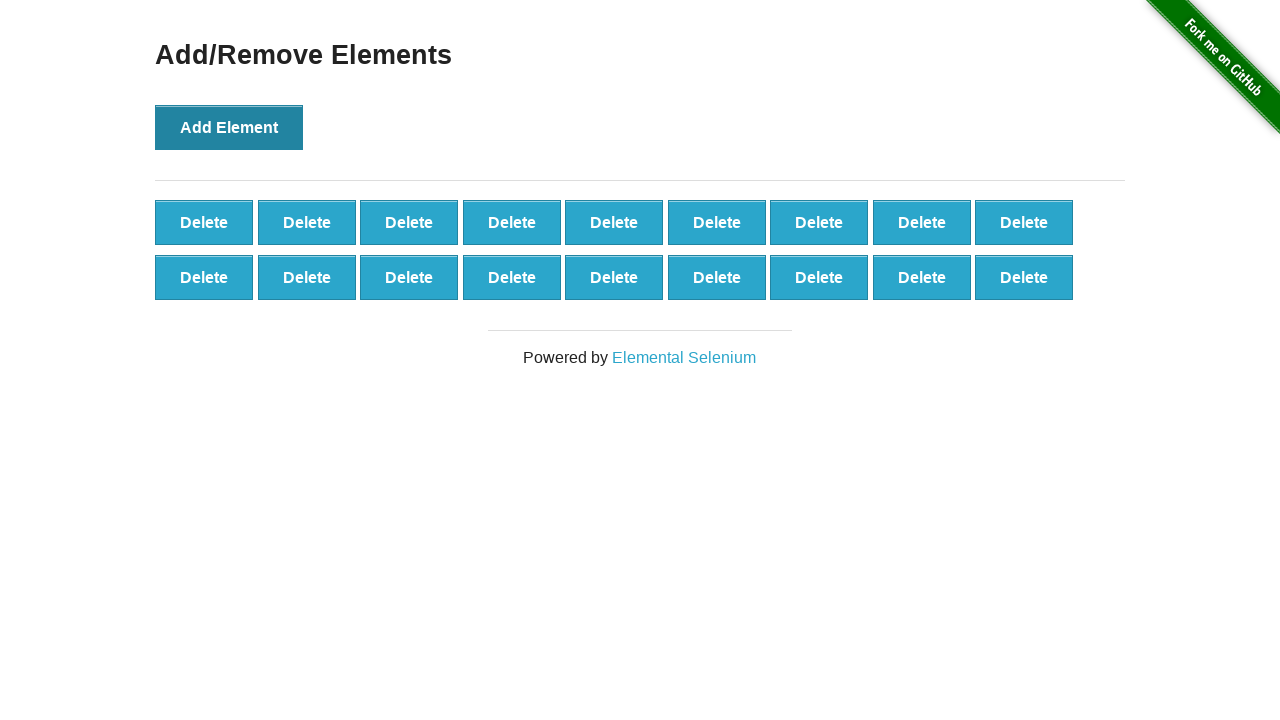

Clicked Add Element button (iteration 19/100) at (229, 127) on text='Add Element'
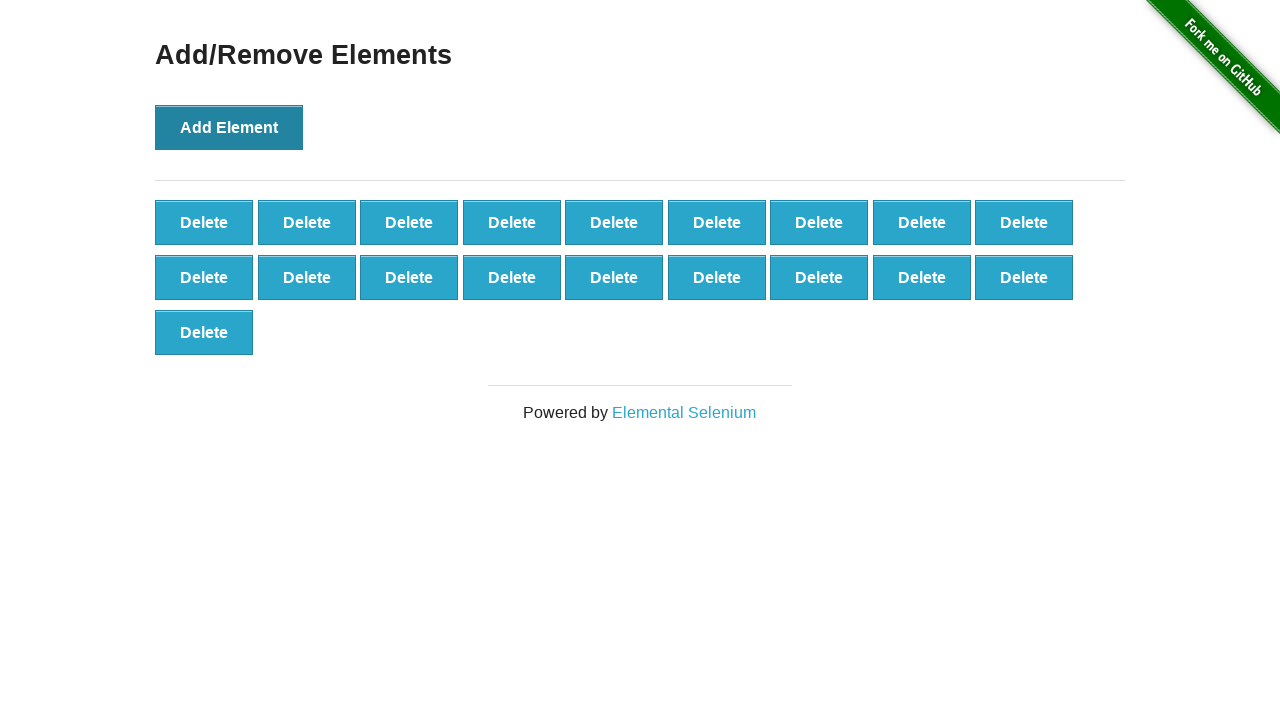

Clicked Add Element button (iteration 20/100) at (229, 127) on text='Add Element'
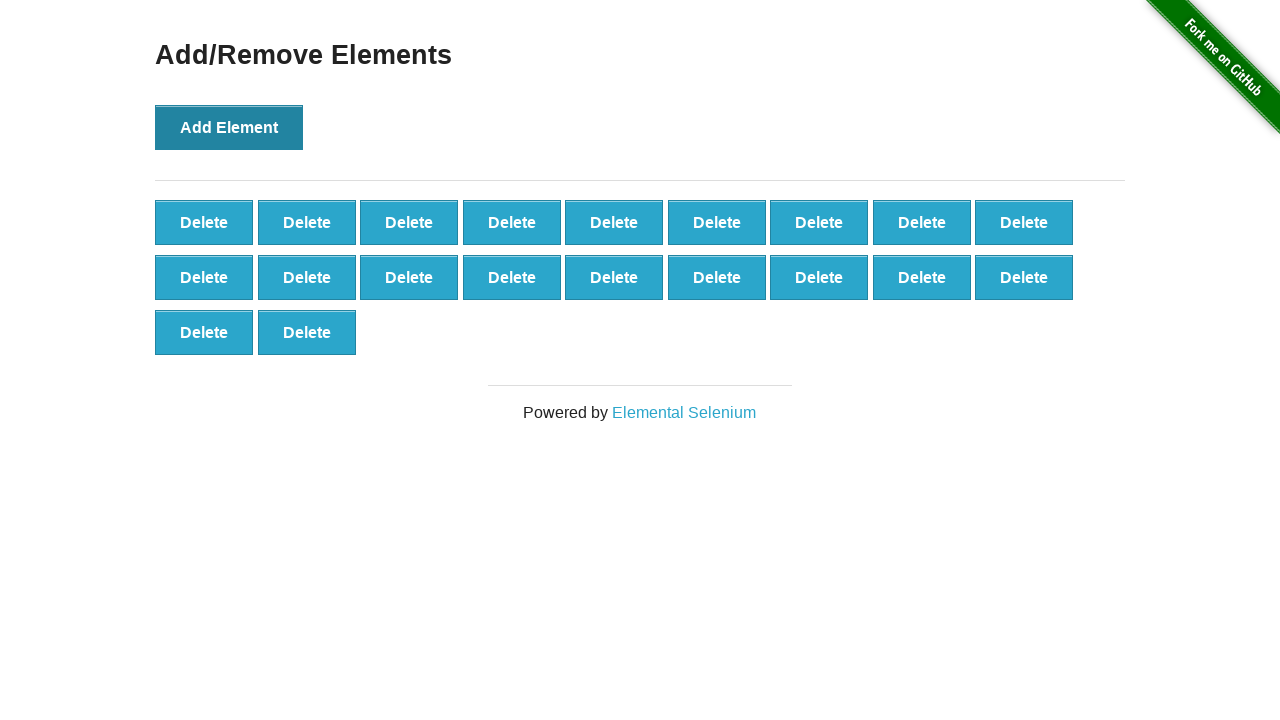

Clicked Add Element button (iteration 21/100) at (229, 127) on text='Add Element'
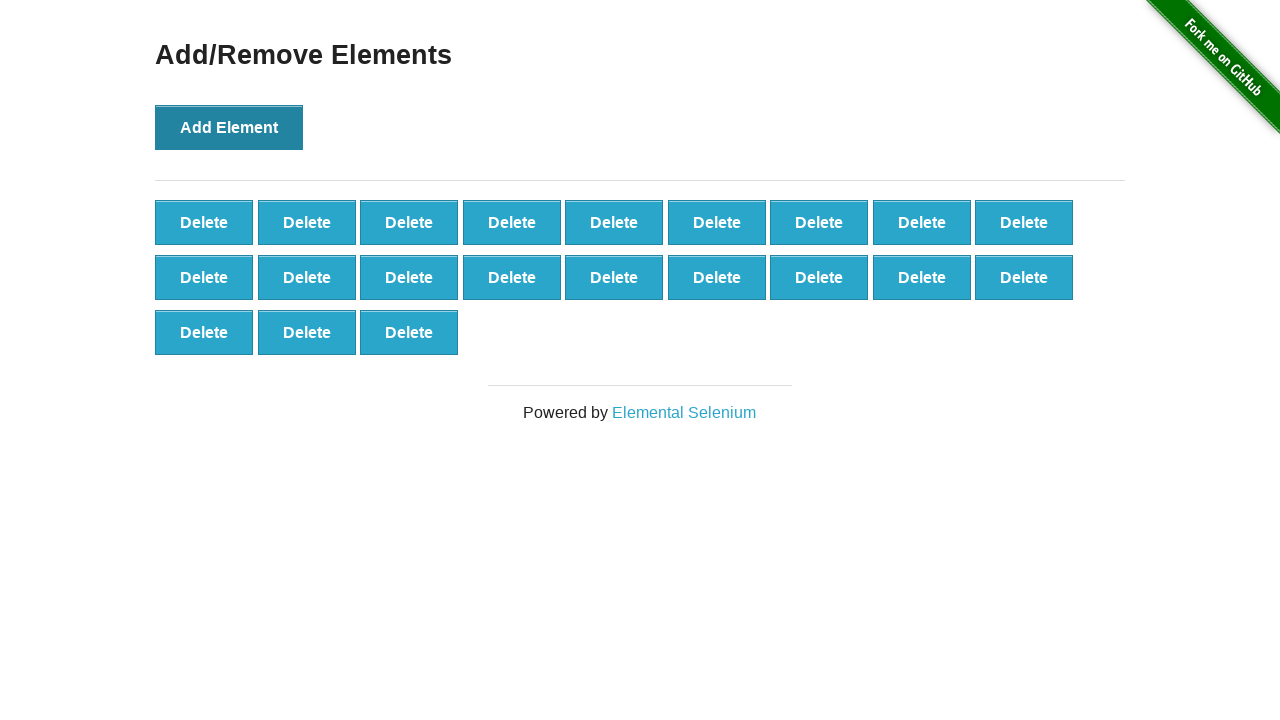

Clicked Add Element button (iteration 22/100) at (229, 127) on text='Add Element'
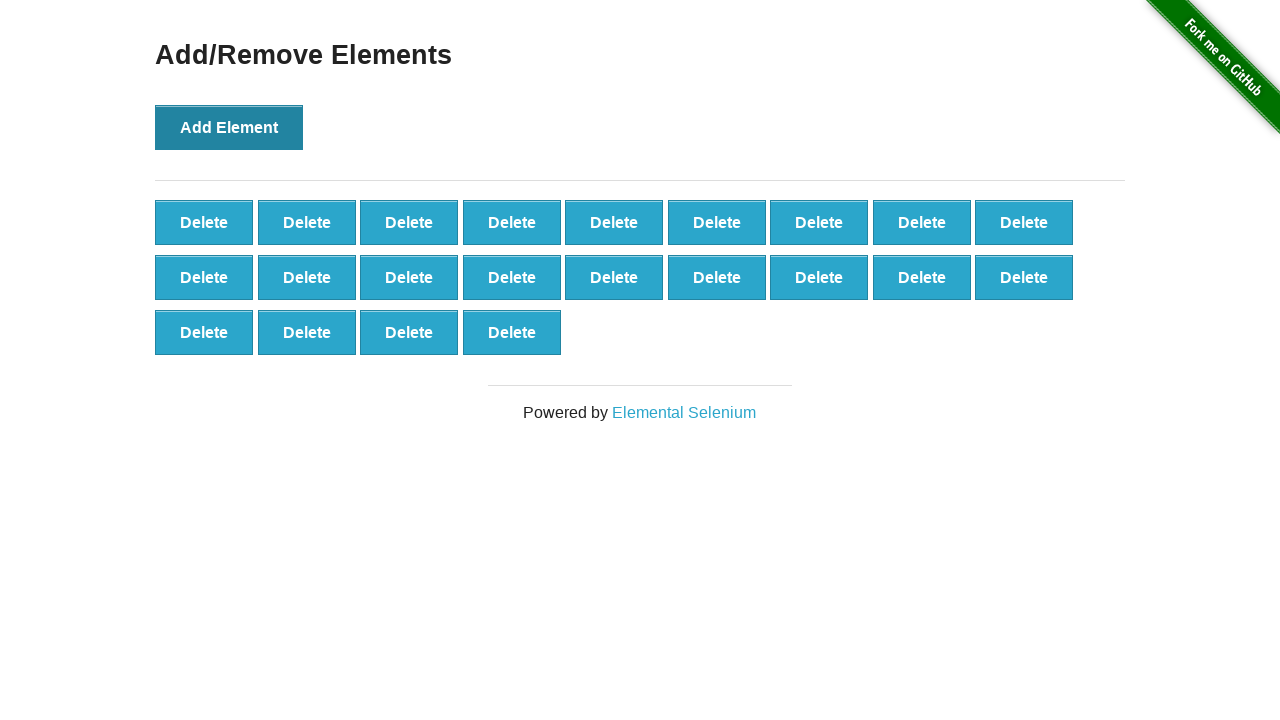

Clicked Add Element button (iteration 23/100) at (229, 127) on text='Add Element'
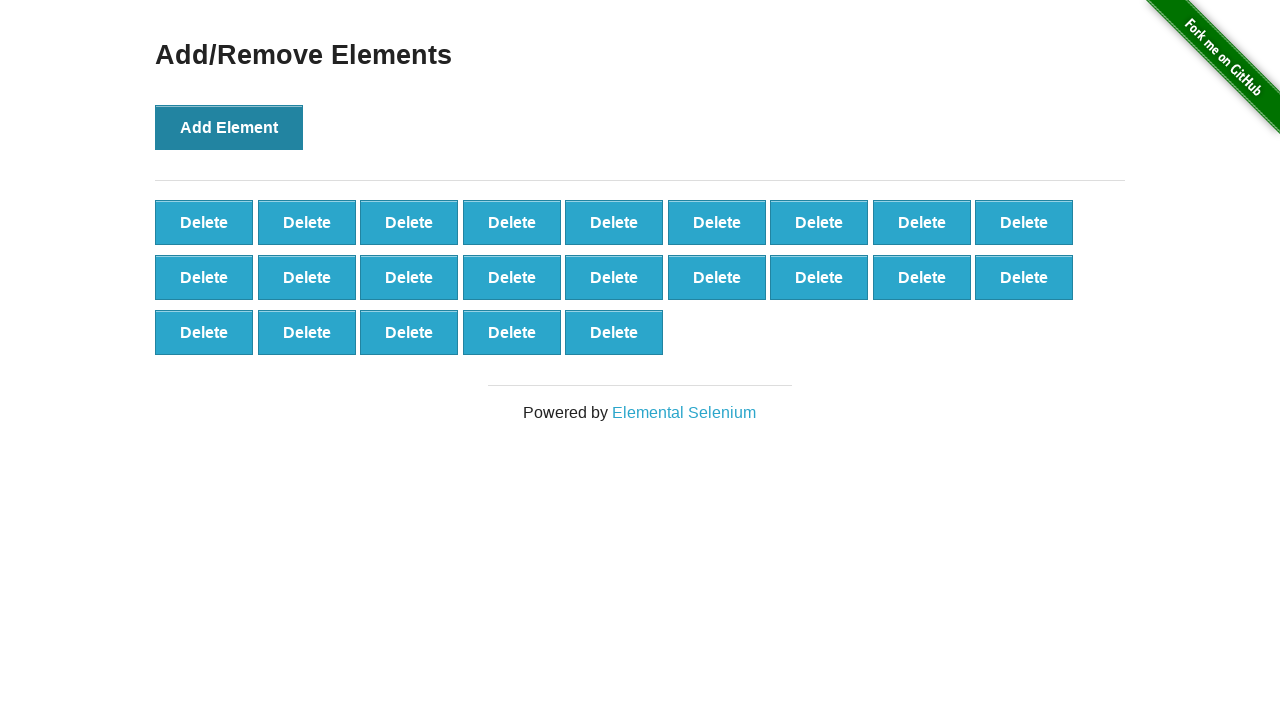

Clicked Add Element button (iteration 24/100) at (229, 127) on text='Add Element'
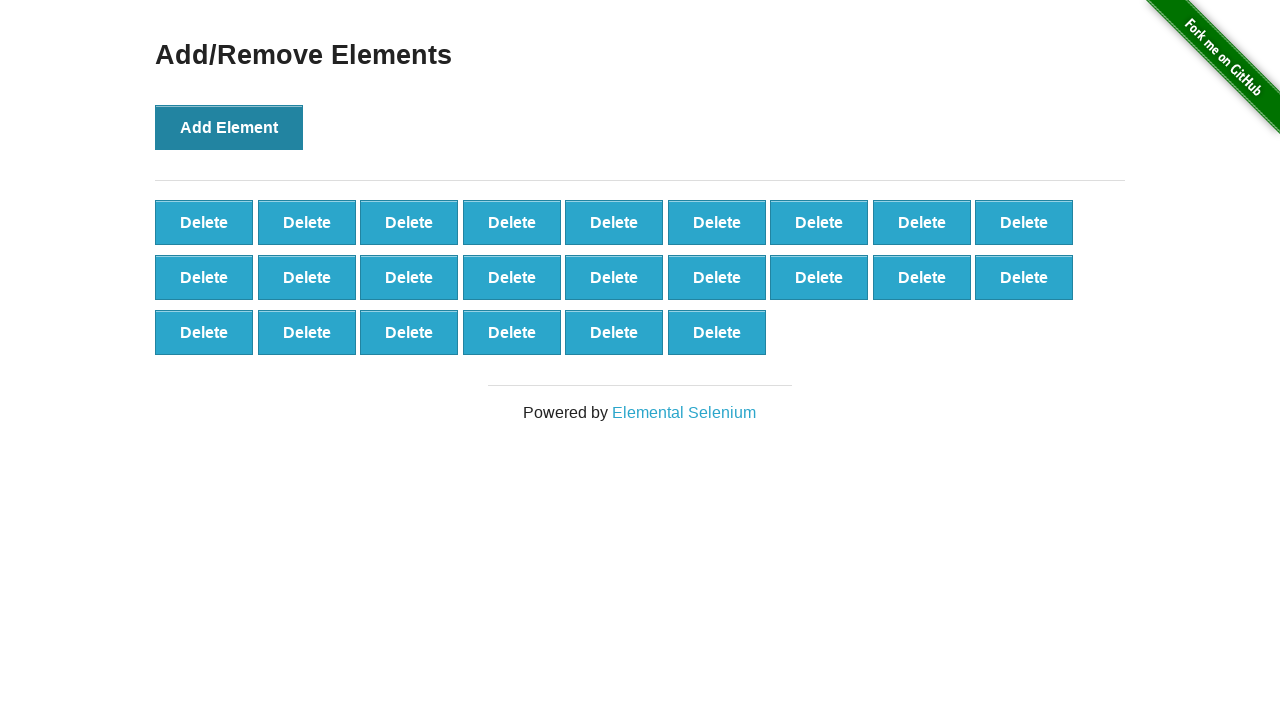

Clicked Add Element button (iteration 25/100) at (229, 127) on text='Add Element'
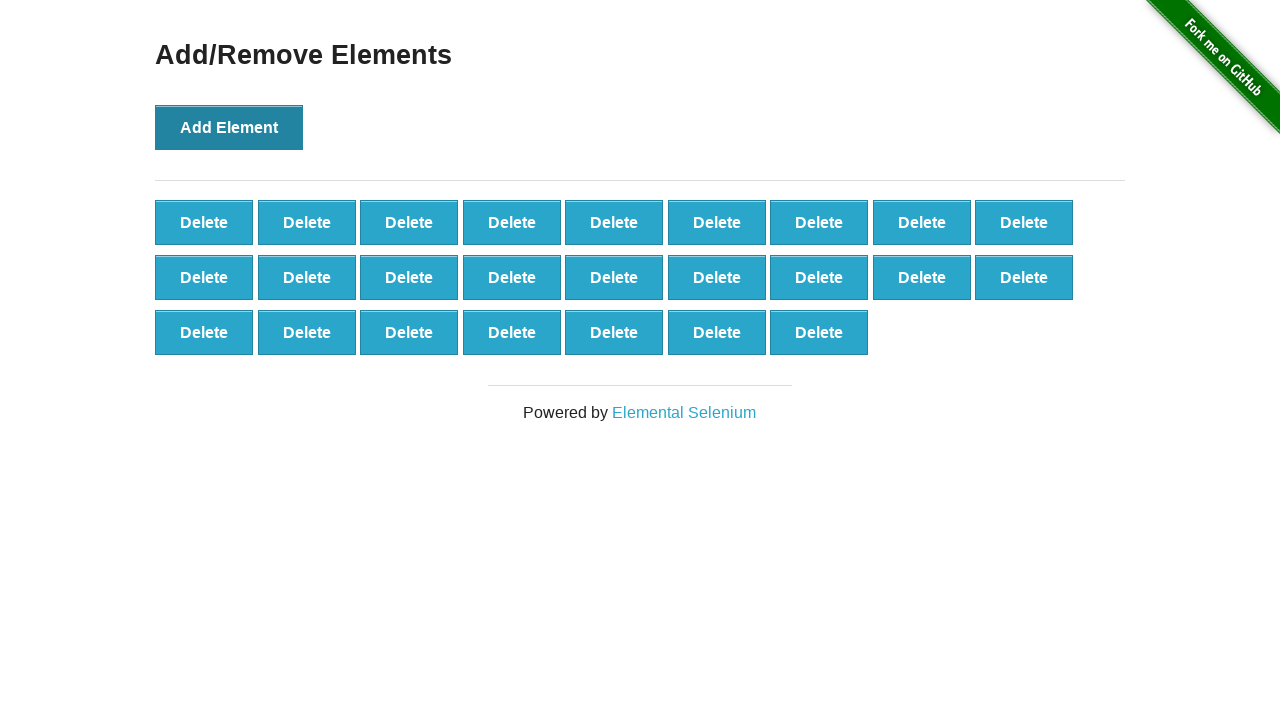

Clicked Add Element button (iteration 26/100) at (229, 127) on text='Add Element'
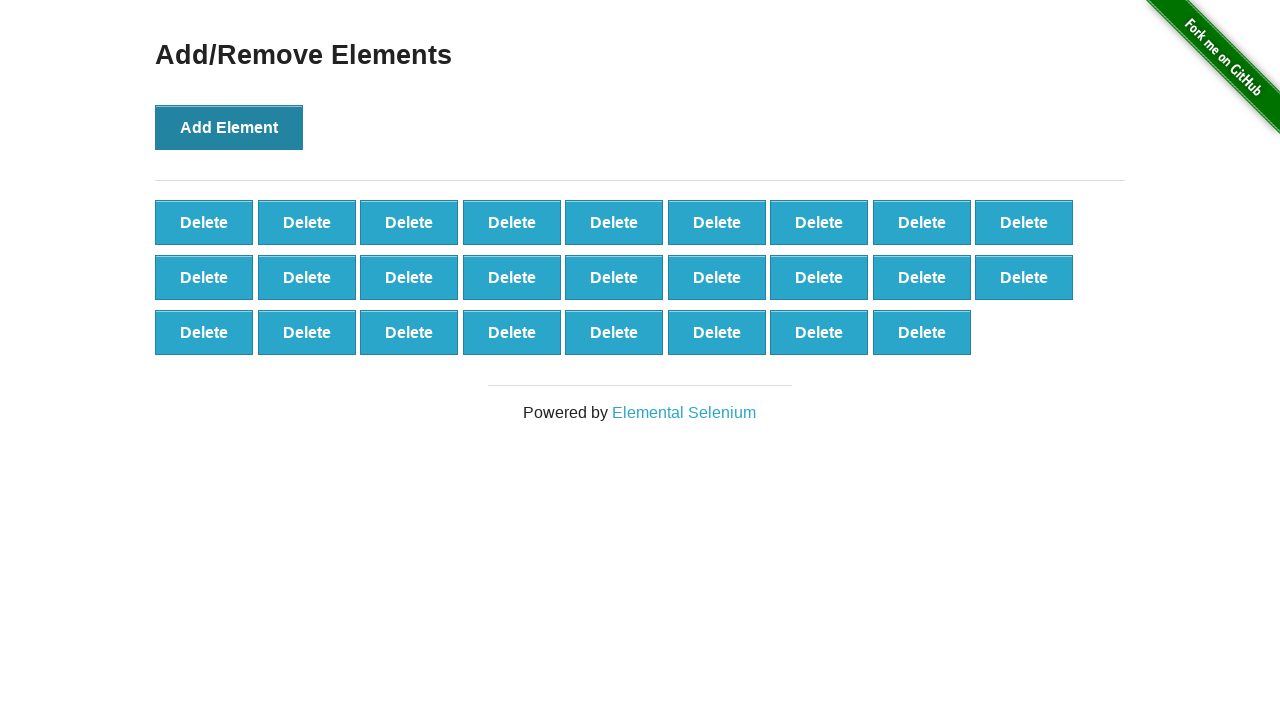

Clicked Add Element button (iteration 27/100) at (229, 127) on text='Add Element'
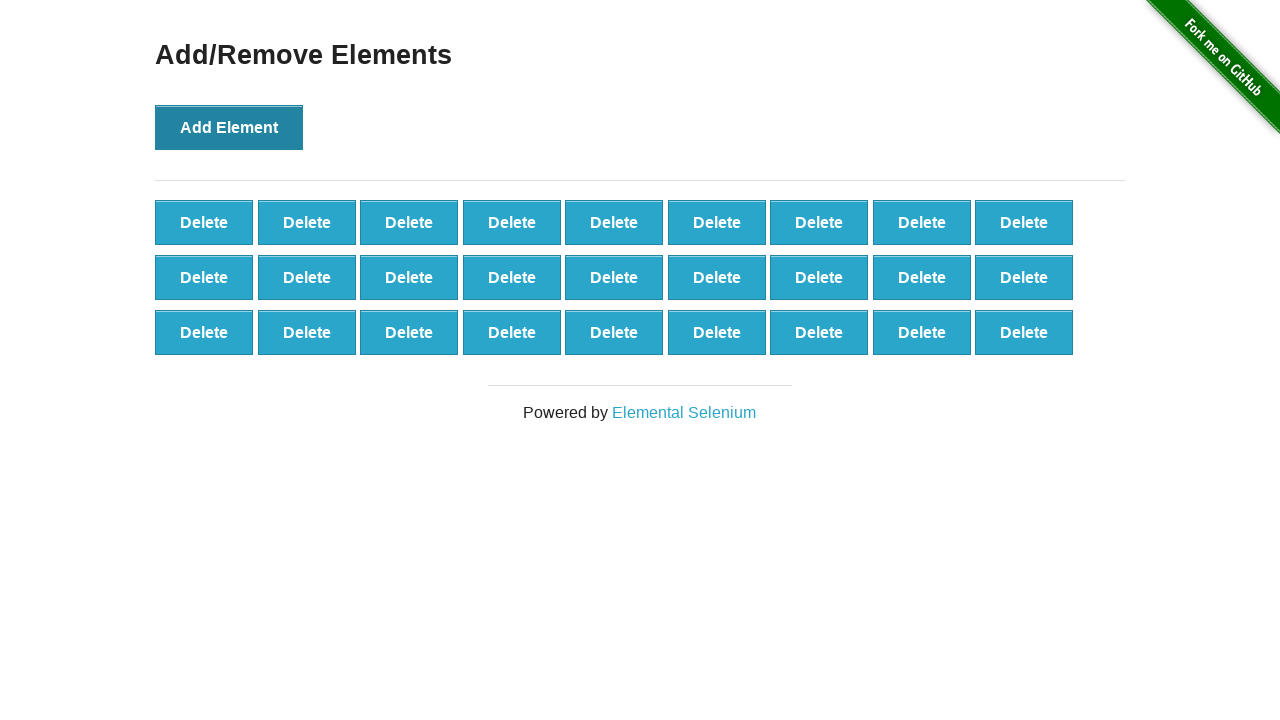

Clicked Add Element button (iteration 28/100) at (229, 127) on text='Add Element'
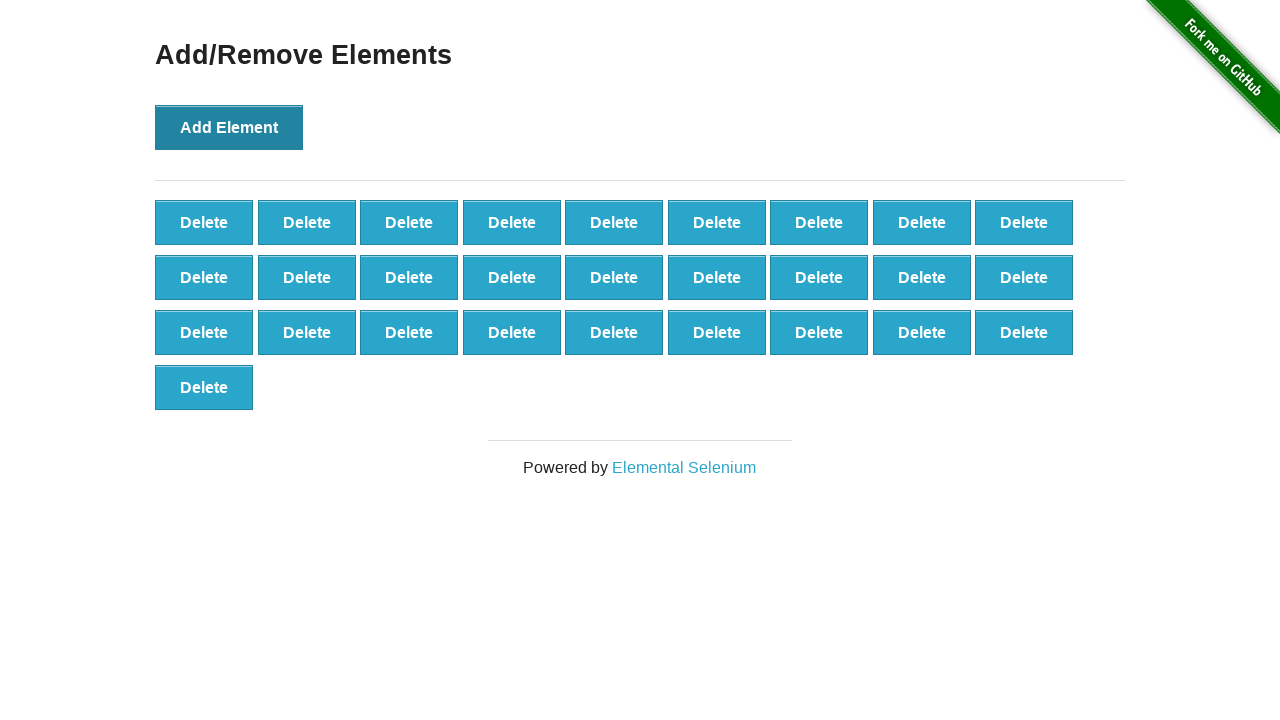

Clicked Add Element button (iteration 29/100) at (229, 127) on text='Add Element'
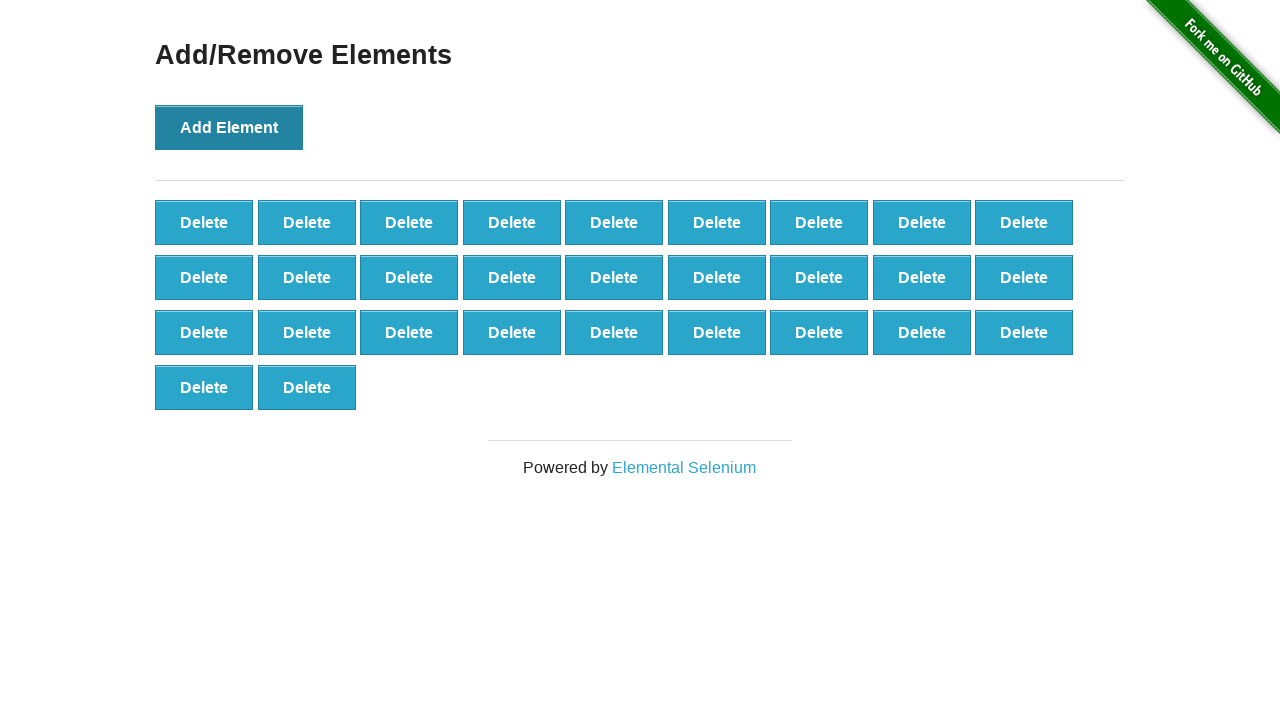

Clicked Add Element button (iteration 30/100) at (229, 127) on text='Add Element'
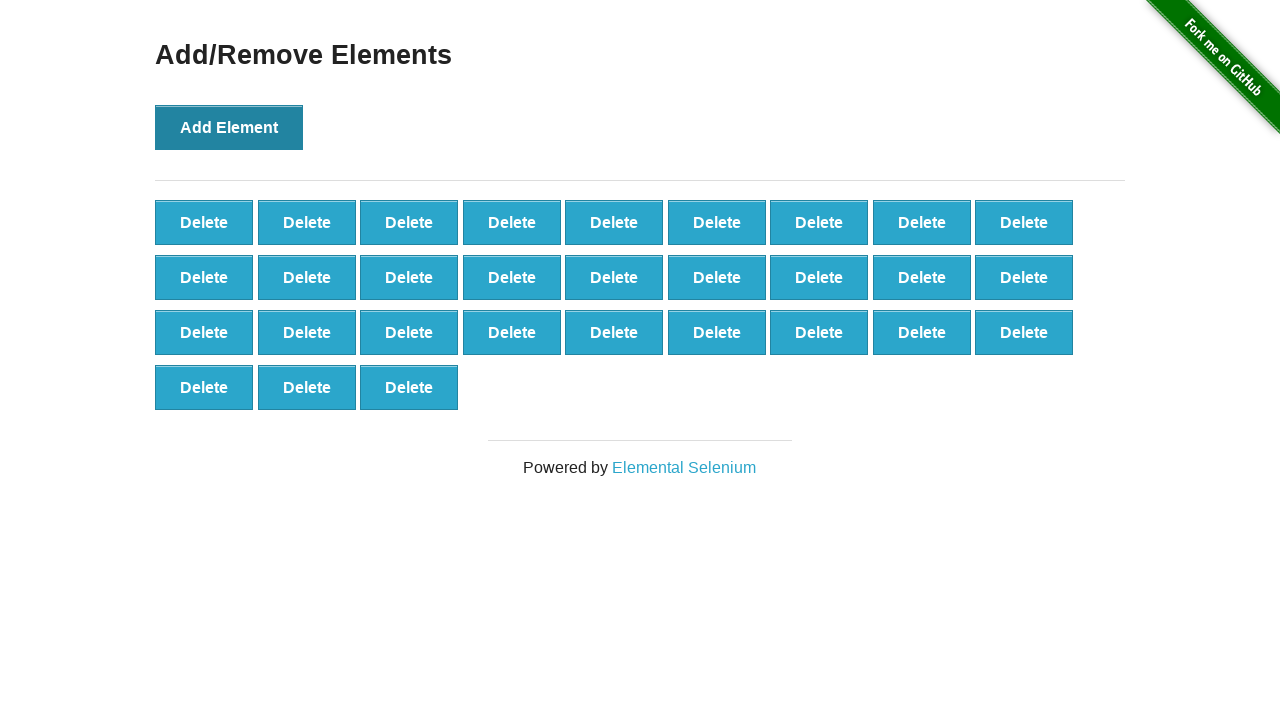

Clicked Add Element button (iteration 31/100) at (229, 127) on text='Add Element'
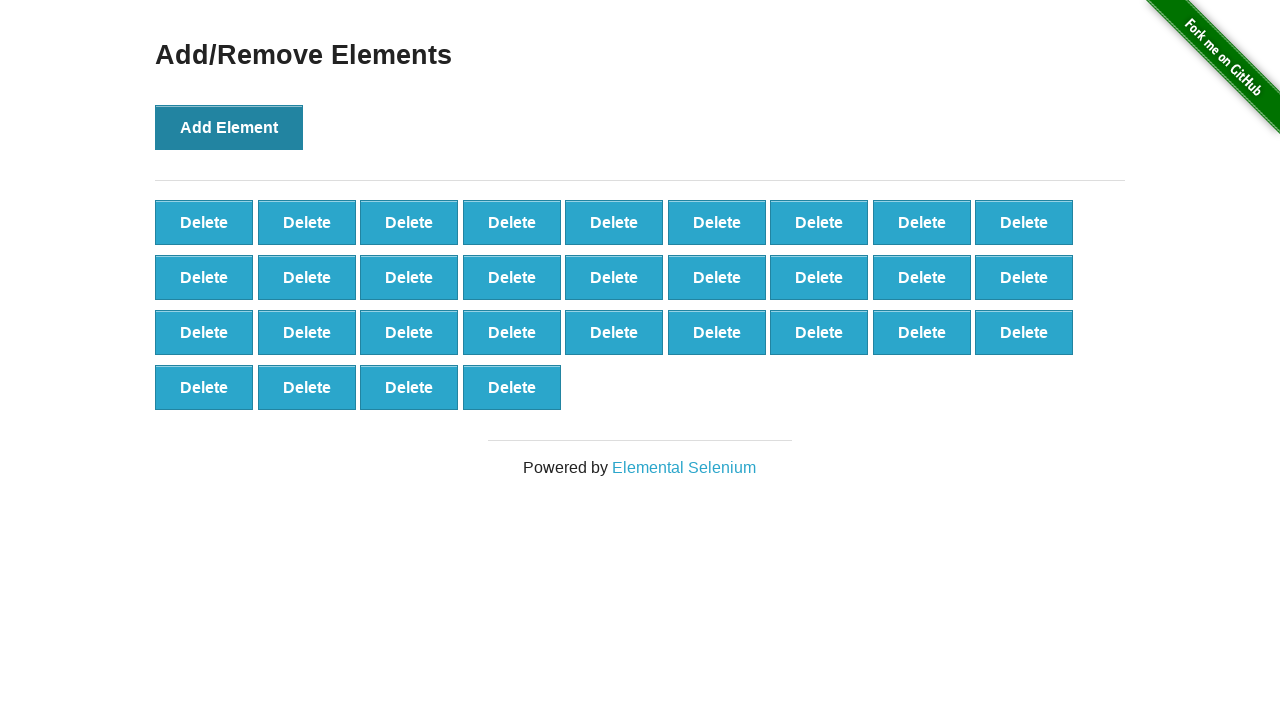

Clicked Add Element button (iteration 32/100) at (229, 127) on text='Add Element'
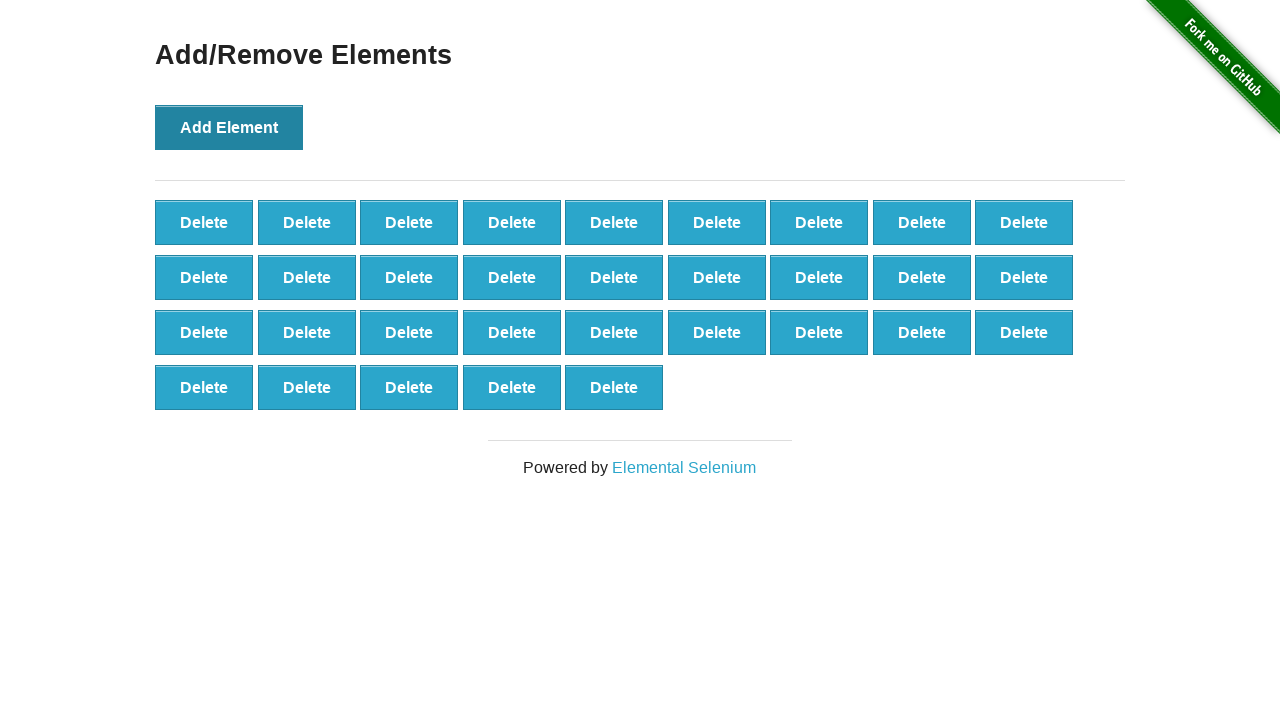

Clicked Add Element button (iteration 33/100) at (229, 127) on text='Add Element'
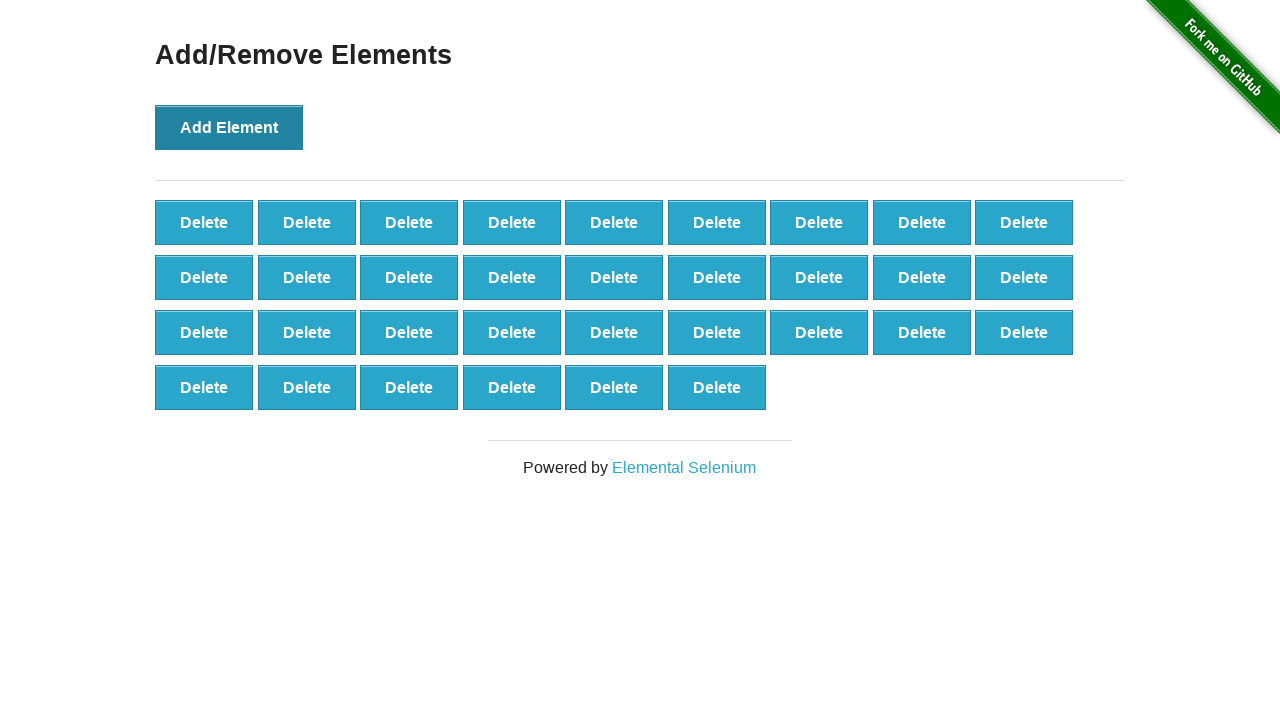

Clicked Add Element button (iteration 34/100) at (229, 127) on text='Add Element'
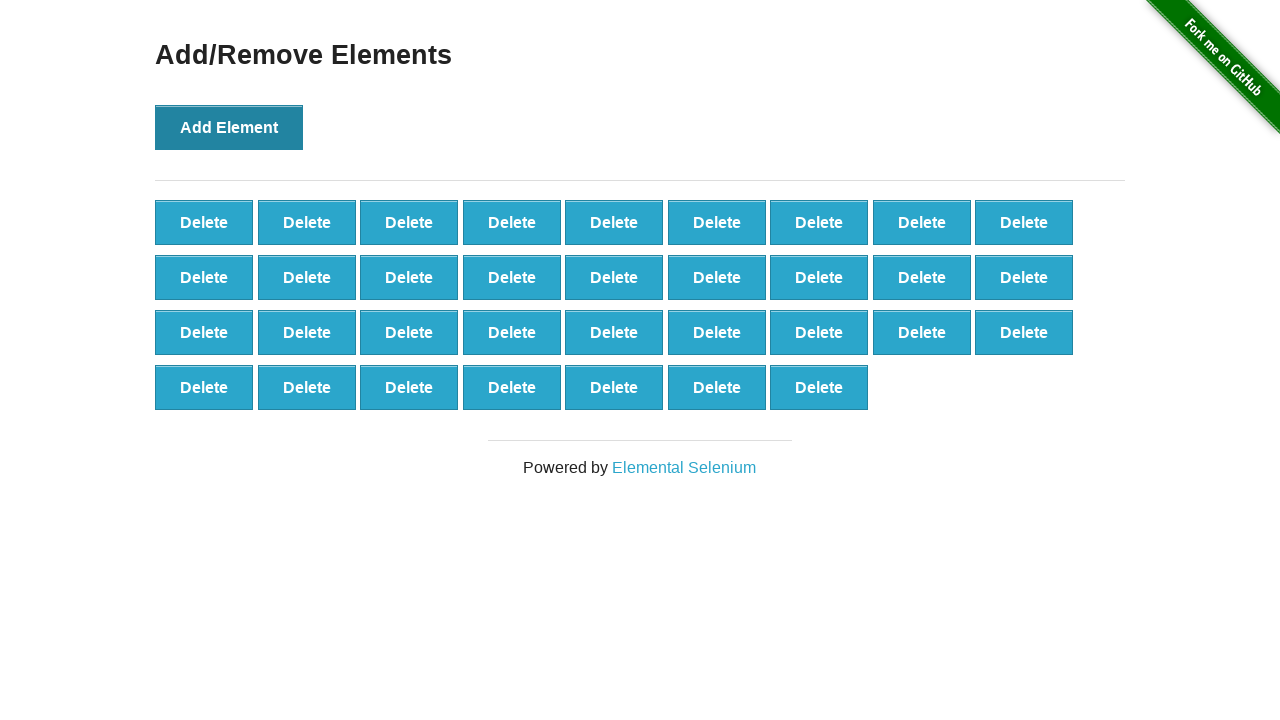

Clicked Add Element button (iteration 35/100) at (229, 127) on text='Add Element'
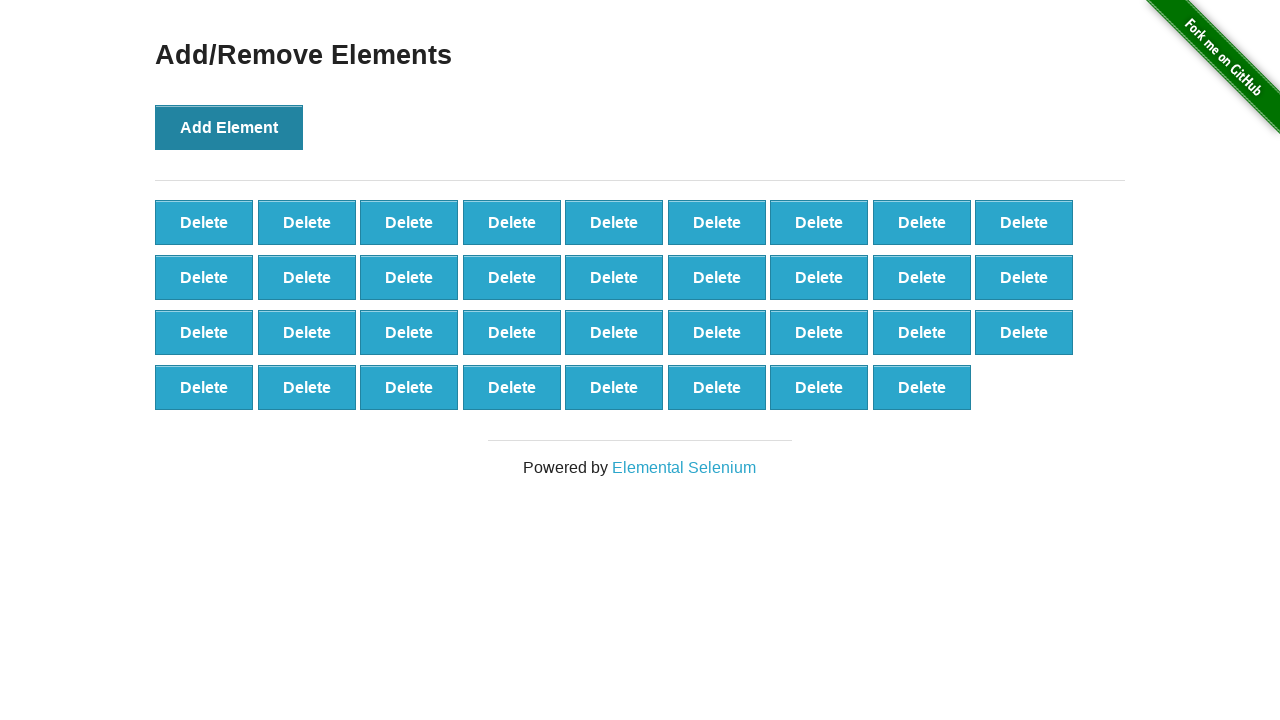

Clicked Add Element button (iteration 36/100) at (229, 127) on text='Add Element'
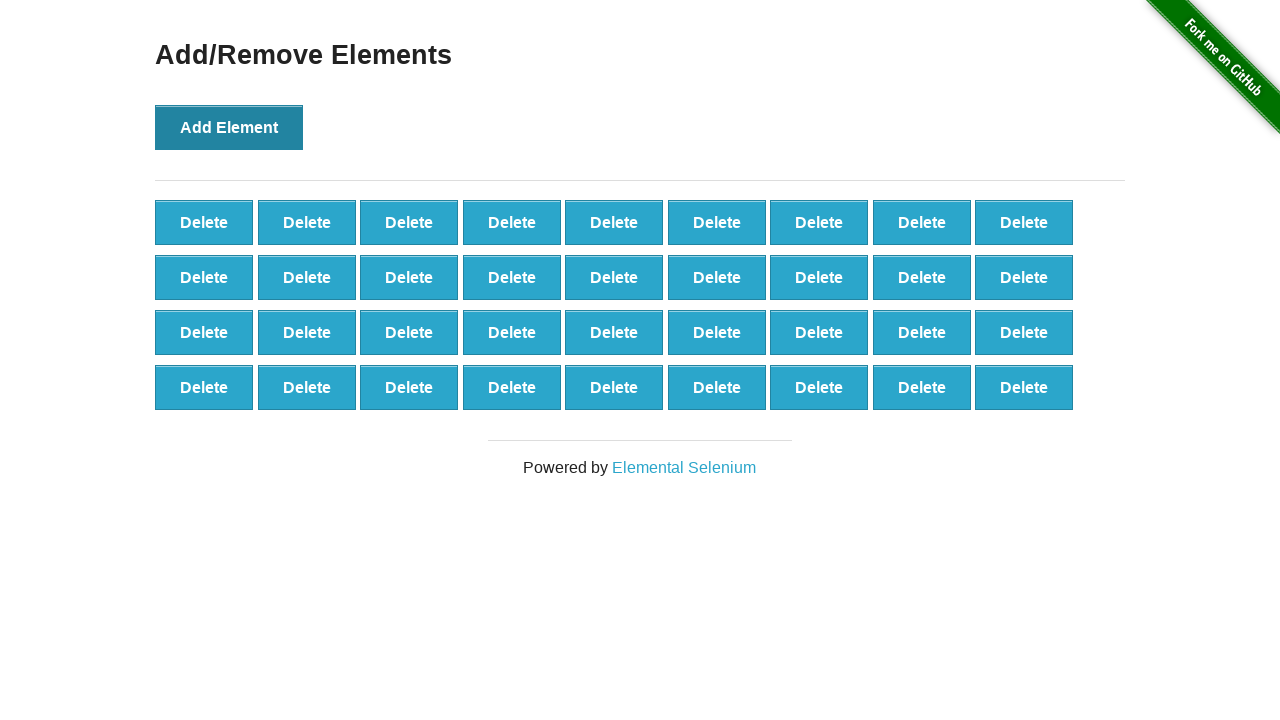

Clicked Add Element button (iteration 37/100) at (229, 127) on text='Add Element'
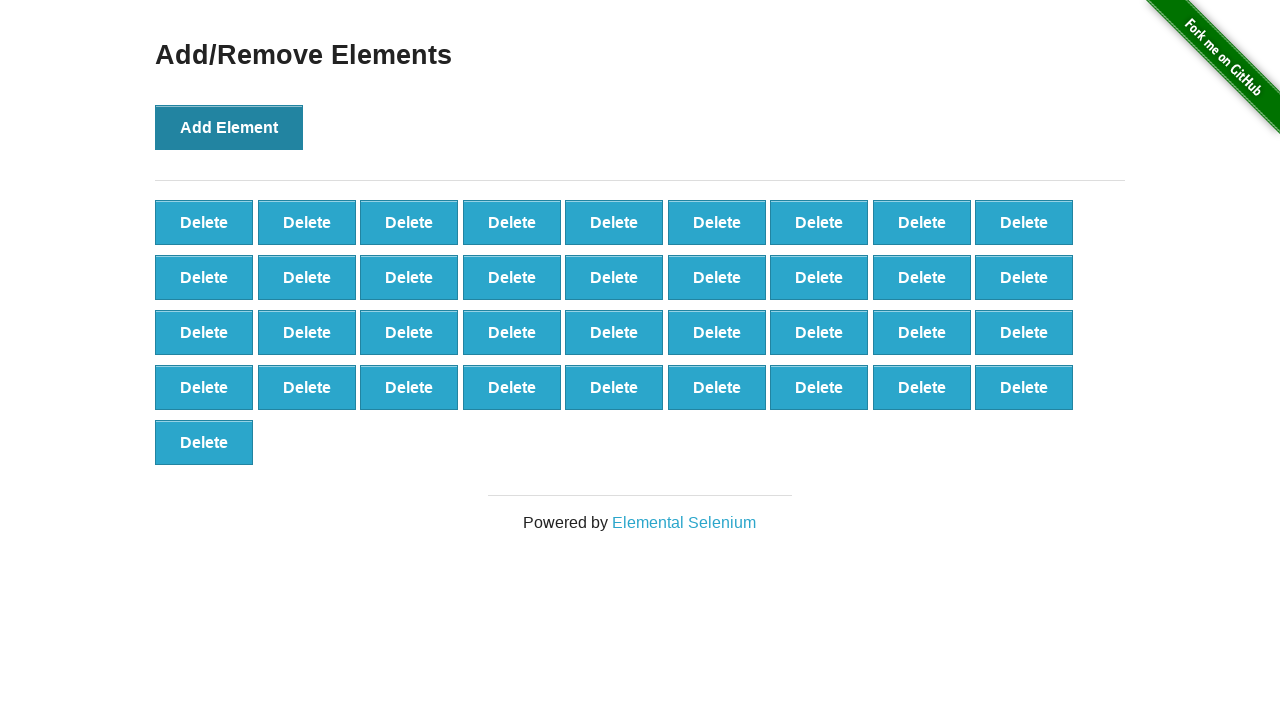

Clicked Add Element button (iteration 38/100) at (229, 127) on text='Add Element'
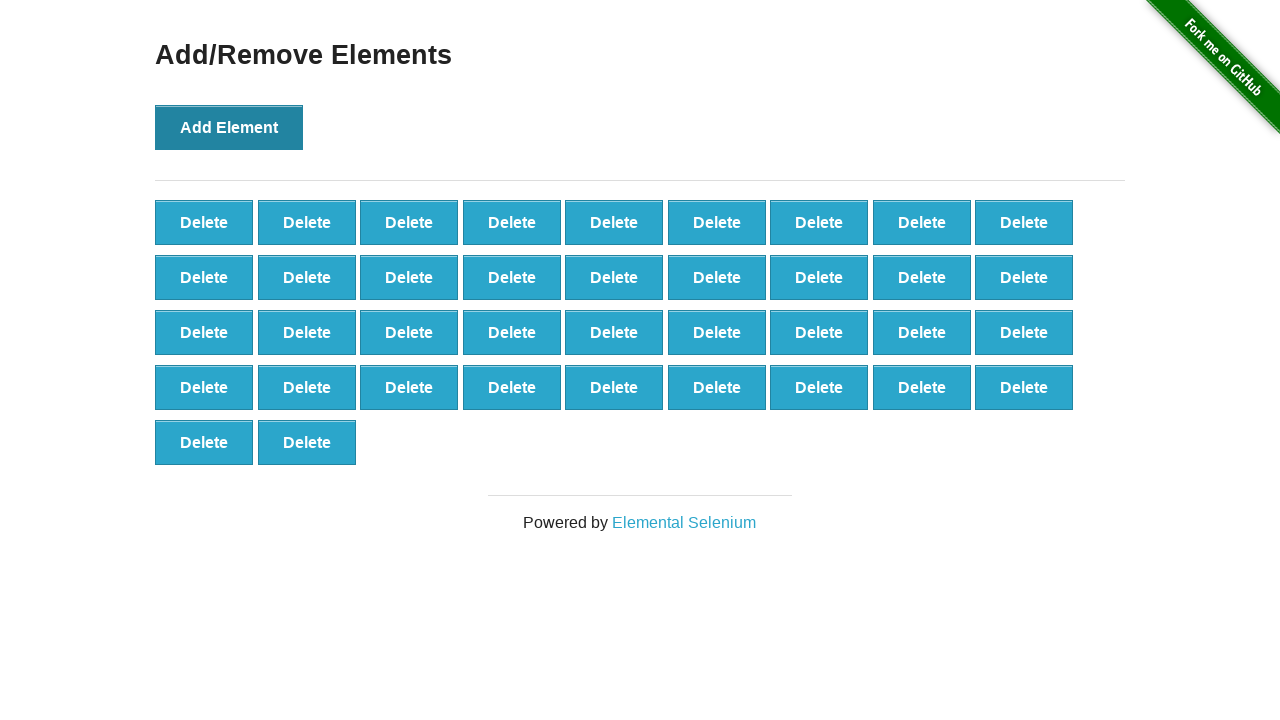

Clicked Add Element button (iteration 39/100) at (229, 127) on text='Add Element'
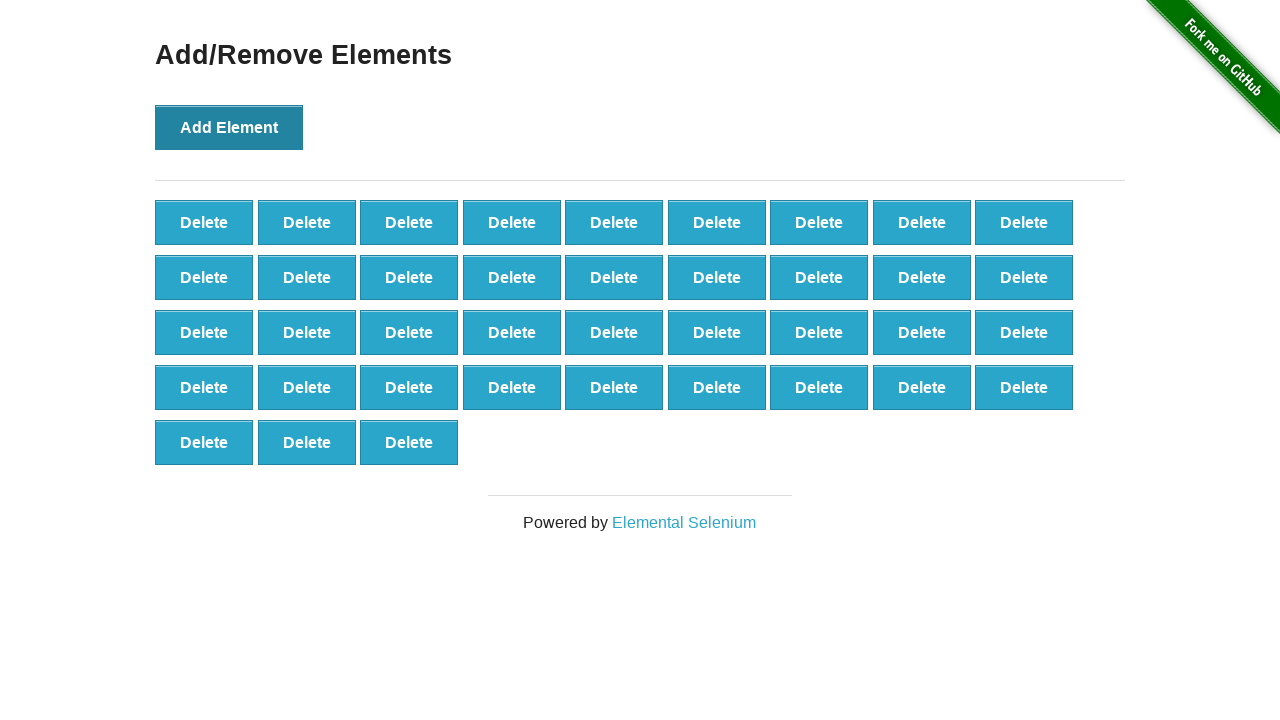

Clicked Add Element button (iteration 40/100) at (229, 127) on text='Add Element'
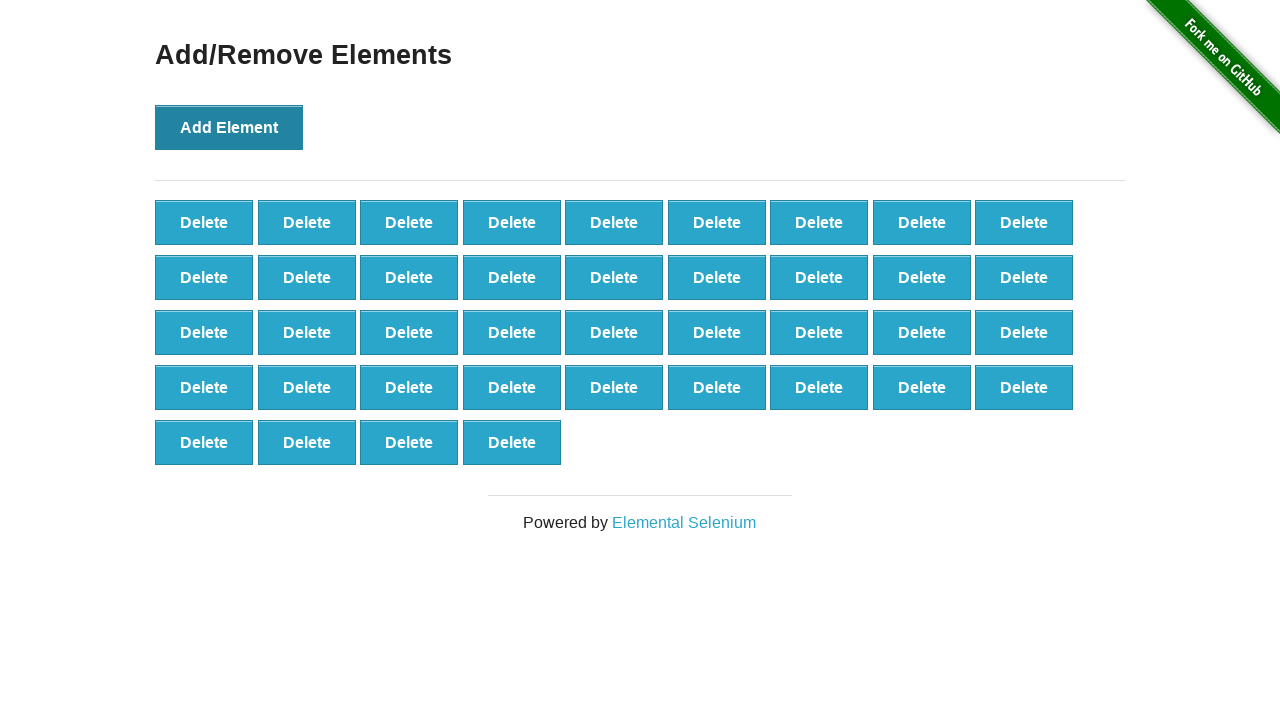

Clicked Add Element button (iteration 41/100) at (229, 127) on text='Add Element'
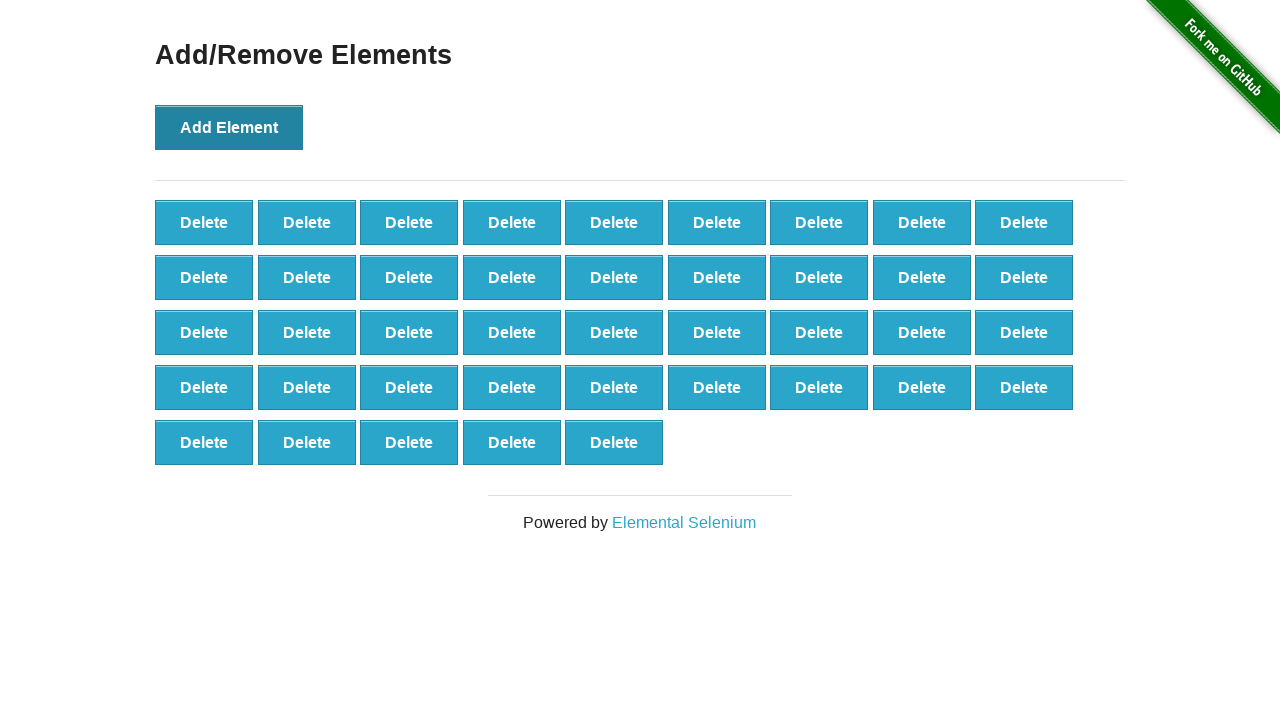

Clicked Add Element button (iteration 42/100) at (229, 127) on text='Add Element'
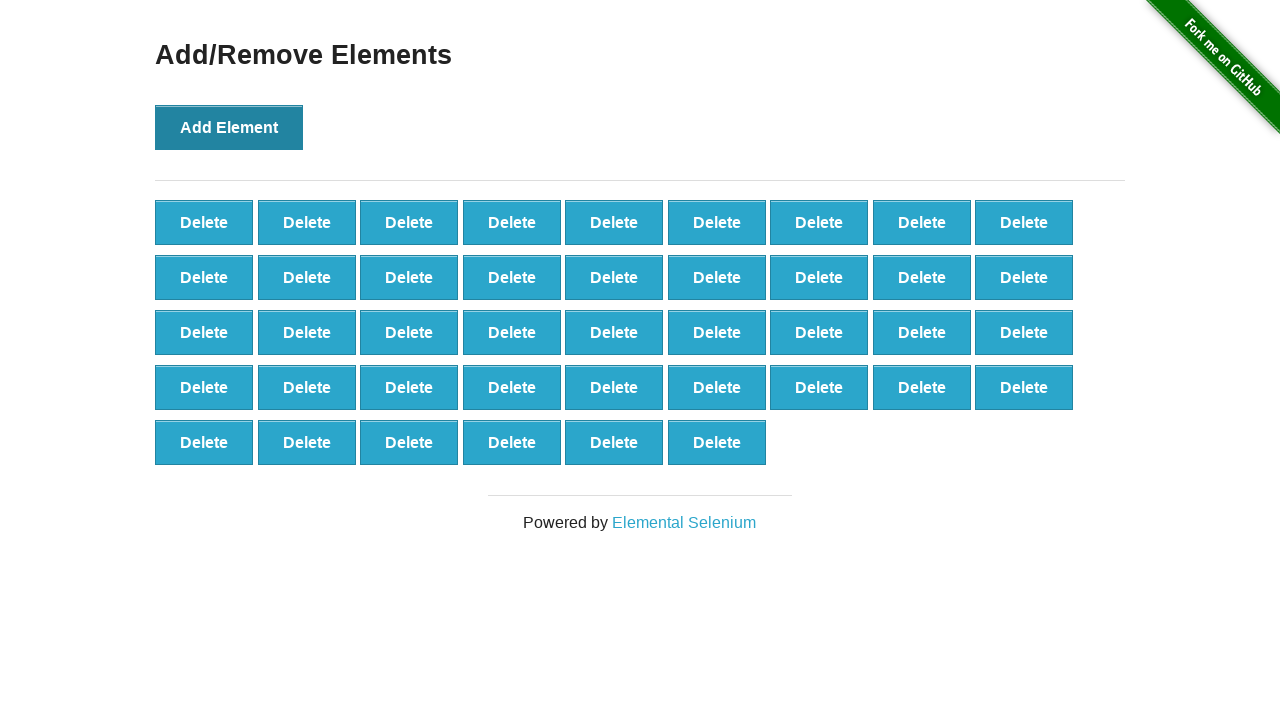

Clicked Add Element button (iteration 43/100) at (229, 127) on text='Add Element'
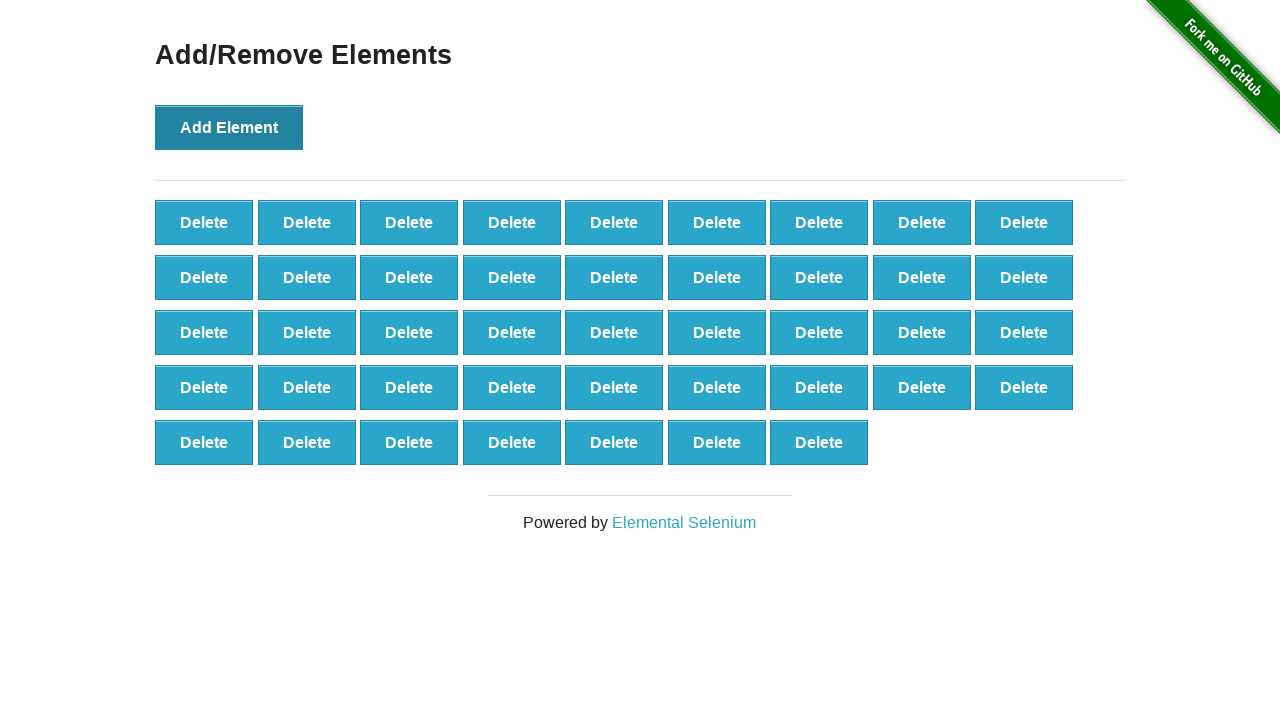

Clicked Add Element button (iteration 44/100) at (229, 127) on text='Add Element'
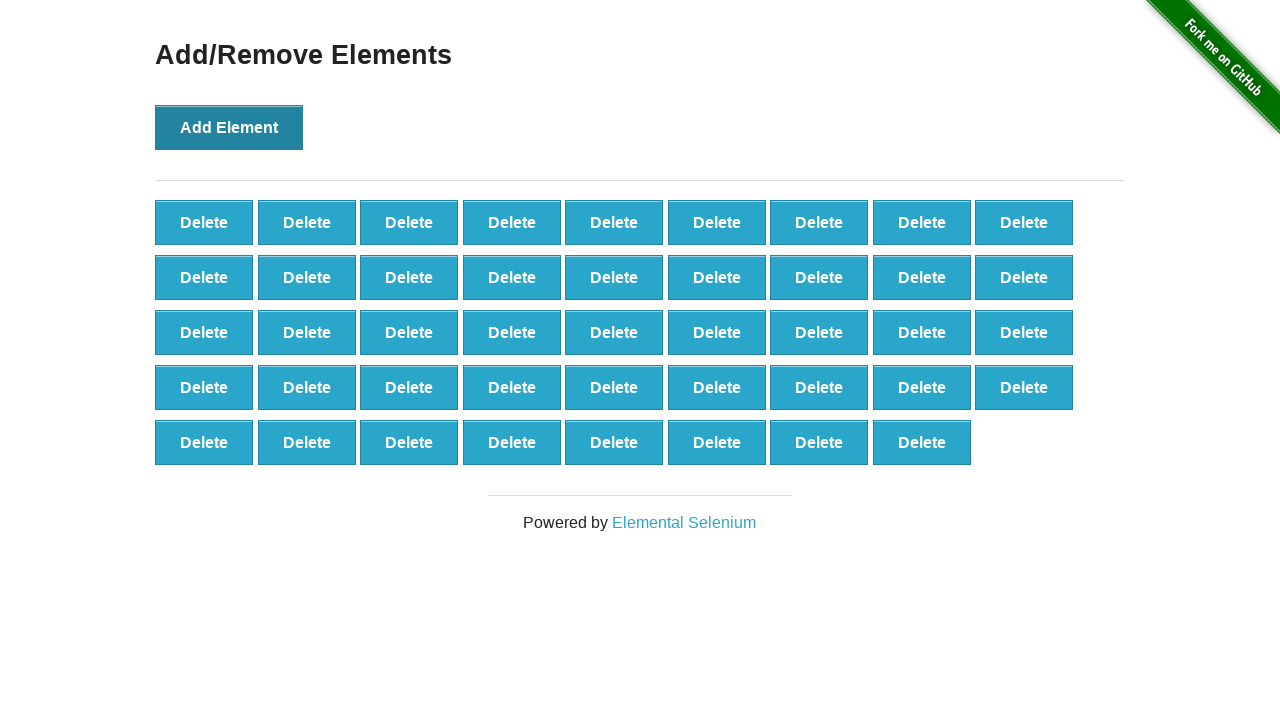

Clicked Add Element button (iteration 45/100) at (229, 127) on text='Add Element'
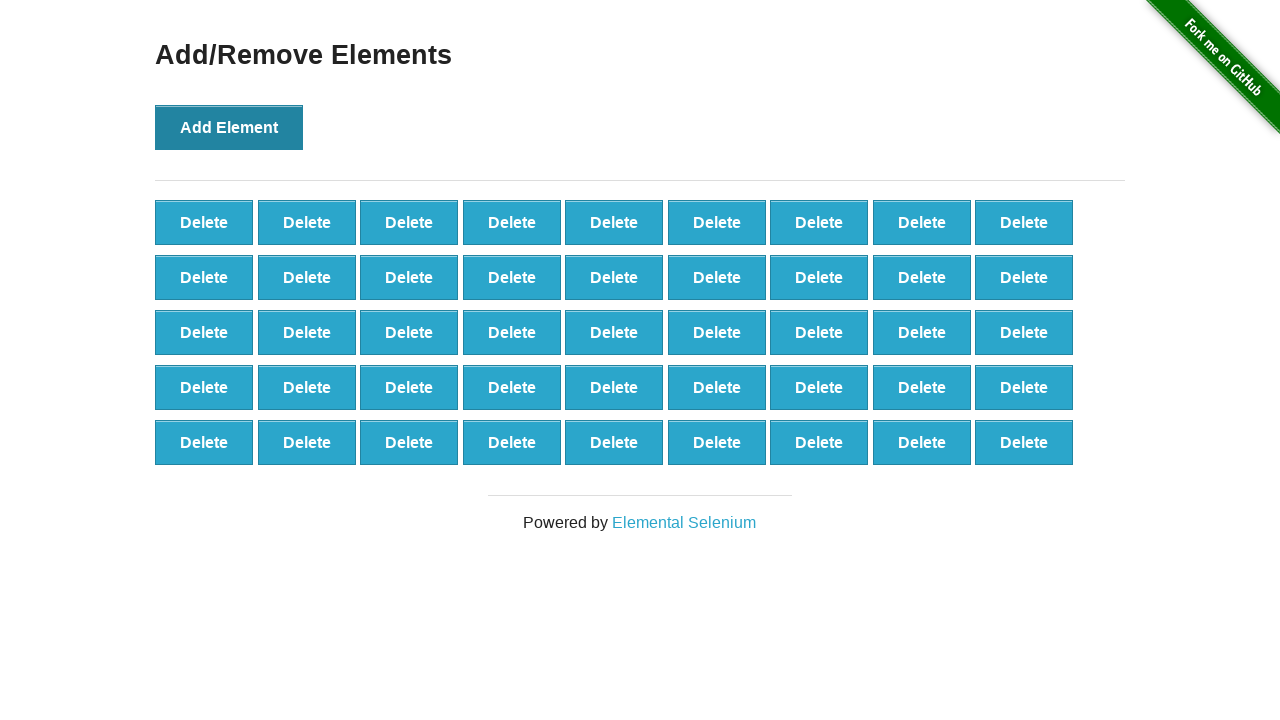

Clicked Add Element button (iteration 46/100) at (229, 127) on text='Add Element'
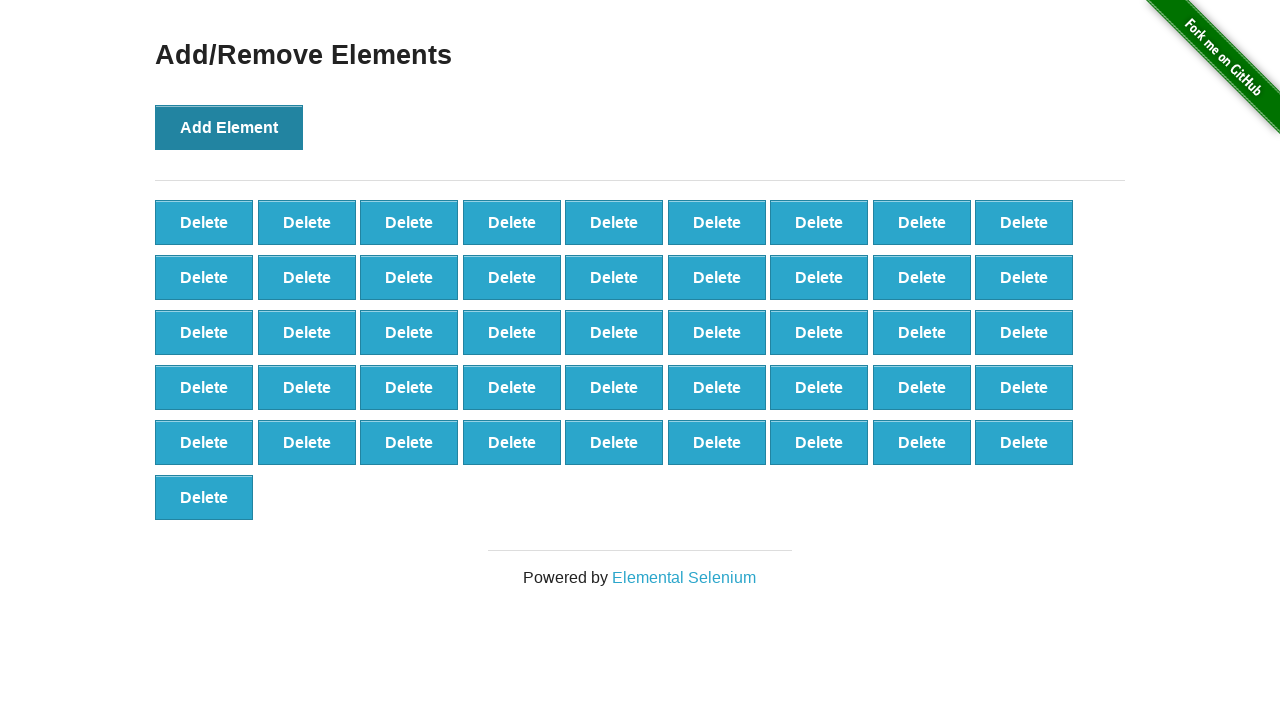

Clicked Add Element button (iteration 47/100) at (229, 127) on text='Add Element'
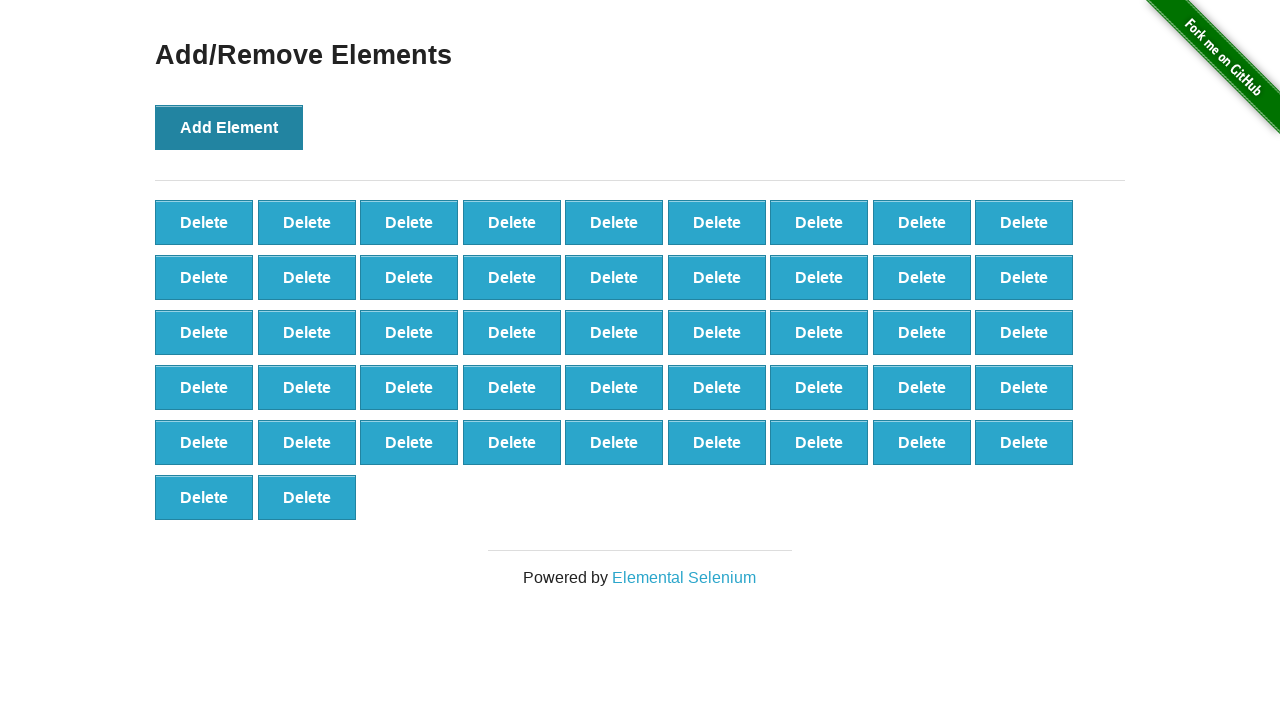

Clicked Add Element button (iteration 48/100) at (229, 127) on text='Add Element'
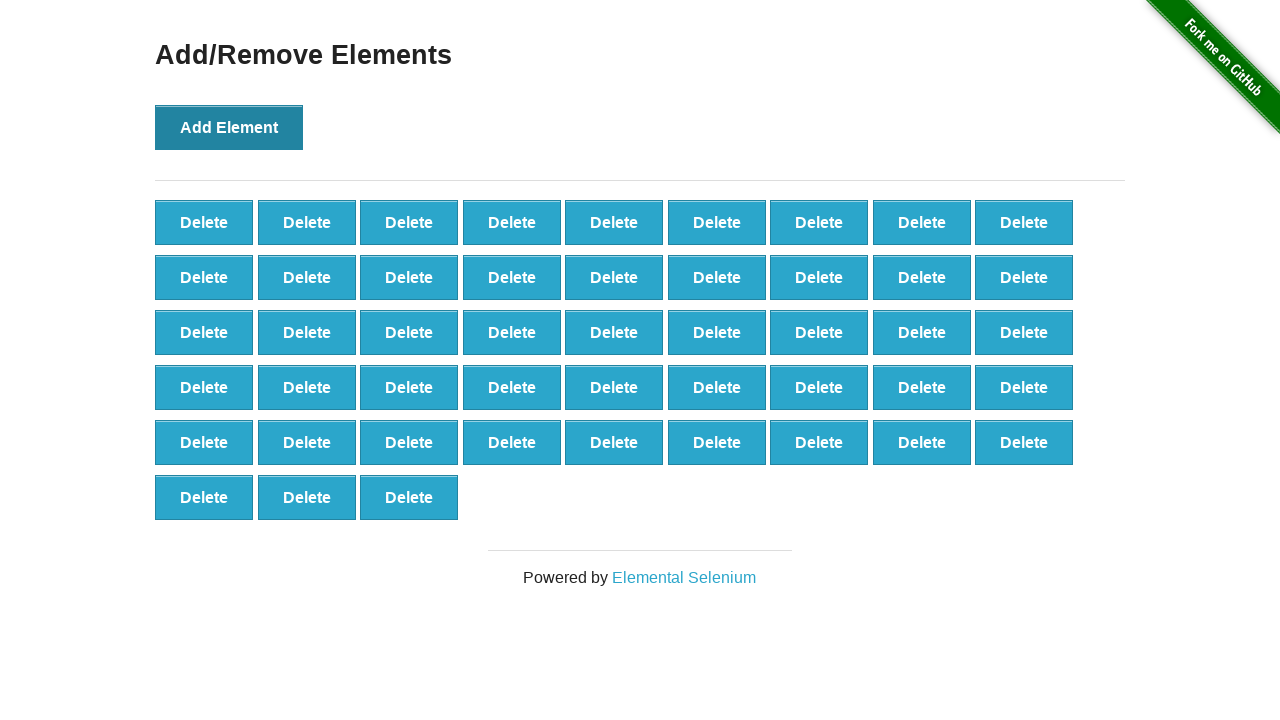

Clicked Add Element button (iteration 49/100) at (229, 127) on text='Add Element'
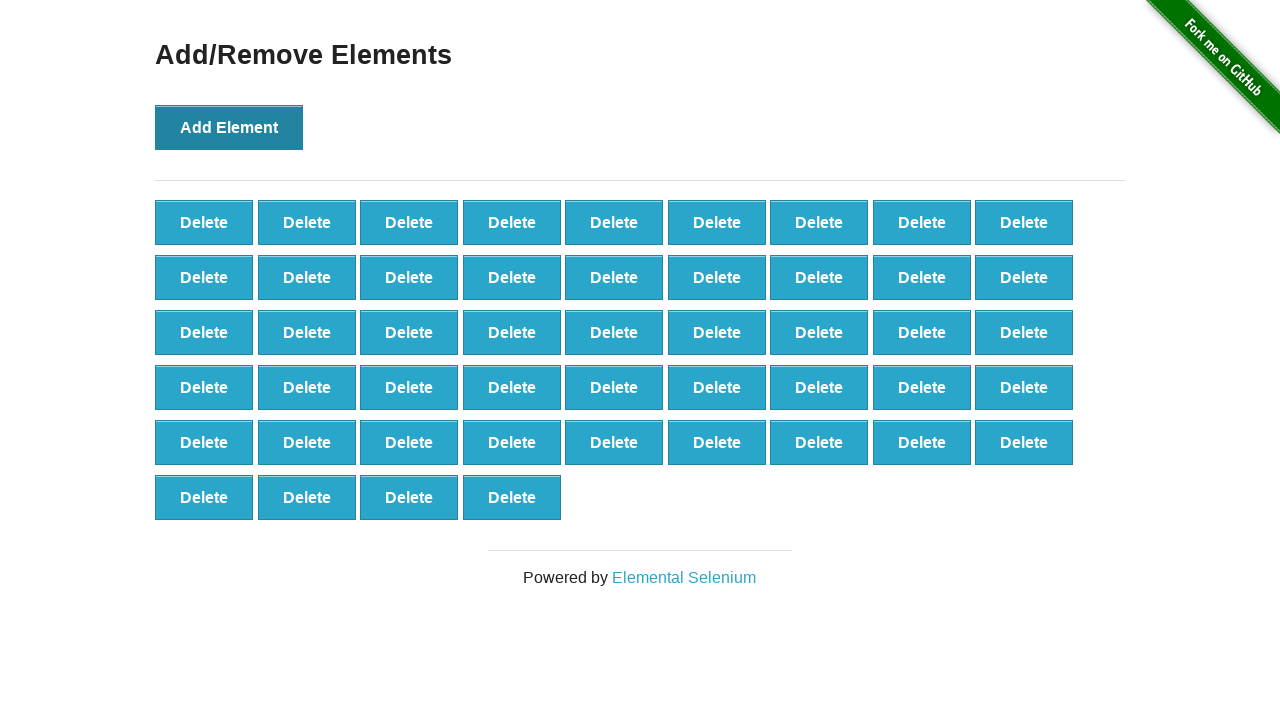

Clicked Add Element button (iteration 50/100) at (229, 127) on text='Add Element'
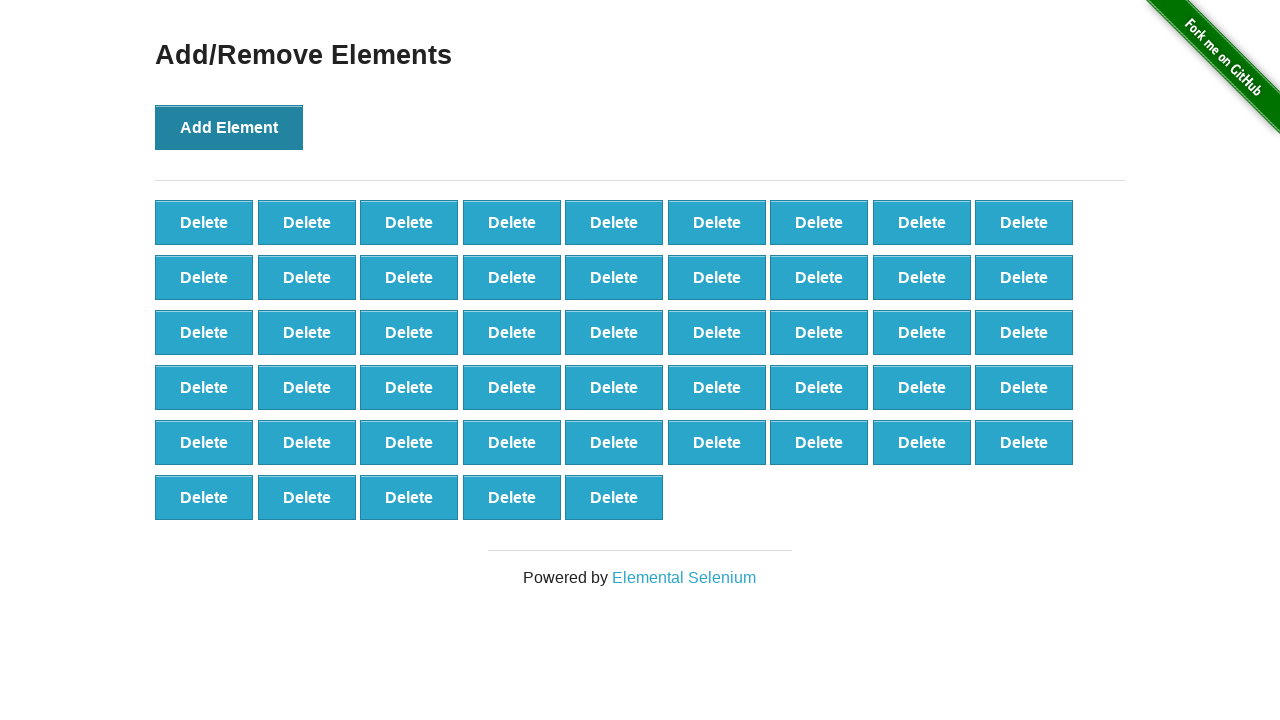

Clicked Add Element button (iteration 51/100) at (229, 127) on text='Add Element'
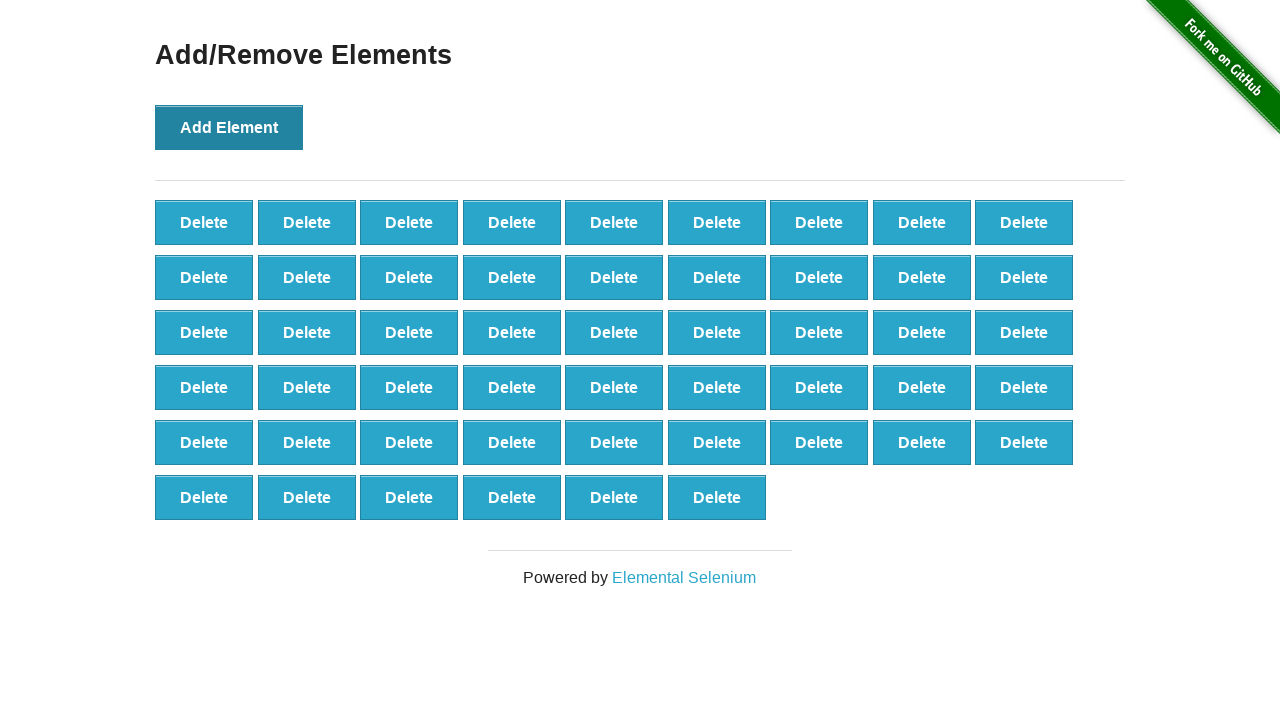

Clicked Add Element button (iteration 52/100) at (229, 127) on text='Add Element'
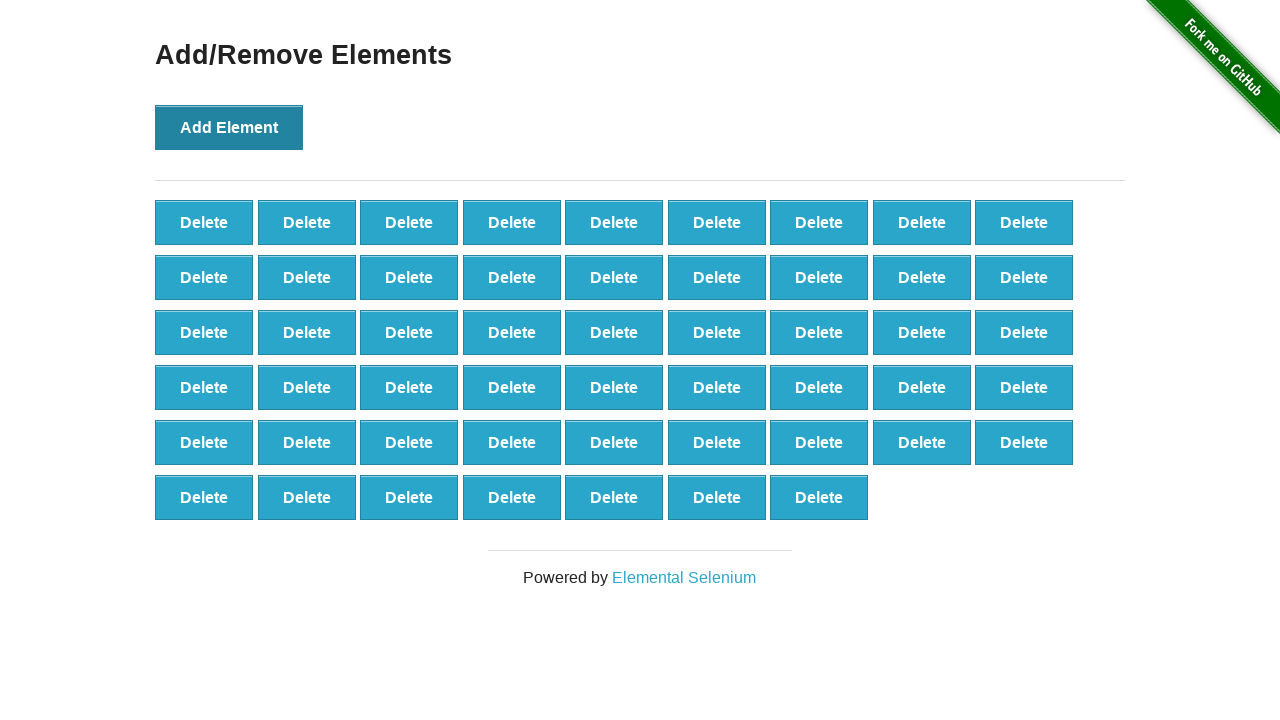

Clicked Add Element button (iteration 53/100) at (229, 127) on text='Add Element'
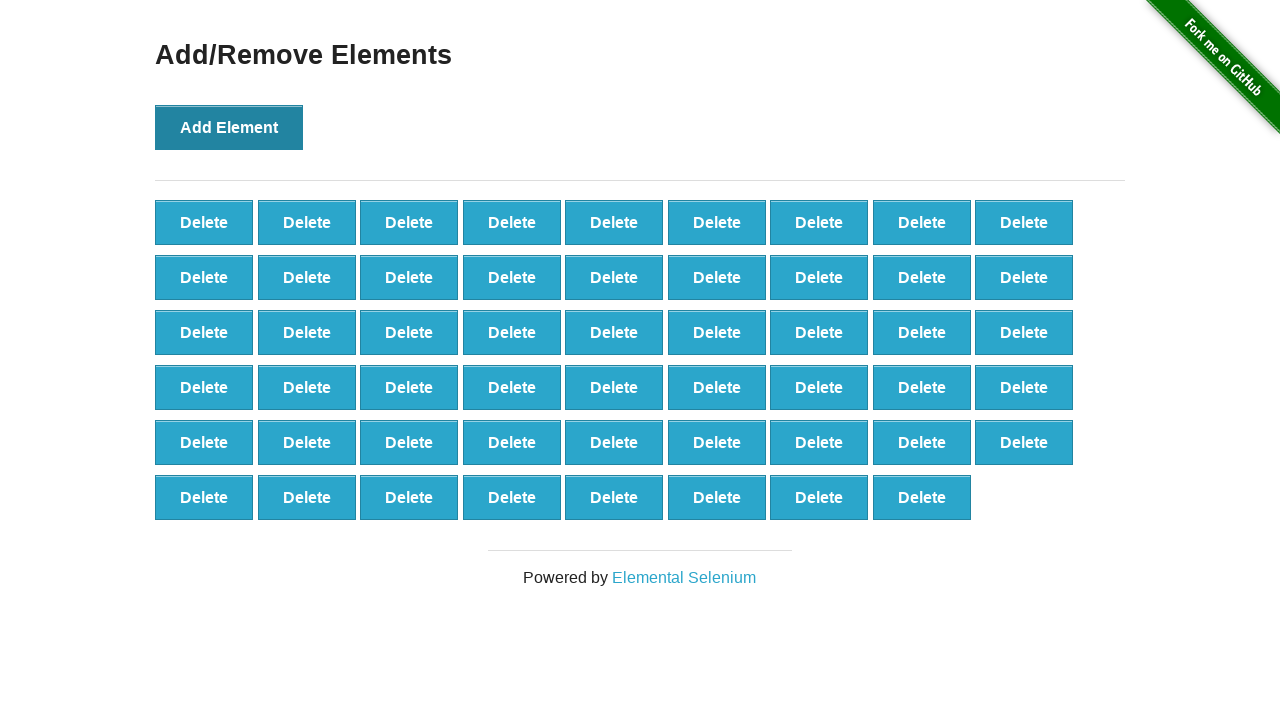

Clicked Add Element button (iteration 54/100) at (229, 127) on text='Add Element'
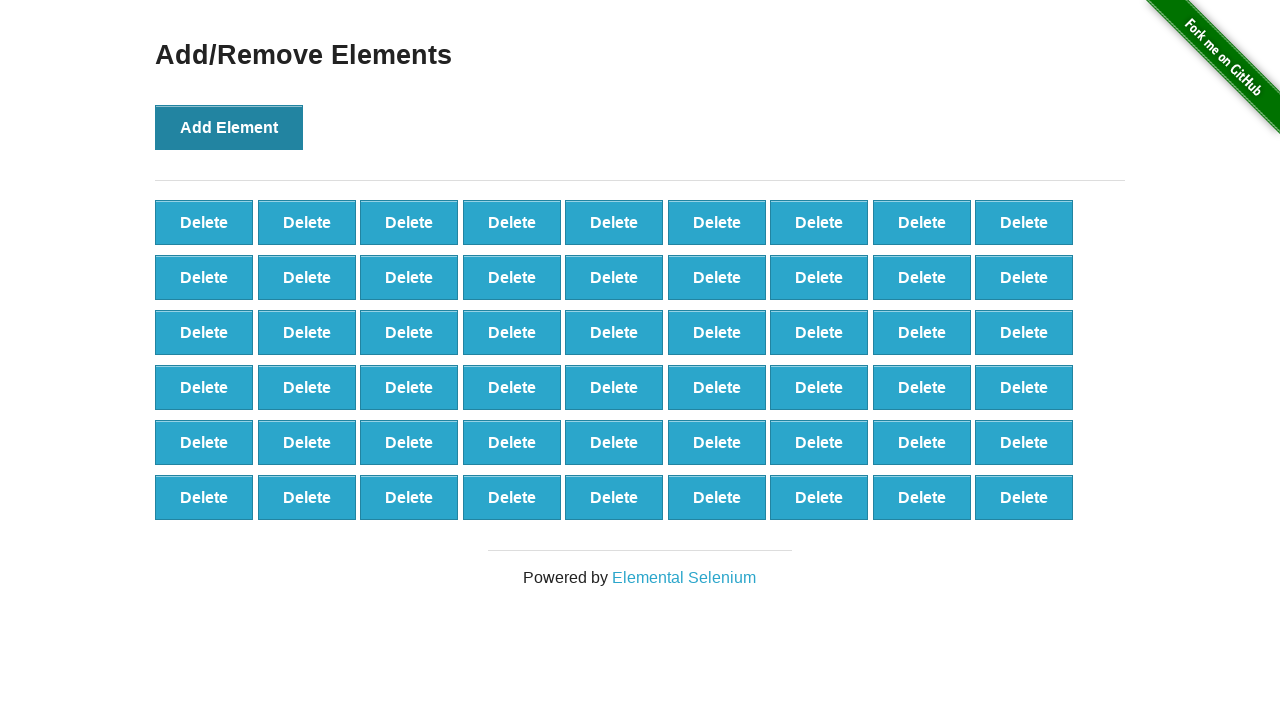

Clicked Add Element button (iteration 55/100) at (229, 127) on text='Add Element'
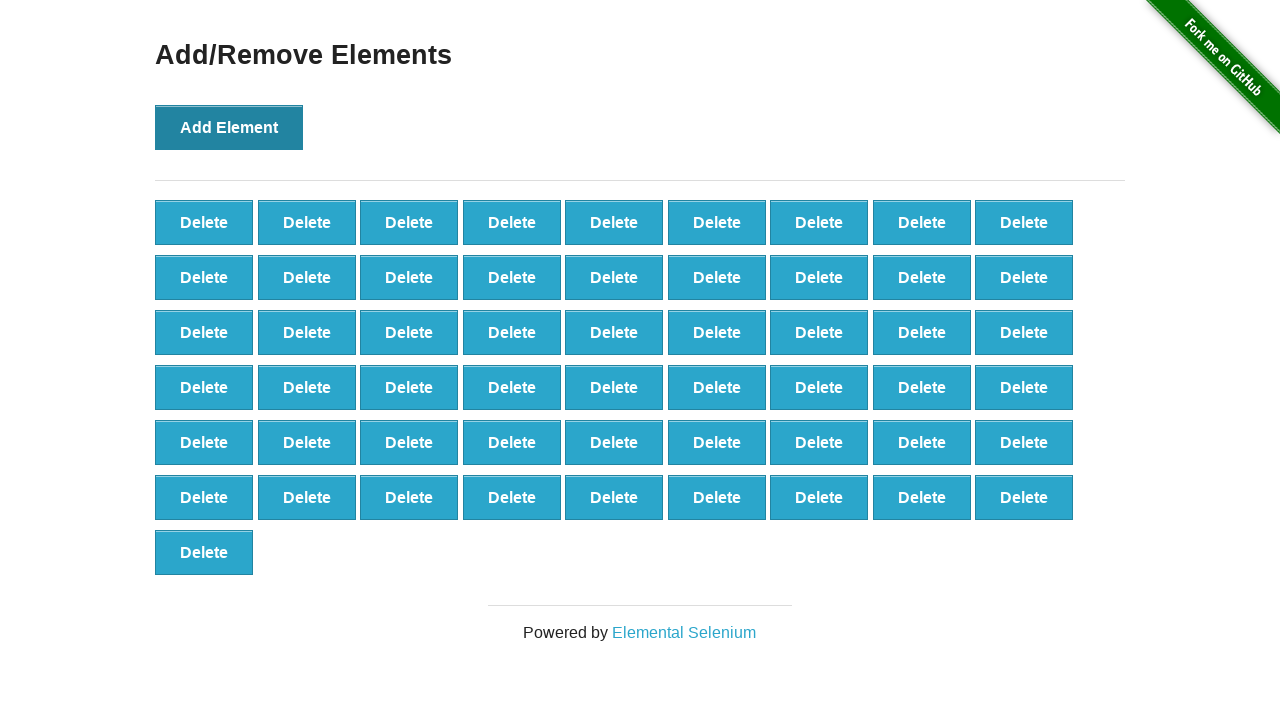

Clicked Add Element button (iteration 56/100) at (229, 127) on text='Add Element'
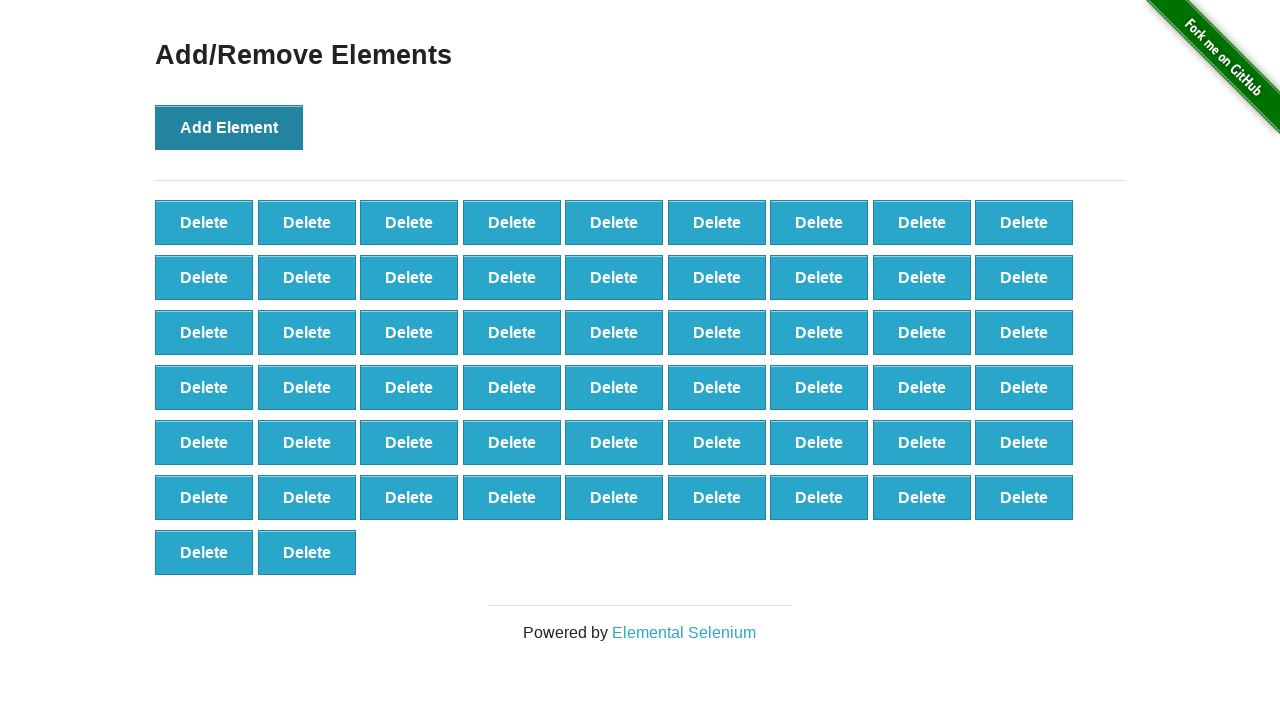

Clicked Add Element button (iteration 57/100) at (229, 127) on text='Add Element'
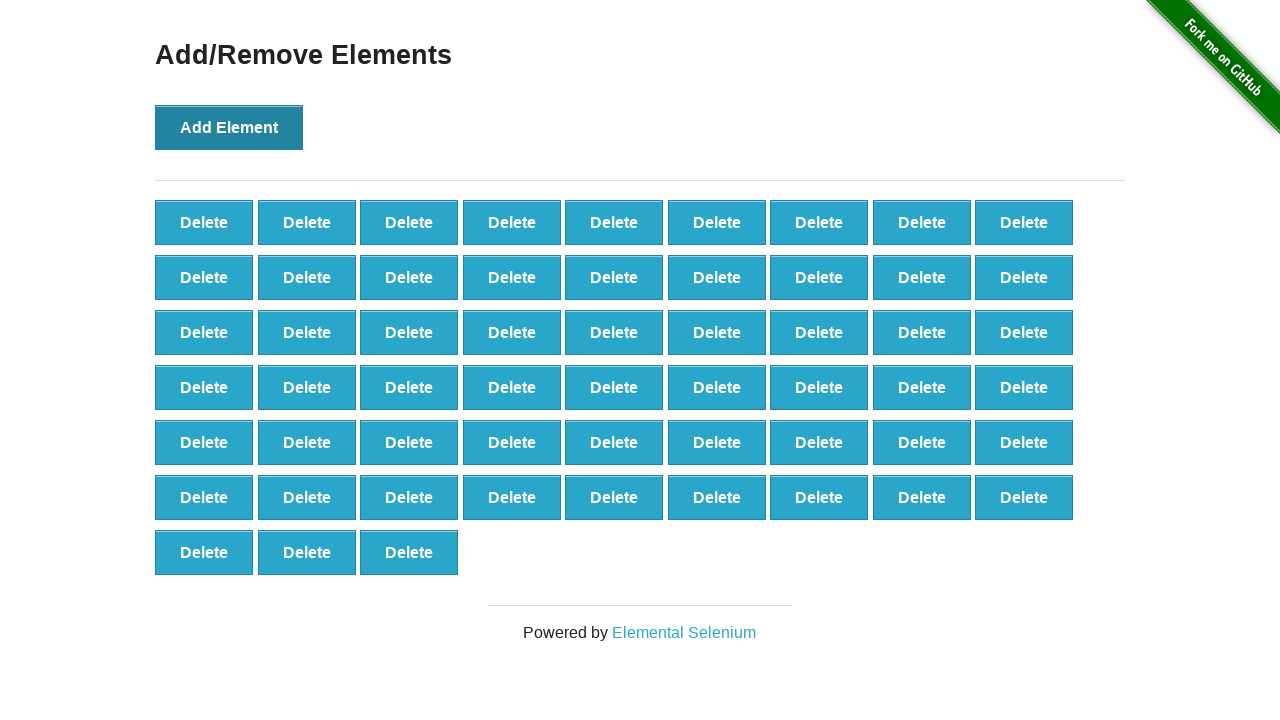

Clicked Add Element button (iteration 58/100) at (229, 127) on text='Add Element'
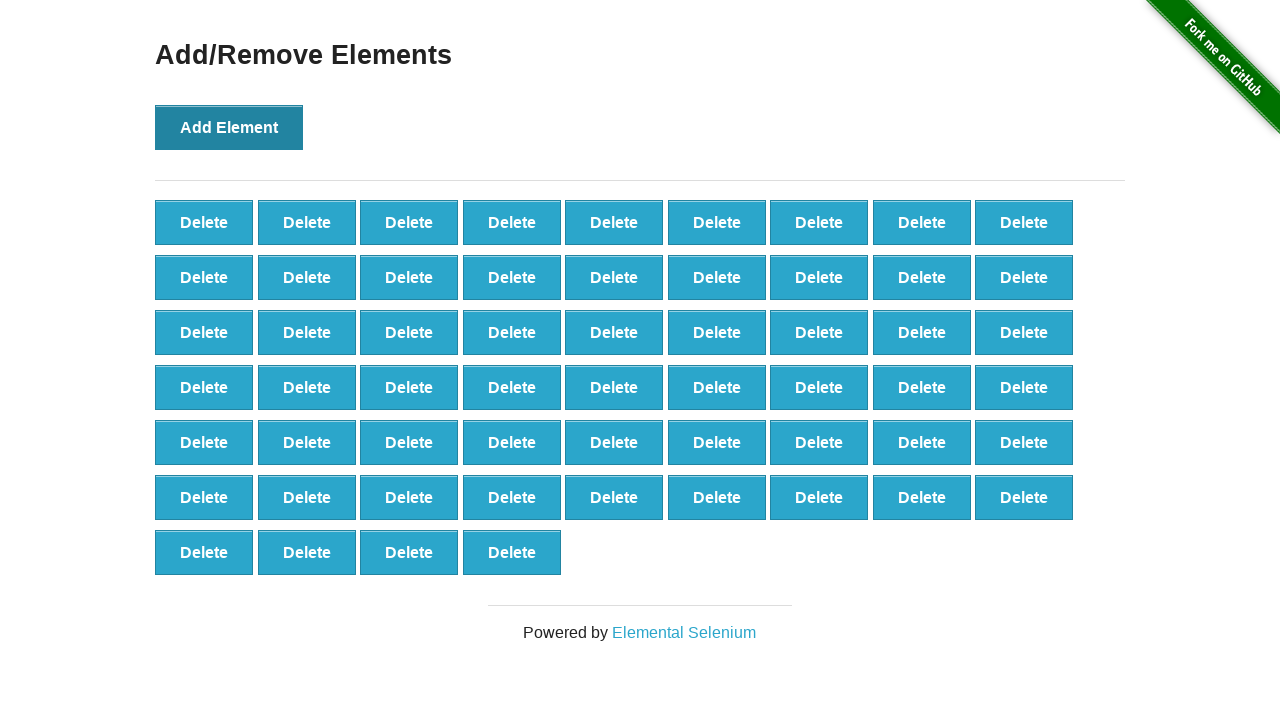

Clicked Add Element button (iteration 59/100) at (229, 127) on text='Add Element'
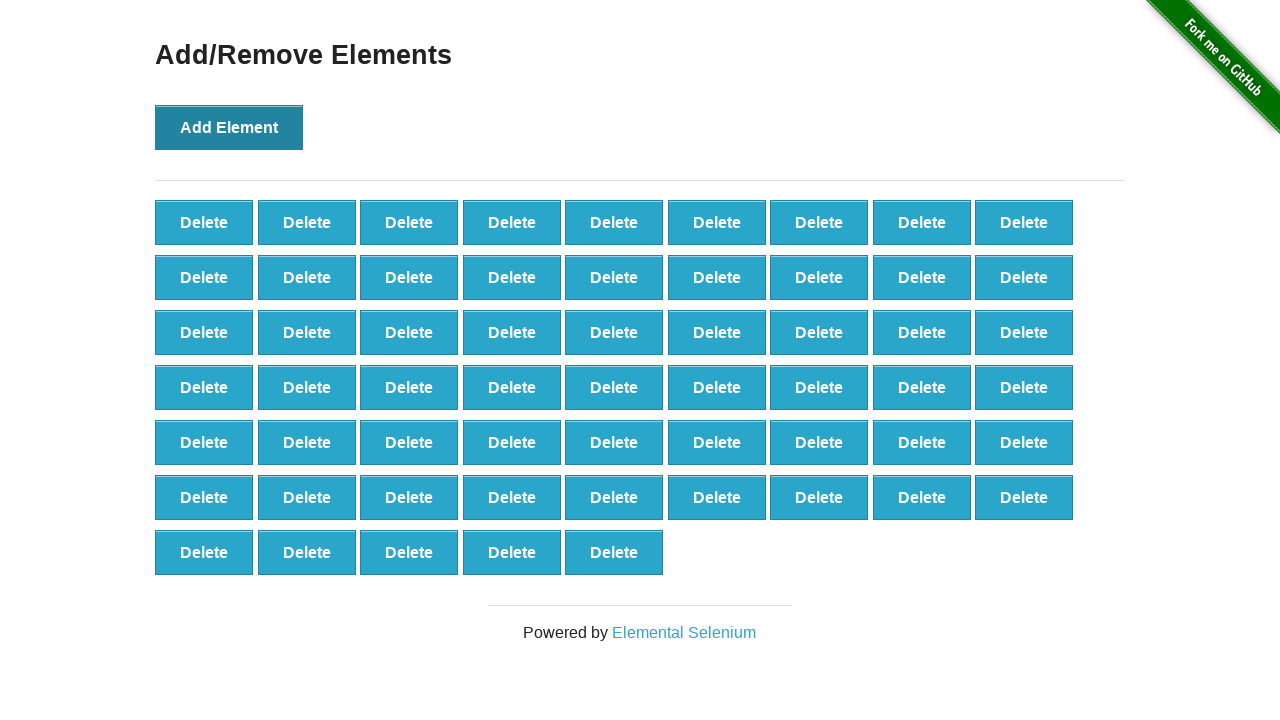

Clicked Add Element button (iteration 60/100) at (229, 127) on text='Add Element'
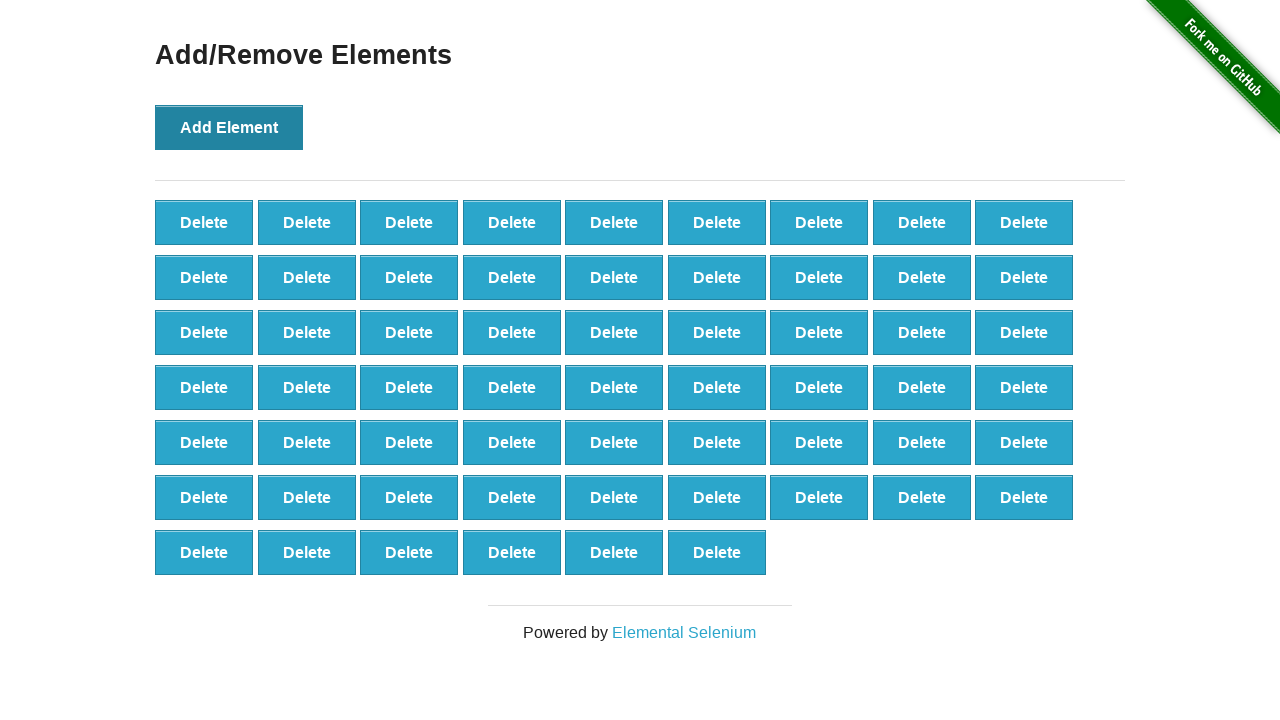

Clicked Add Element button (iteration 61/100) at (229, 127) on text='Add Element'
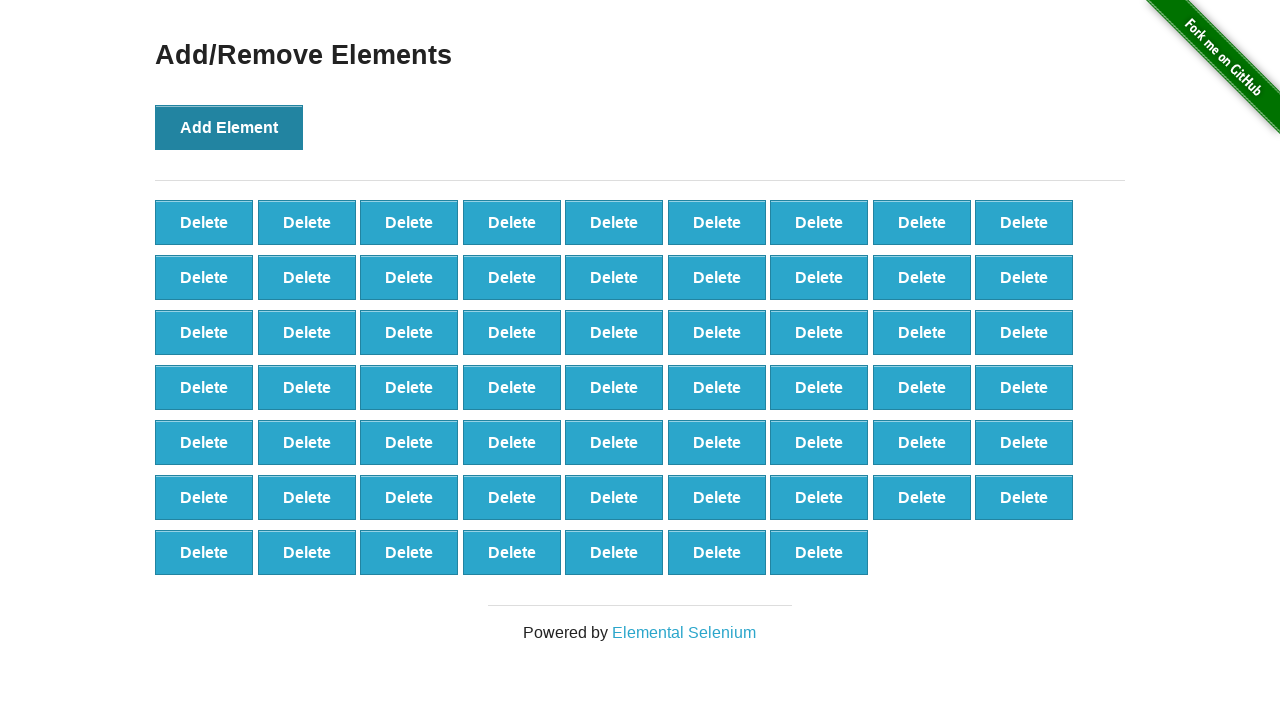

Clicked Add Element button (iteration 62/100) at (229, 127) on text='Add Element'
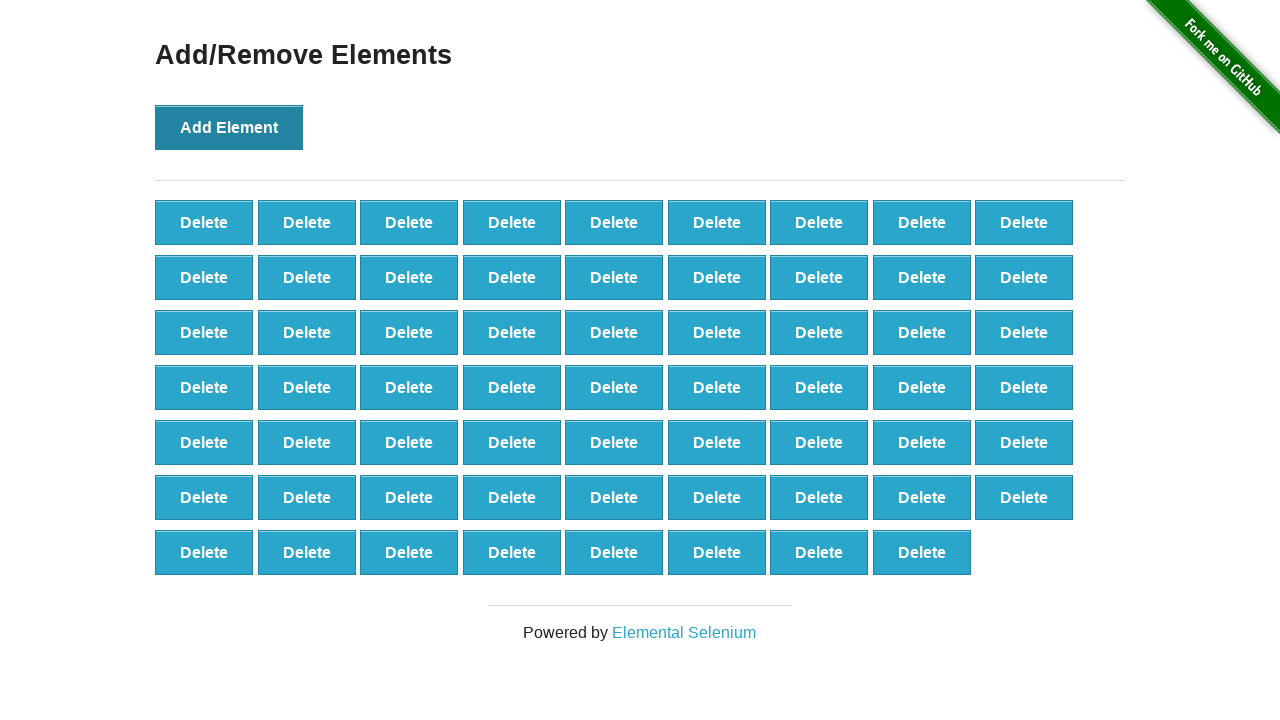

Clicked Add Element button (iteration 63/100) at (229, 127) on text='Add Element'
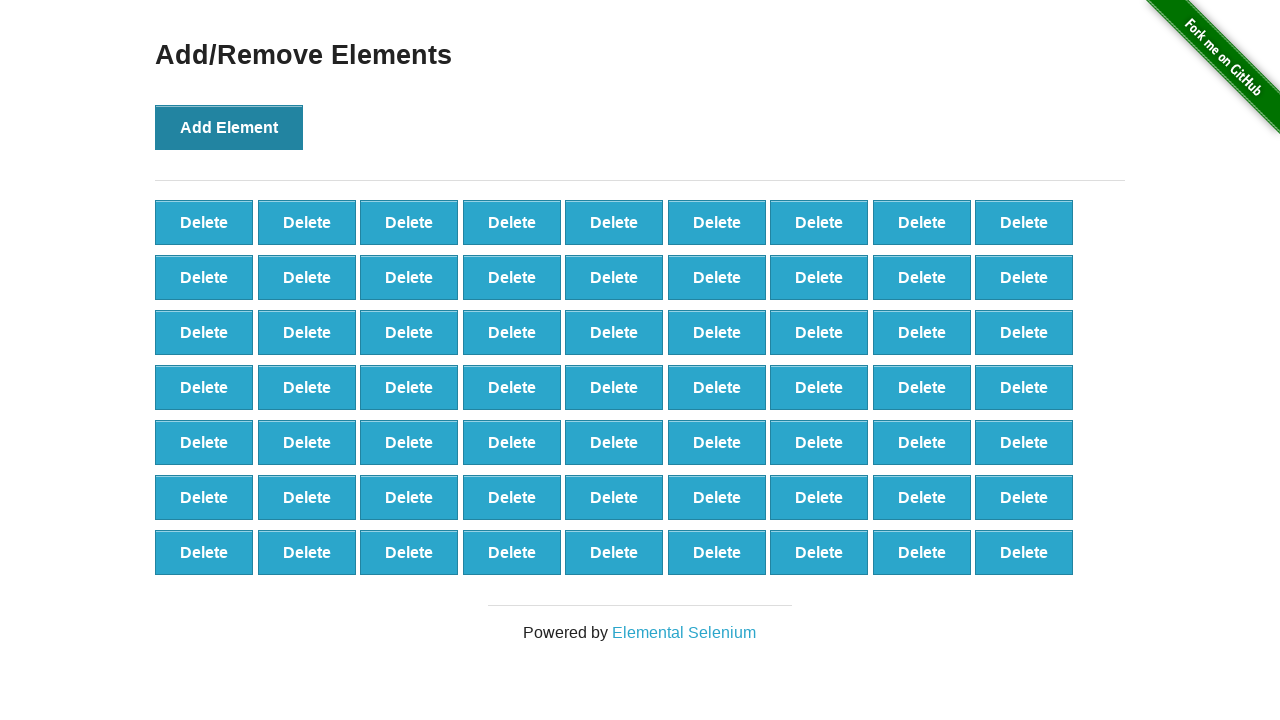

Clicked Add Element button (iteration 64/100) at (229, 127) on text='Add Element'
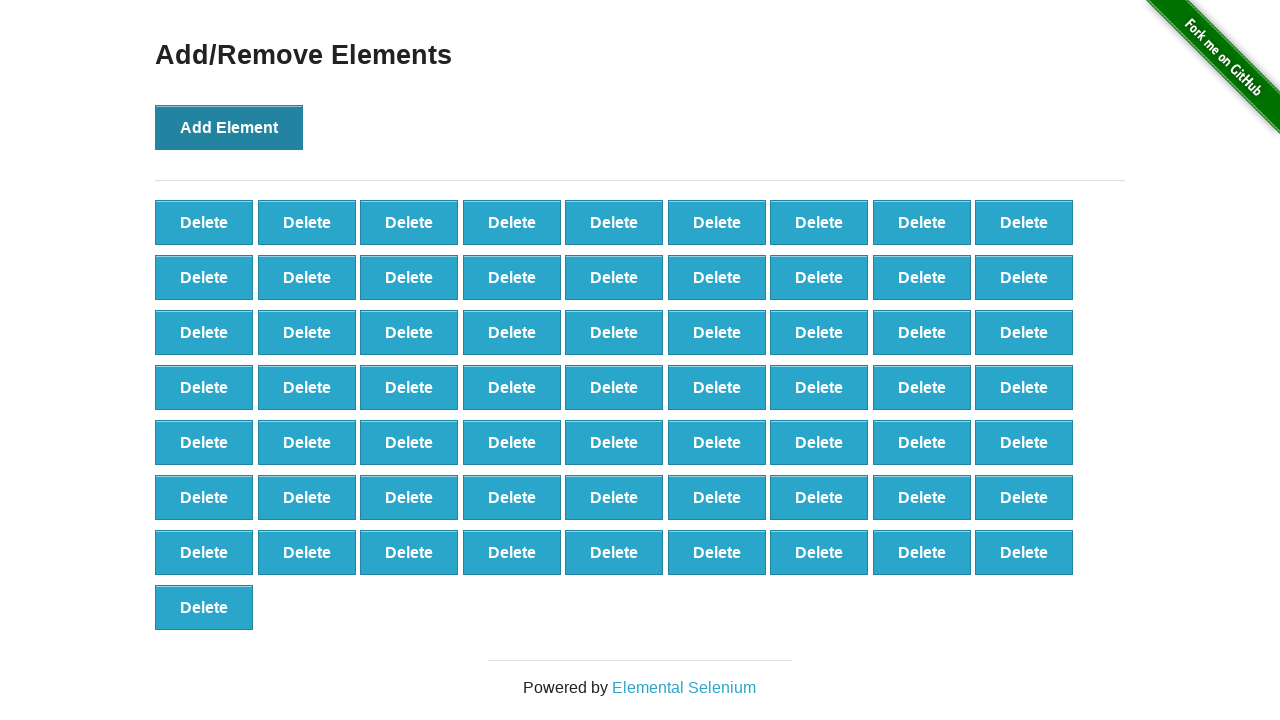

Clicked Add Element button (iteration 65/100) at (229, 127) on text='Add Element'
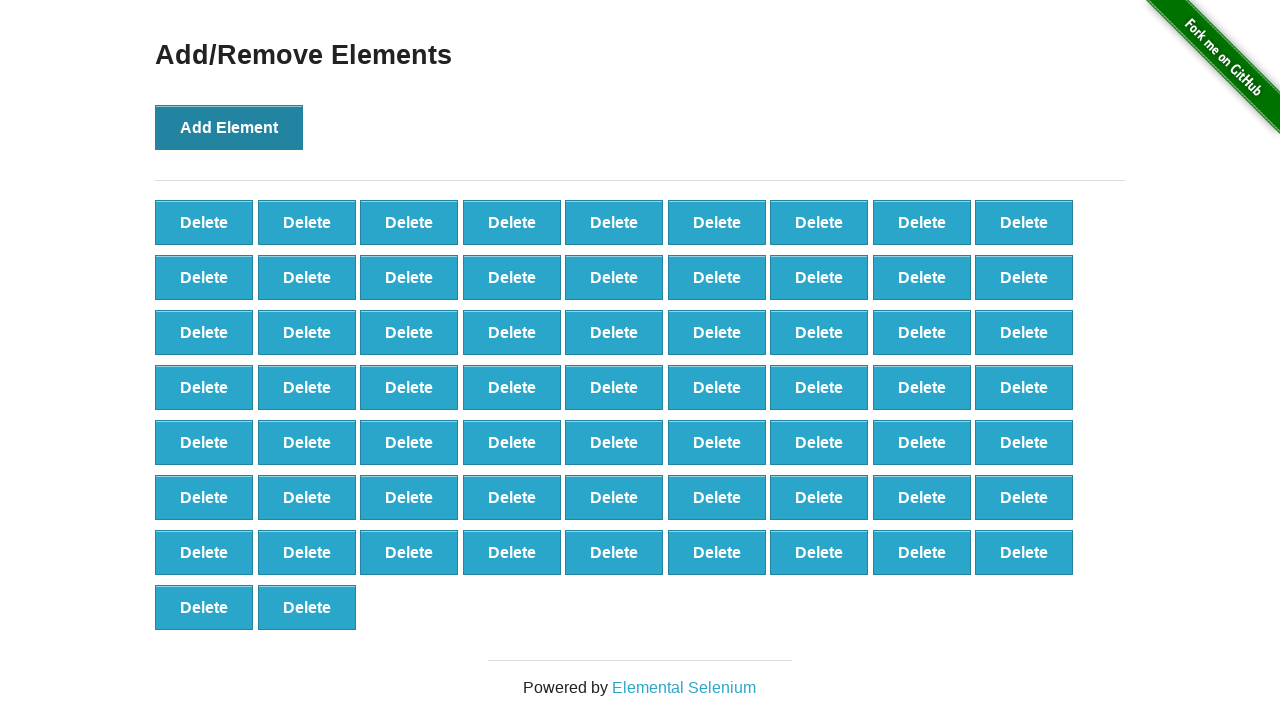

Clicked Add Element button (iteration 66/100) at (229, 127) on text='Add Element'
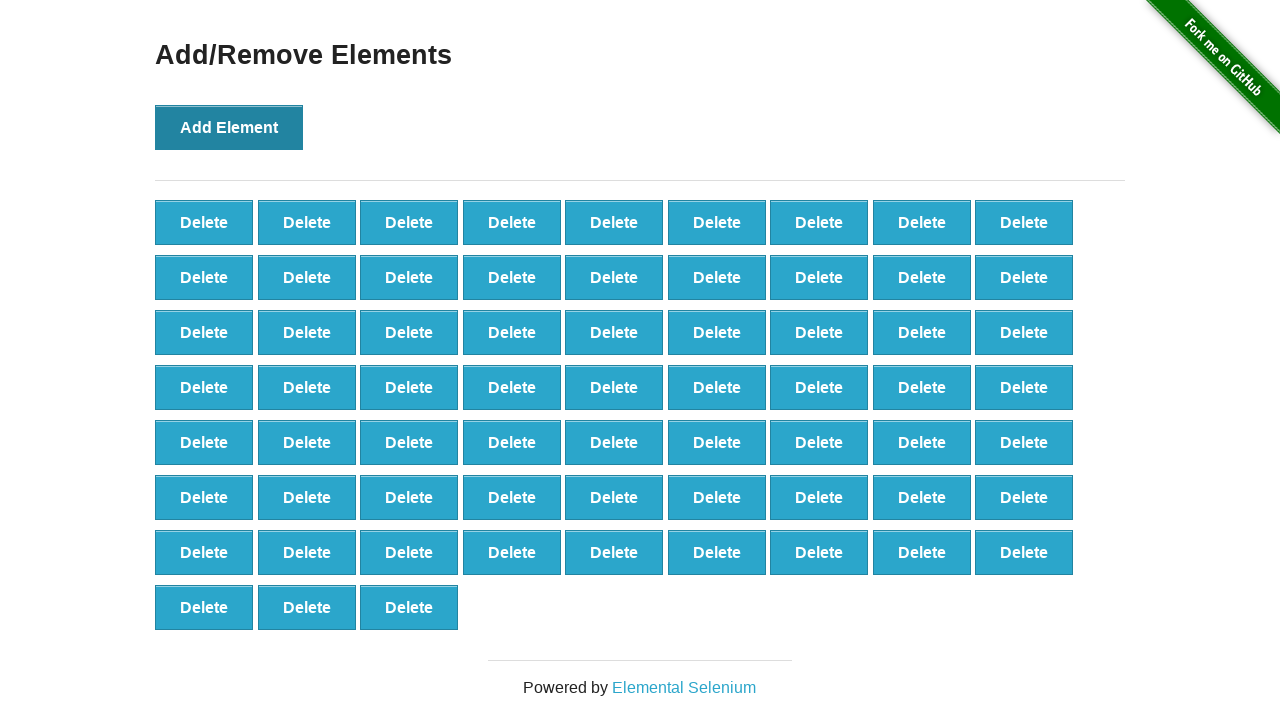

Clicked Add Element button (iteration 67/100) at (229, 127) on text='Add Element'
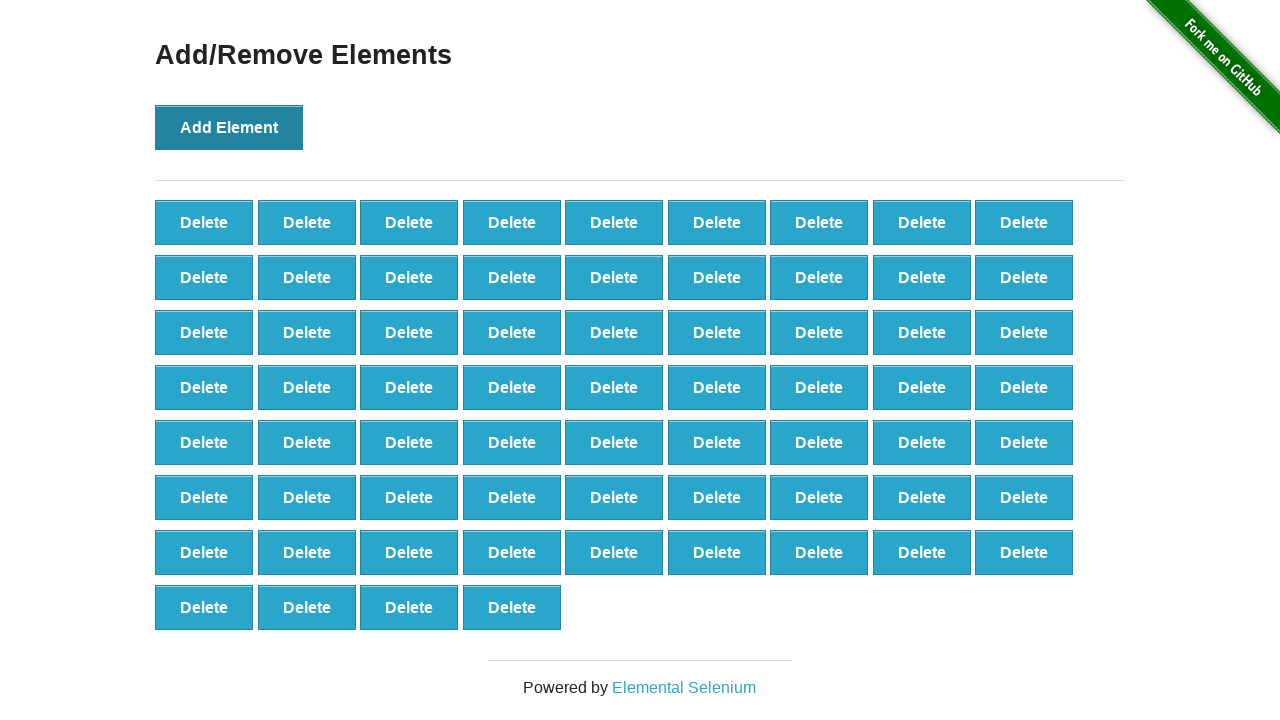

Clicked Add Element button (iteration 68/100) at (229, 127) on text='Add Element'
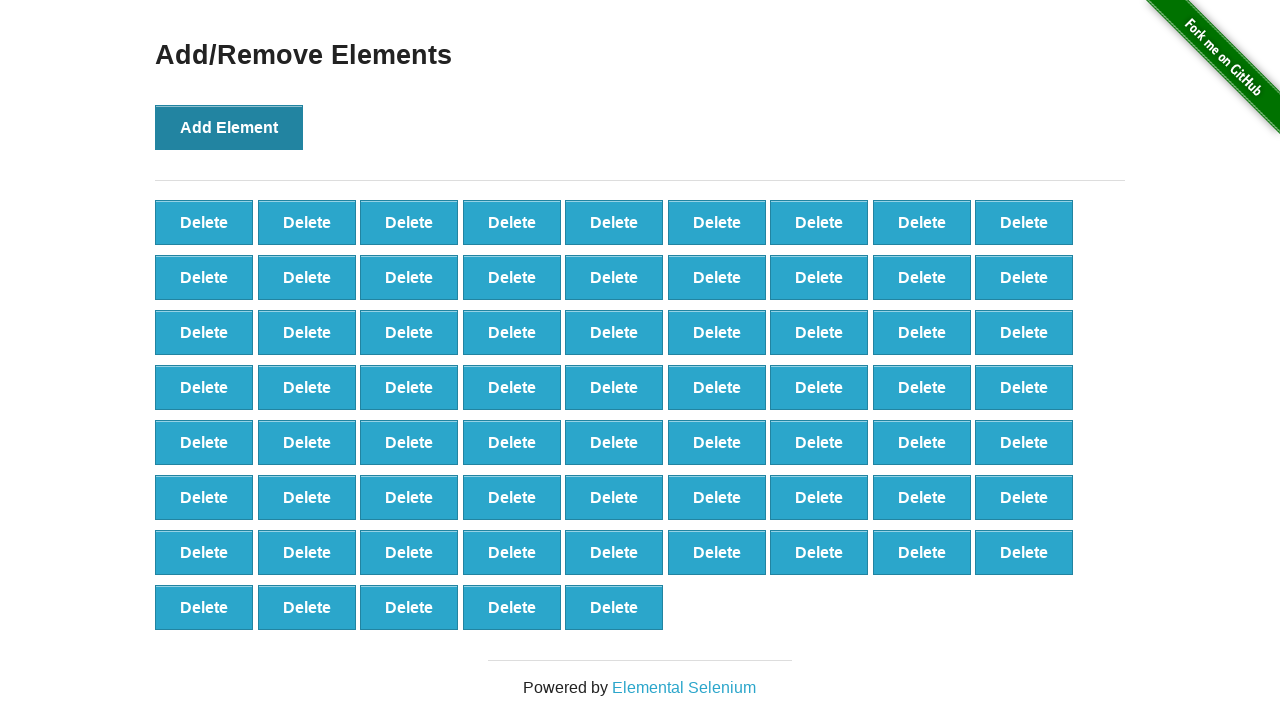

Clicked Add Element button (iteration 69/100) at (229, 127) on text='Add Element'
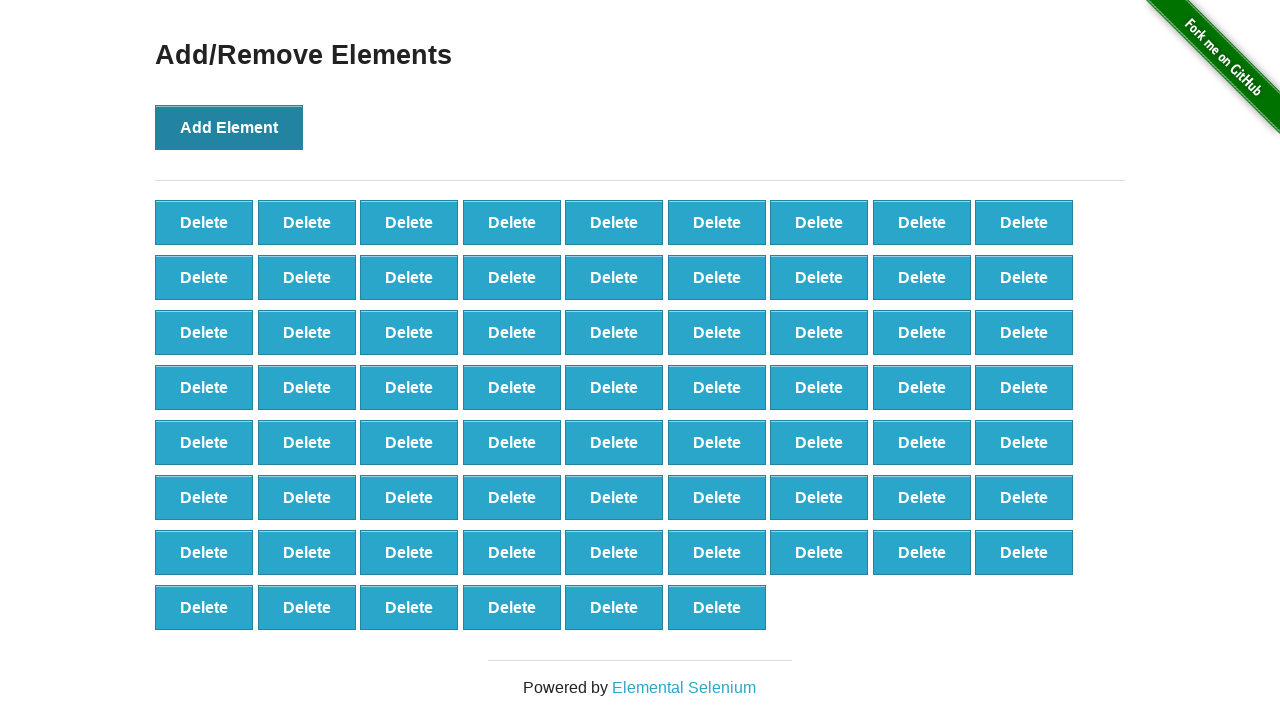

Clicked Add Element button (iteration 70/100) at (229, 127) on text='Add Element'
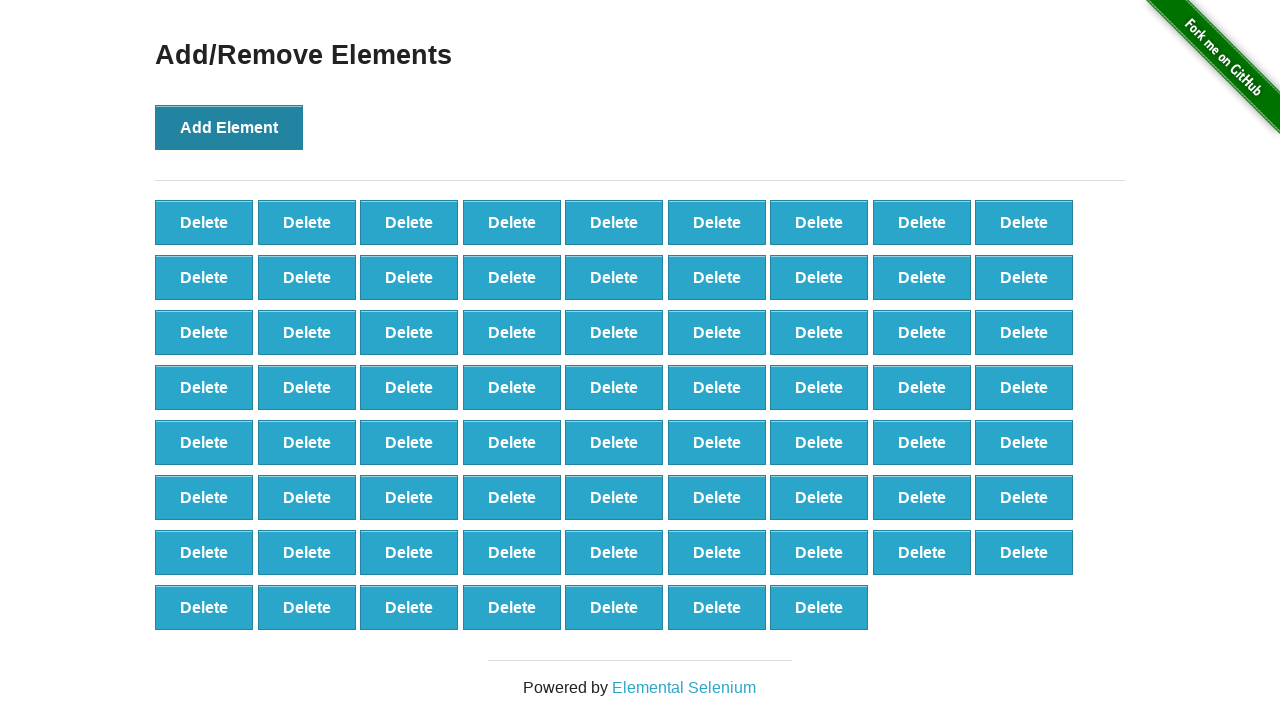

Clicked Add Element button (iteration 71/100) at (229, 127) on text='Add Element'
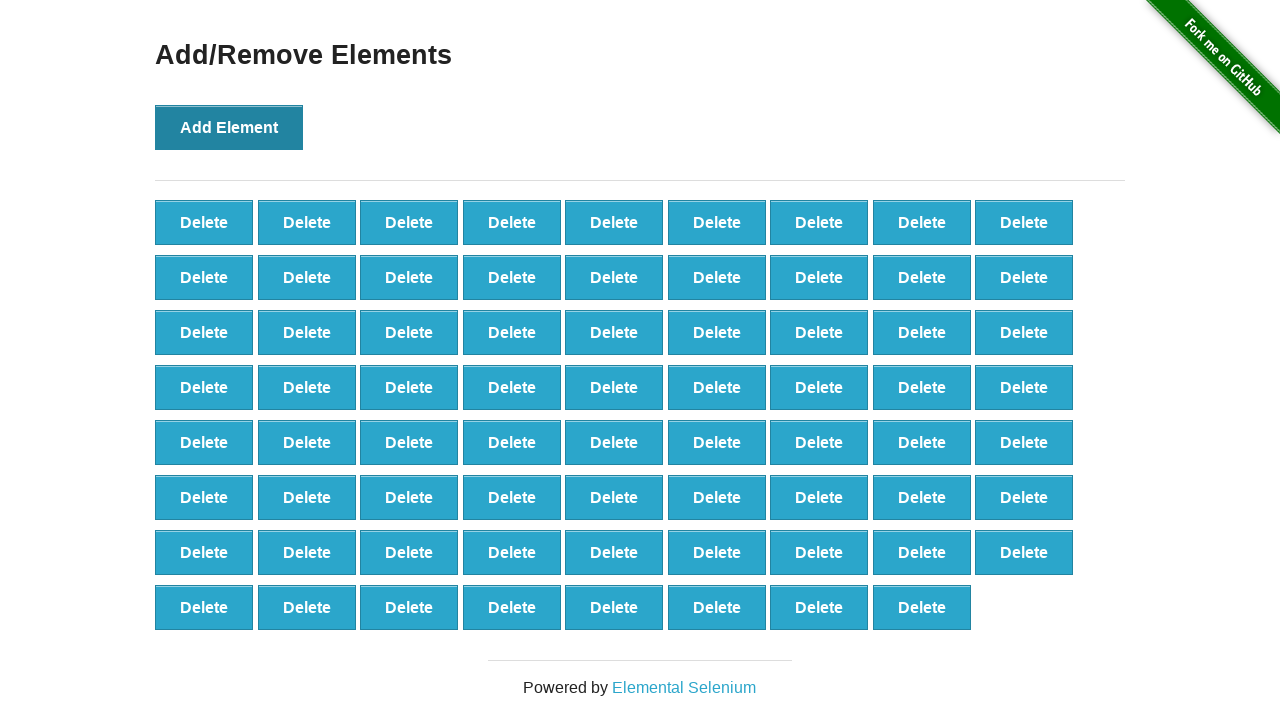

Clicked Add Element button (iteration 72/100) at (229, 127) on text='Add Element'
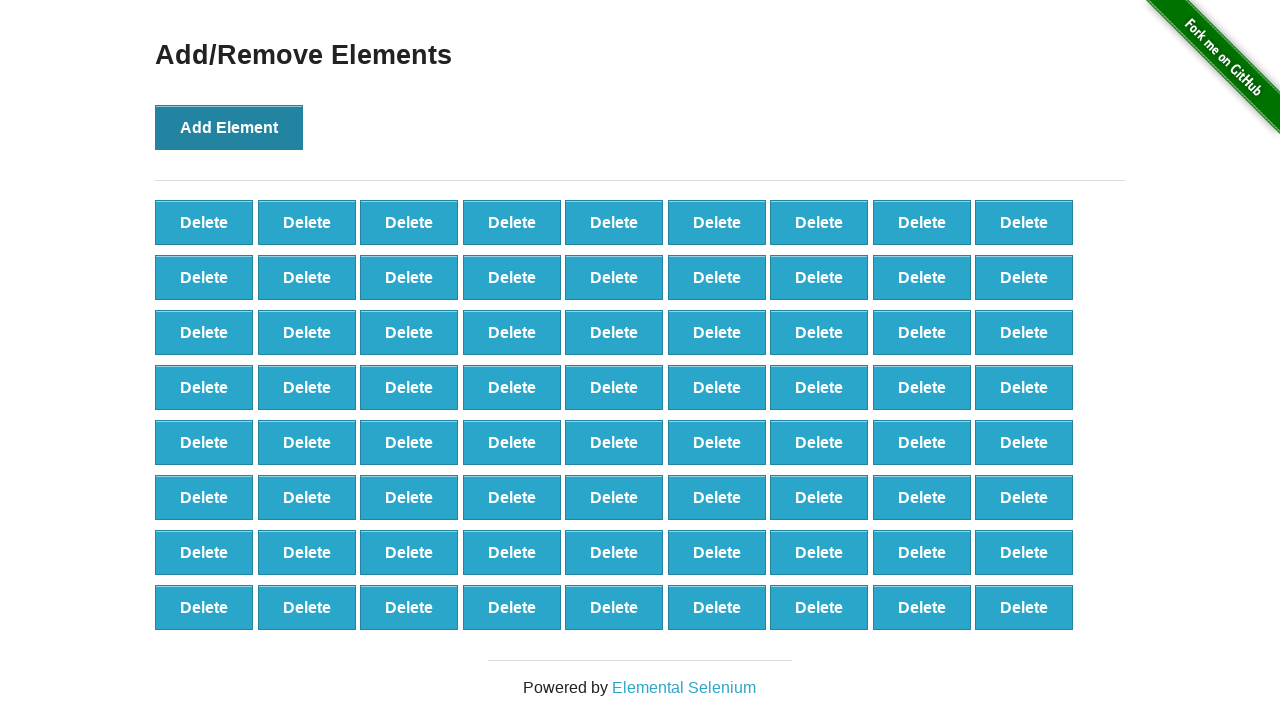

Clicked Add Element button (iteration 73/100) at (229, 127) on text='Add Element'
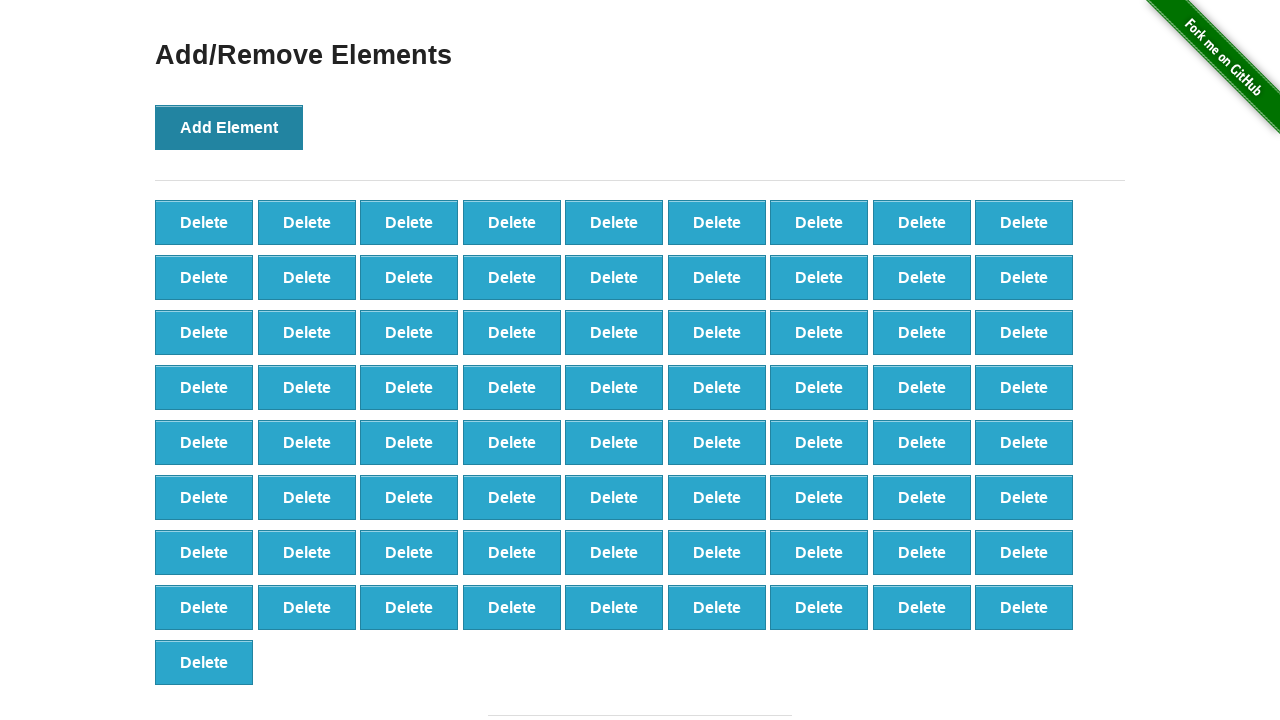

Clicked Add Element button (iteration 74/100) at (229, 127) on text='Add Element'
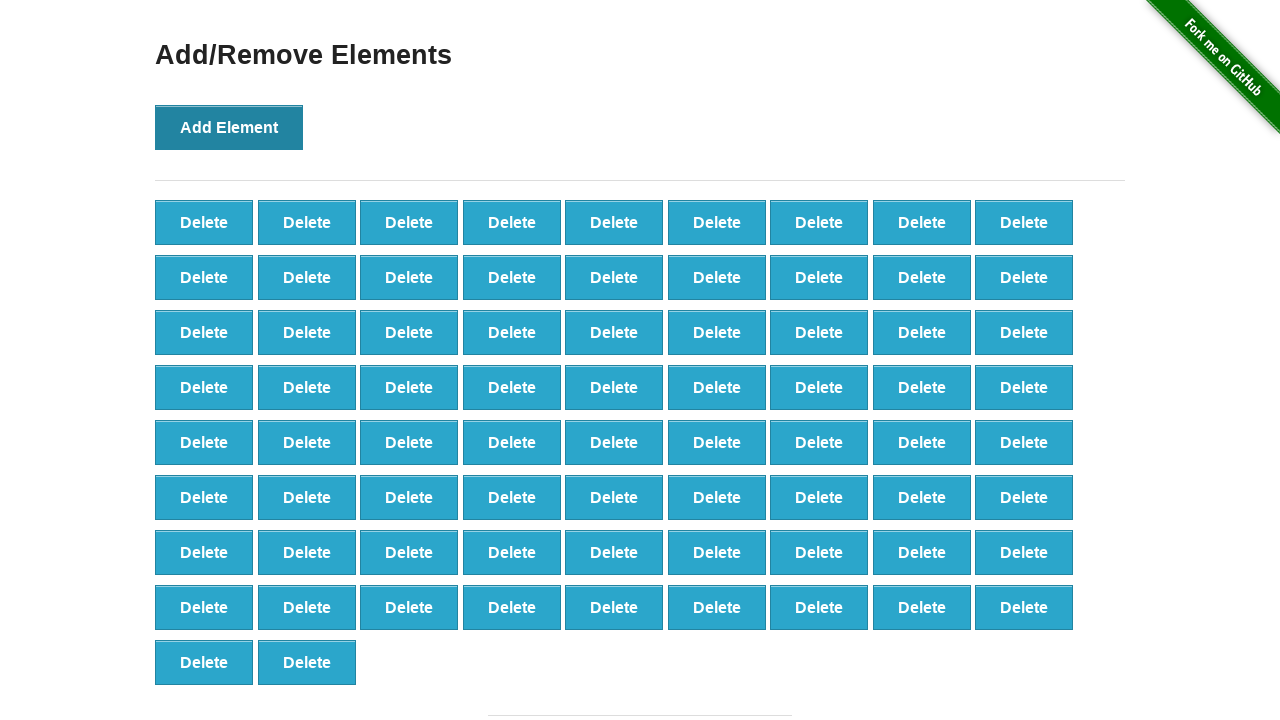

Clicked Add Element button (iteration 75/100) at (229, 127) on text='Add Element'
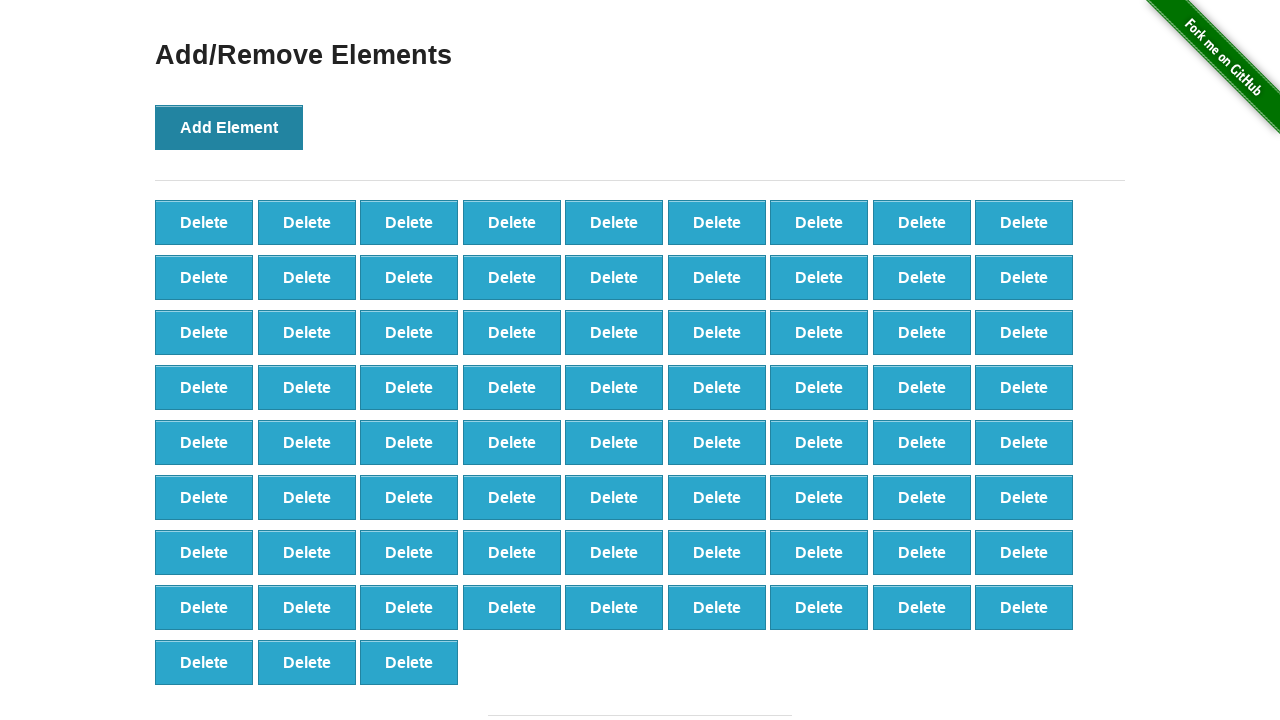

Clicked Add Element button (iteration 76/100) at (229, 127) on text='Add Element'
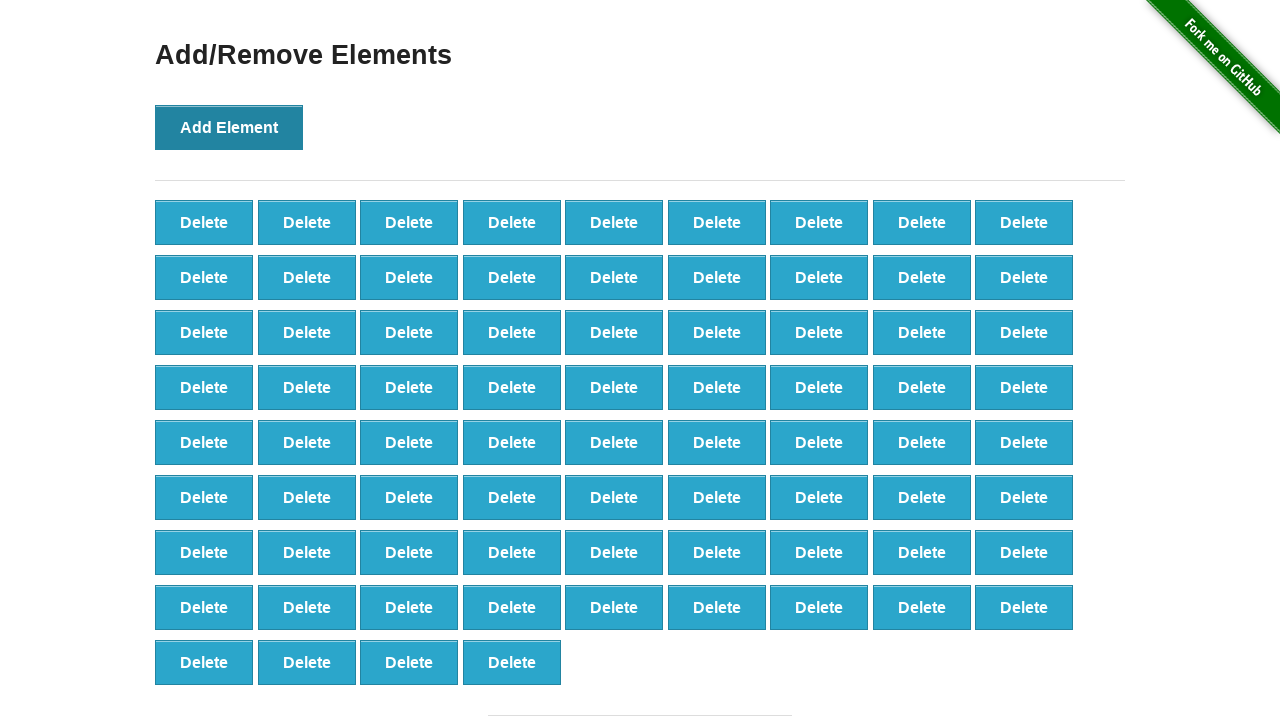

Clicked Add Element button (iteration 77/100) at (229, 127) on text='Add Element'
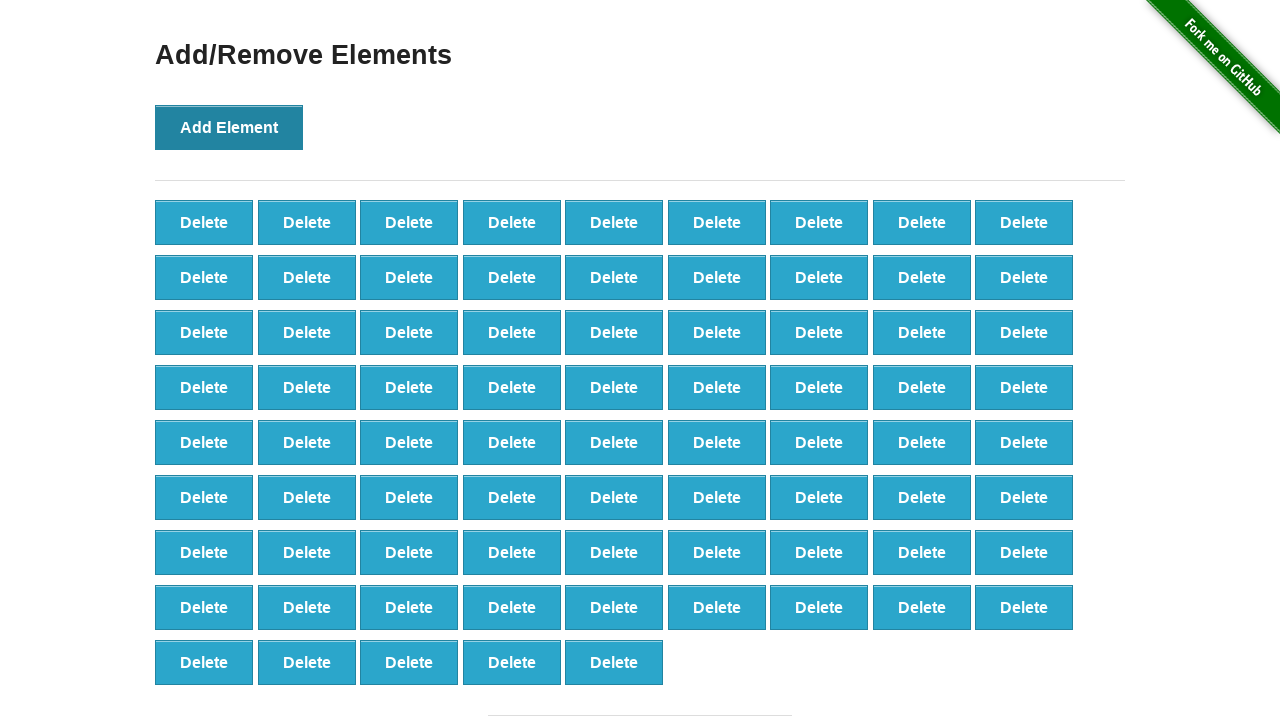

Clicked Add Element button (iteration 78/100) at (229, 127) on text='Add Element'
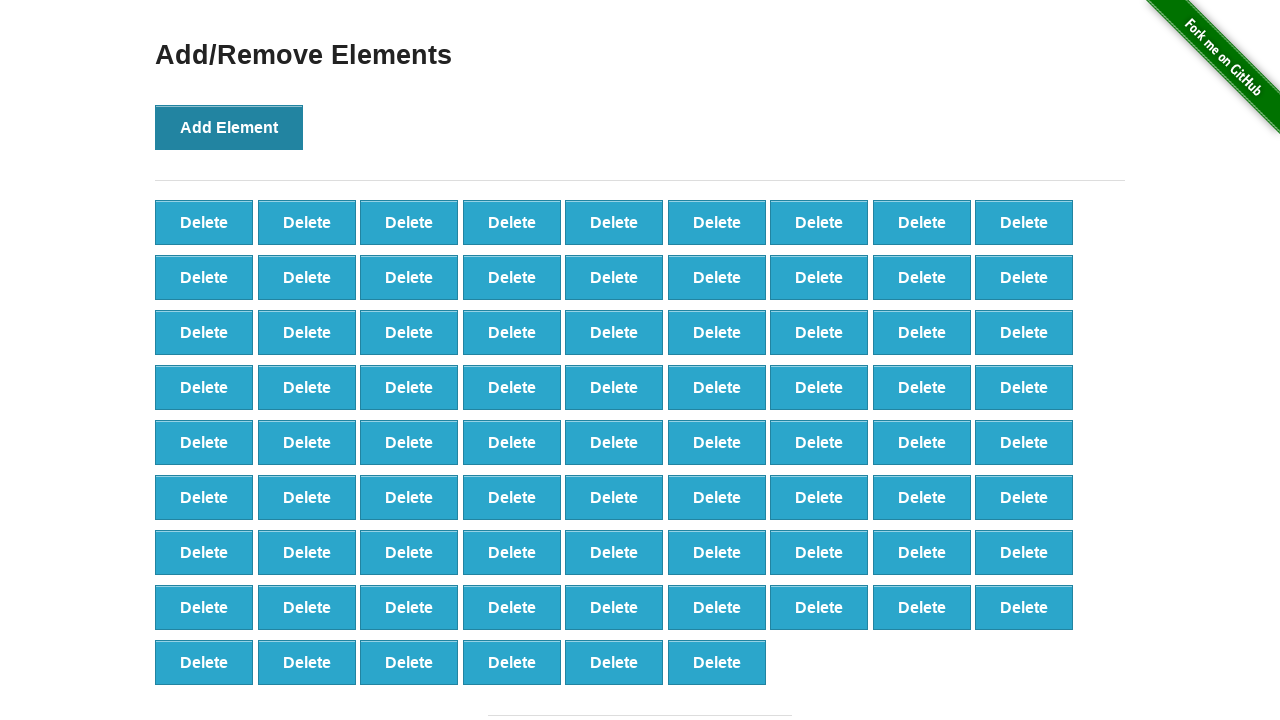

Clicked Add Element button (iteration 79/100) at (229, 127) on text='Add Element'
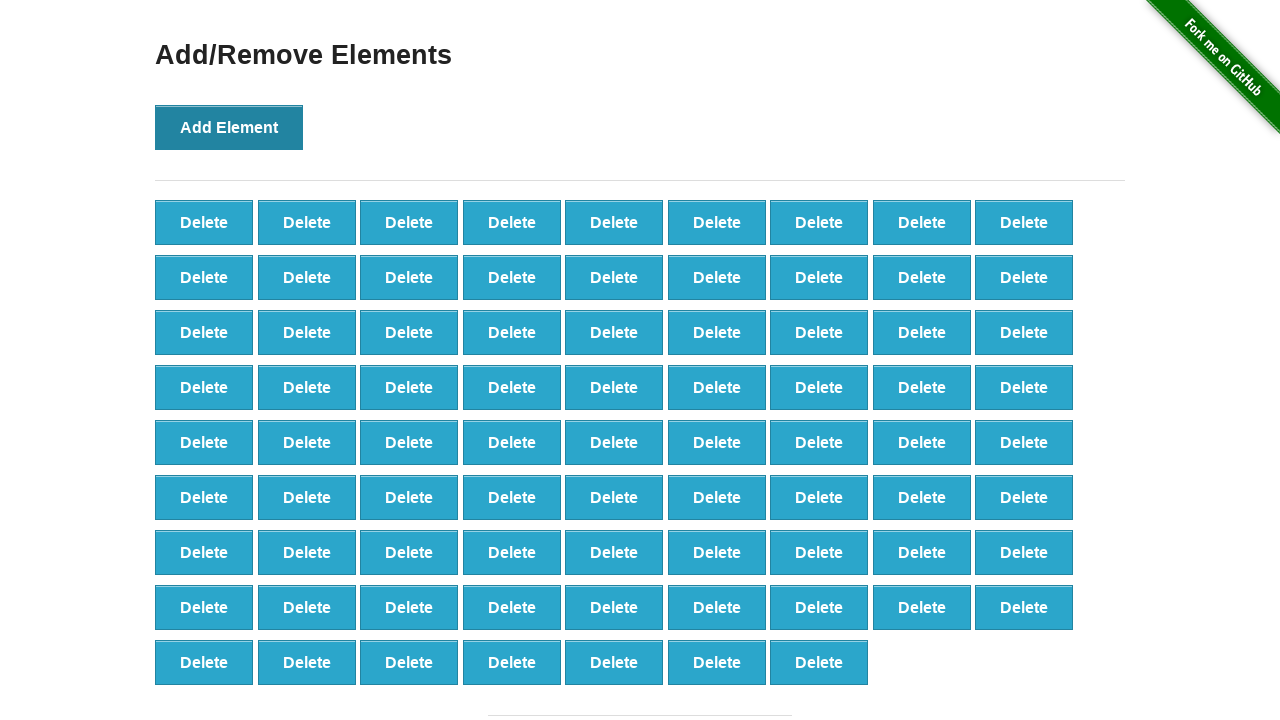

Clicked Add Element button (iteration 80/100) at (229, 127) on text='Add Element'
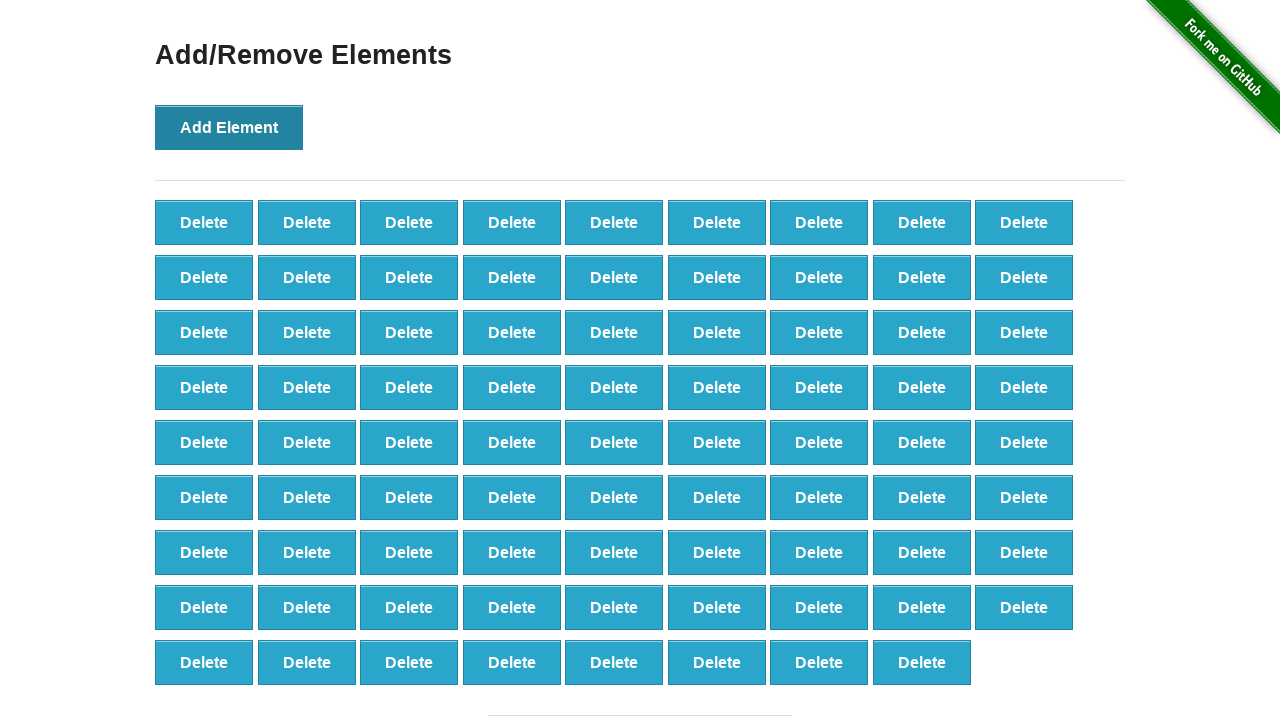

Clicked Add Element button (iteration 81/100) at (229, 127) on text='Add Element'
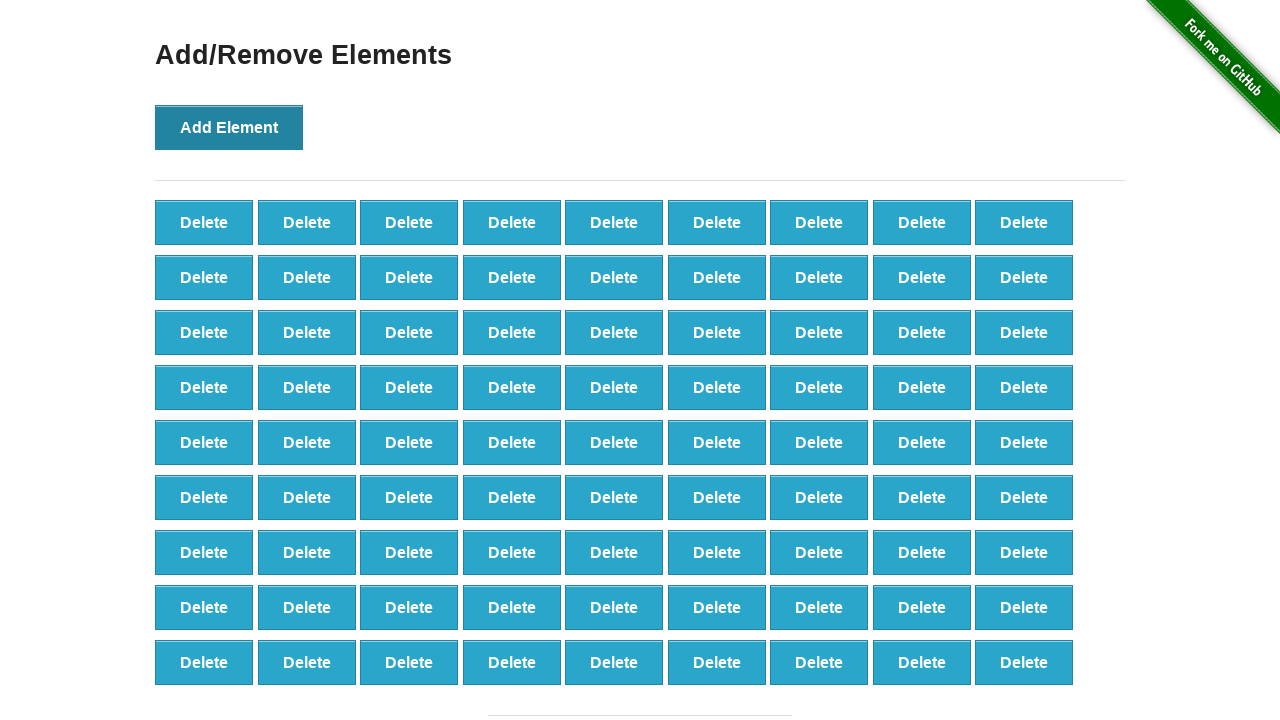

Clicked Add Element button (iteration 82/100) at (229, 127) on text='Add Element'
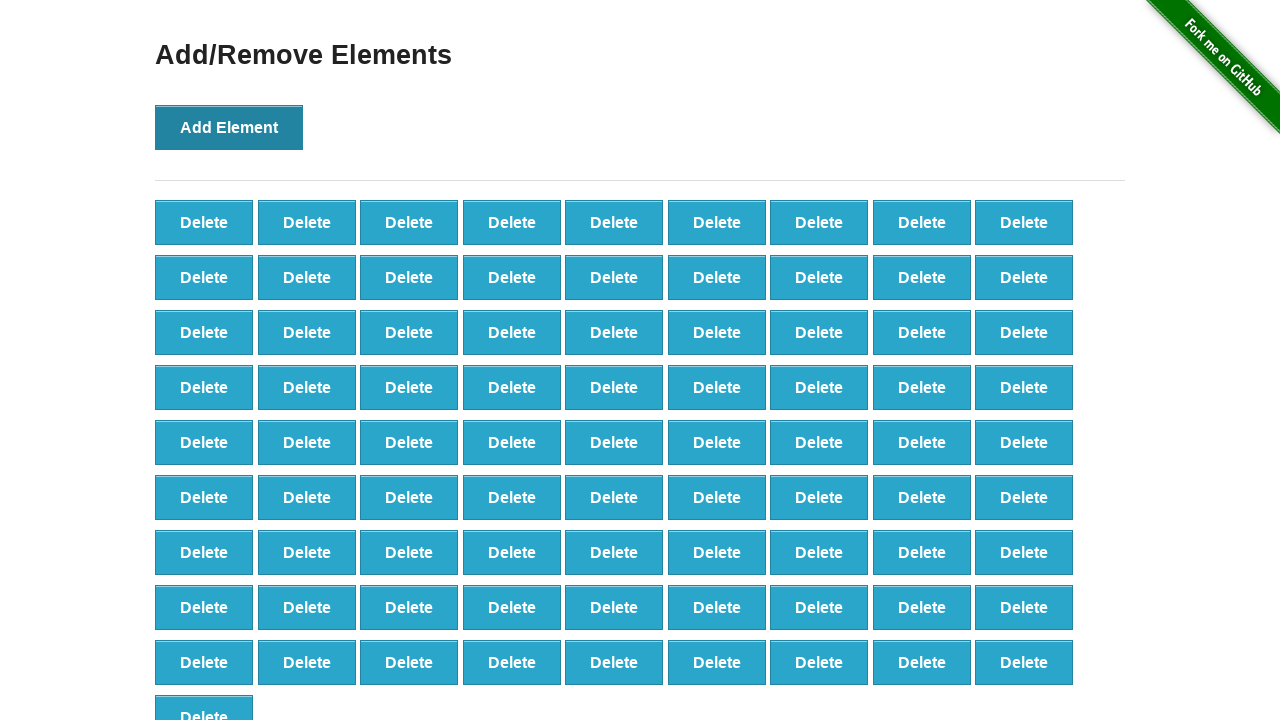

Clicked Add Element button (iteration 83/100) at (229, 127) on text='Add Element'
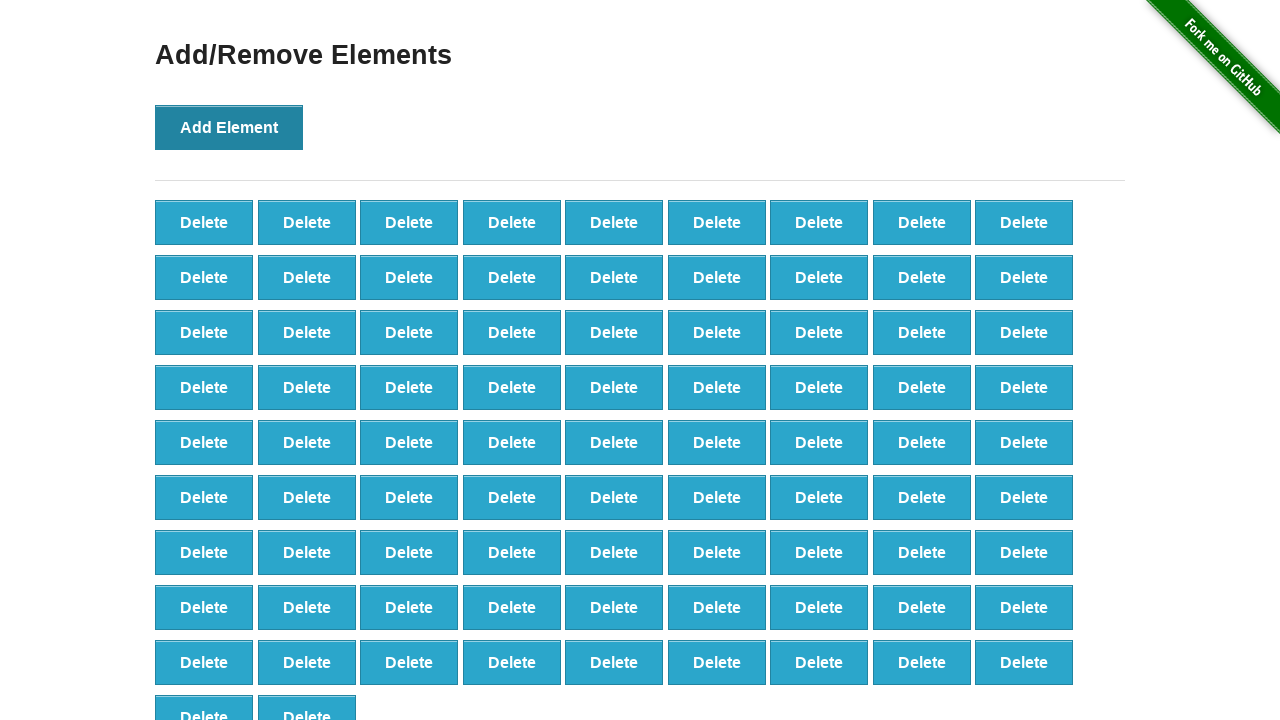

Clicked Add Element button (iteration 84/100) at (229, 127) on text='Add Element'
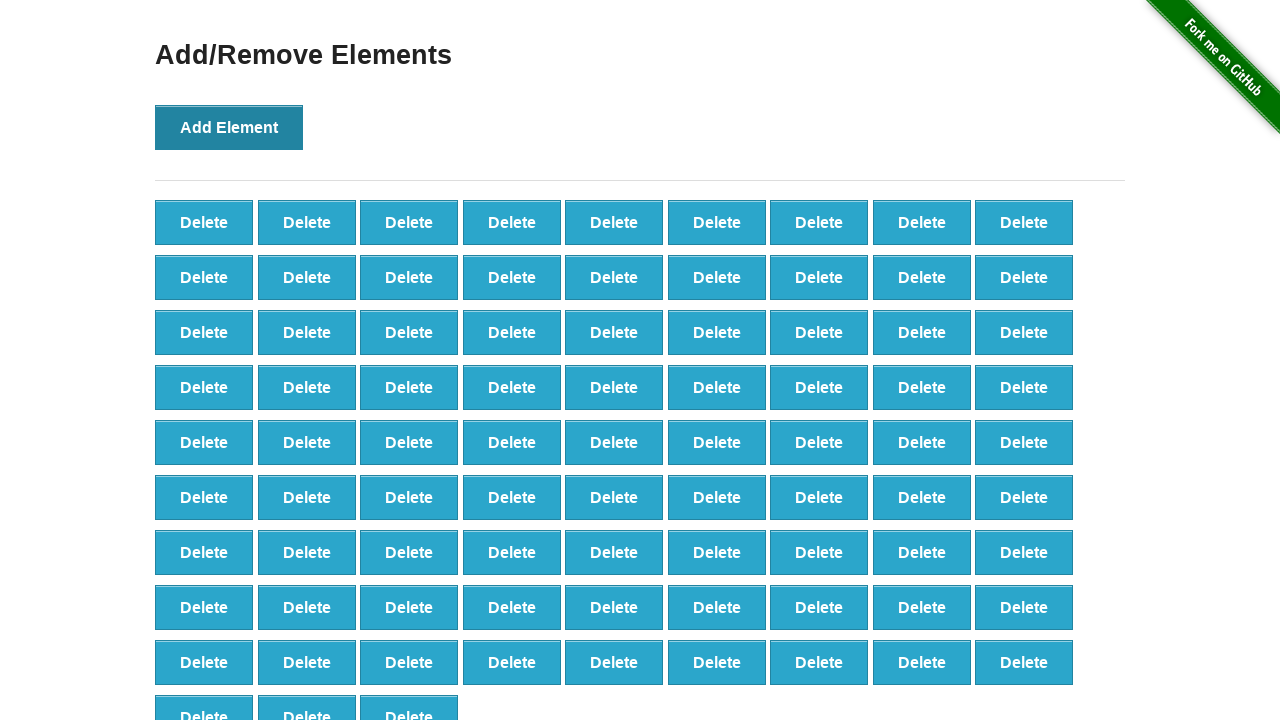

Clicked Add Element button (iteration 85/100) at (229, 127) on text='Add Element'
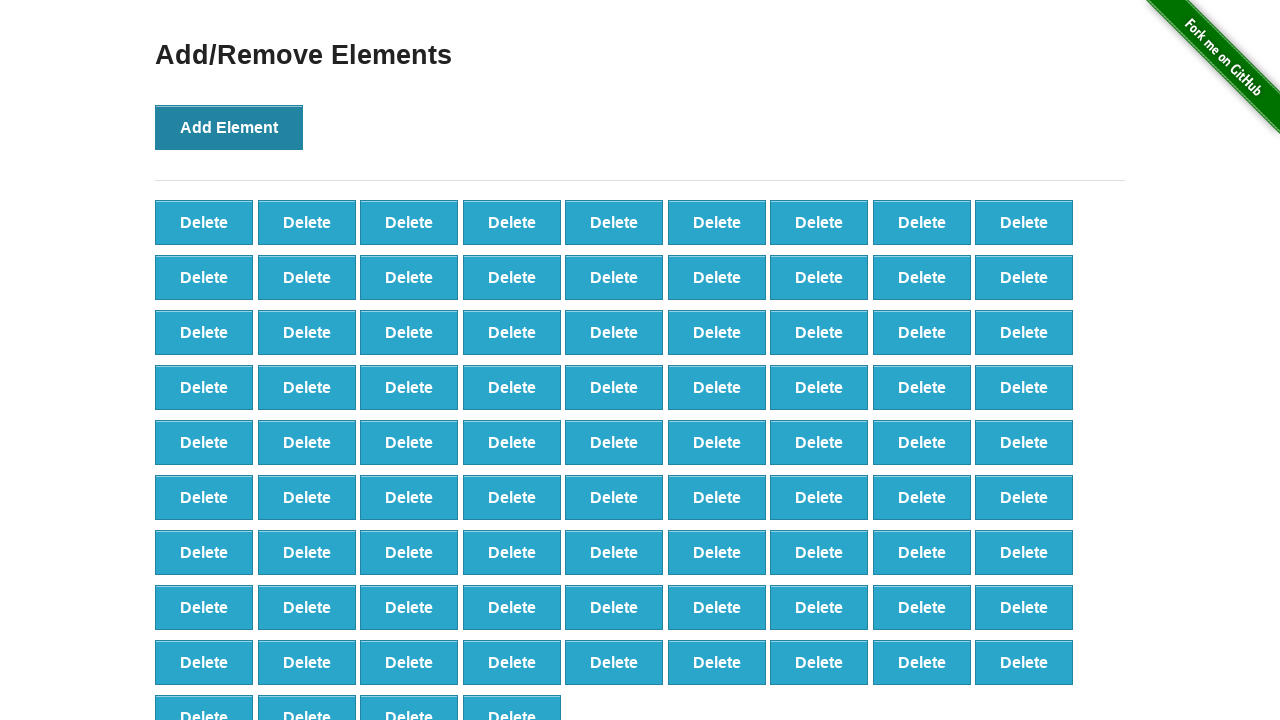

Clicked Add Element button (iteration 86/100) at (229, 127) on text='Add Element'
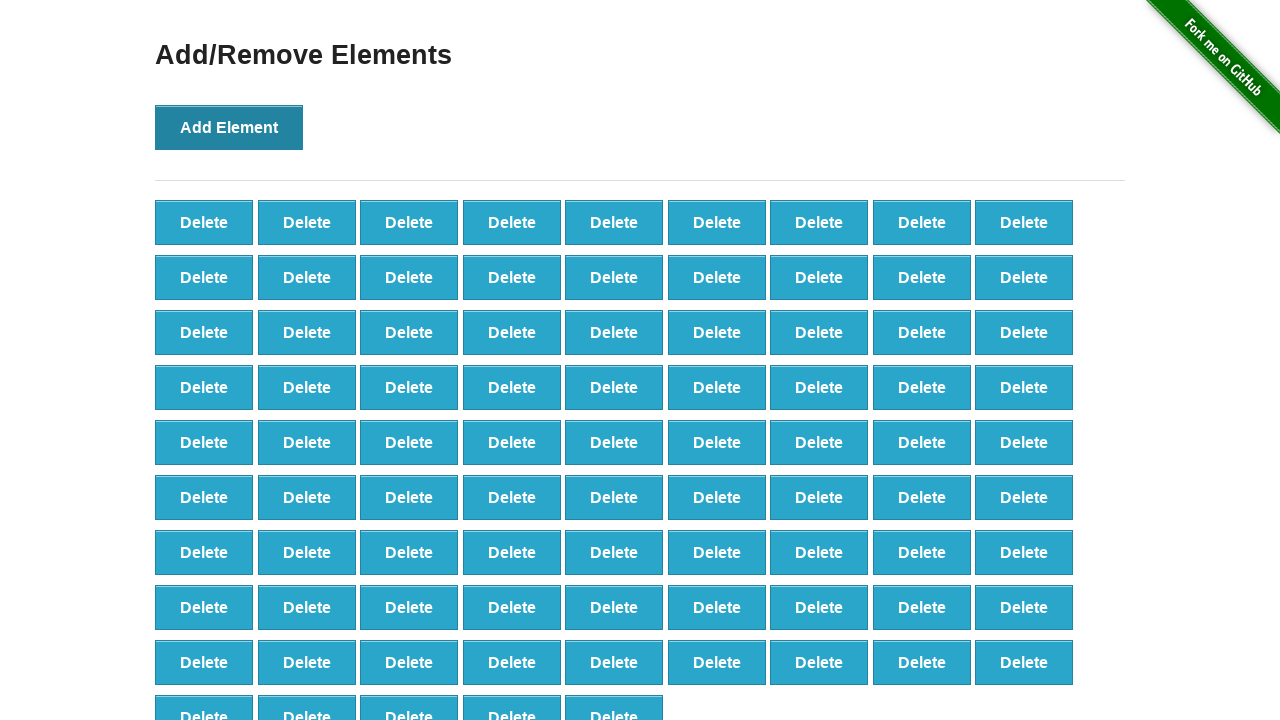

Clicked Add Element button (iteration 87/100) at (229, 127) on text='Add Element'
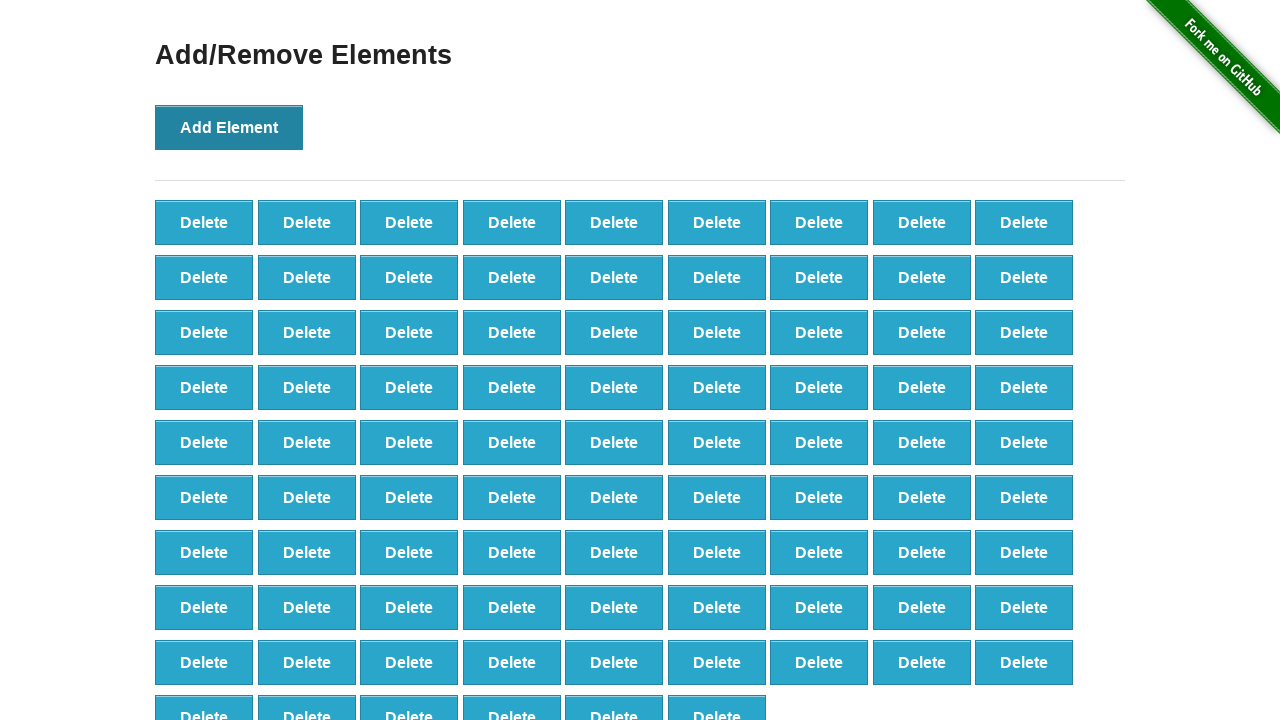

Clicked Add Element button (iteration 88/100) at (229, 127) on text='Add Element'
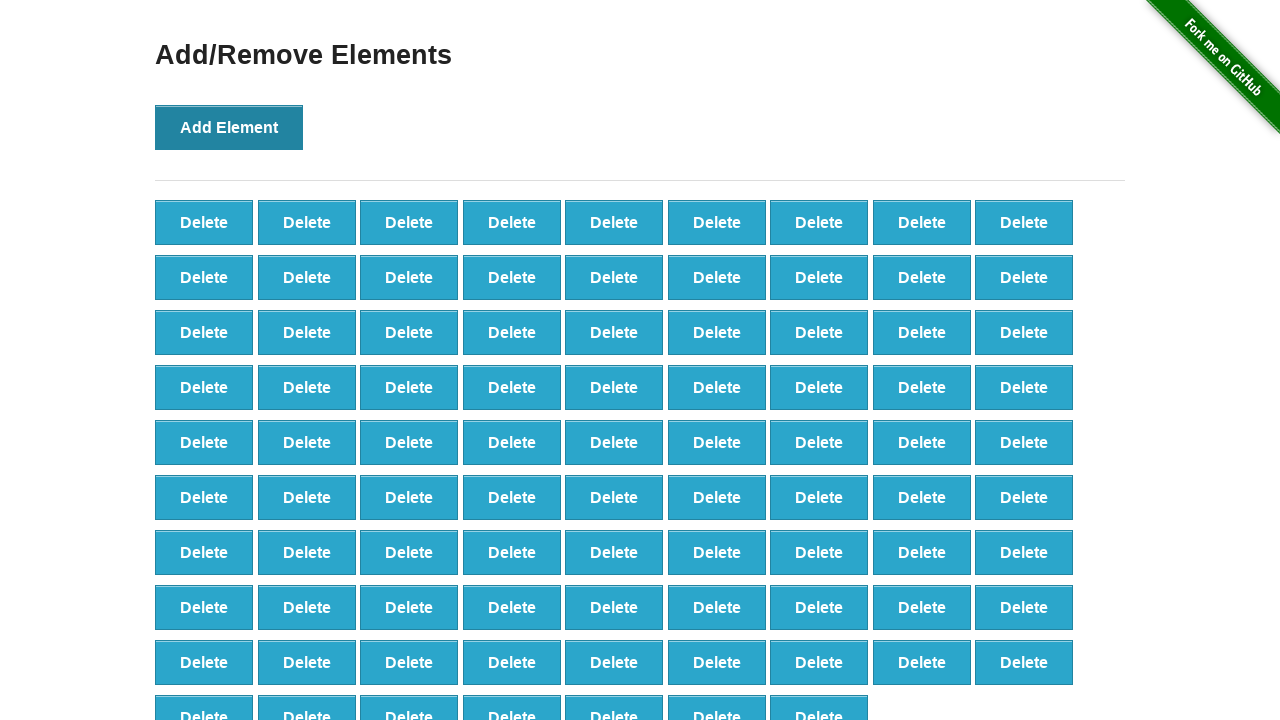

Clicked Add Element button (iteration 89/100) at (229, 127) on text='Add Element'
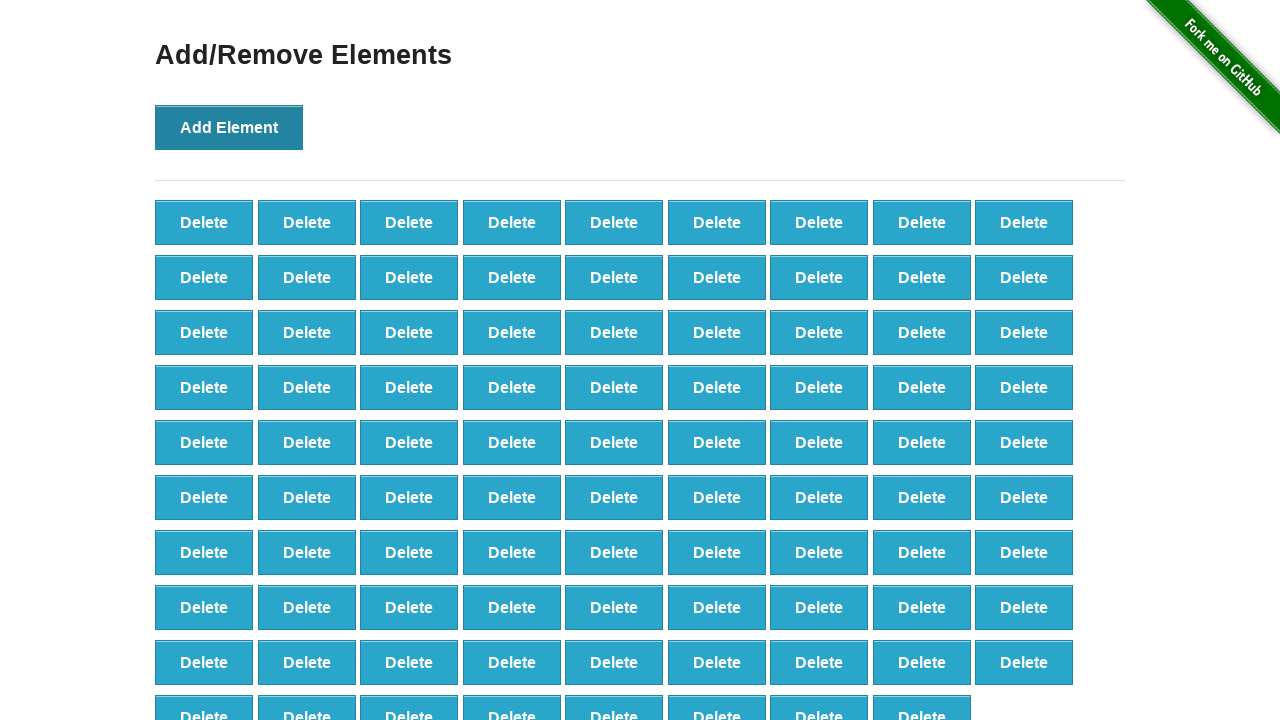

Clicked Add Element button (iteration 90/100) at (229, 127) on text='Add Element'
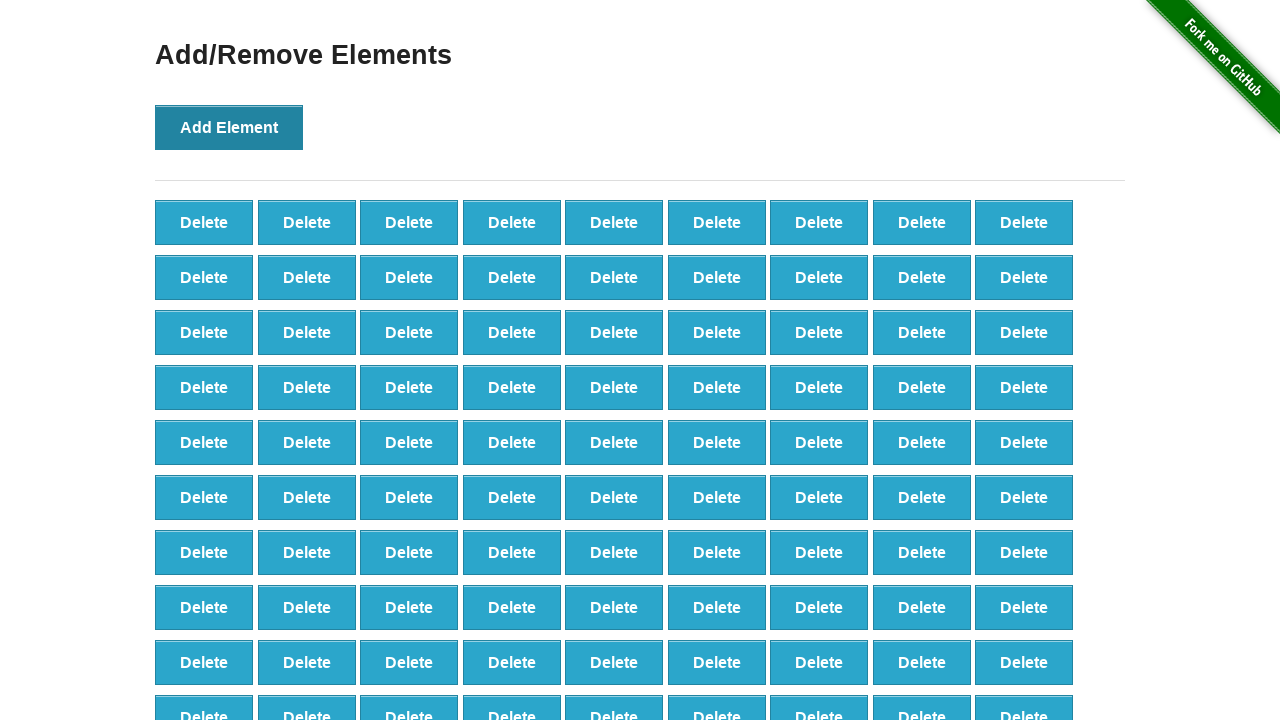

Clicked Add Element button (iteration 91/100) at (229, 127) on text='Add Element'
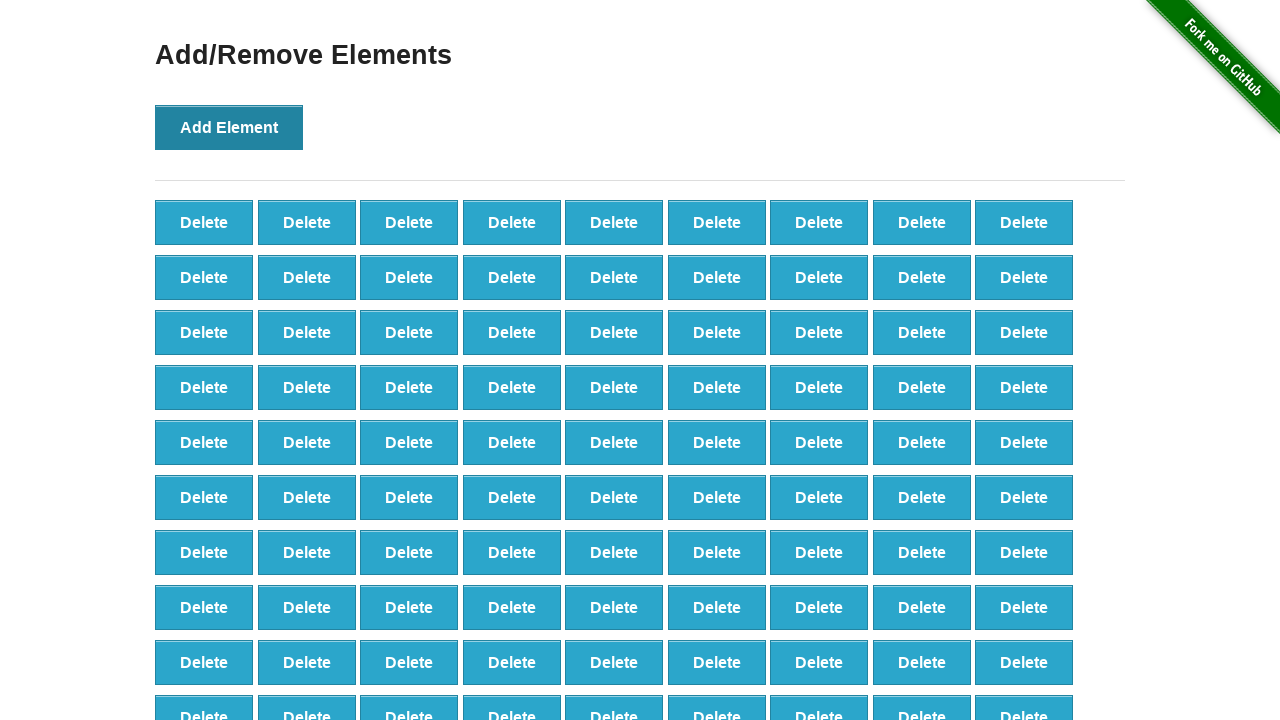

Clicked Add Element button (iteration 92/100) at (229, 127) on text='Add Element'
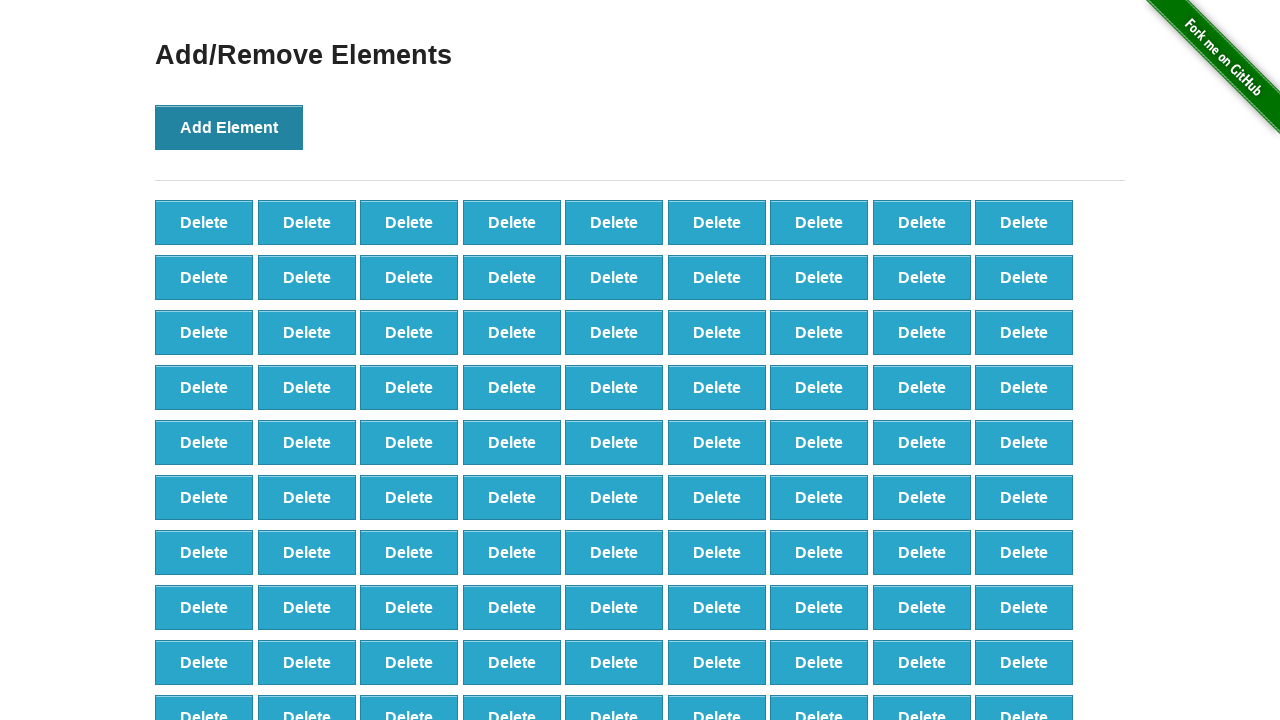

Clicked Add Element button (iteration 93/100) at (229, 127) on text='Add Element'
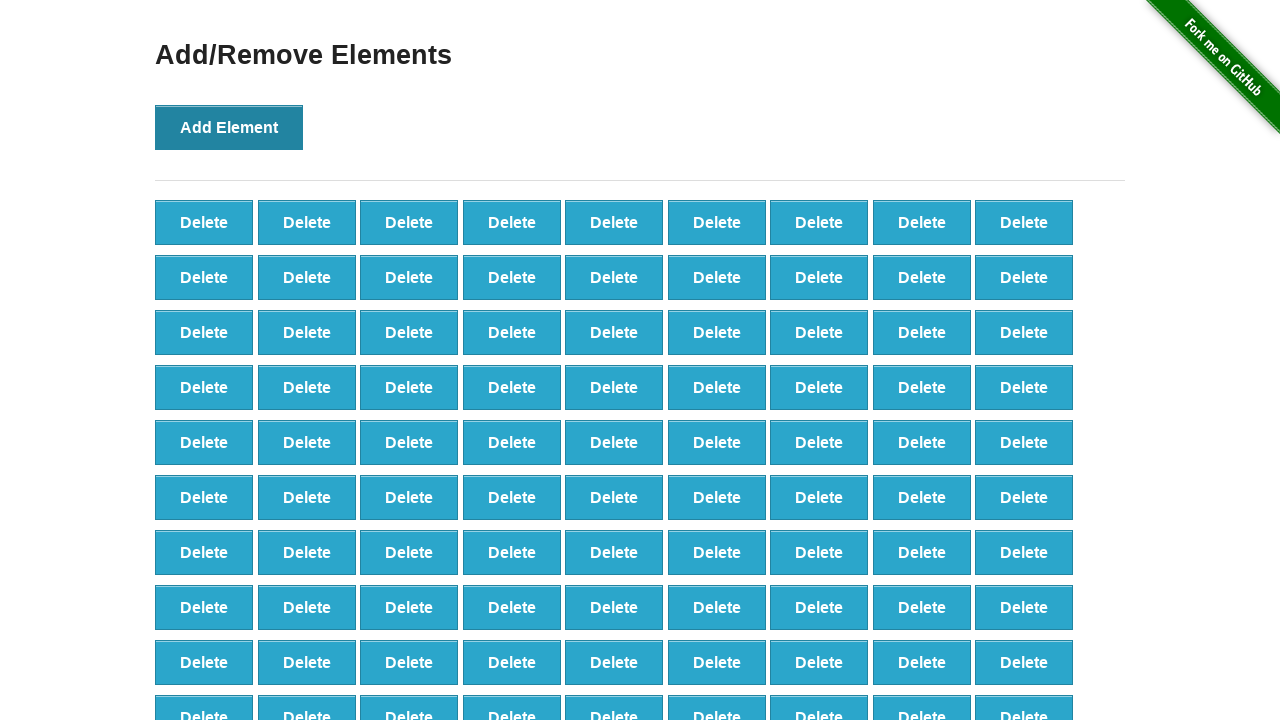

Clicked Add Element button (iteration 94/100) at (229, 127) on text='Add Element'
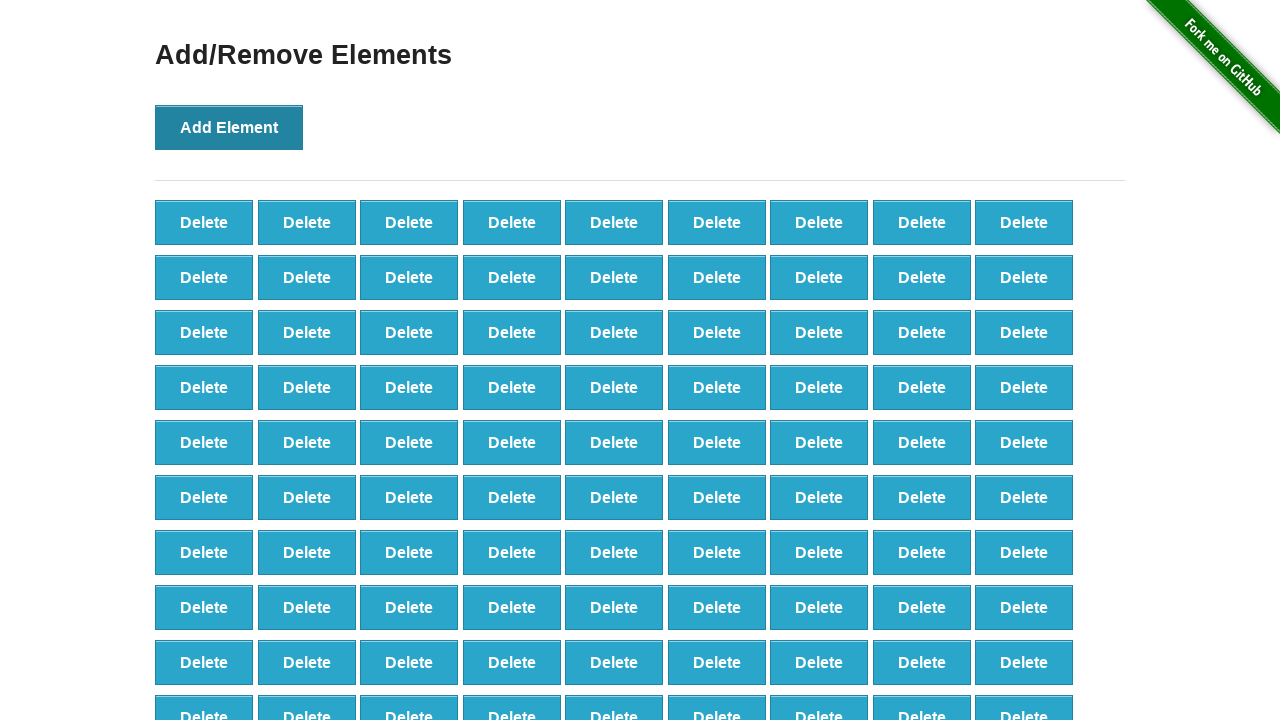

Clicked Add Element button (iteration 95/100) at (229, 127) on text='Add Element'
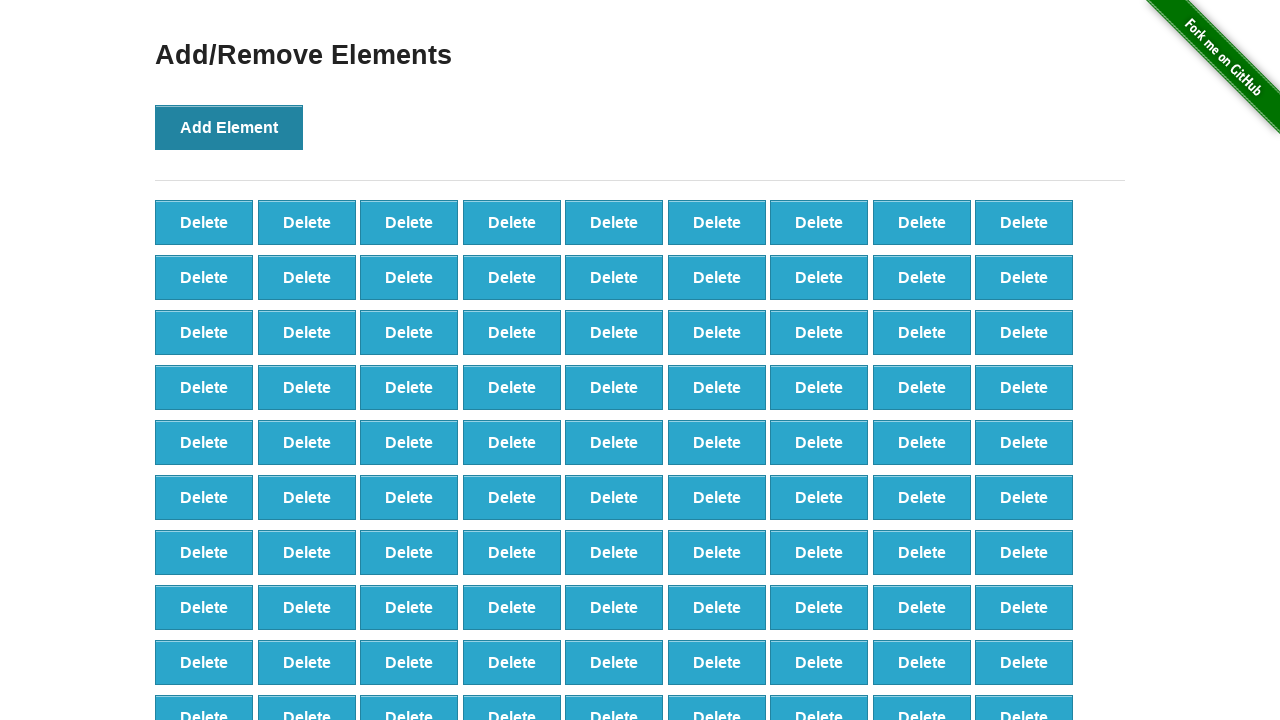

Clicked Add Element button (iteration 96/100) at (229, 127) on text='Add Element'
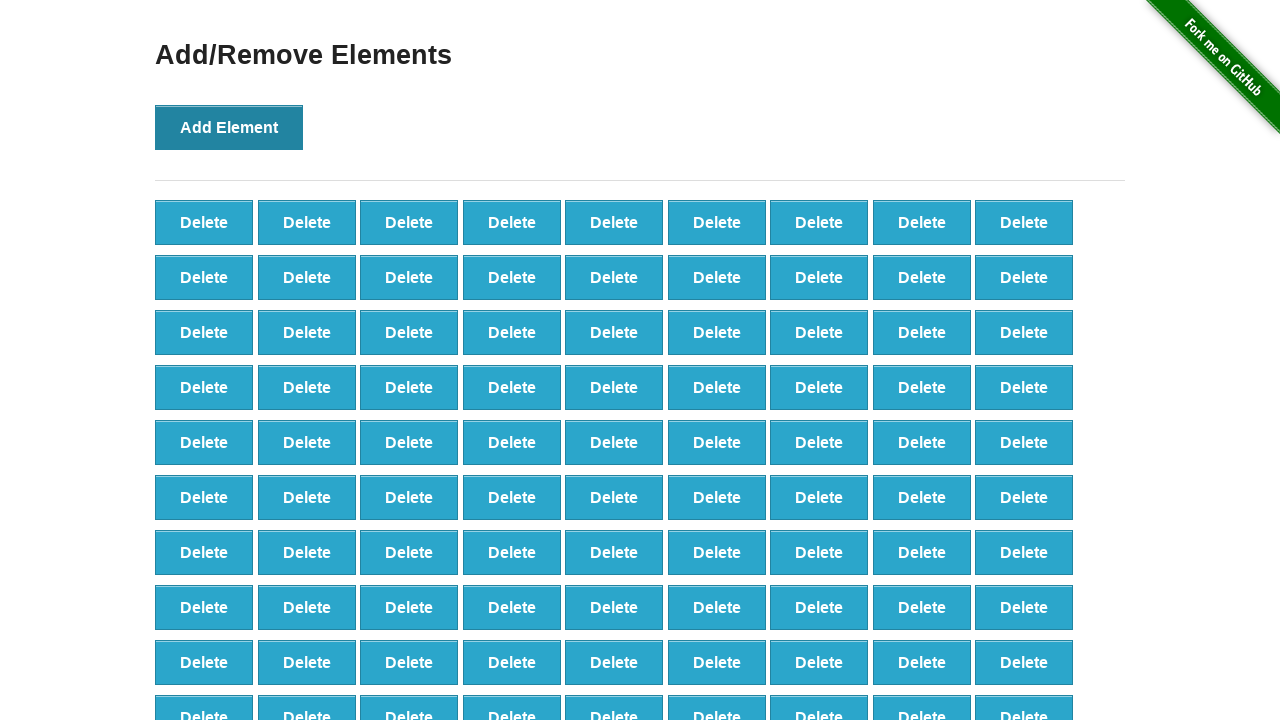

Clicked Add Element button (iteration 97/100) at (229, 127) on text='Add Element'
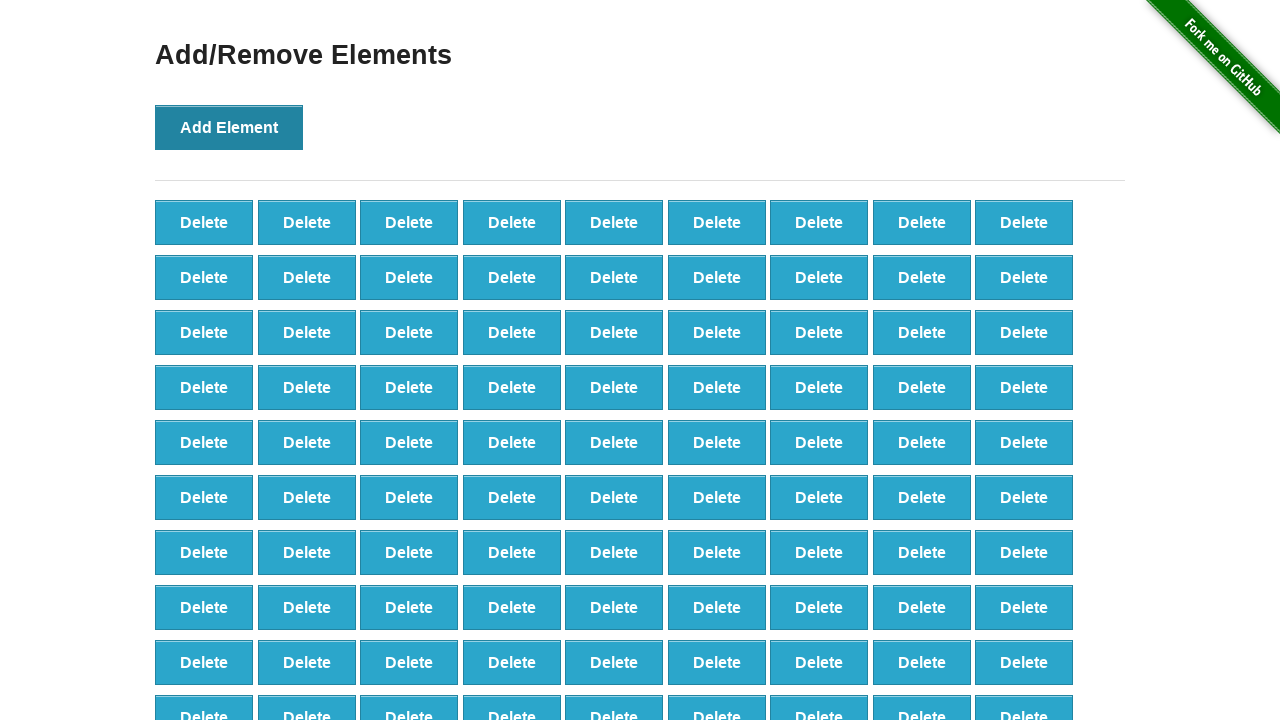

Clicked Add Element button (iteration 98/100) at (229, 127) on text='Add Element'
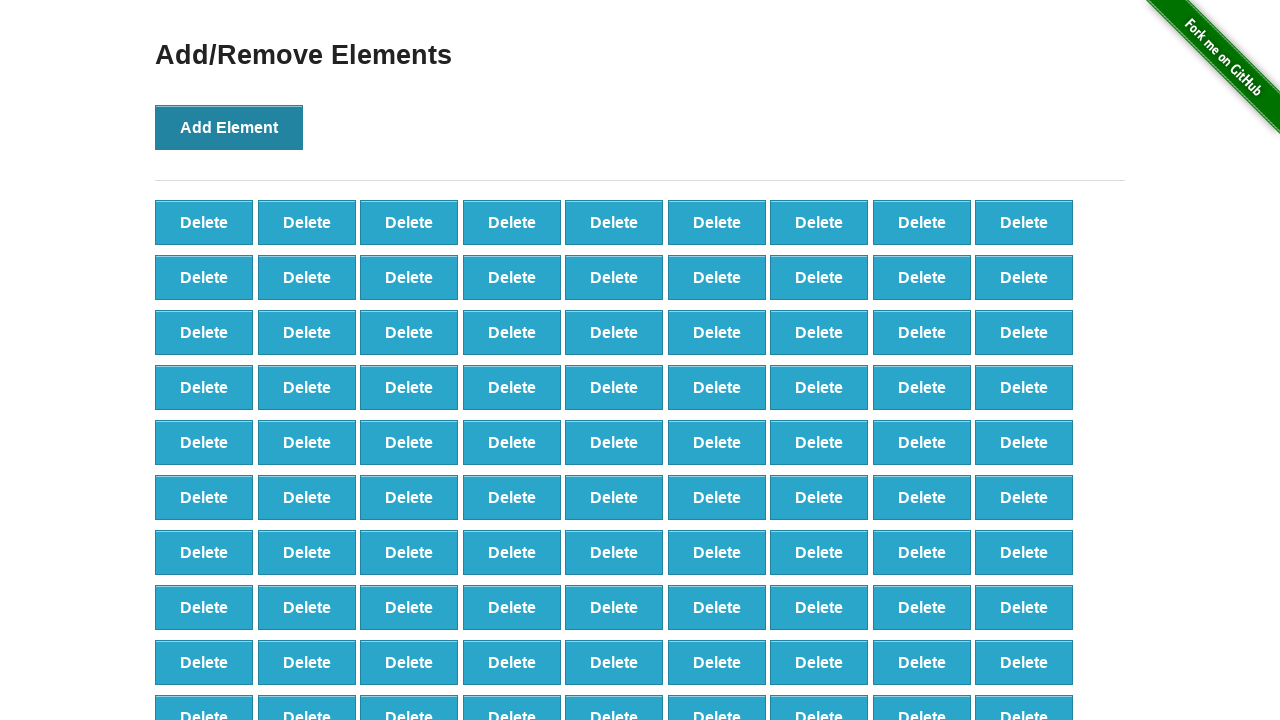

Clicked Add Element button (iteration 99/100) at (229, 127) on text='Add Element'
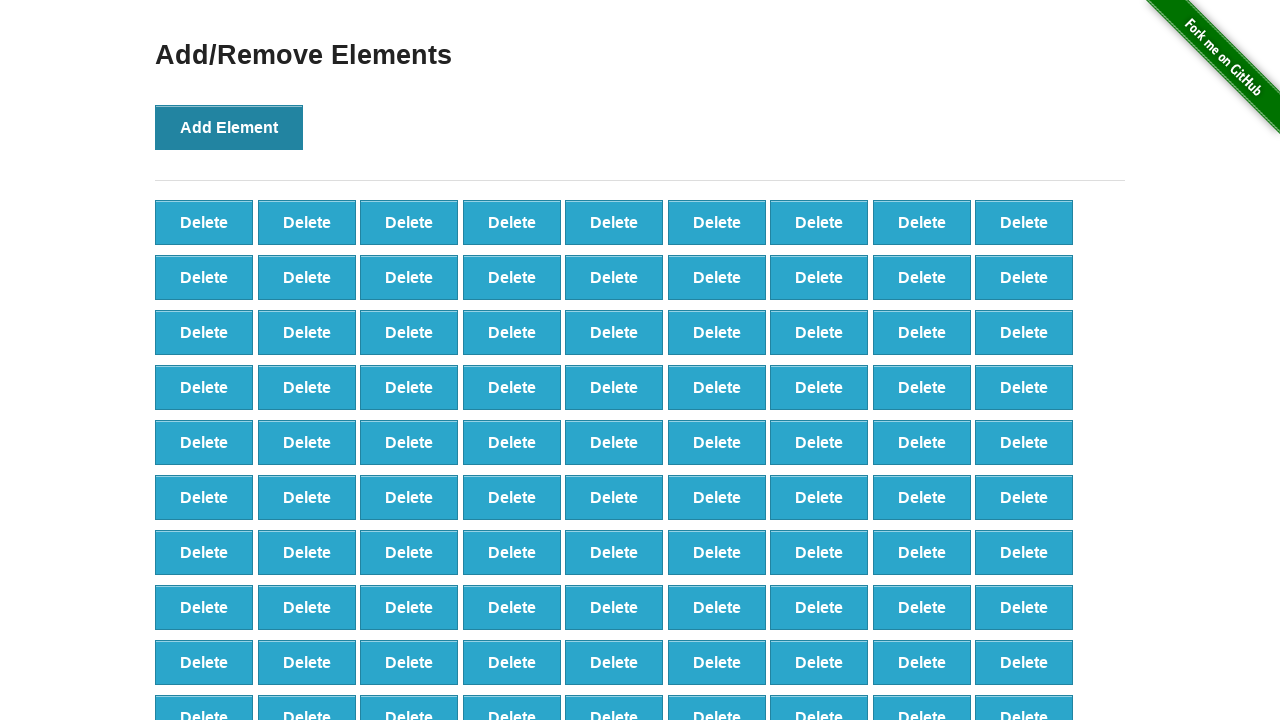

Clicked Add Element button (iteration 100/100) at (229, 127) on text='Add Element'
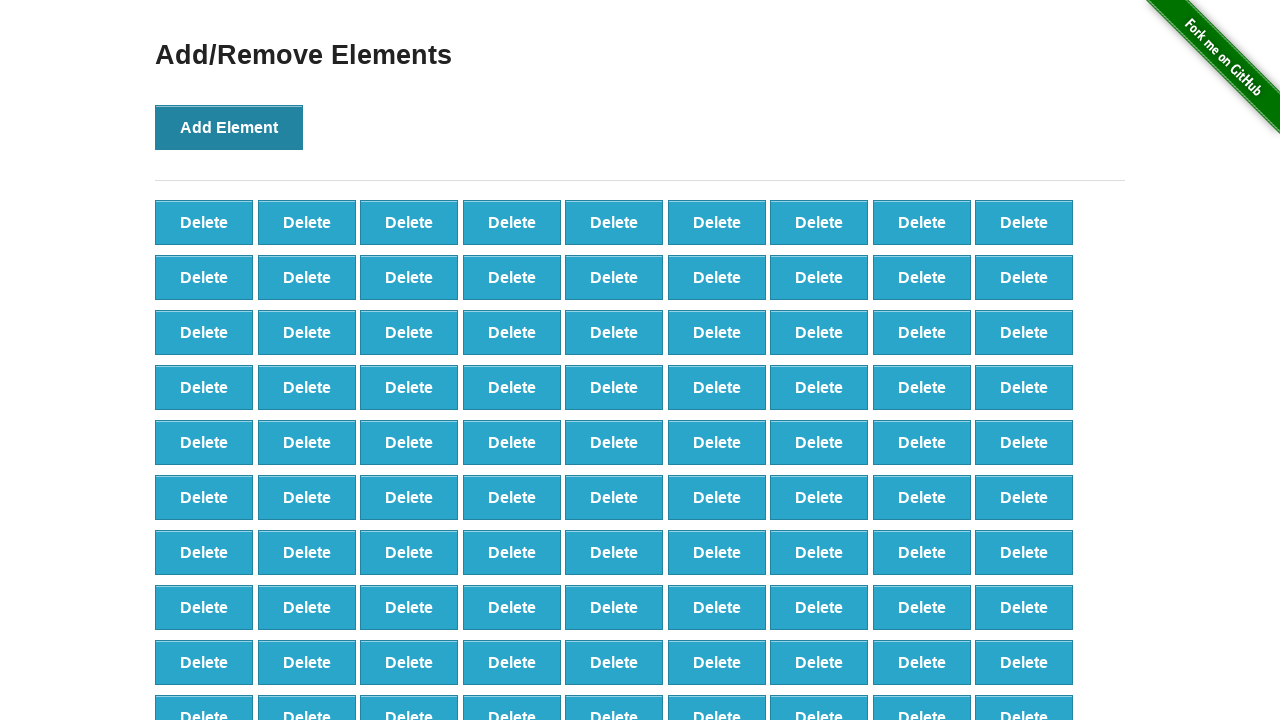

Verified 100 delete buttons were created
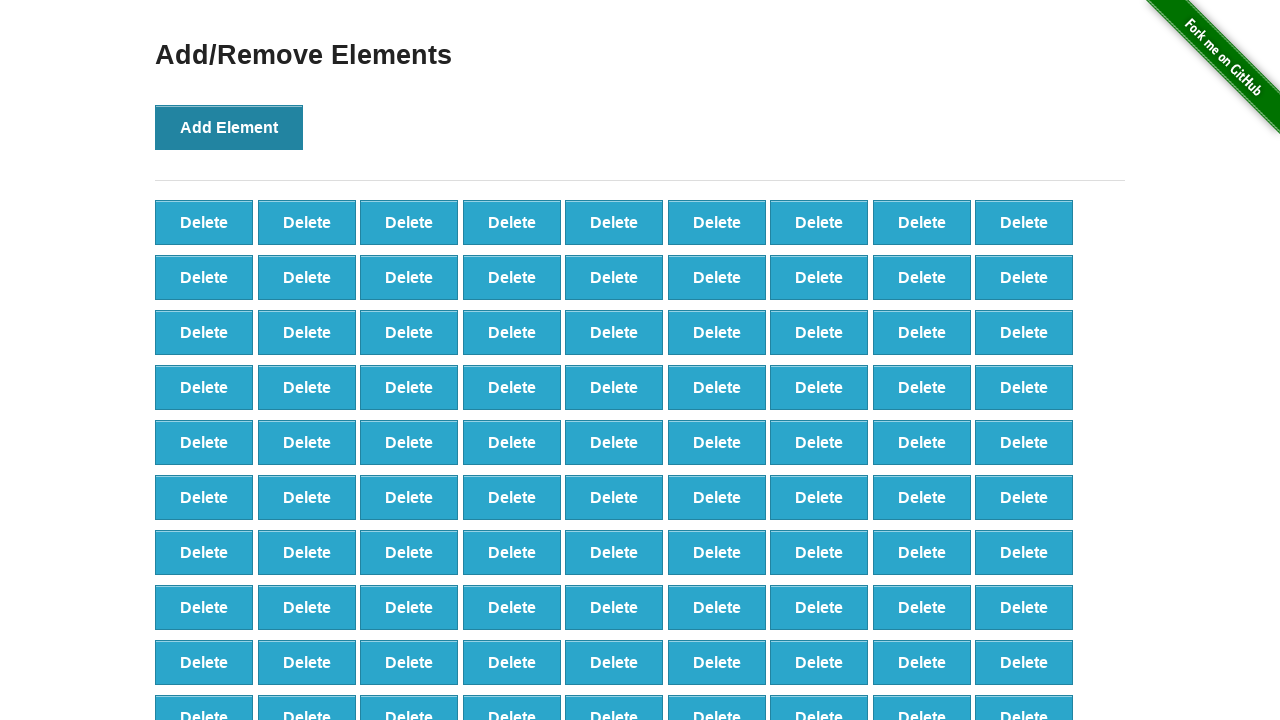

Clicked delete button (iteration 1/90) at (204, 222) on button:text('Delete') >> nth=0
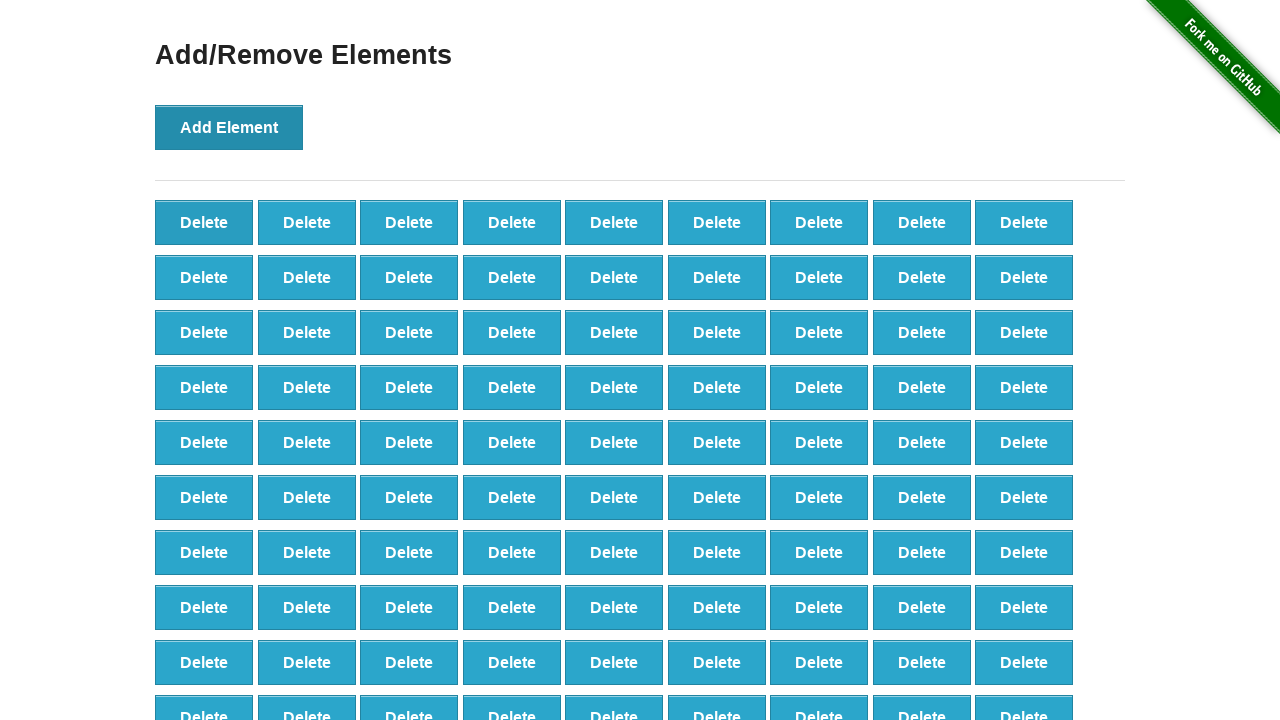

Clicked delete button (iteration 2/90) at (204, 222) on button:text('Delete') >> nth=0
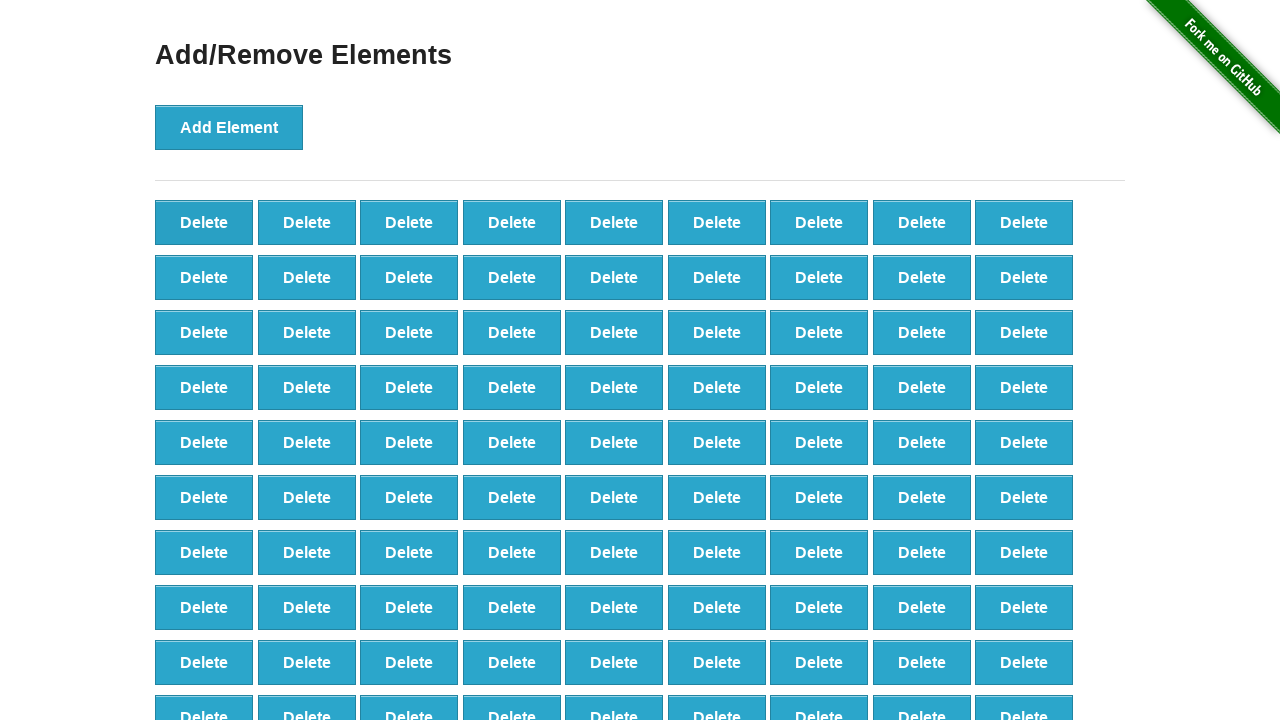

Clicked delete button (iteration 3/90) at (204, 222) on button:text('Delete') >> nth=0
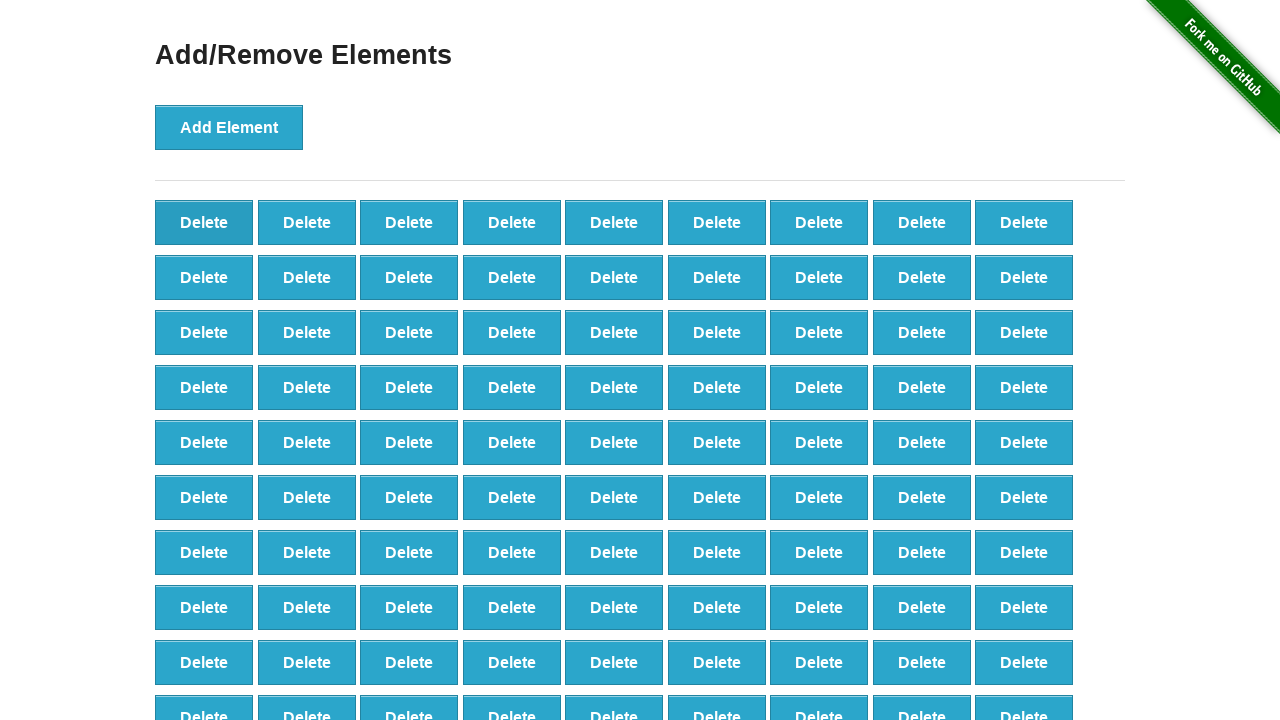

Clicked delete button (iteration 4/90) at (204, 222) on button:text('Delete') >> nth=0
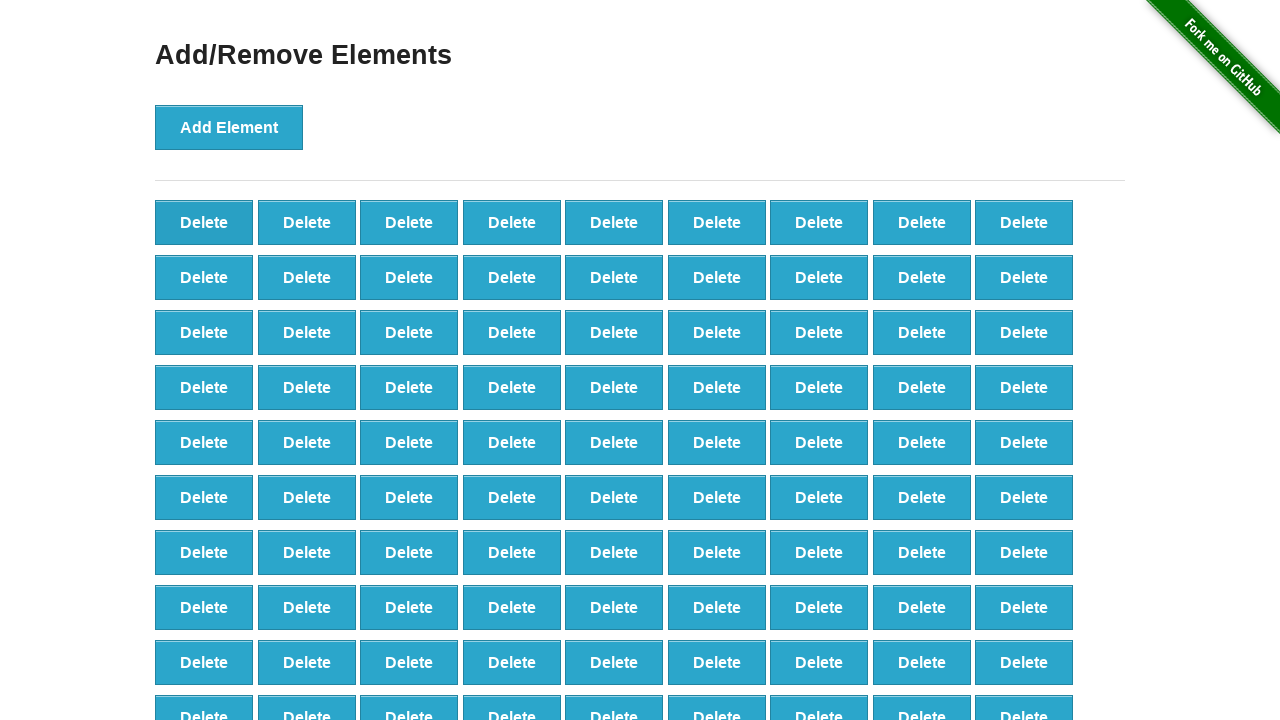

Clicked delete button (iteration 5/90) at (204, 222) on button:text('Delete') >> nth=0
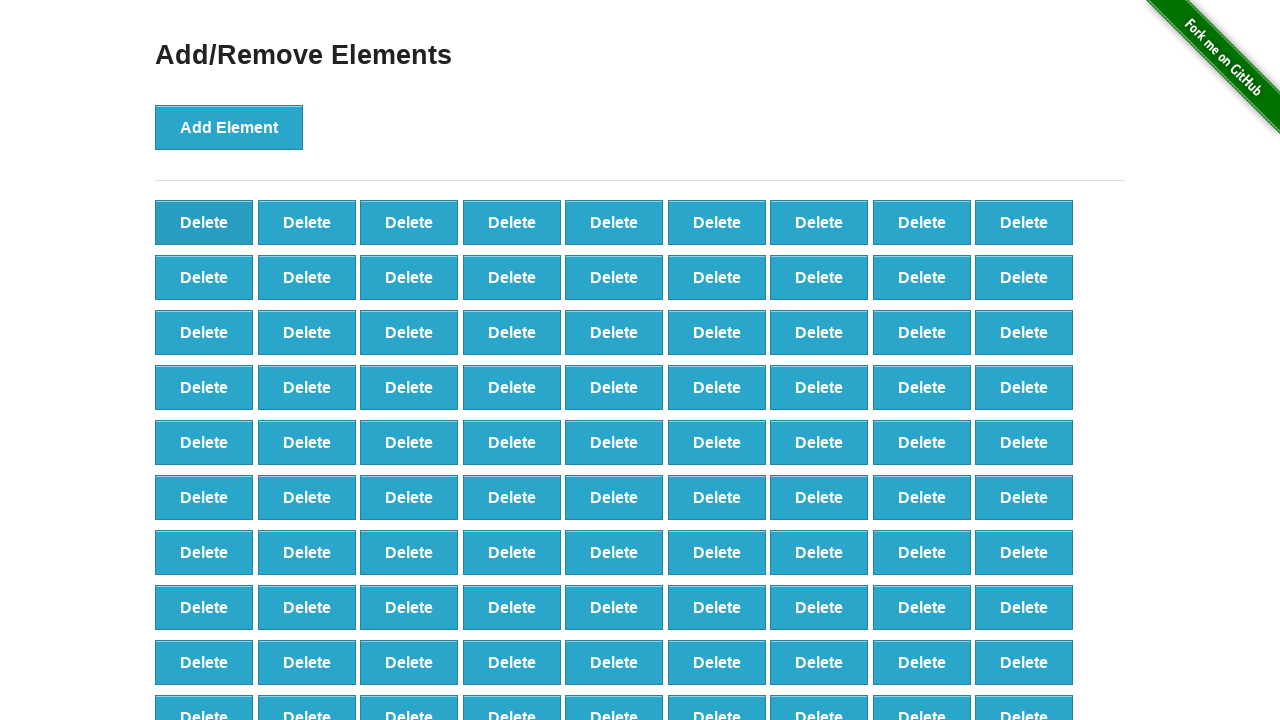

Clicked delete button (iteration 6/90) at (204, 222) on button:text('Delete') >> nth=0
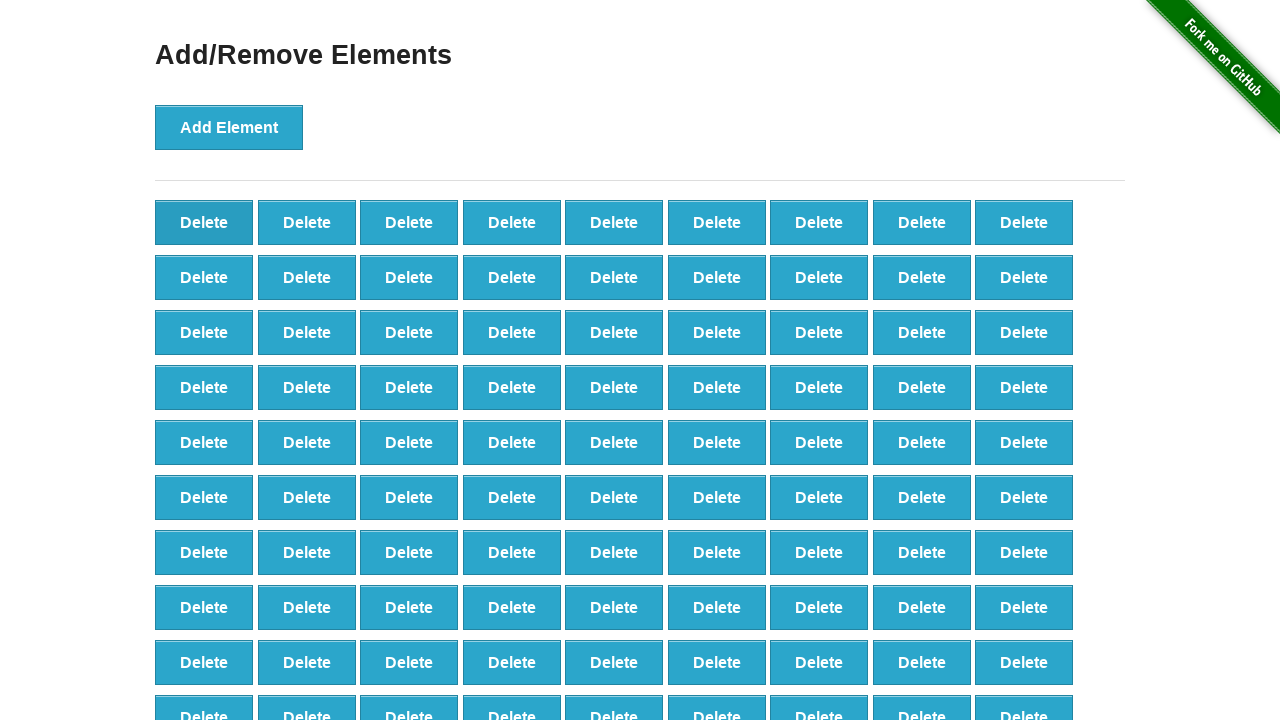

Clicked delete button (iteration 7/90) at (204, 222) on button:text('Delete') >> nth=0
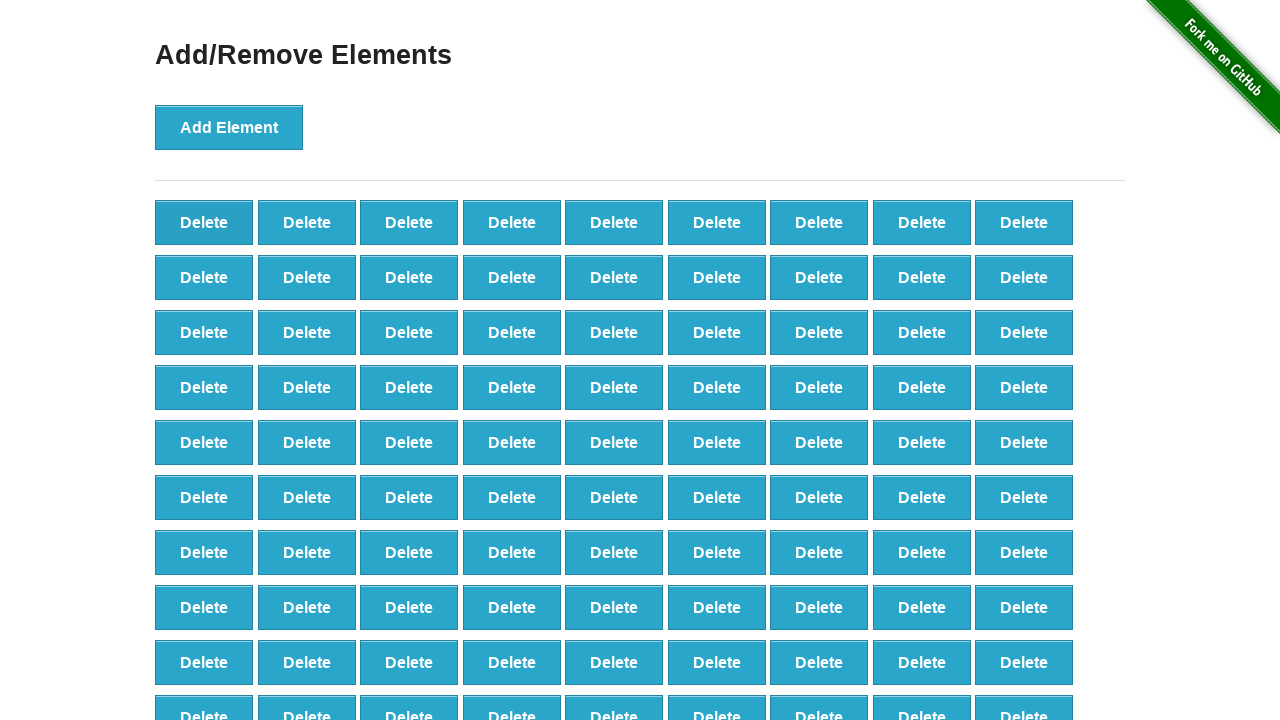

Clicked delete button (iteration 8/90) at (204, 222) on button:text('Delete') >> nth=0
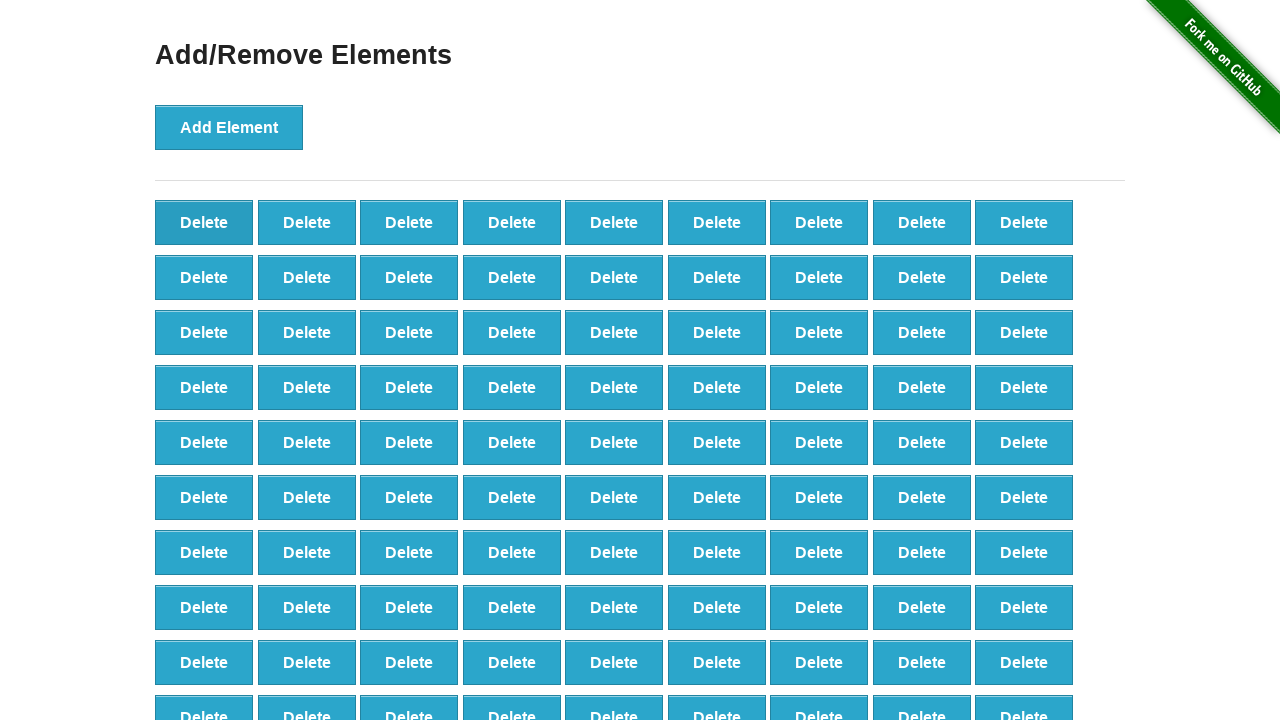

Clicked delete button (iteration 9/90) at (204, 222) on button:text('Delete') >> nth=0
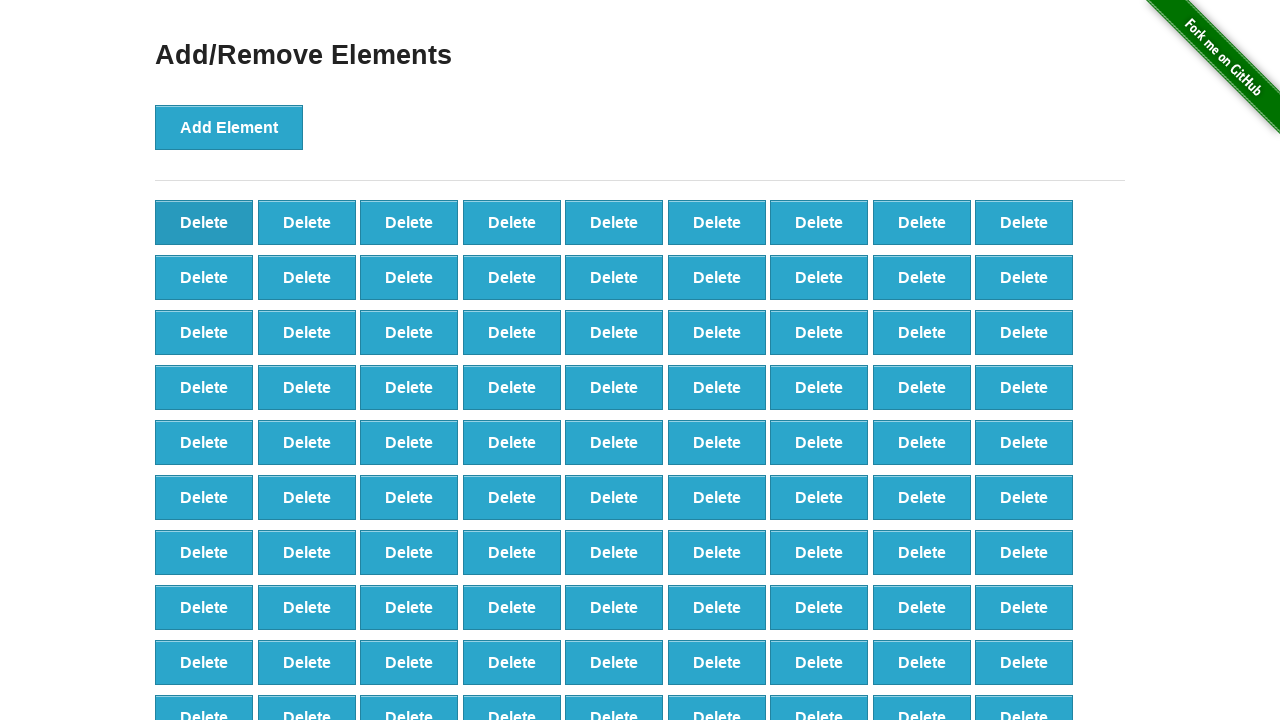

Clicked delete button (iteration 10/90) at (204, 222) on button:text('Delete') >> nth=0
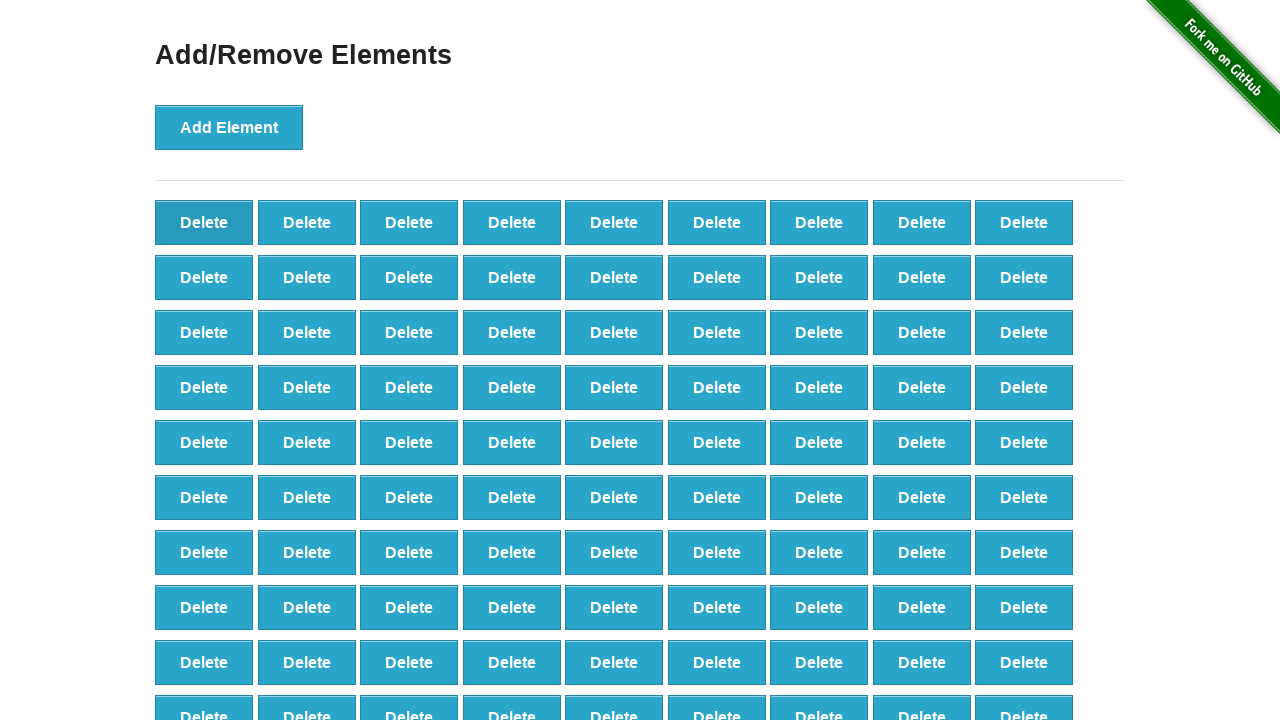

Clicked delete button (iteration 11/90) at (204, 222) on button:text('Delete') >> nth=0
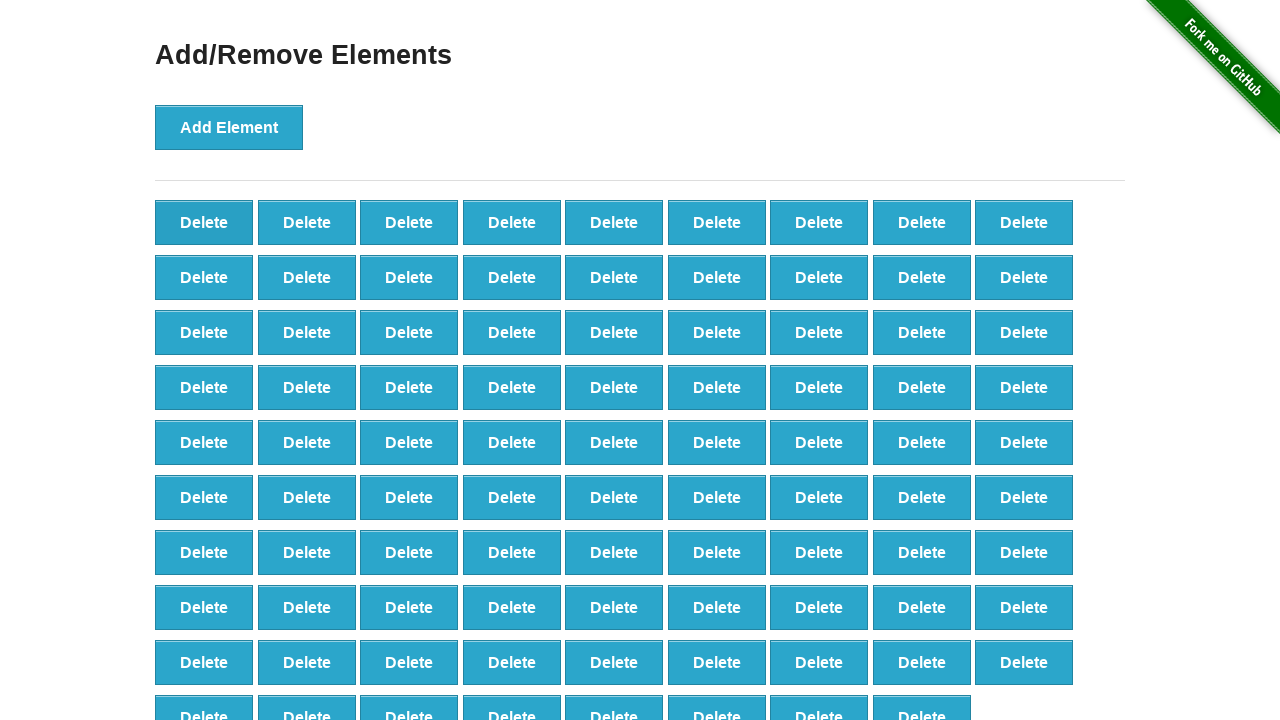

Clicked delete button (iteration 12/90) at (204, 222) on button:text('Delete') >> nth=0
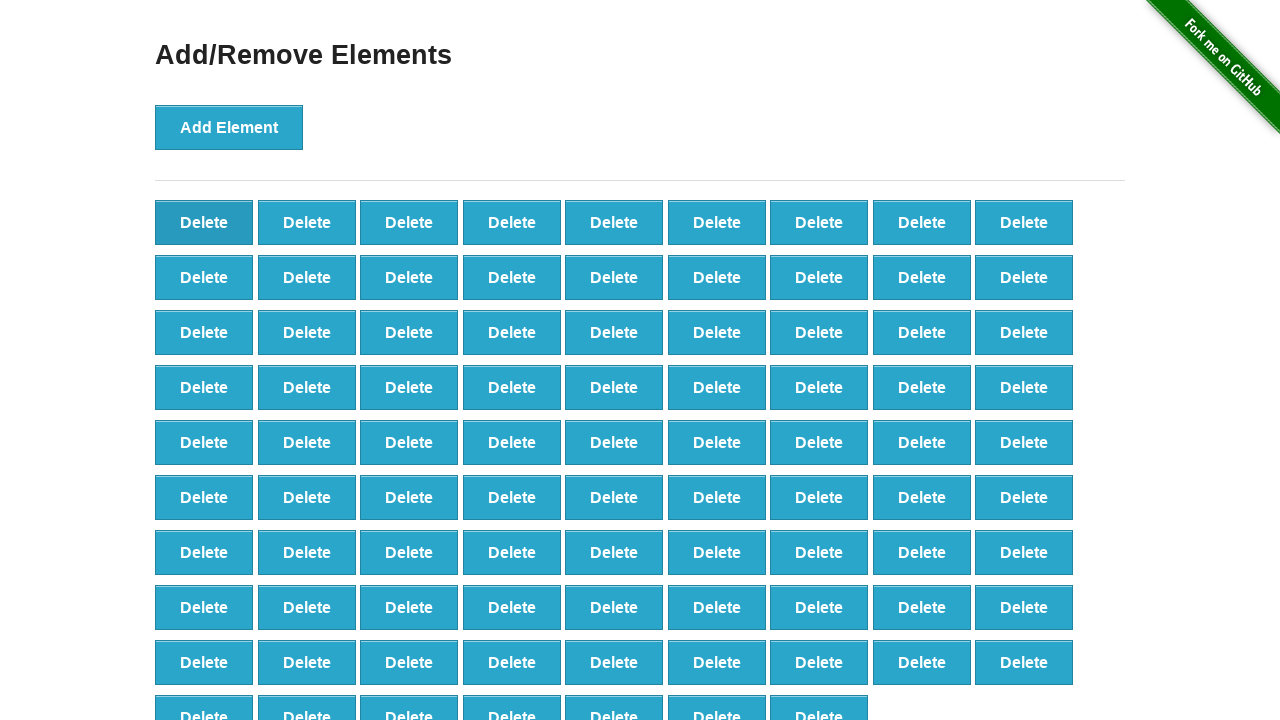

Clicked delete button (iteration 13/90) at (204, 222) on button:text('Delete') >> nth=0
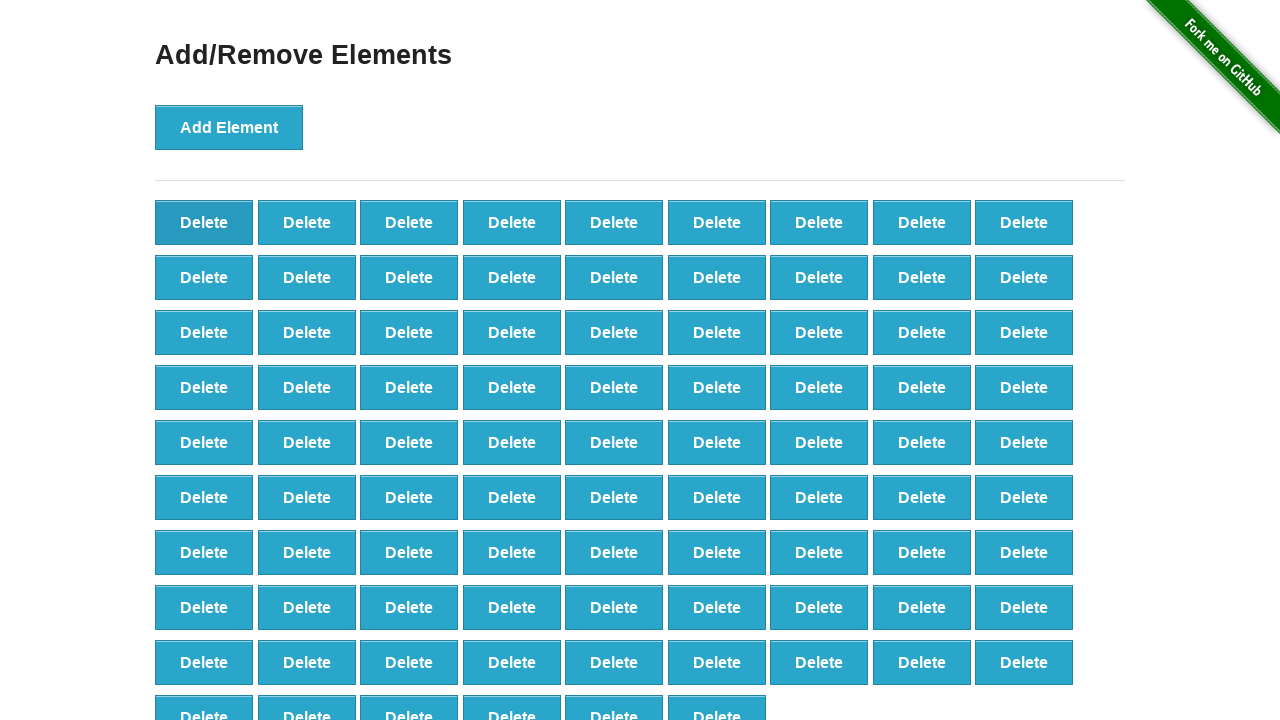

Clicked delete button (iteration 14/90) at (204, 222) on button:text('Delete') >> nth=0
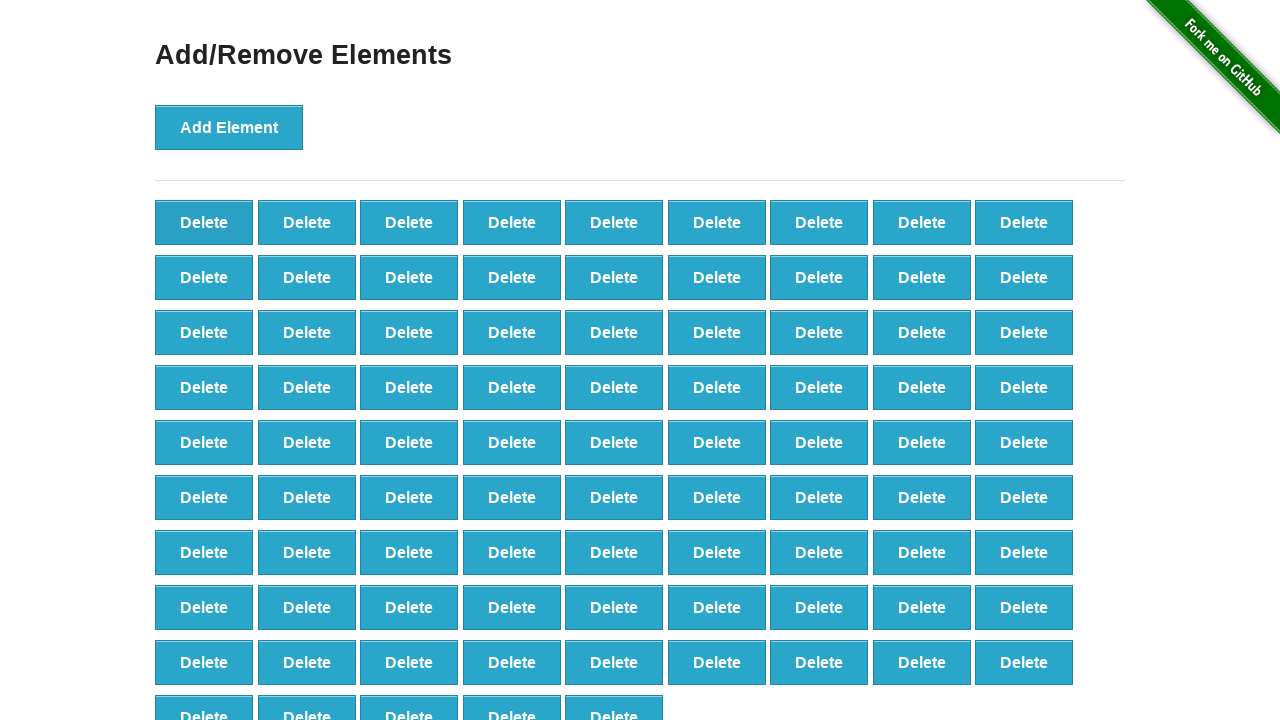

Clicked delete button (iteration 15/90) at (204, 222) on button:text('Delete') >> nth=0
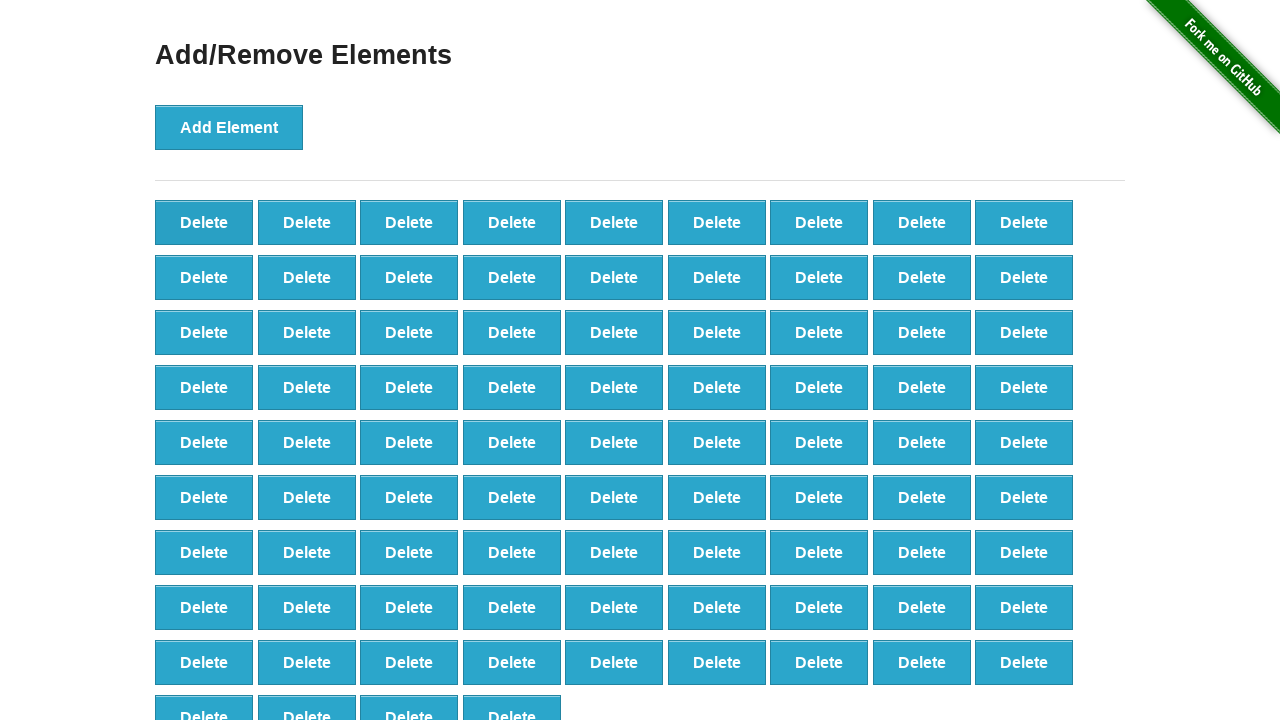

Clicked delete button (iteration 16/90) at (204, 222) on button:text('Delete') >> nth=0
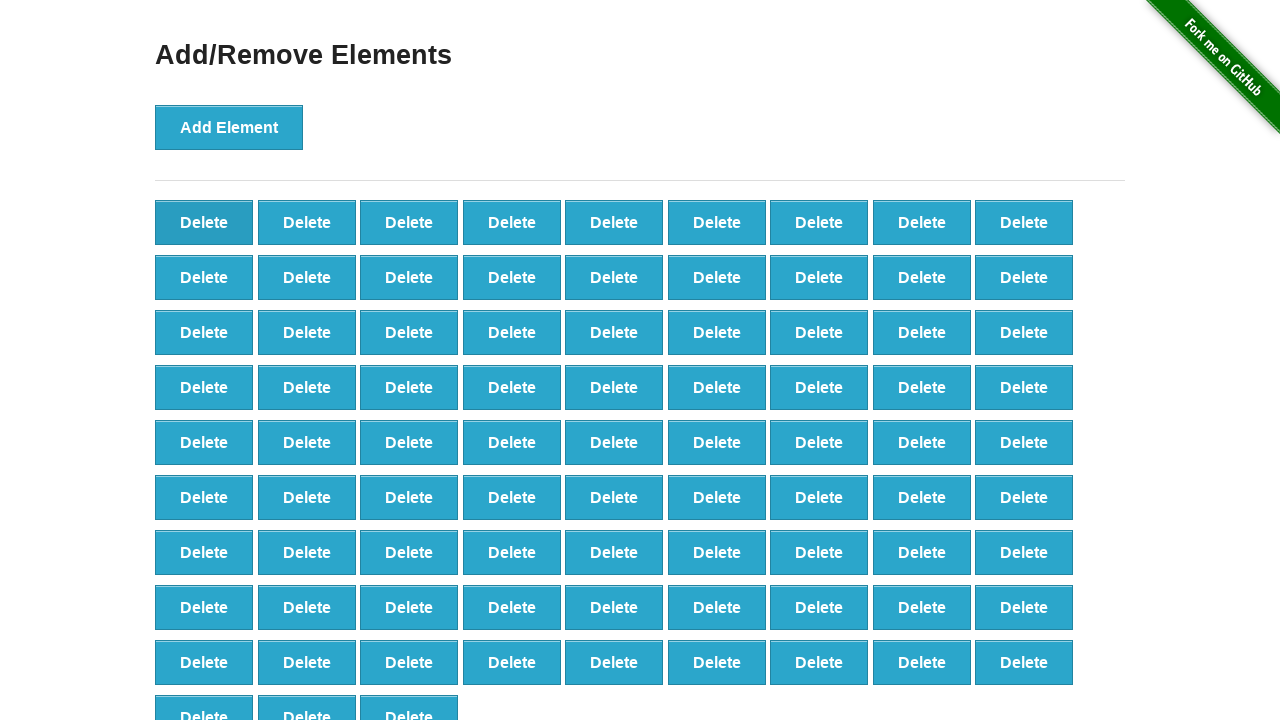

Clicked delete button (iteration 17/90) at (204, 222) on button:text('Delete') >> nth=0
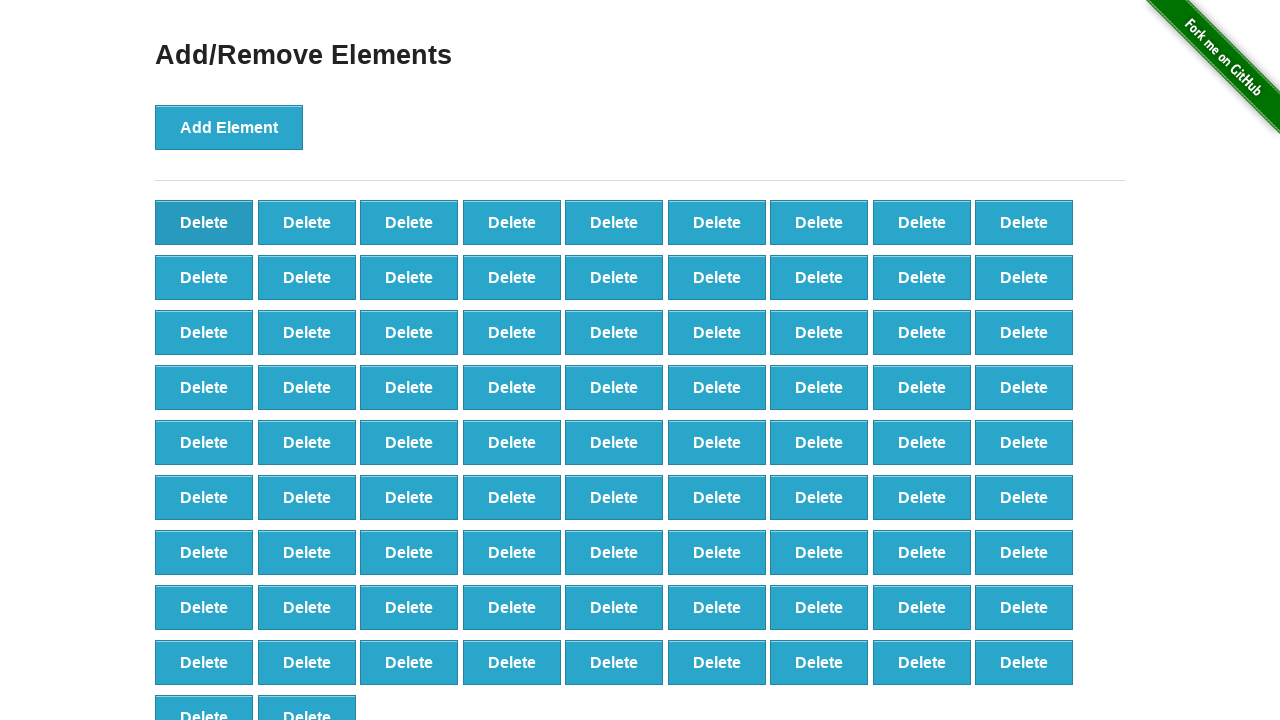

Clicked delete button (iteration 18/90) at (204, 222) on button:text('Delete') >> nth=0
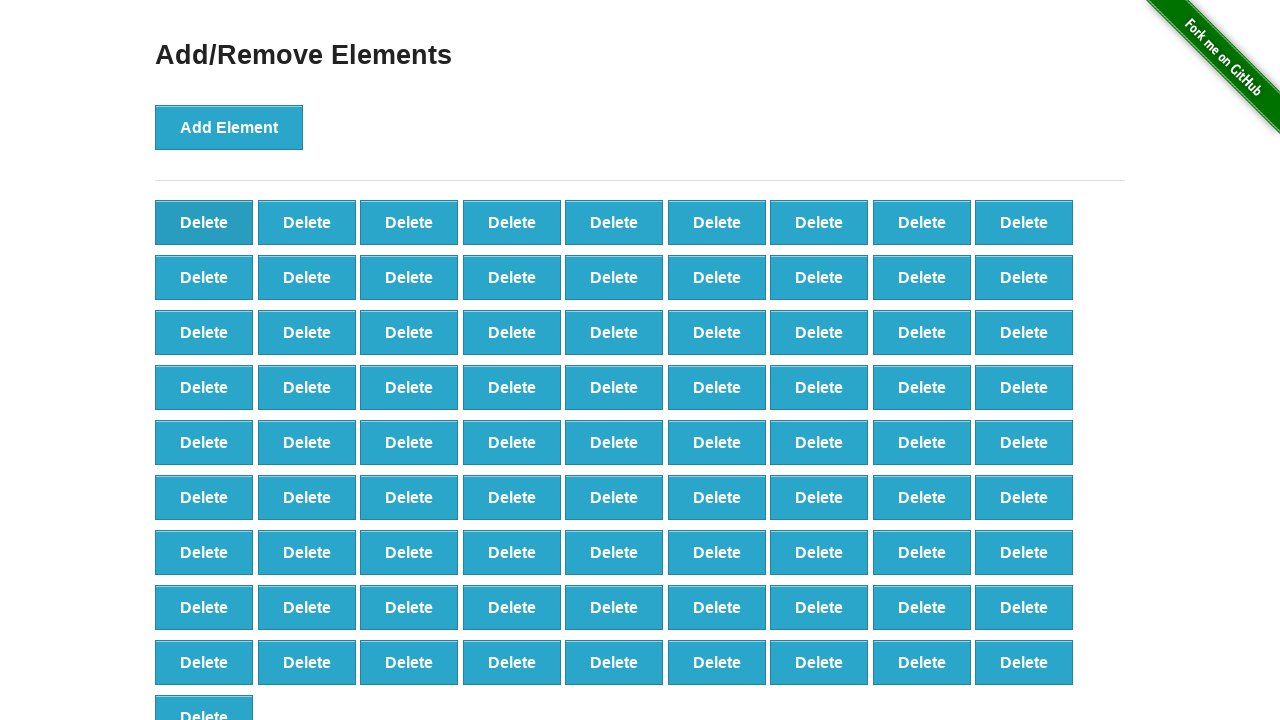

Clicked delete button (iteration 19/90) at (204, 222) on button:text('Delete') >> nth=0
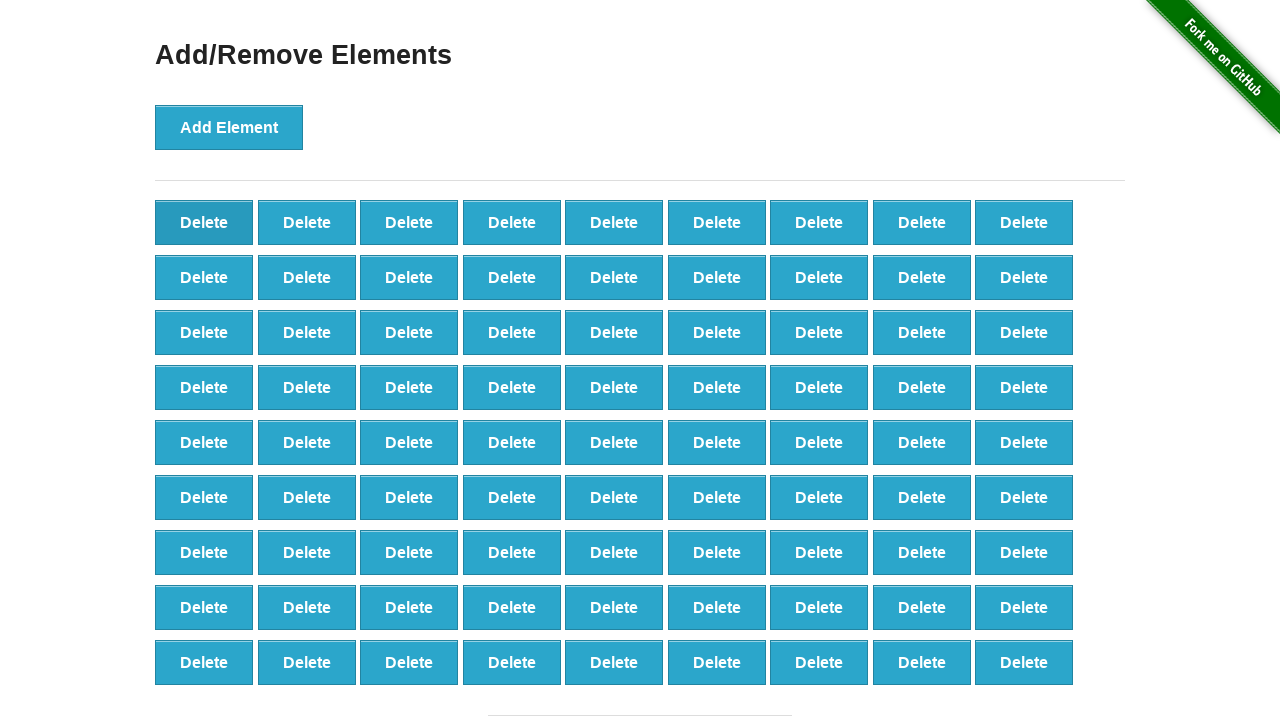

Clicked delete button (iteration 20/90) at (204, 222) on button:text('Delete') >> nth=0
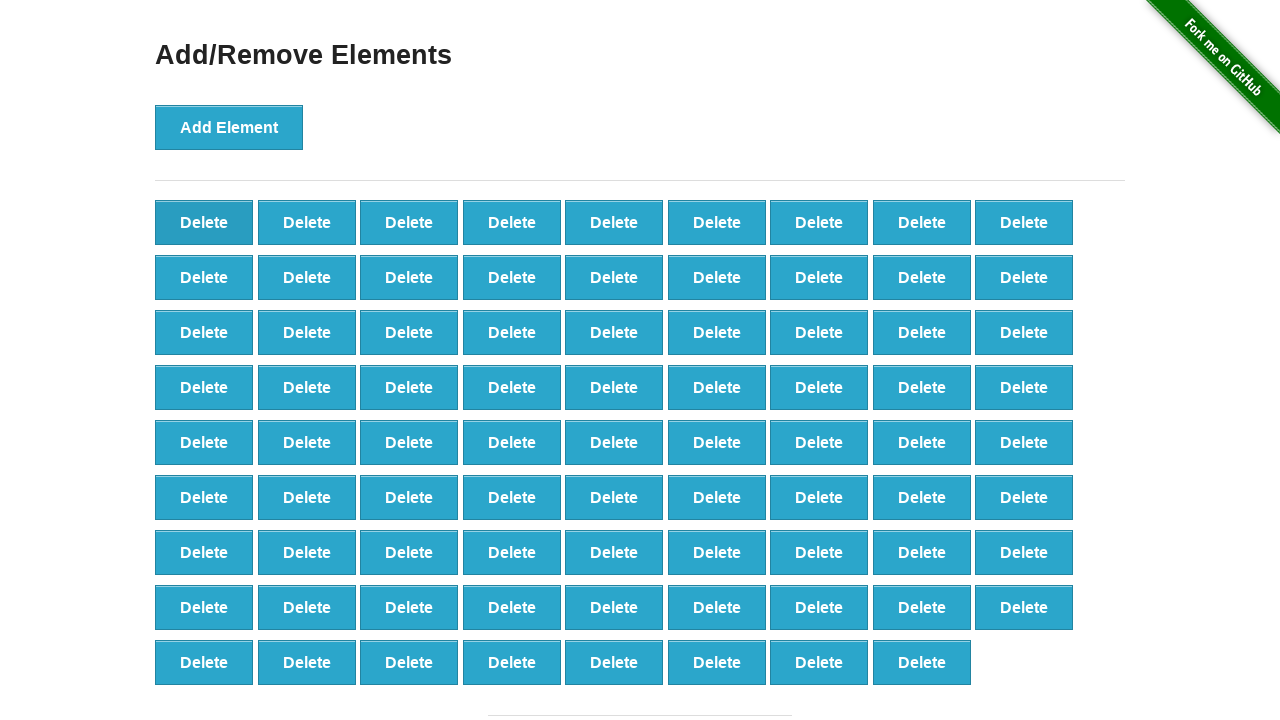

Clicked delete button (iteration 21/90) at (204, 222) on button:text('Delete') >> nth=0
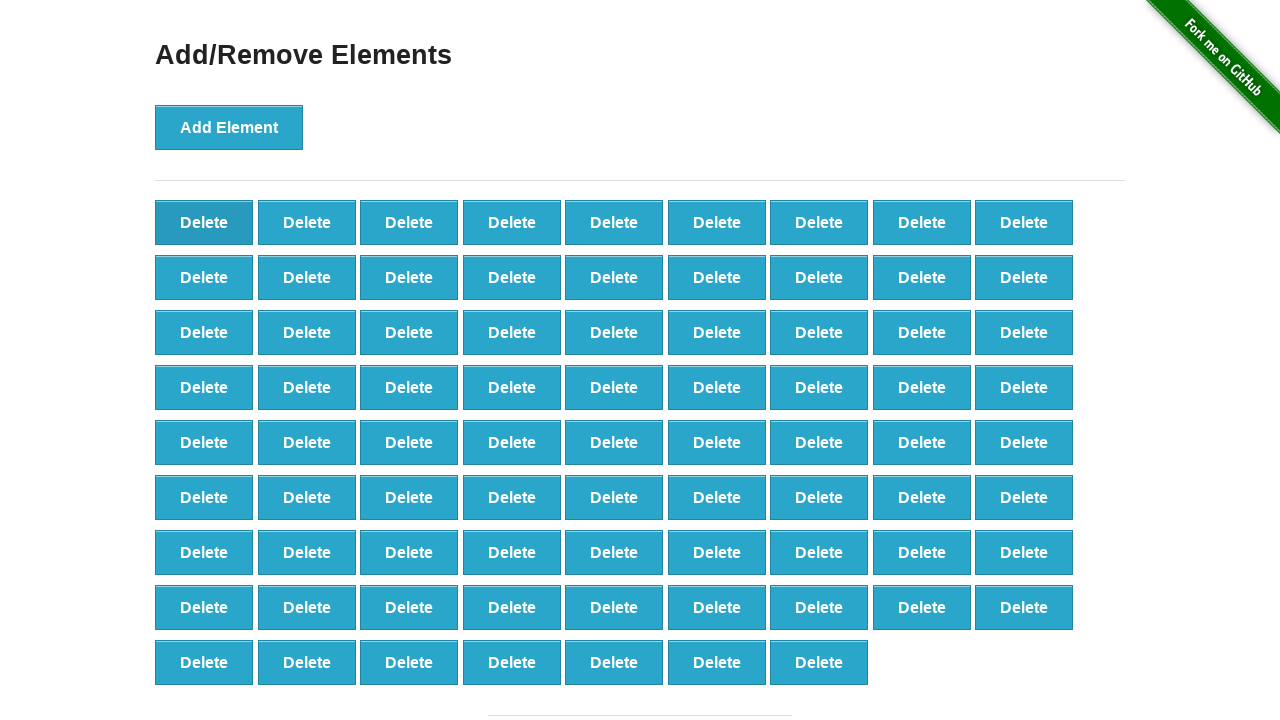

Clicked delete button (iteration 22/90) at (204, 222) on button:text('Delete') >> nth=0
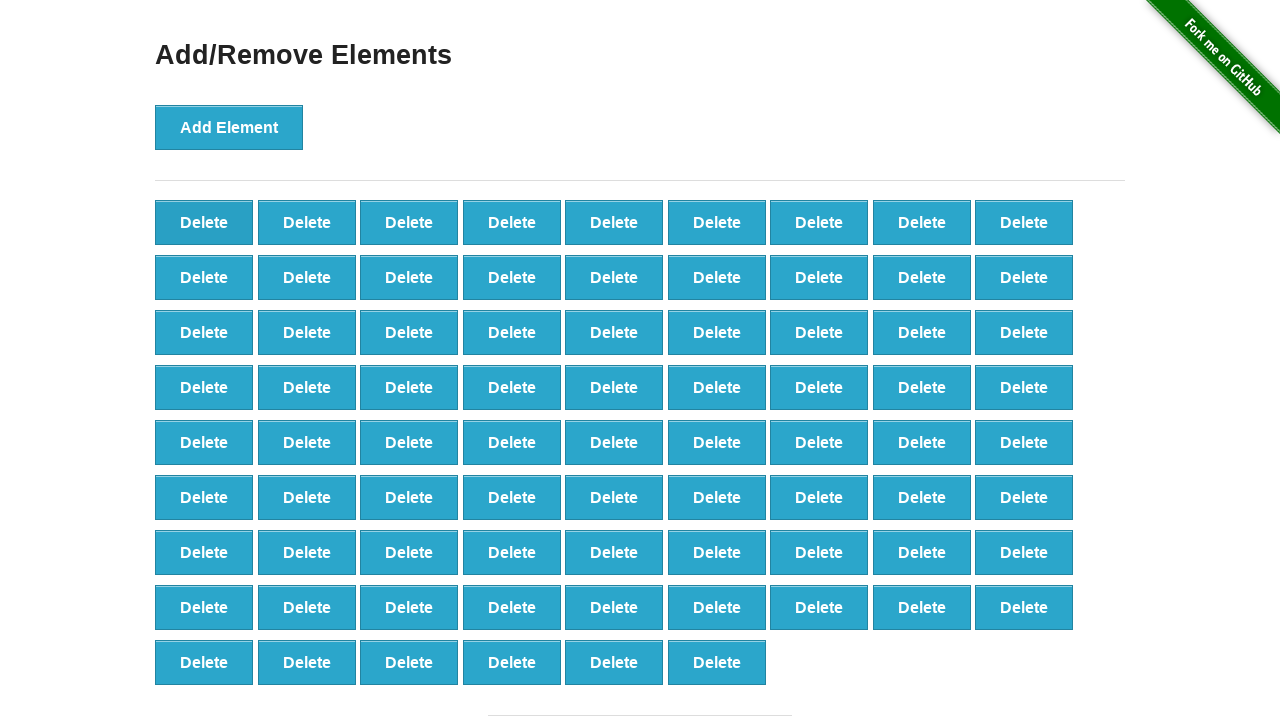

Clicked delete button (iteration 23/90) at (204, 222) on button:text('Delete') >> nth=0
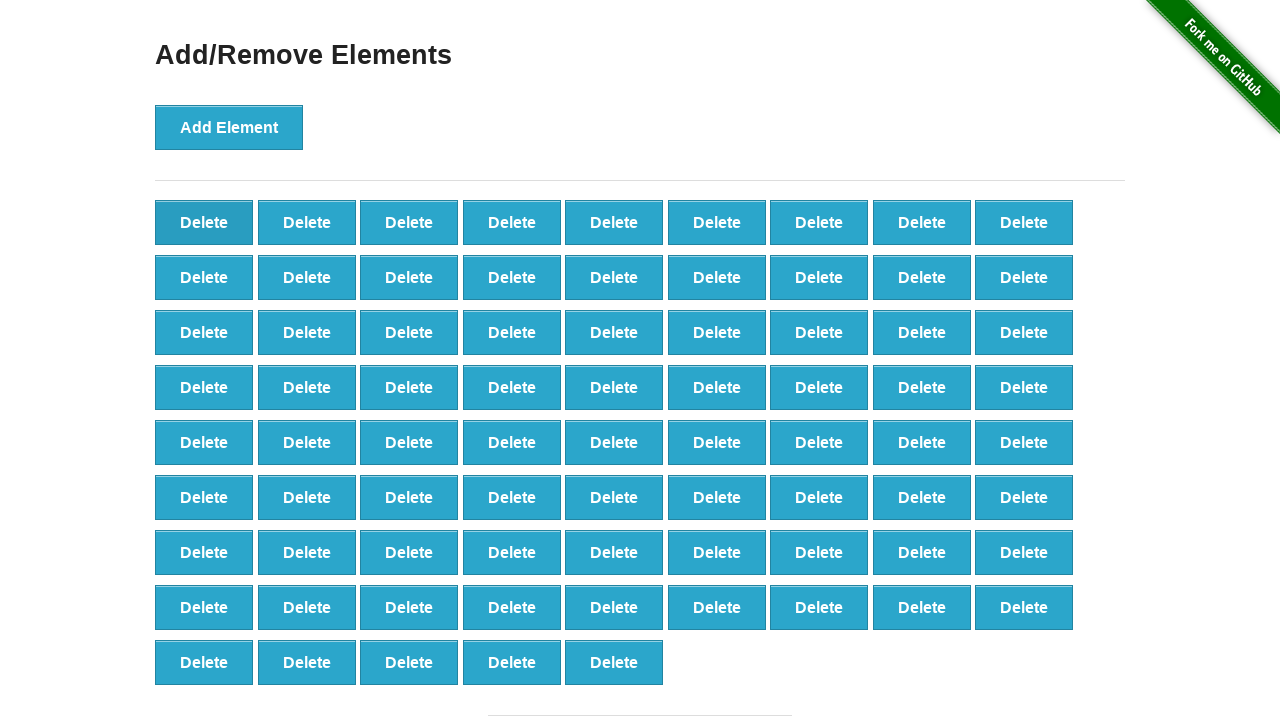

Clicked delete button (iteration 24/90) at (204, 222) on button:text('Delete') >> nth=0
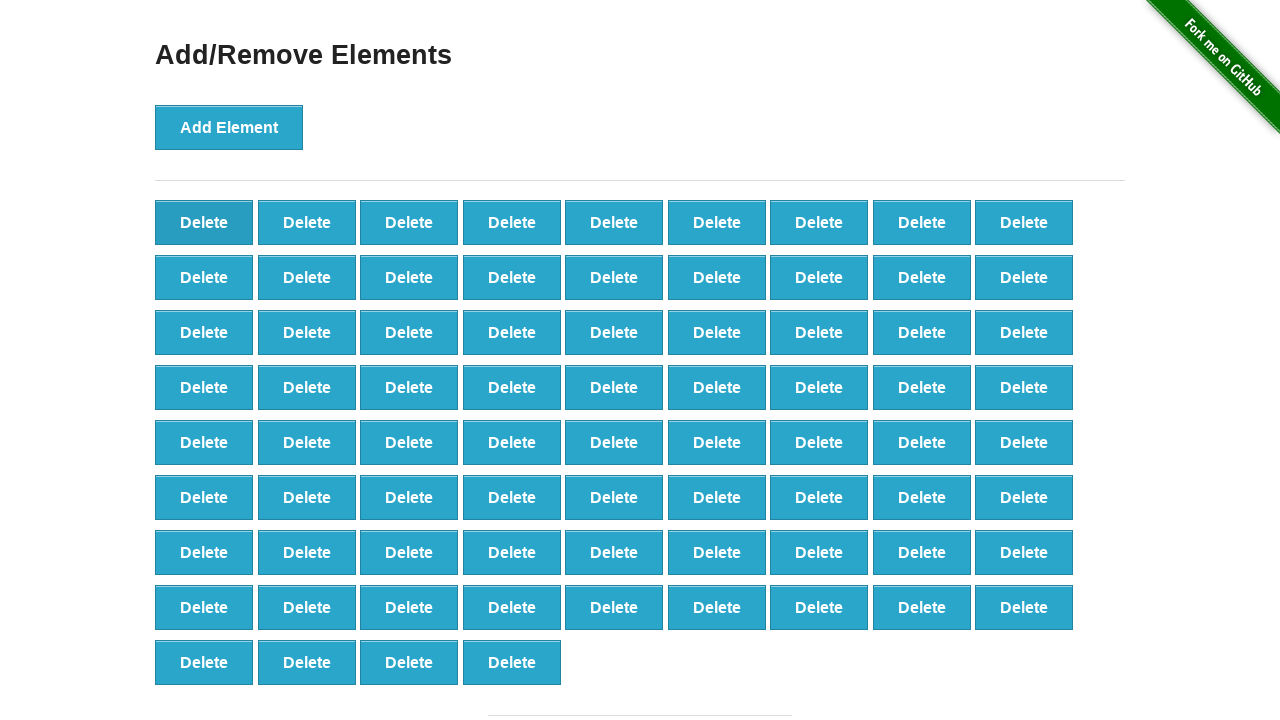

Clicked delete button (iteration 25/90) at (204, 222) on button:text('Delete') >> nth=0
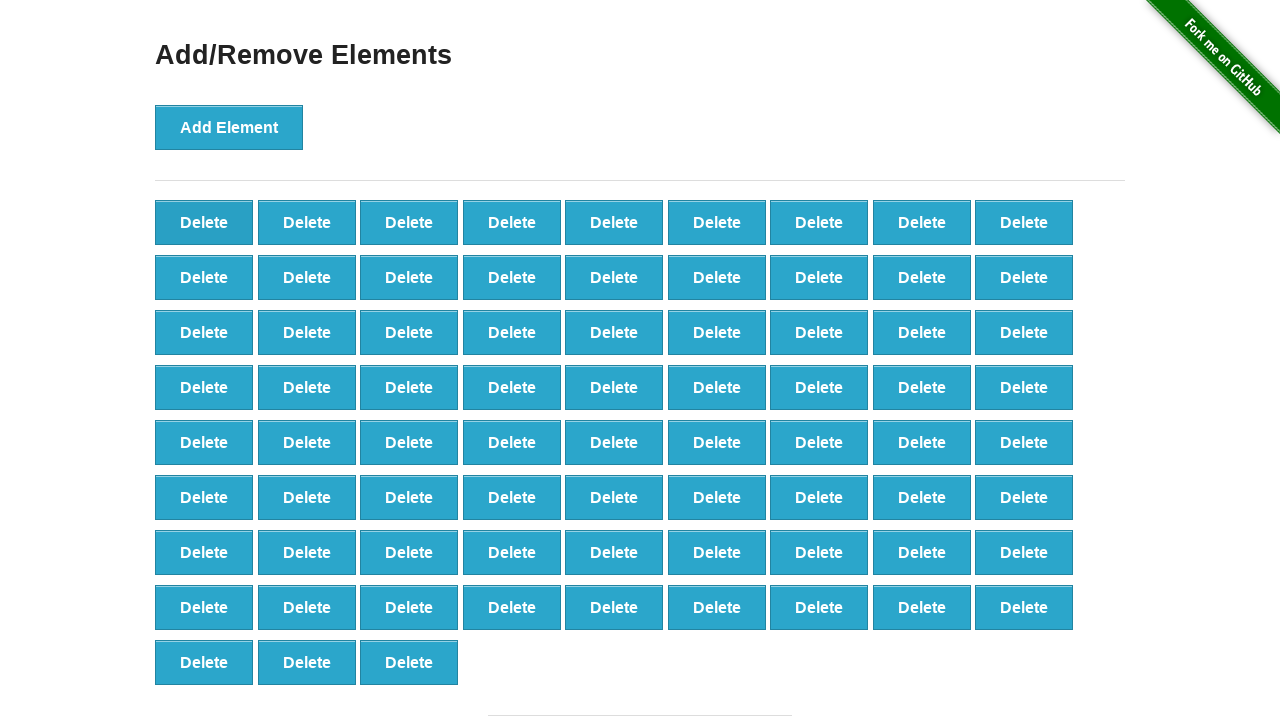

Clicked delete button (iteration 26/90) at (204, 222) on button:text('Delete') >> nth=0
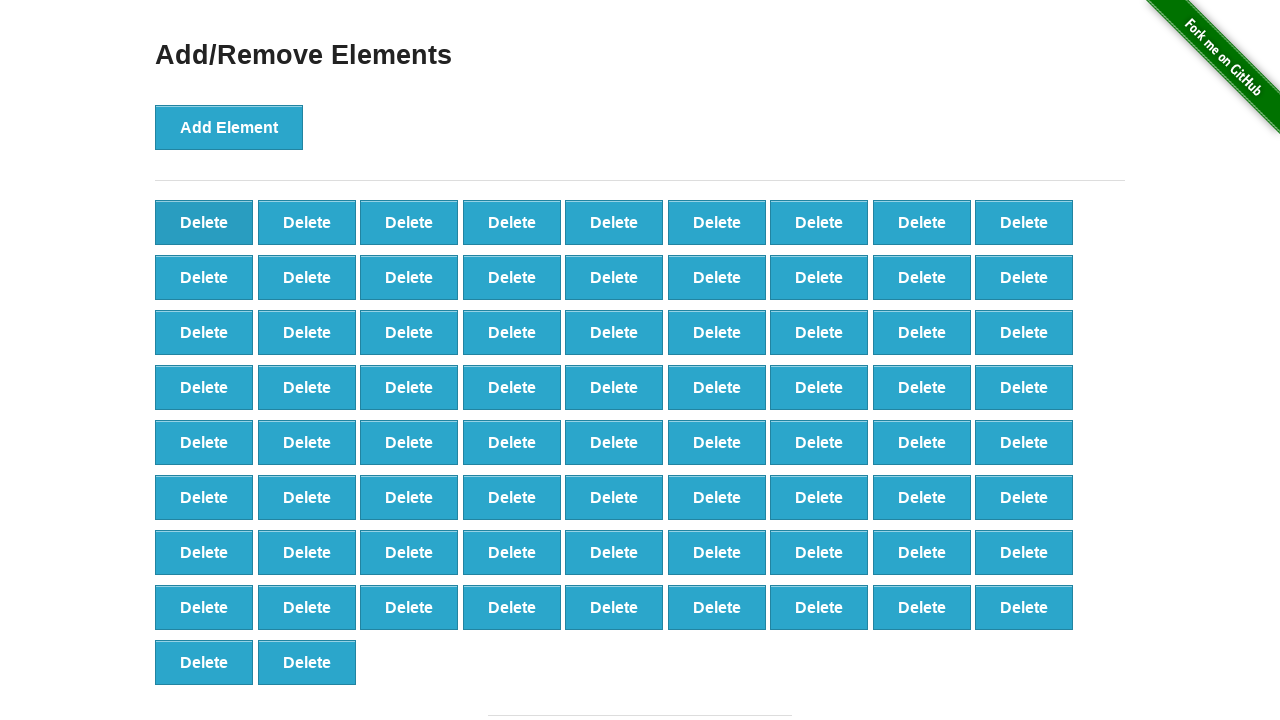

Clicked delete button (iteration 27/90) at (204, 222) on button:text('Delete') >> nth=0
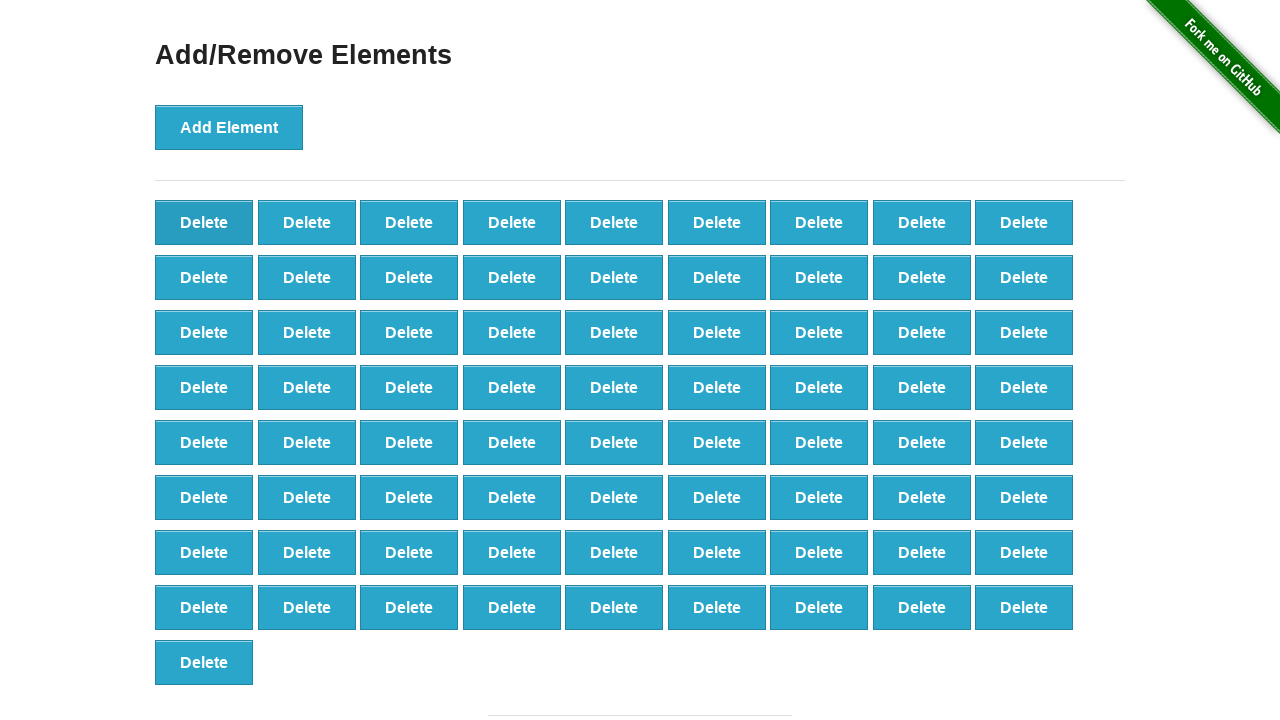

Clicked delete button (iteration 28/90) at (204, 222) on button:text('Delete') >> nth=0
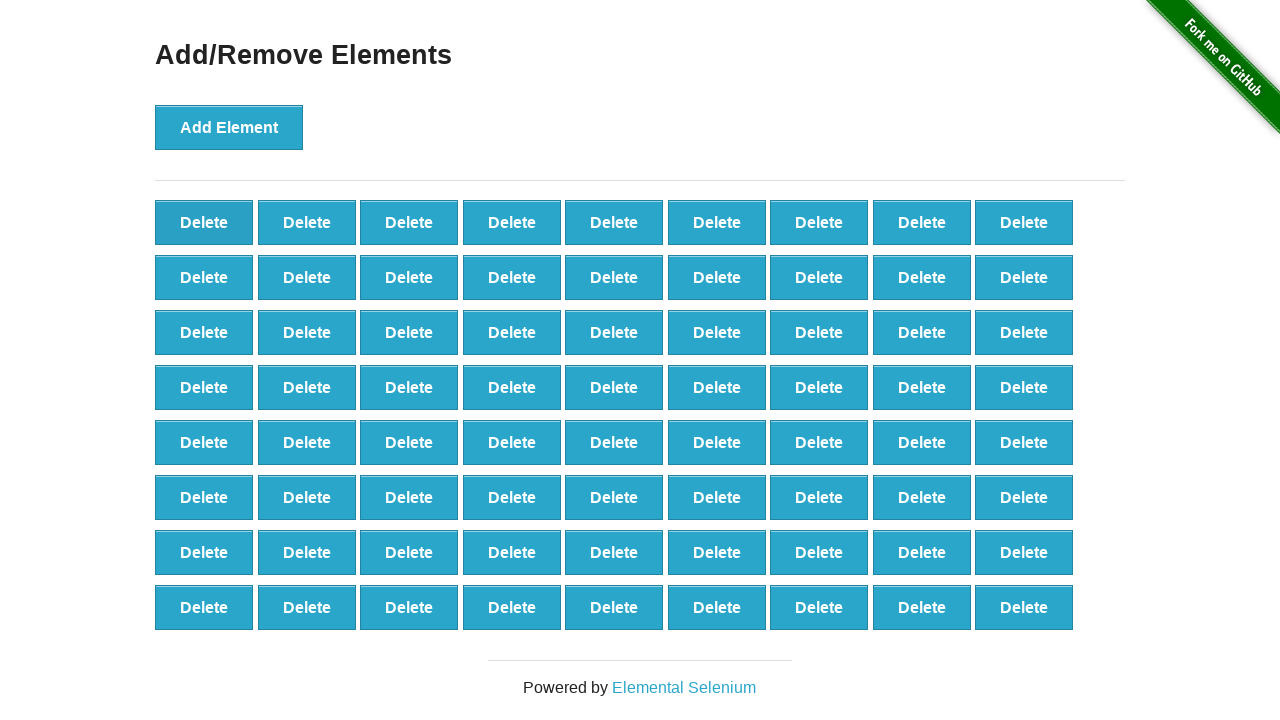

Clicked delete button (iteration 29/90) at (204, 222) on button:text('Delete') >> nth=0
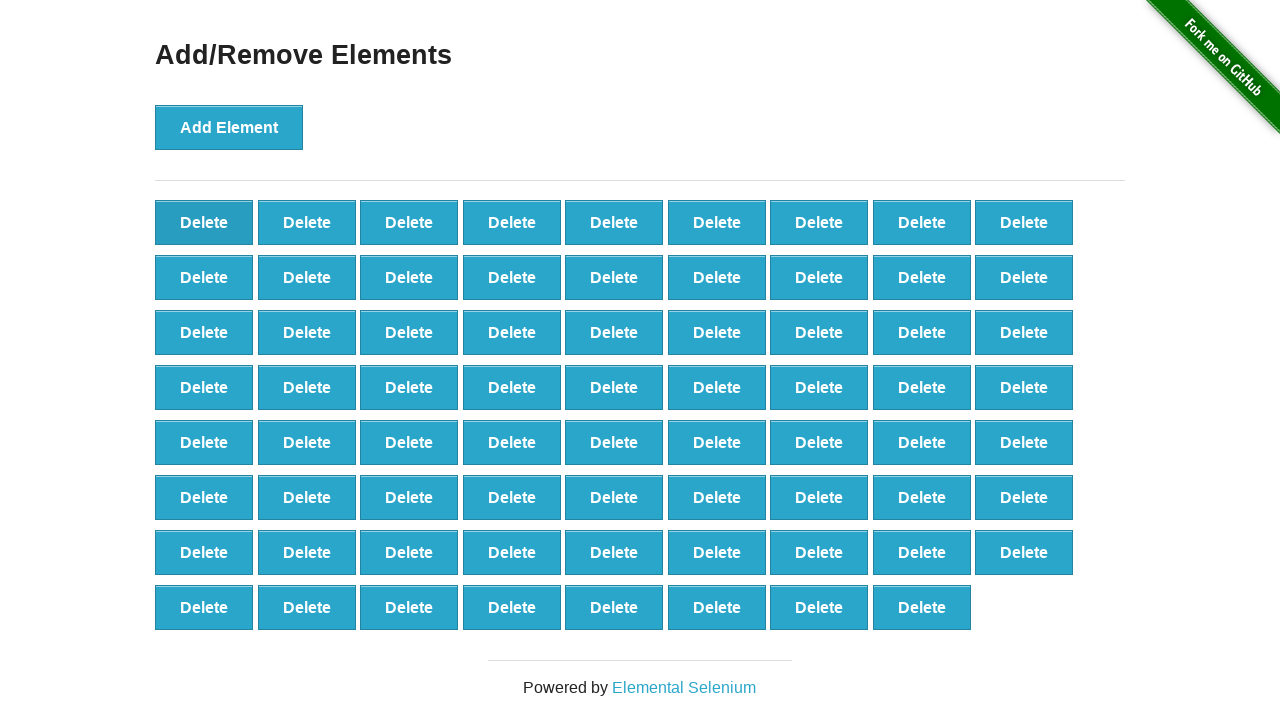

Clicked delete button (iteration 30/90) at (204, 222) on button:text('Delete') >> nth=0
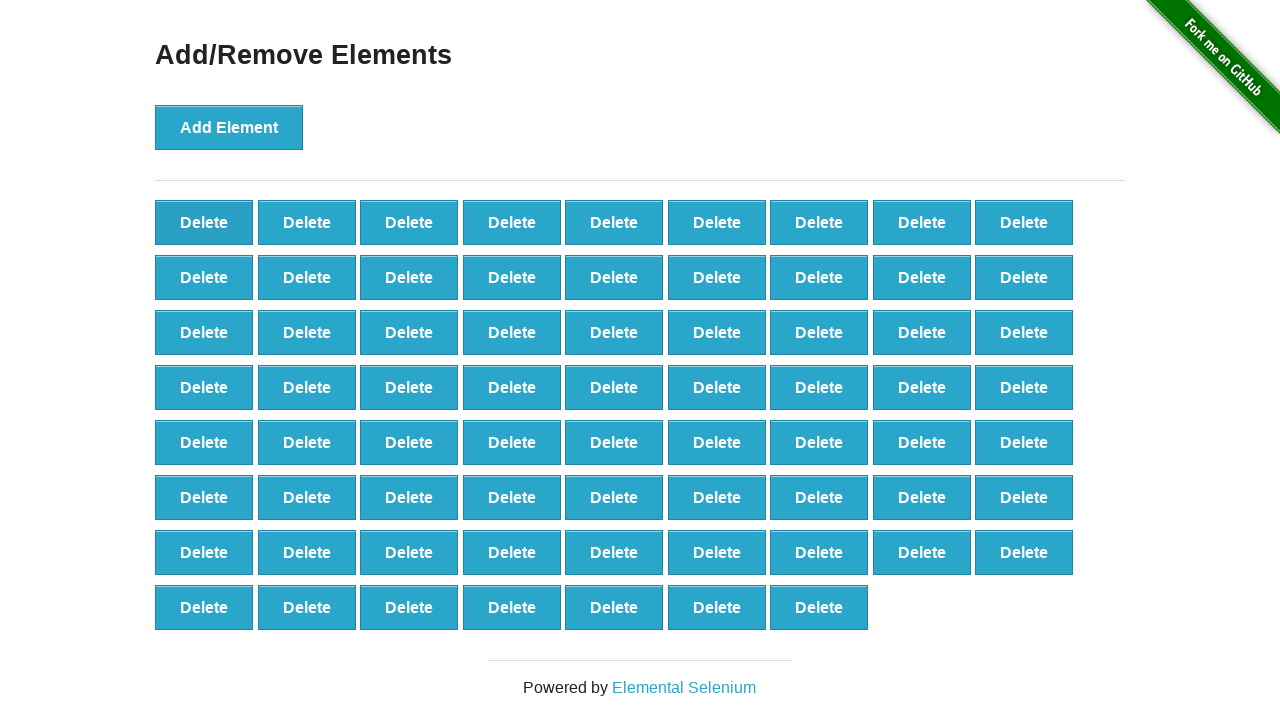

Clicked delete button (iteration 31/90) at (204, 222) on button:text('Delete') >> nth=0
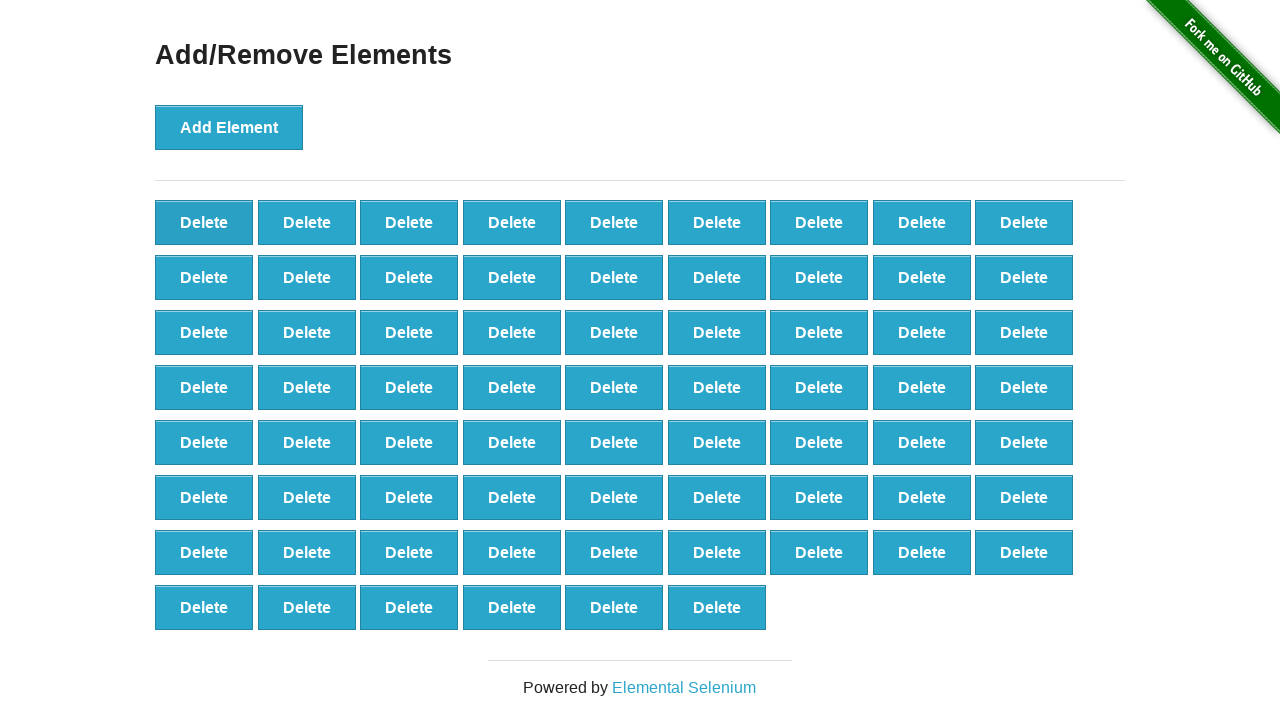

Clicked delete button (iteration 32/90) at (204, 222) on button:text('Delete') >> nth=0
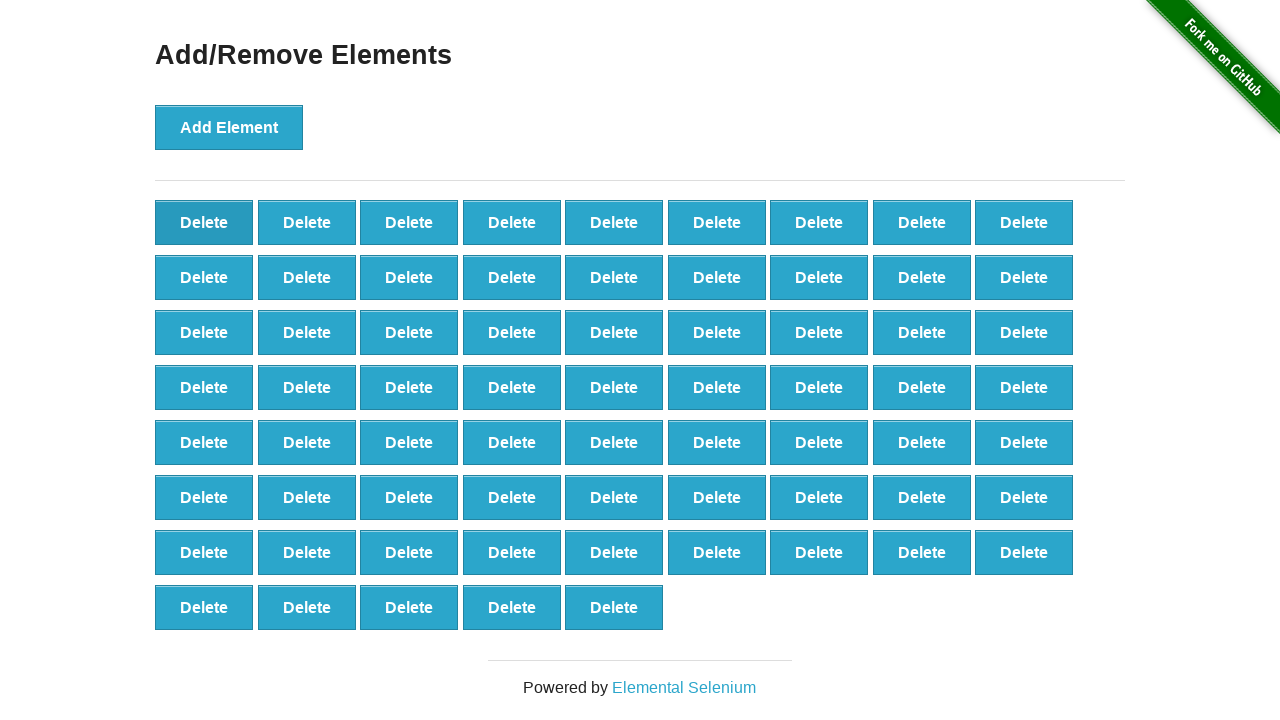

Clicked delete button (iteration 33/90) at (204, 222) on button:text('Delete') >> nth=0
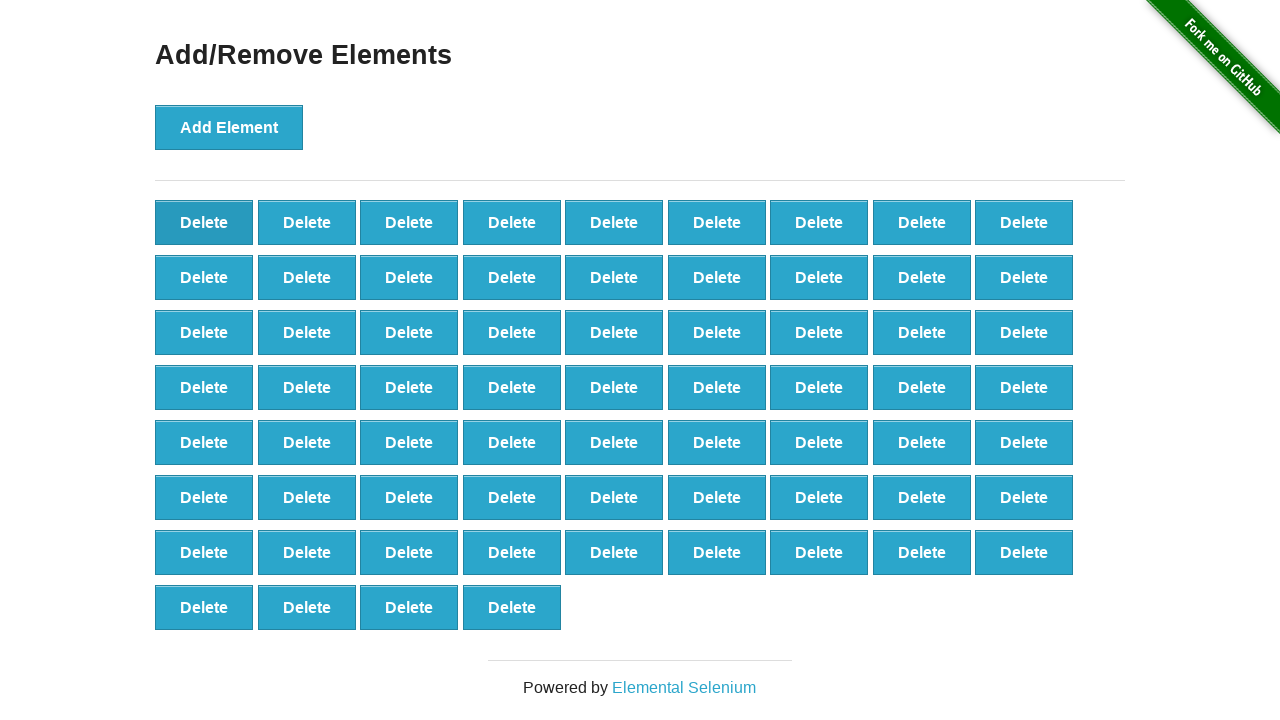

Clicked delete button (iteration 34/90) at (204, 222) on button:text('Delete') >> nth=0
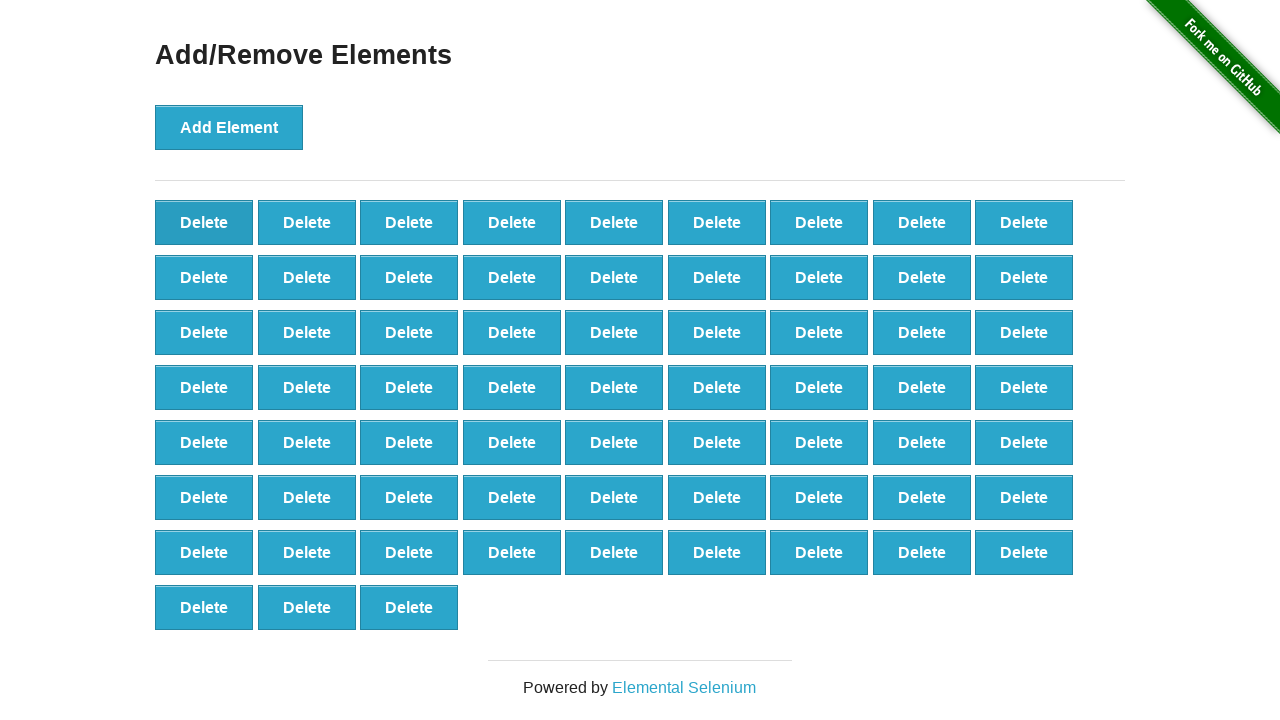

Clicked delete button (iteration 35/90) at (204, 222) on button:text('Delete') >> nth=0
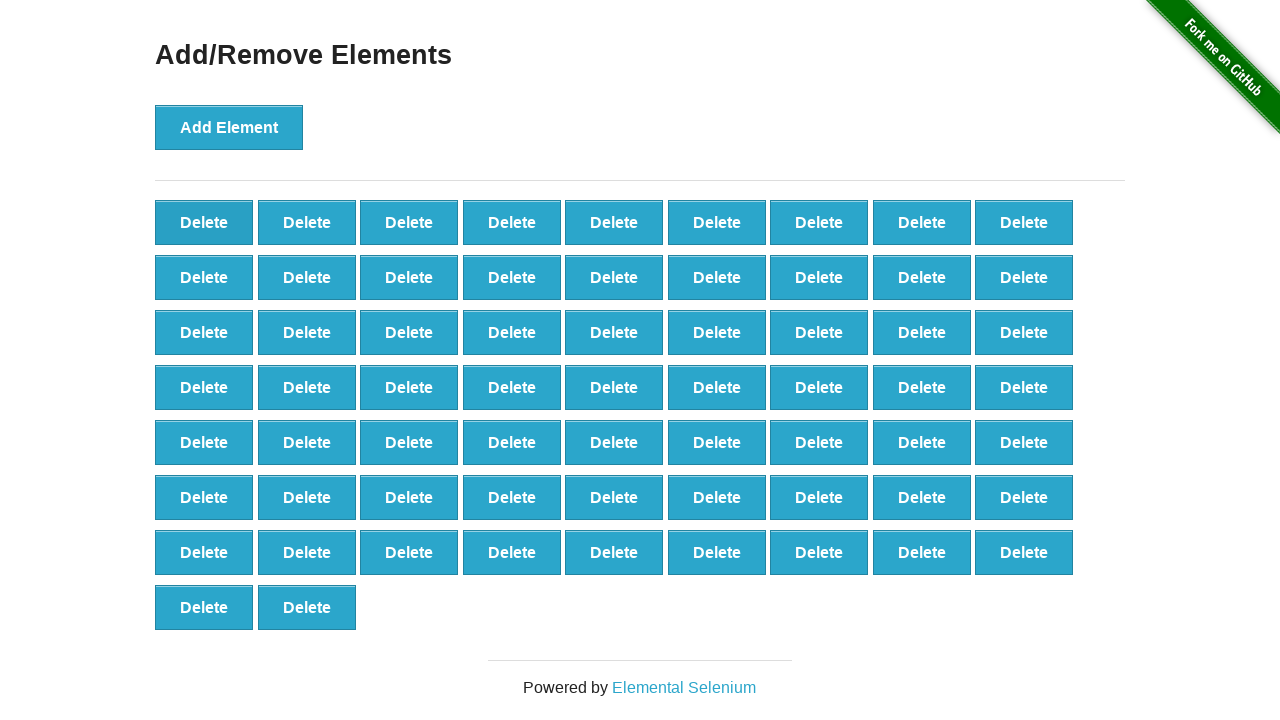

Clicked delete button (iteration 36/90) at (204, 222) on button:text('Delete') >> nth=0
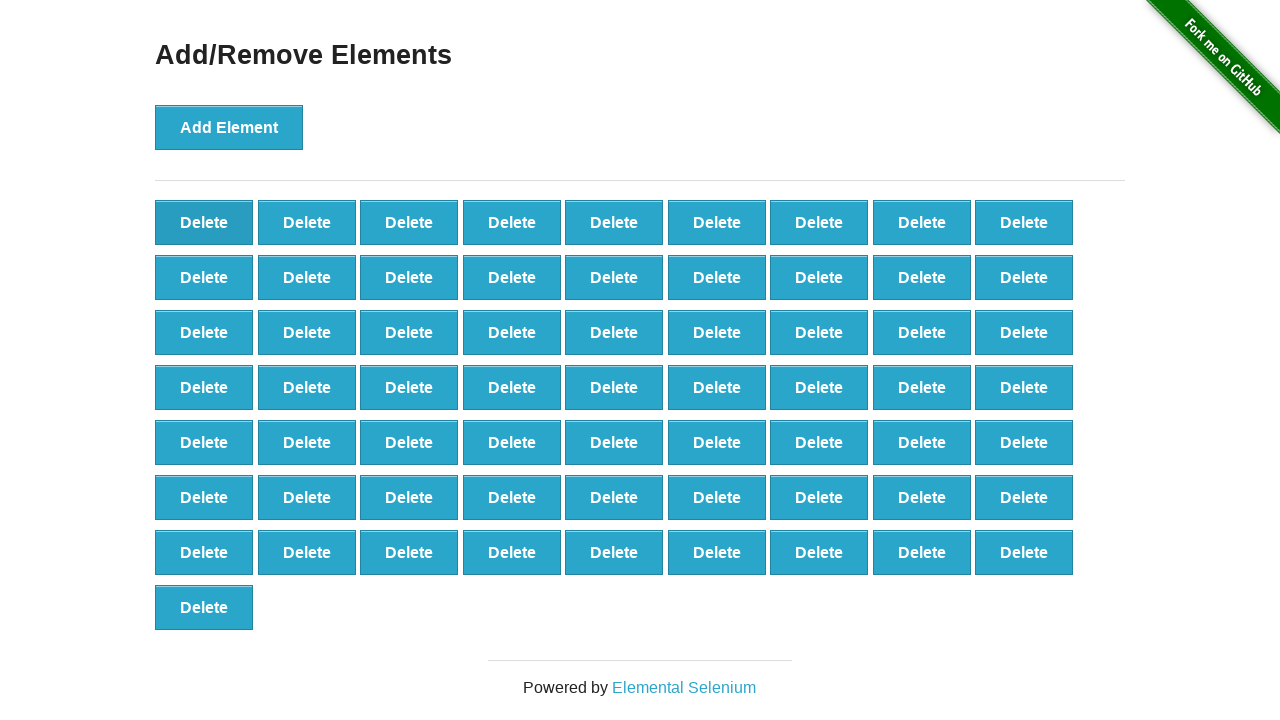

Clicked delete button (iteration 37/90) at (204, 222) on button:text('Delete') >> nth=0
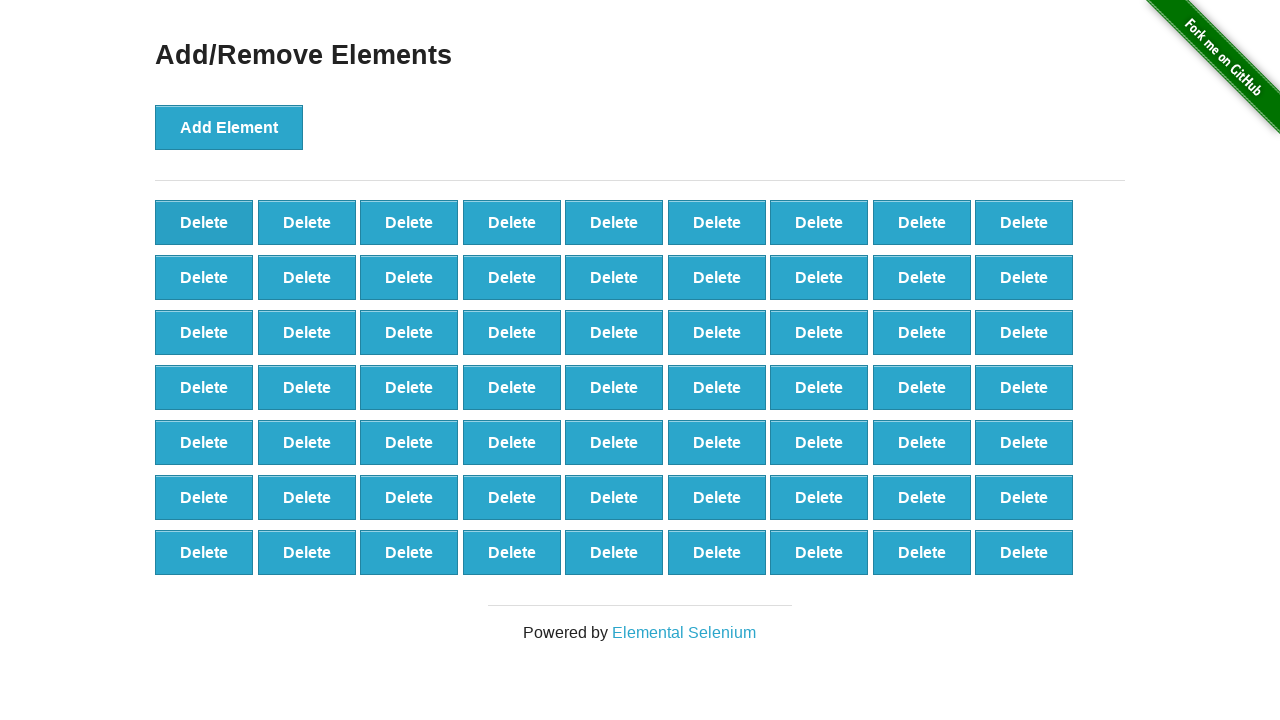

Clicked delete button (iteration 38/90) at (204, 222) on button:text('Delete') >> nth=0
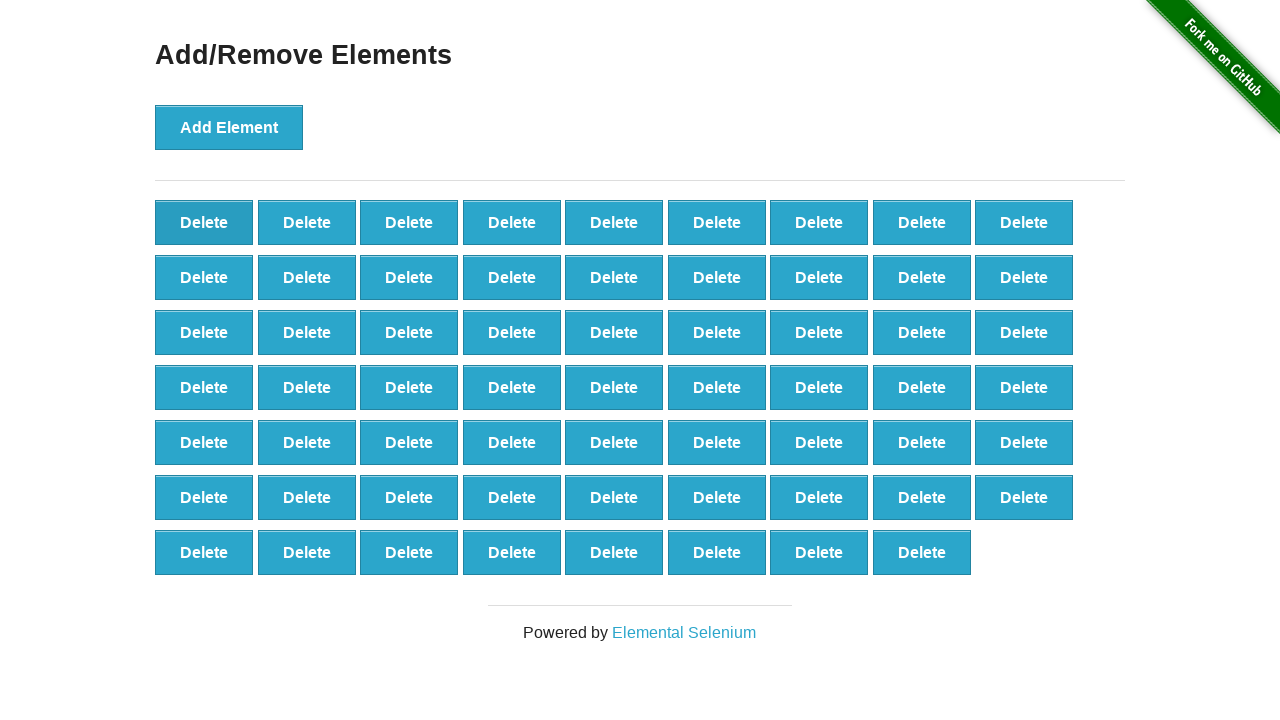

Clicked delete button (iteration 39/90) at (204, 222) on button:text('Delete') >> nth=0
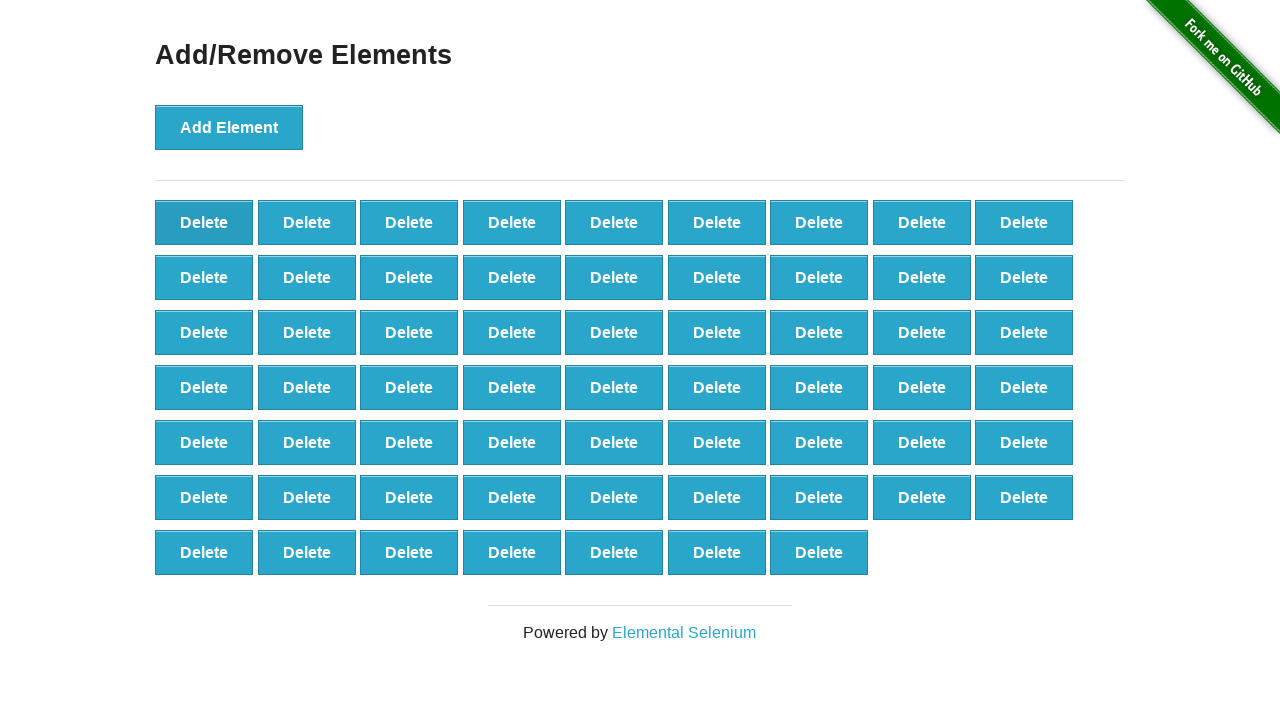

Clicked delete button (iteration 40/90) at (204, 222) on button:text('Delete') >> nth=0
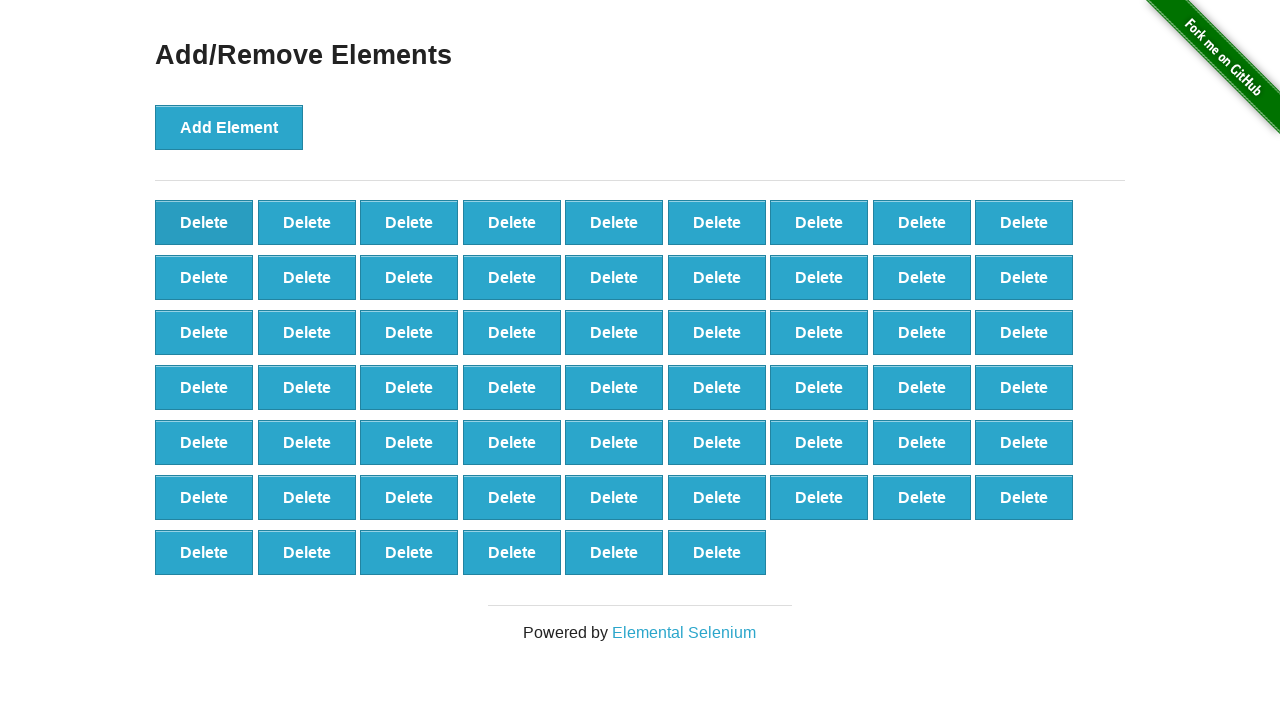

Clicked delete button (iteration 41/90) at (204, 222) on button:text('Delete') >> nth=0
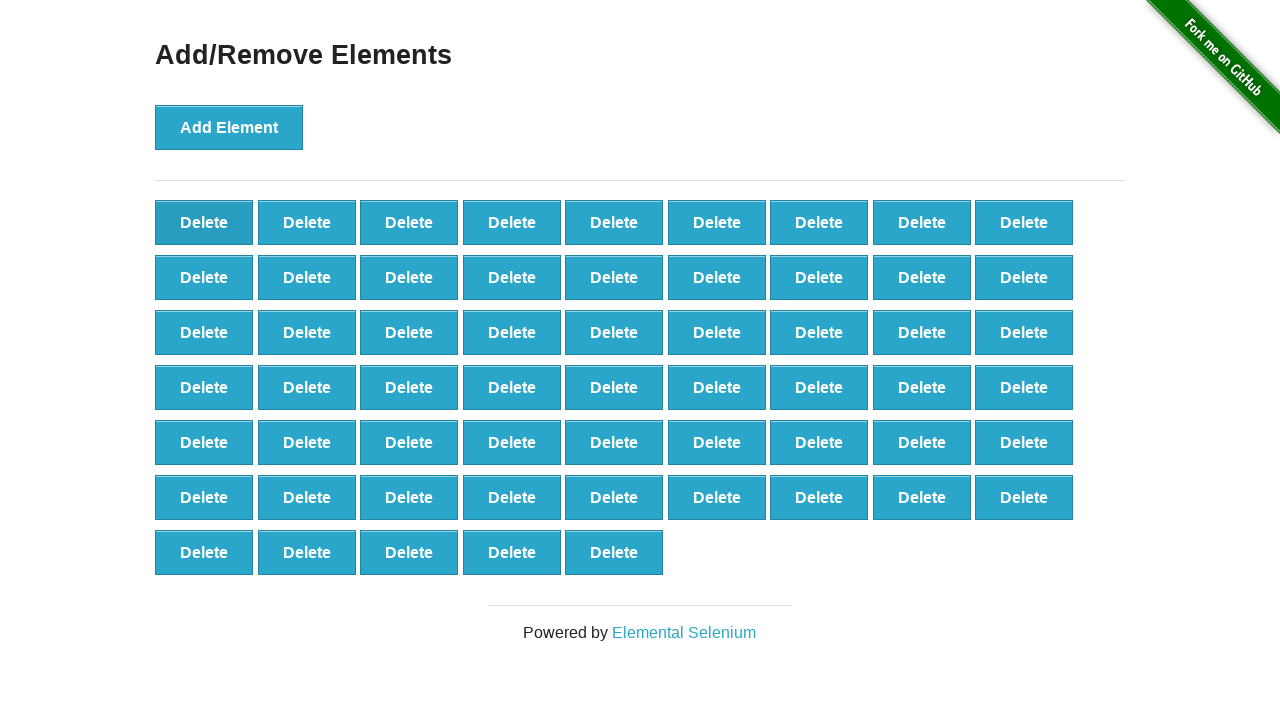

Clicked delete button (iteration 42/90) at (204, 222) on button:text('Delete') >> nth=0
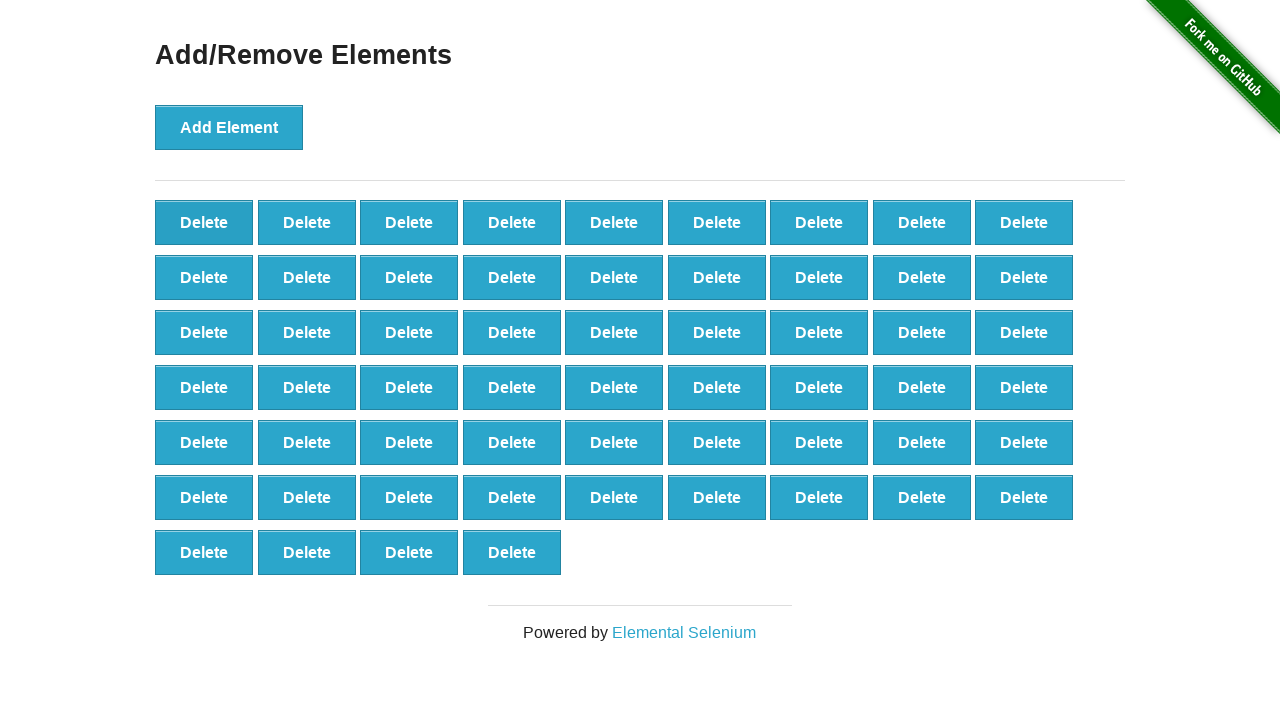

Clicked delete button (iteration 43/90) at (204, 222) on button:text('Delete') >> nth=0
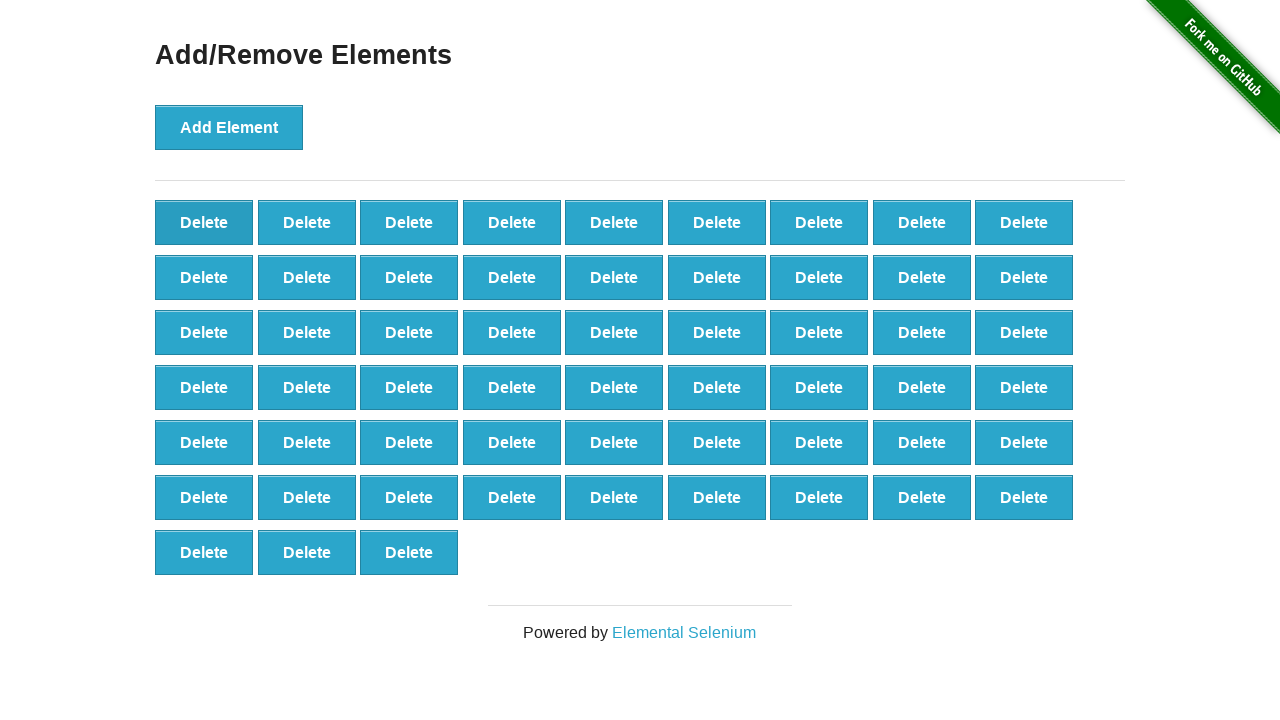

Clicked delete button (iteration 44/90) at (204, 222) on button:text('Delete') >> nth=0
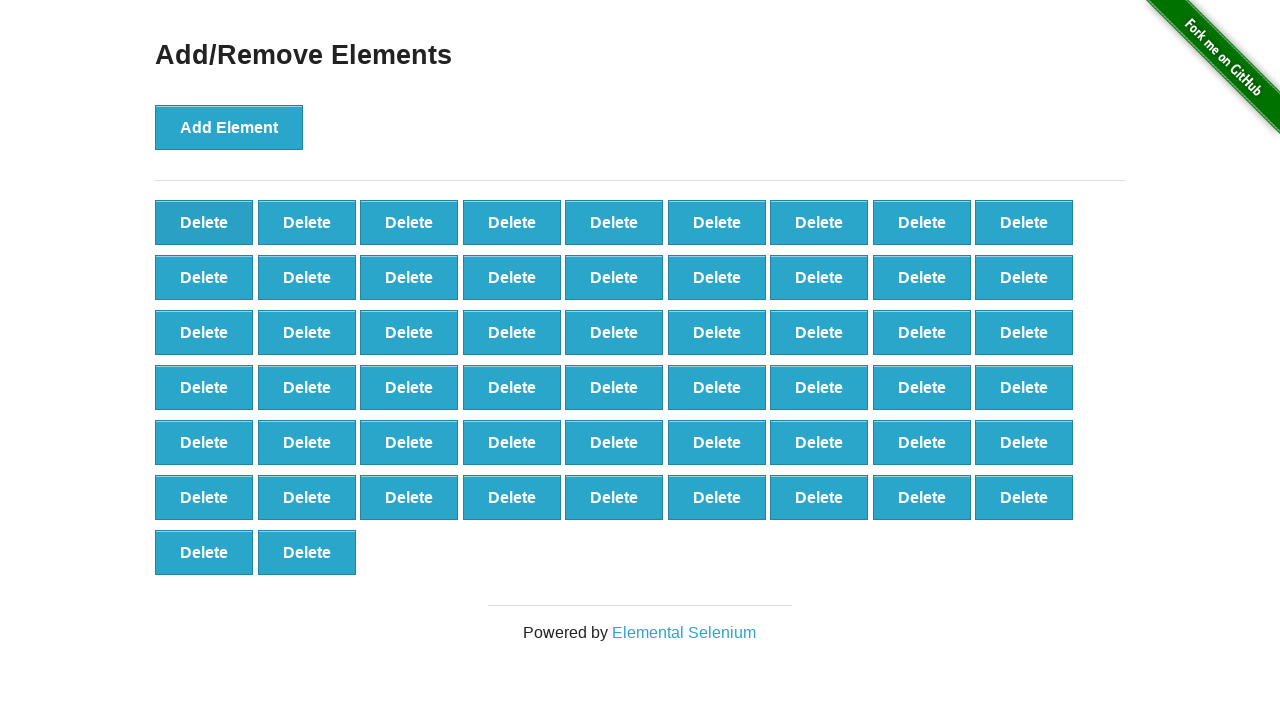

Clicked delete button (iteration 45/90) at (204, 222) on button:text('Delete') >> nth=0
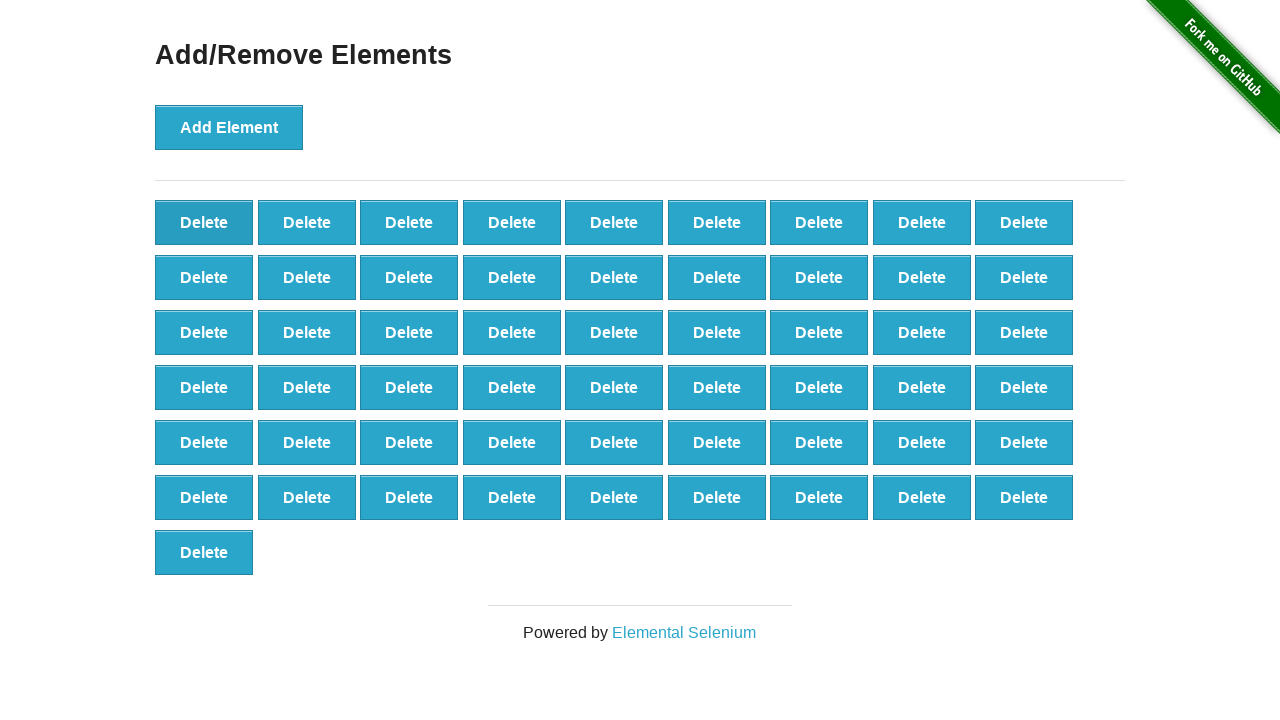

Clicked delete button (iteration 46/90) at (204, 222) on button:text('Delete') >> nth=0
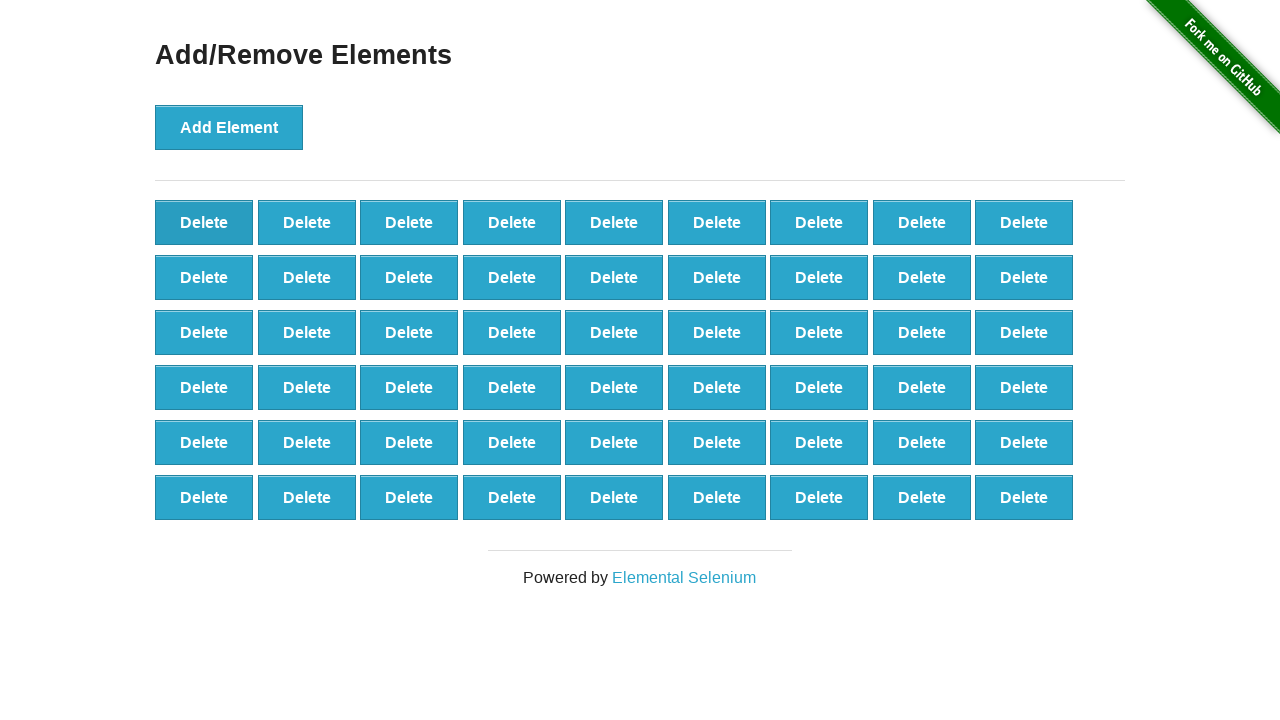

Clicked delete button (iteration 47/90) at (204, 222) on button:text('Delete') >> nth=0
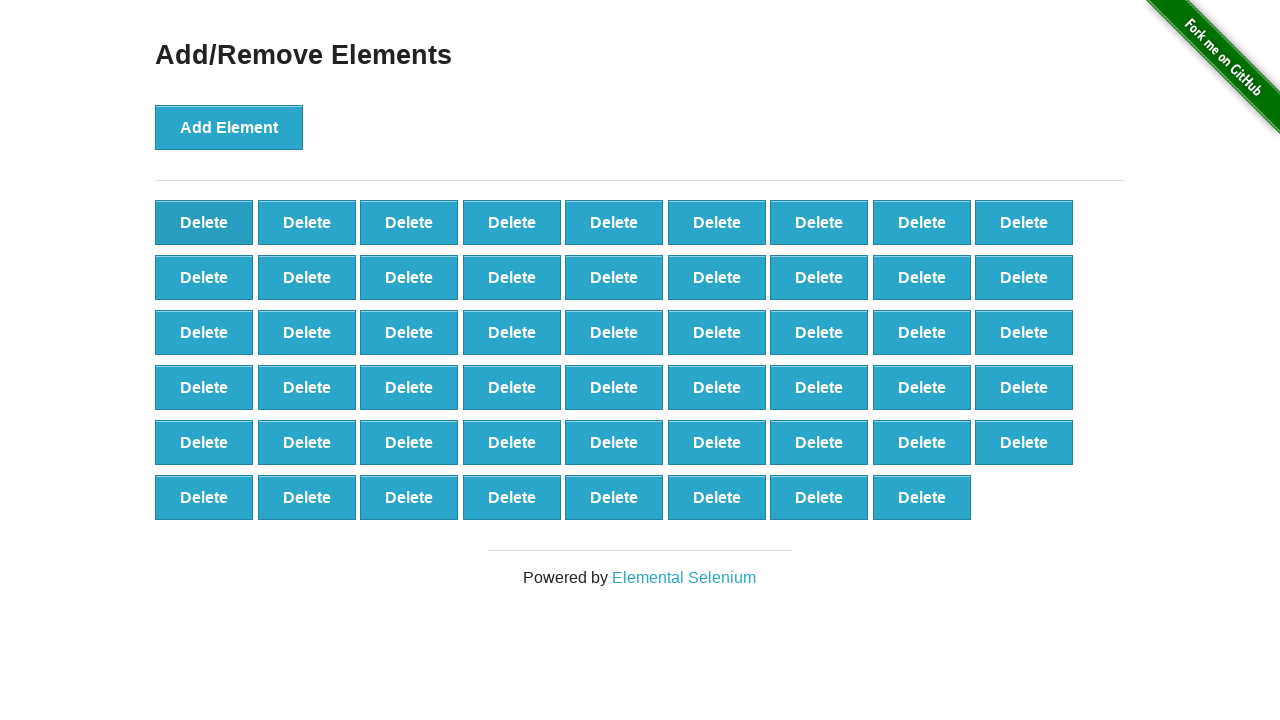

Clicked delete button (iteration 48/90) at (204, 222) on button:text('Delete') >> nth=0
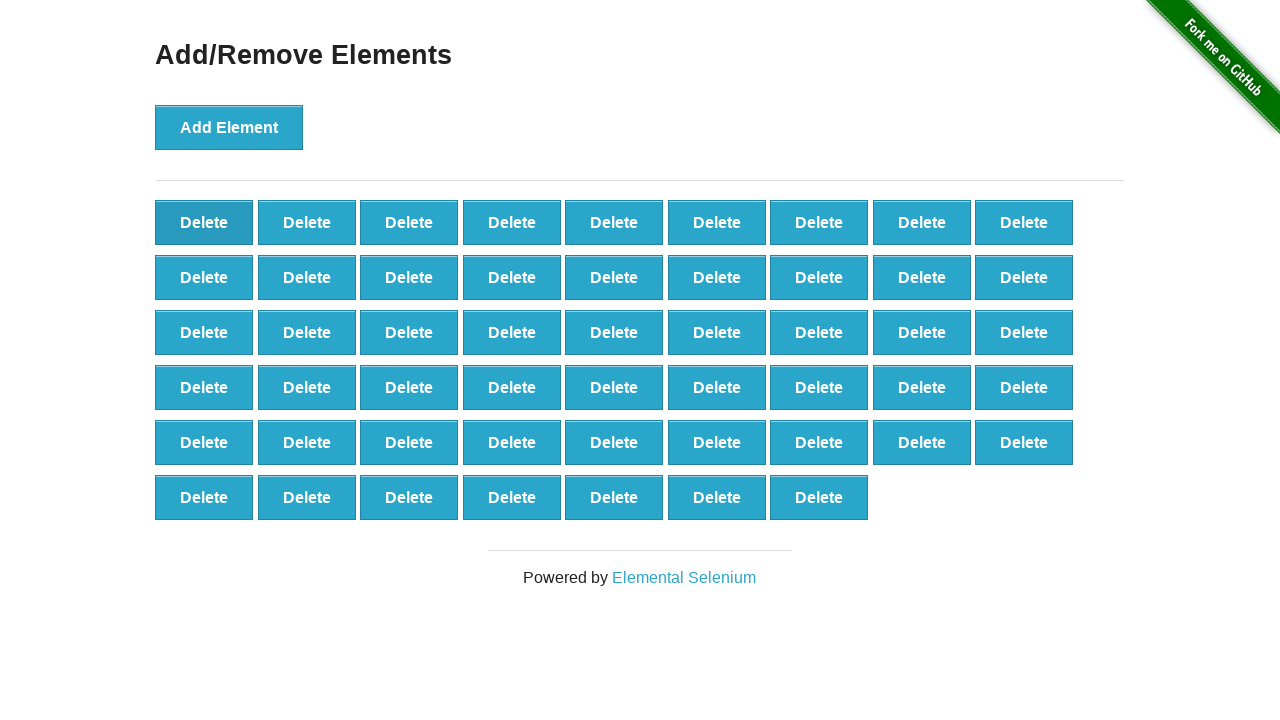

Clicked delete button (iteration 49/90) at (204, 222) on button:text('Delete') >> nth=0
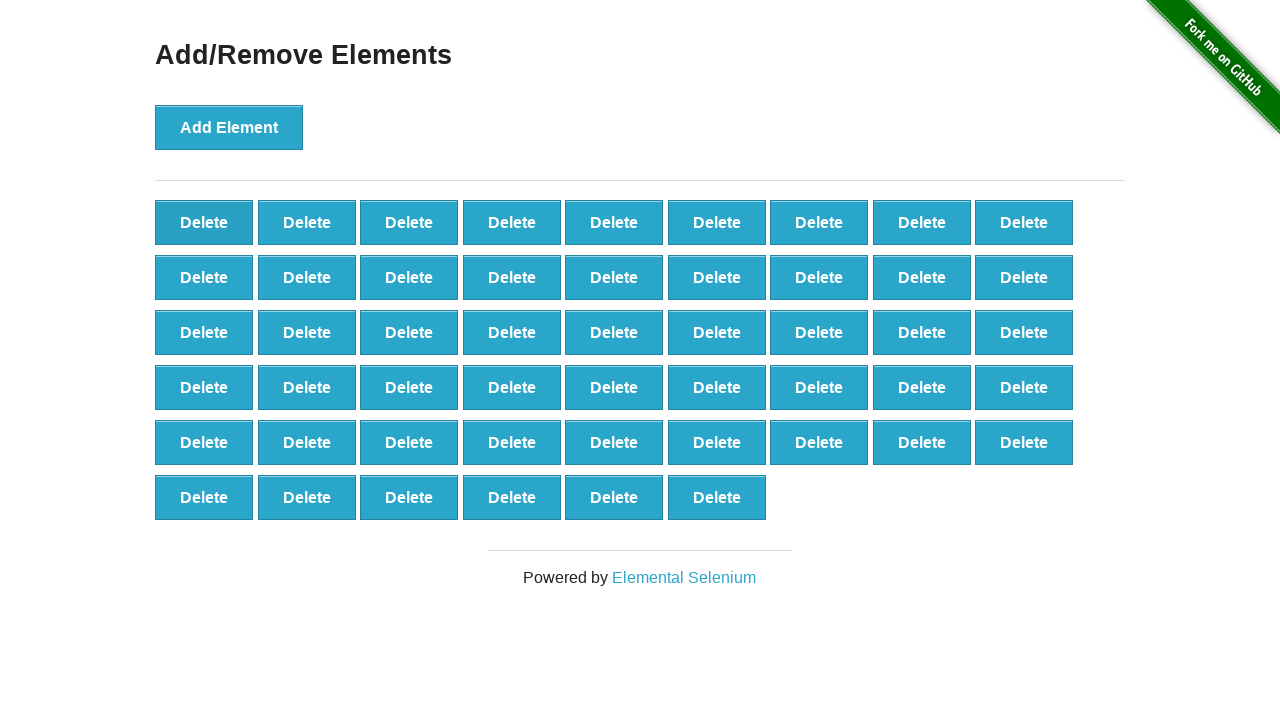

Clicked delete button (iteration 50/90) at (204, 222) on button:text('Delete') >> nth=0
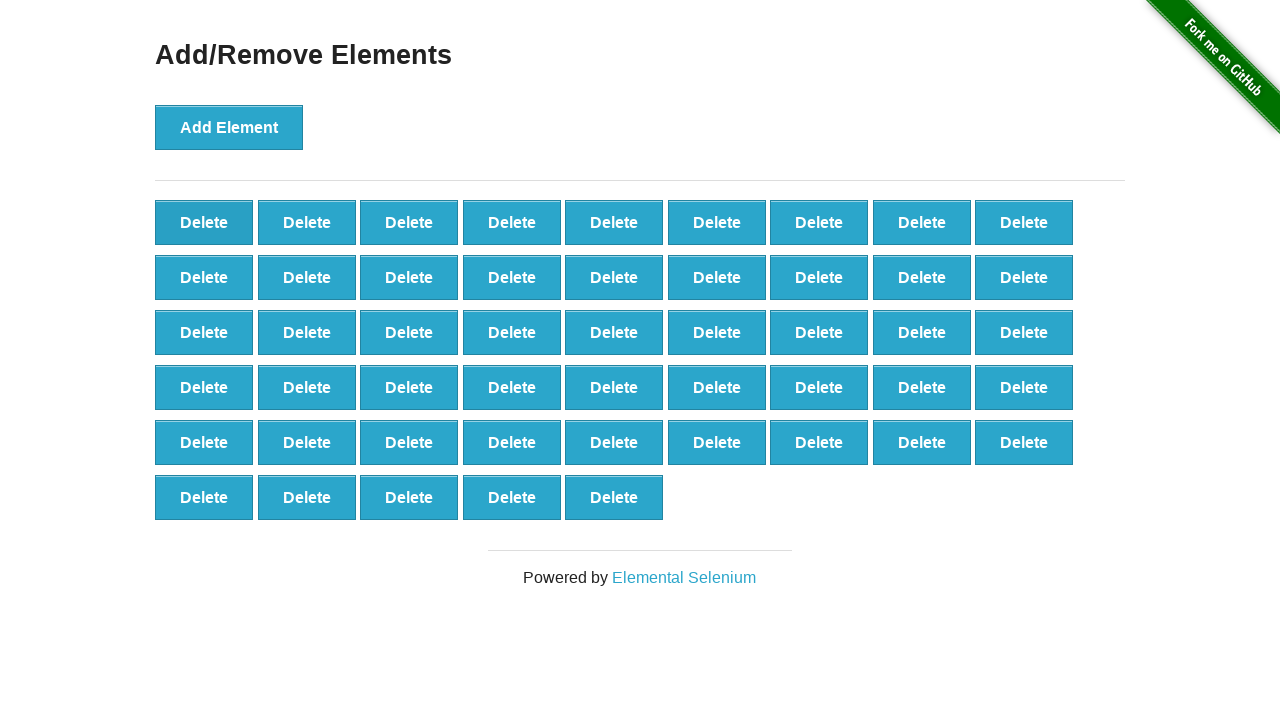

Clicked delete button (iteration 51/90) at (204, 222) on button:text('Delete') >> nth=0
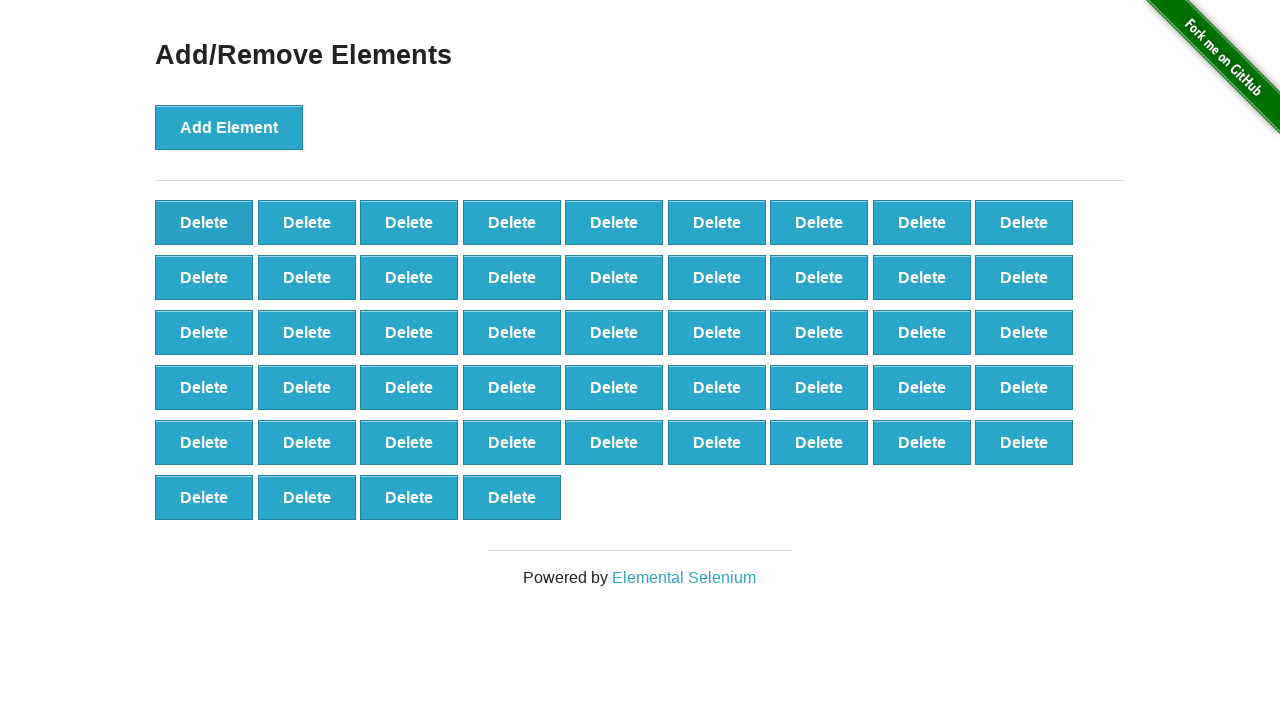

Clicked delete button (iteration 52/90) at (204, 222) on button:text('Delete') >> nth=0
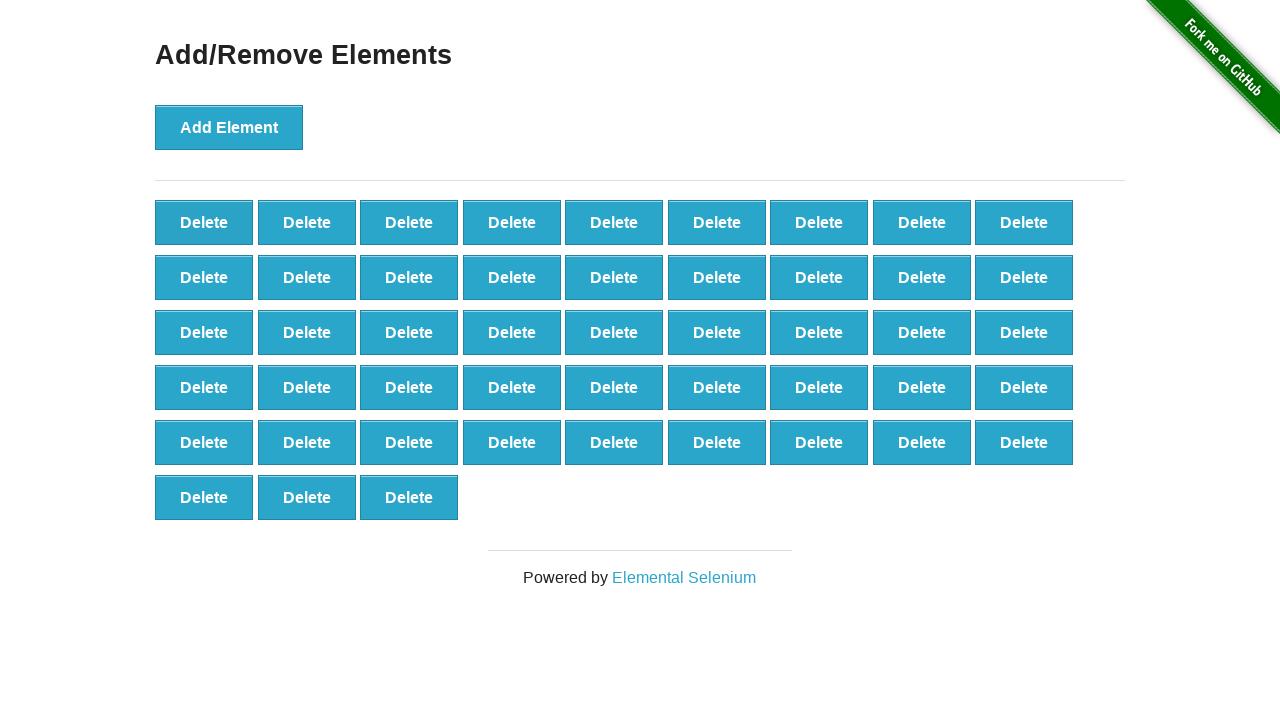

Clicked delete button (iteration 53/90) at (204, 222) on button:text('Delete') >> nth=0
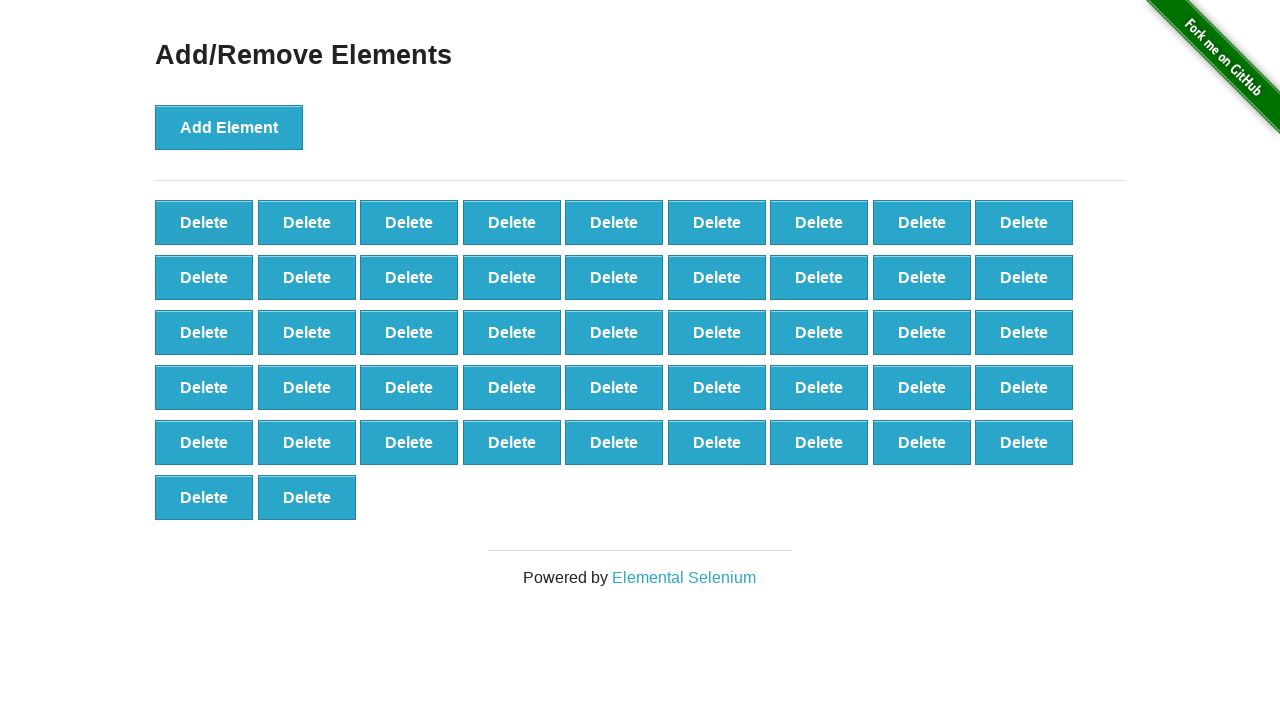

Clicked delete button (iteration 54/90) at (204, 222) on button:text('Delete') >> nth=0
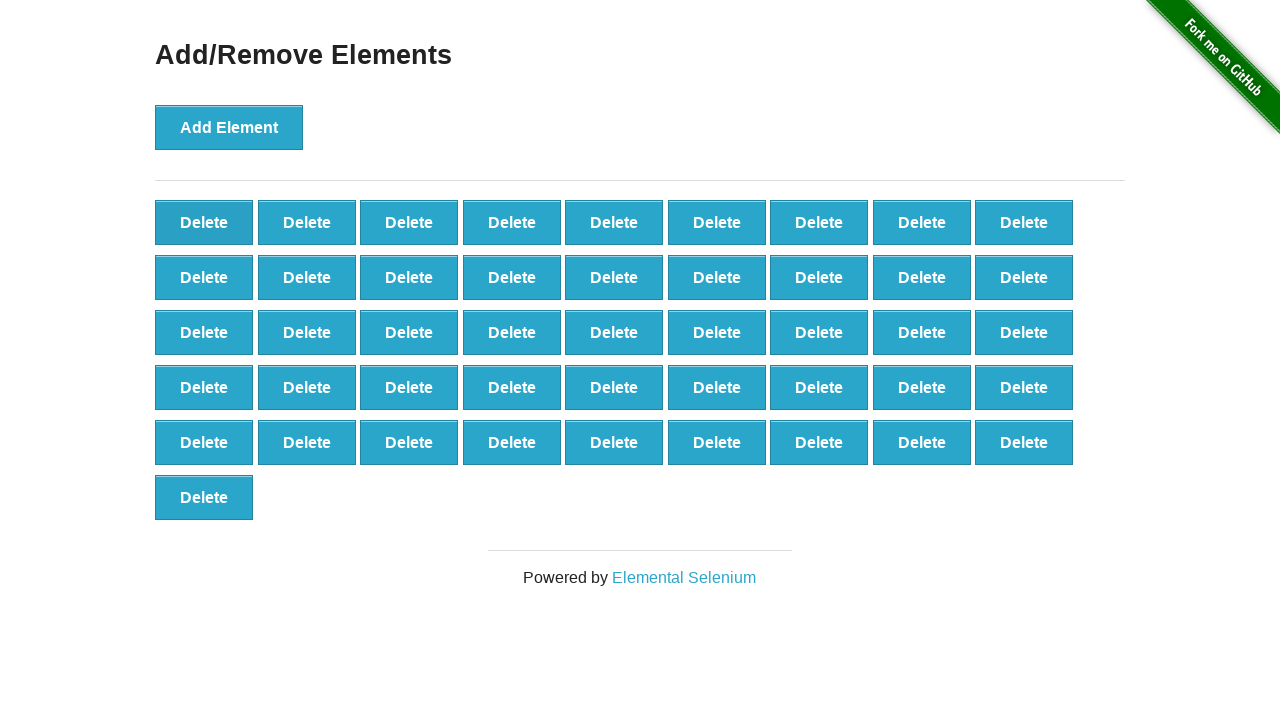

Clicked delete button (iteration 55/90) at (204, 222) on button:text('Delete') >> nth=0
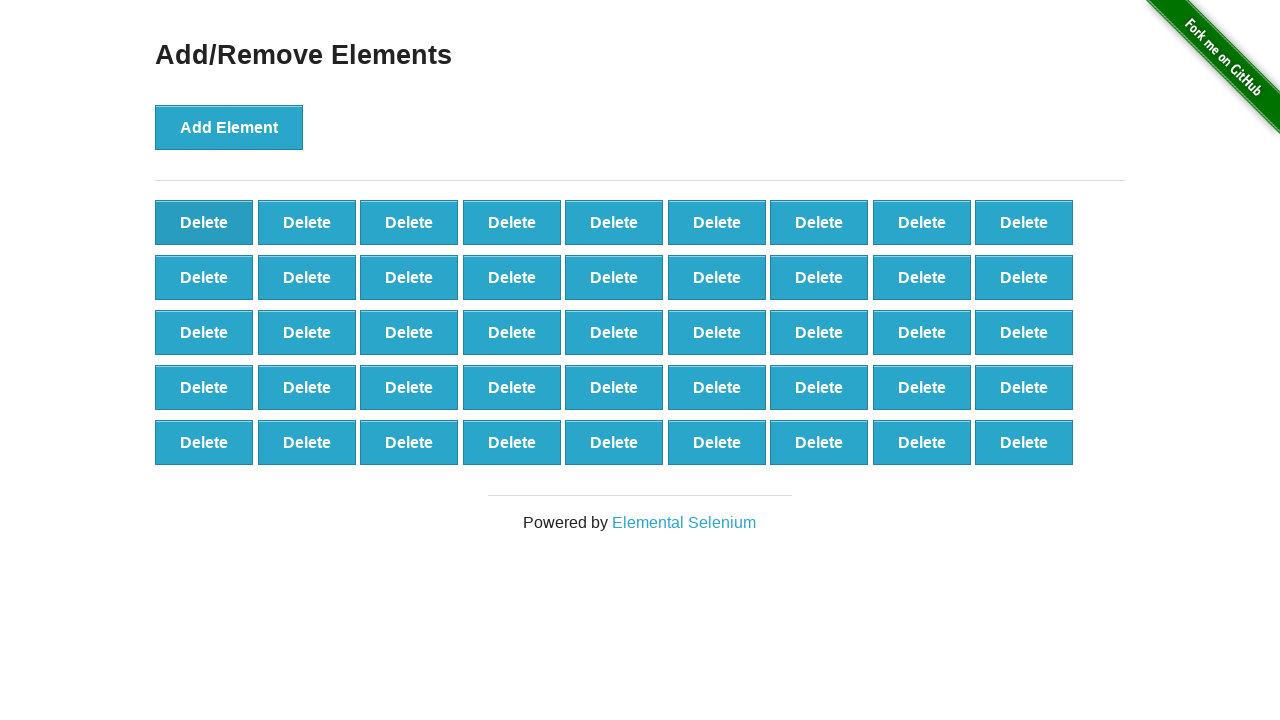

Clicked delete button (iteration 56/90) at (204, 222) on button:text('Delete') >> nth=0
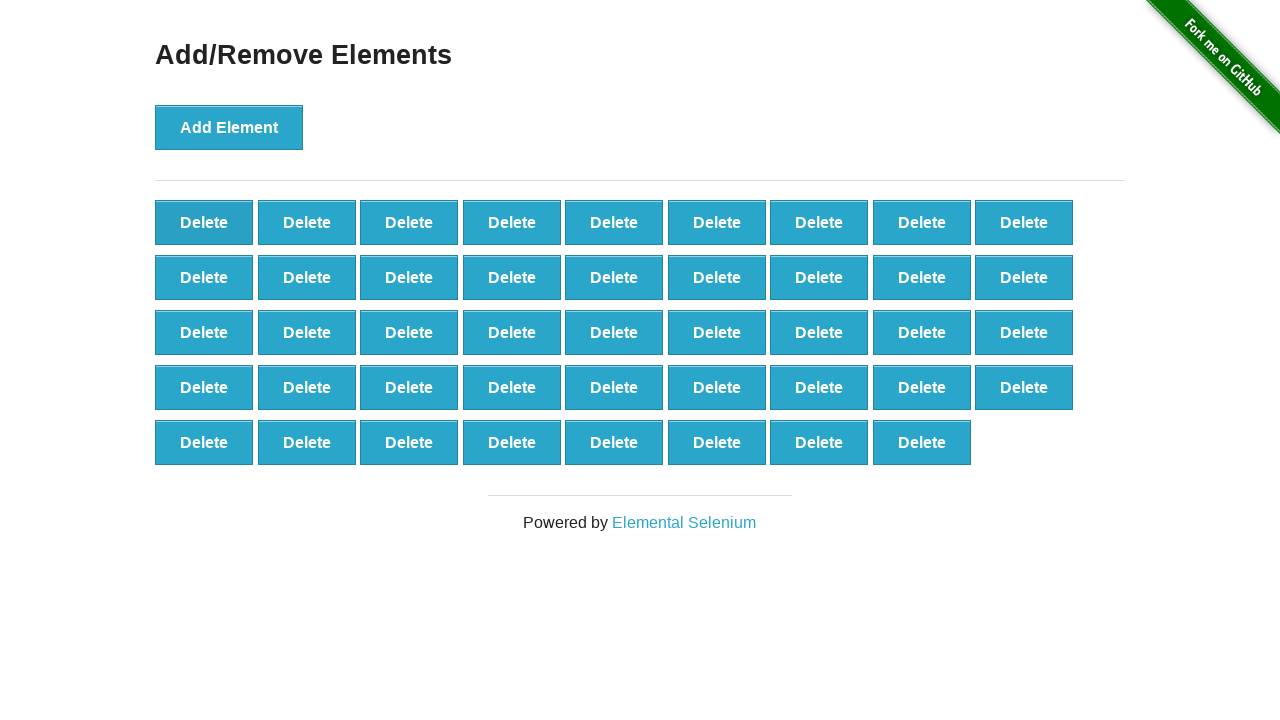

Clicked delete button (iteration 57/90) at (204, 222) on button:text('Delete') >> nth=0
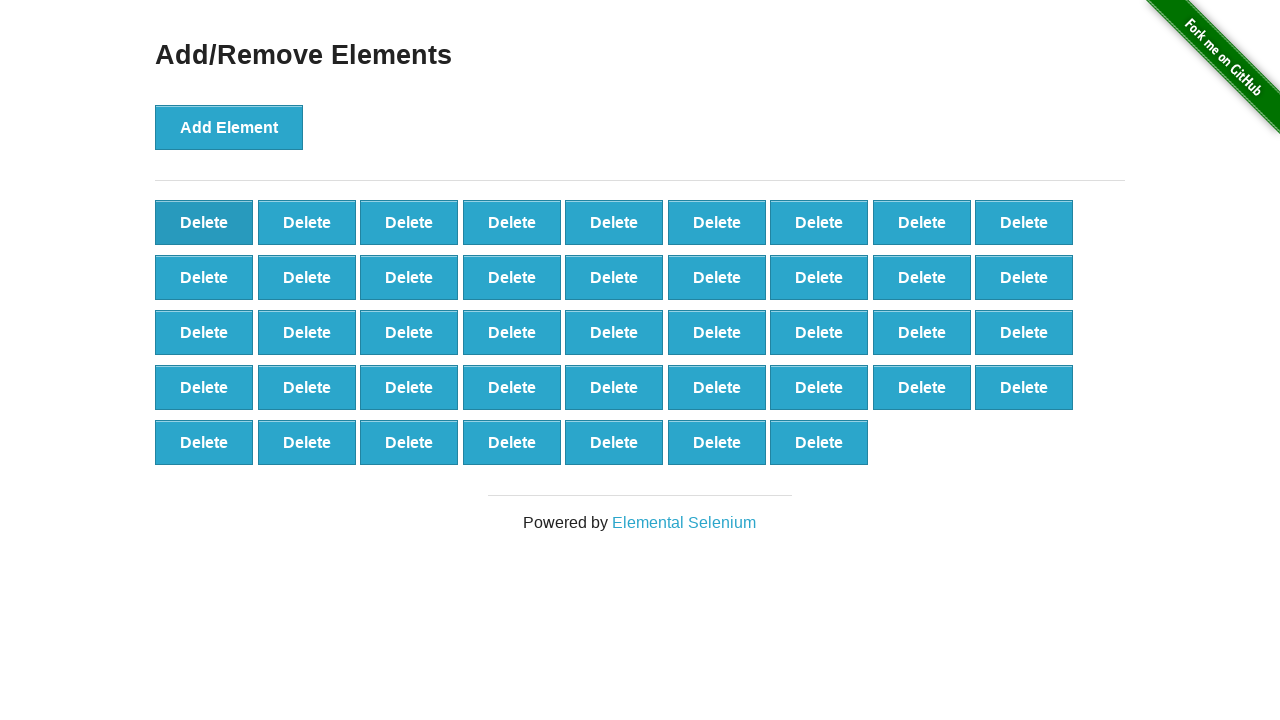

Clicked delete button (iteration 58/90) at (204, 222) on button:text('Delete') >> nth=0
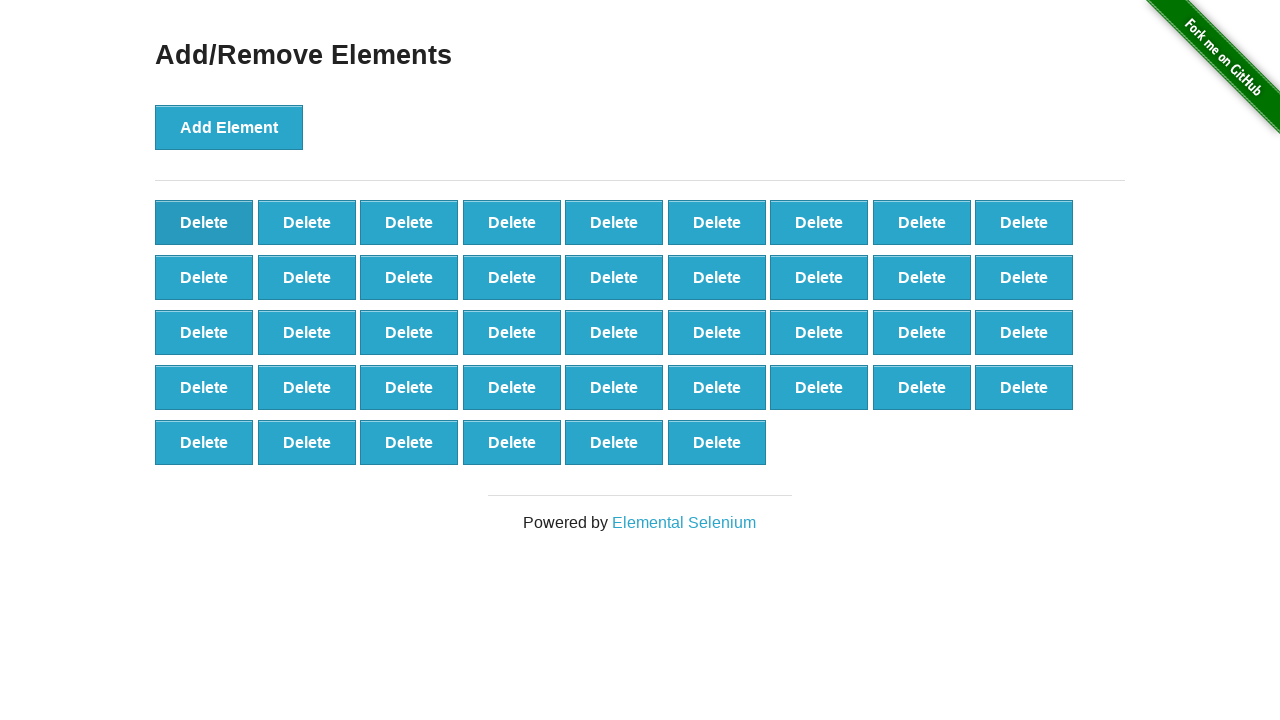

Clicked delete button (iteration 59/90) at (204, 222) on button:text('Delete') >> nth=0
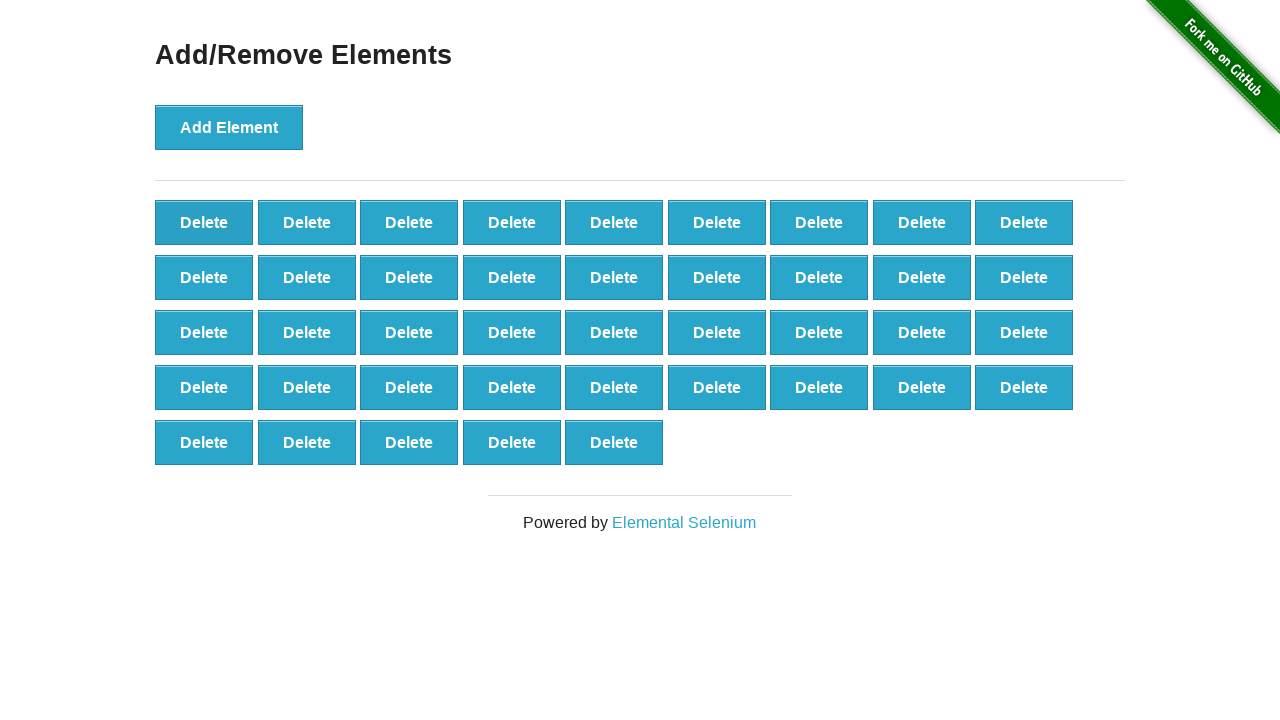

Clicked delete button (iteration 60/90) at (204, 222) on button:text('Delete') >> nth=0
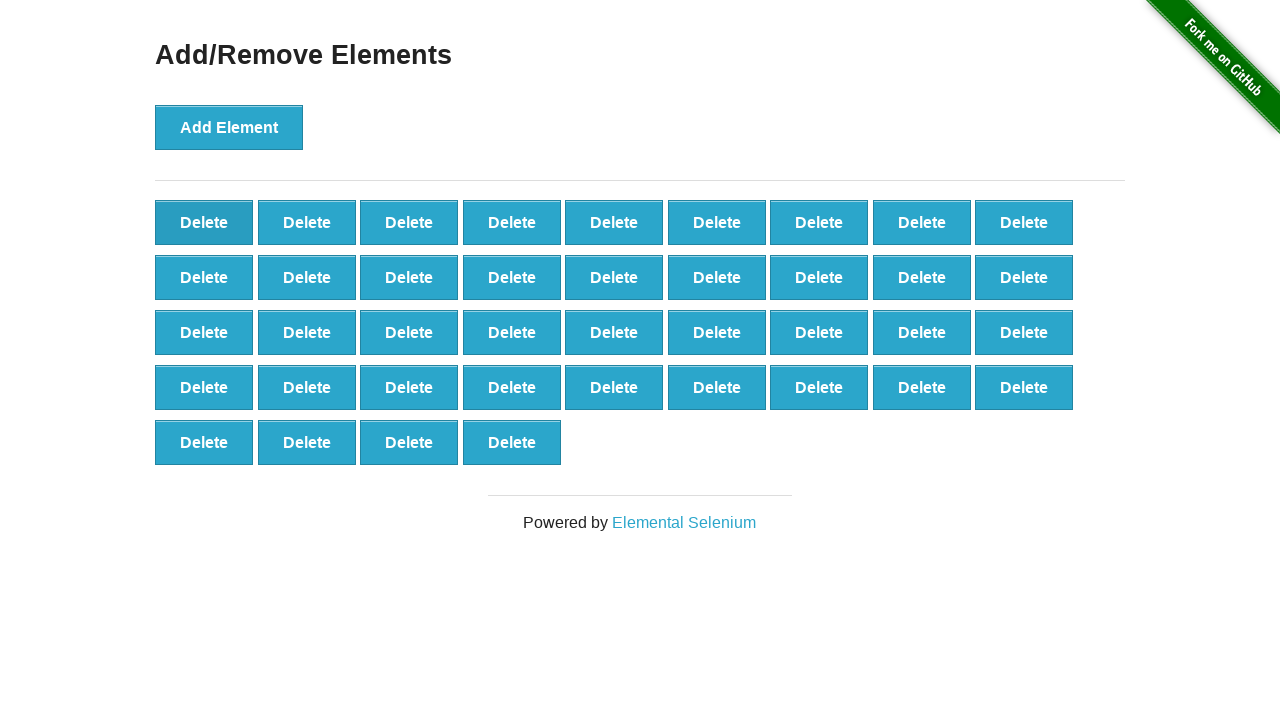

Clicked delete button (iteration 61/90) at (204, 222) on button:text('Delete') >> nth=0
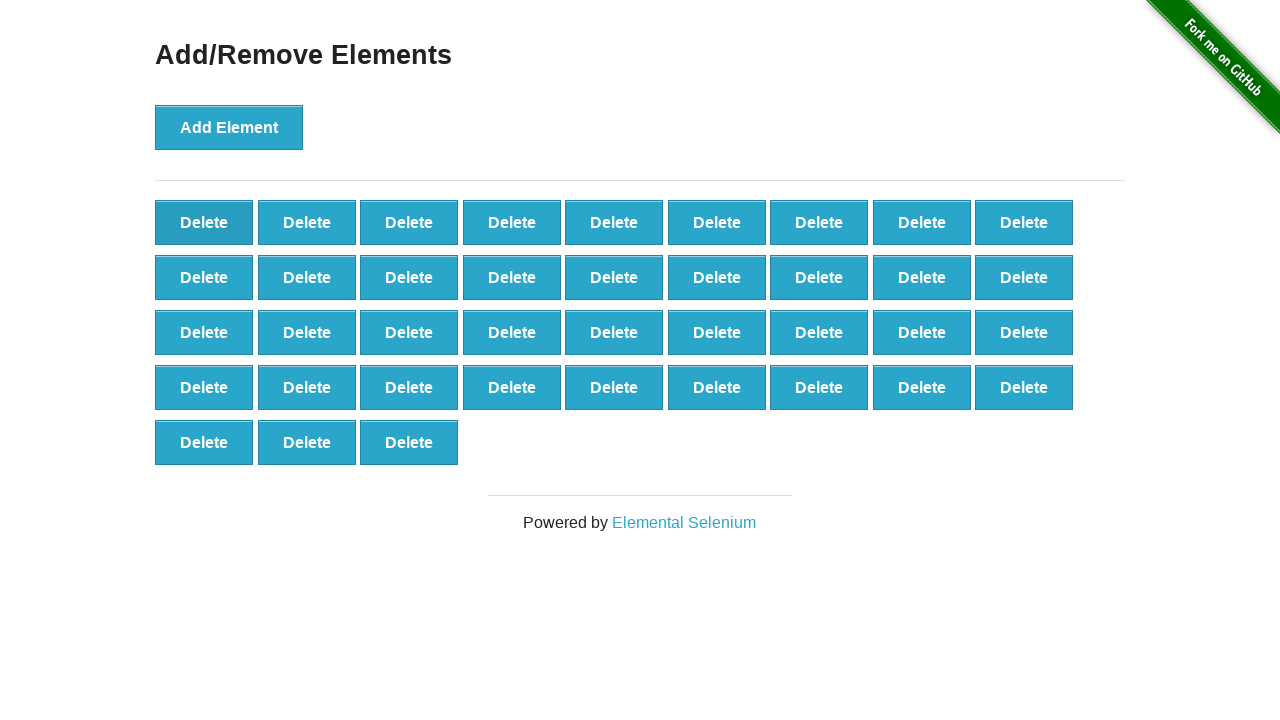

Clicked delete button (iteration 62/90) at (204, 222) on button:text('Delete') >> nth=0
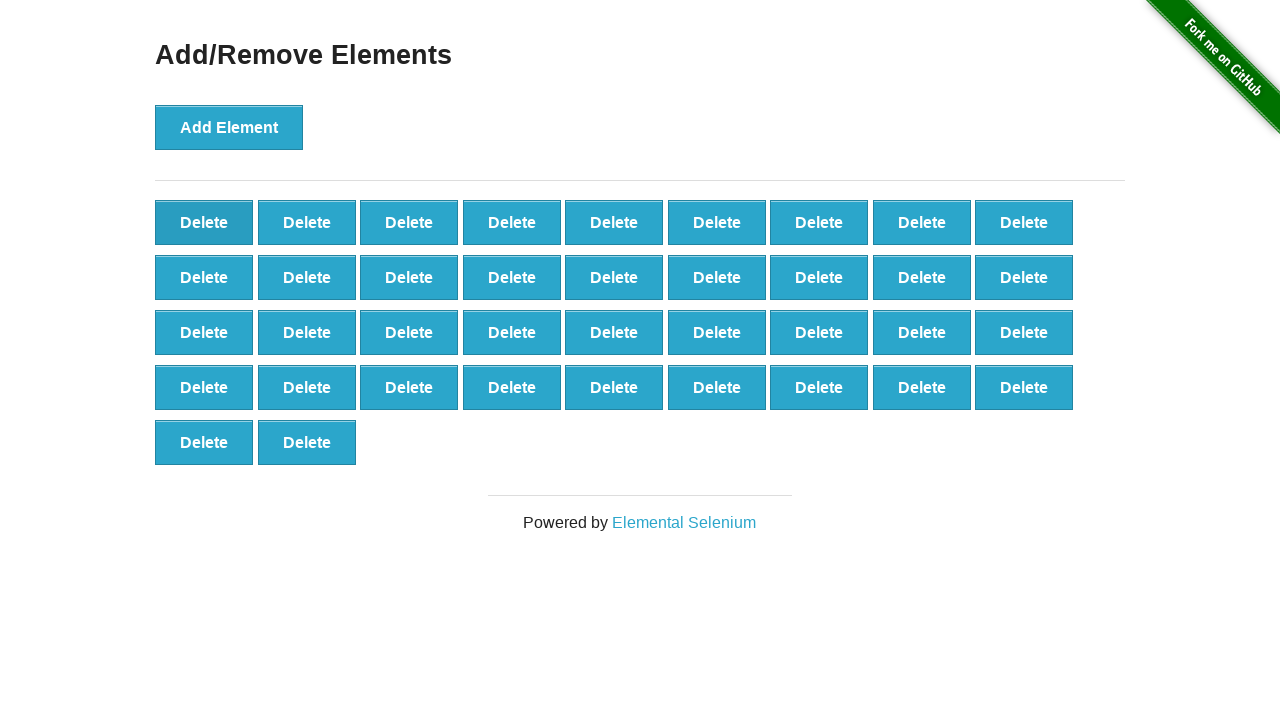

Clicked delete button (iteration 63/90) at (204, 222) on button:text('Delete') >> nth=0
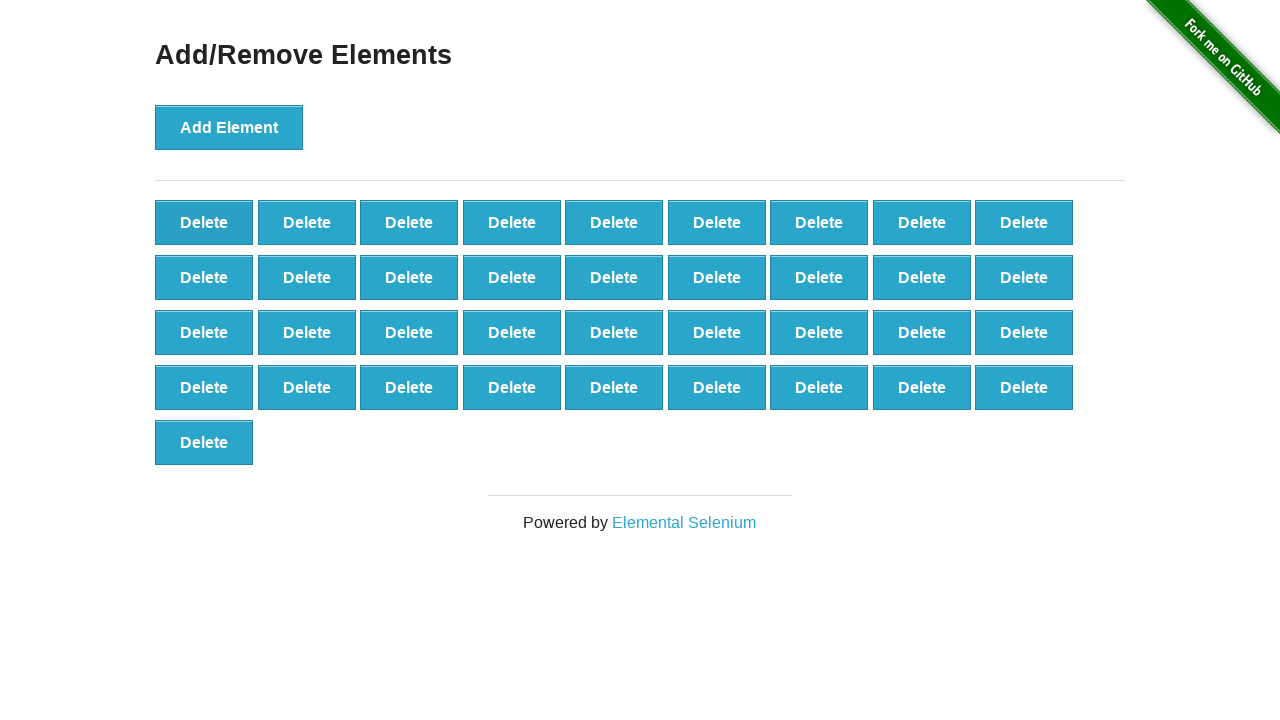

Clicked delete button (iteration 64/90) at (204, 222) on button:text('Delete') >> nth=0
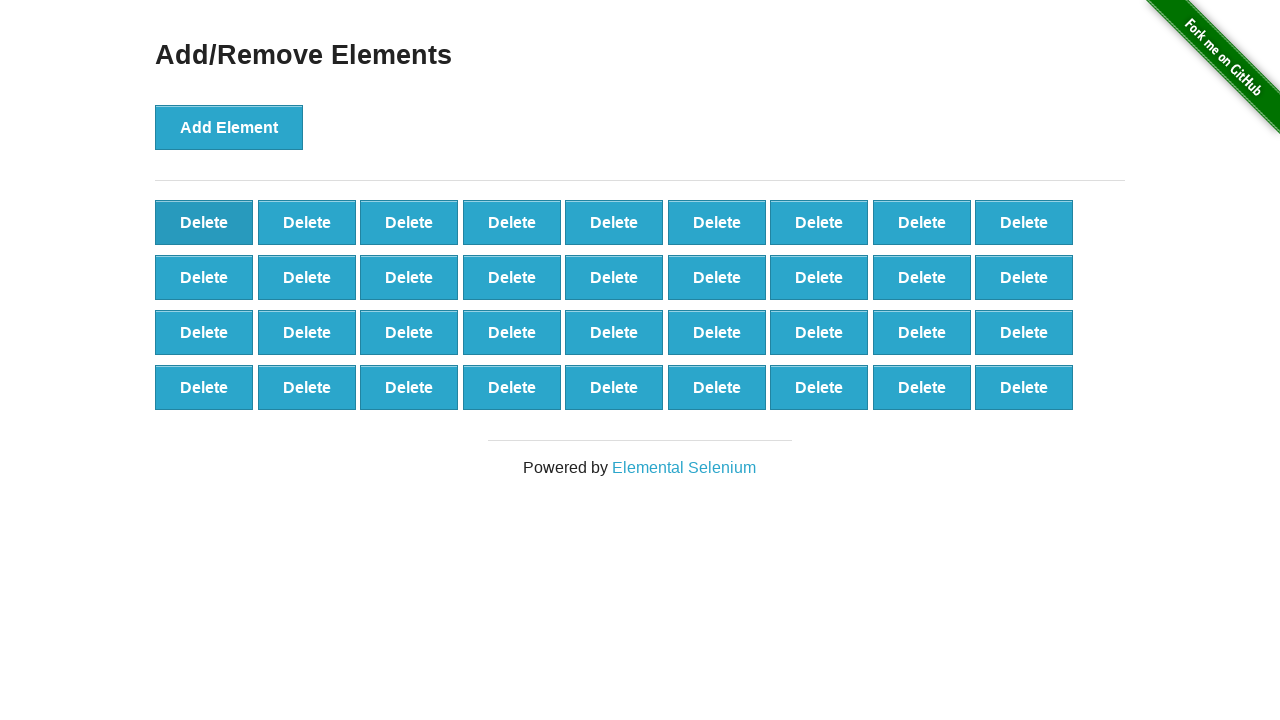

Clicked delete button (iteration 65/90) at (204, 222) on button:text('Delete') >> nth=0
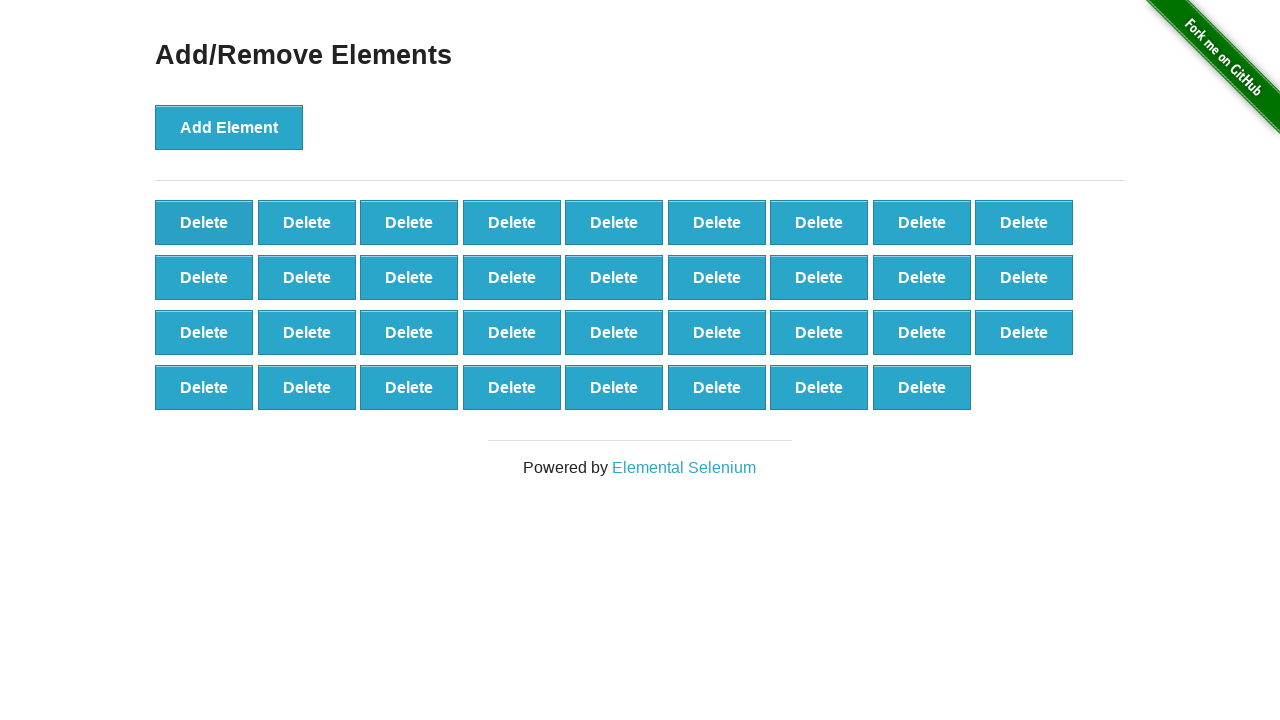

Clicked delete button (iteration 66/90) at (204, 222) on button:text('Delete') >> nth=0
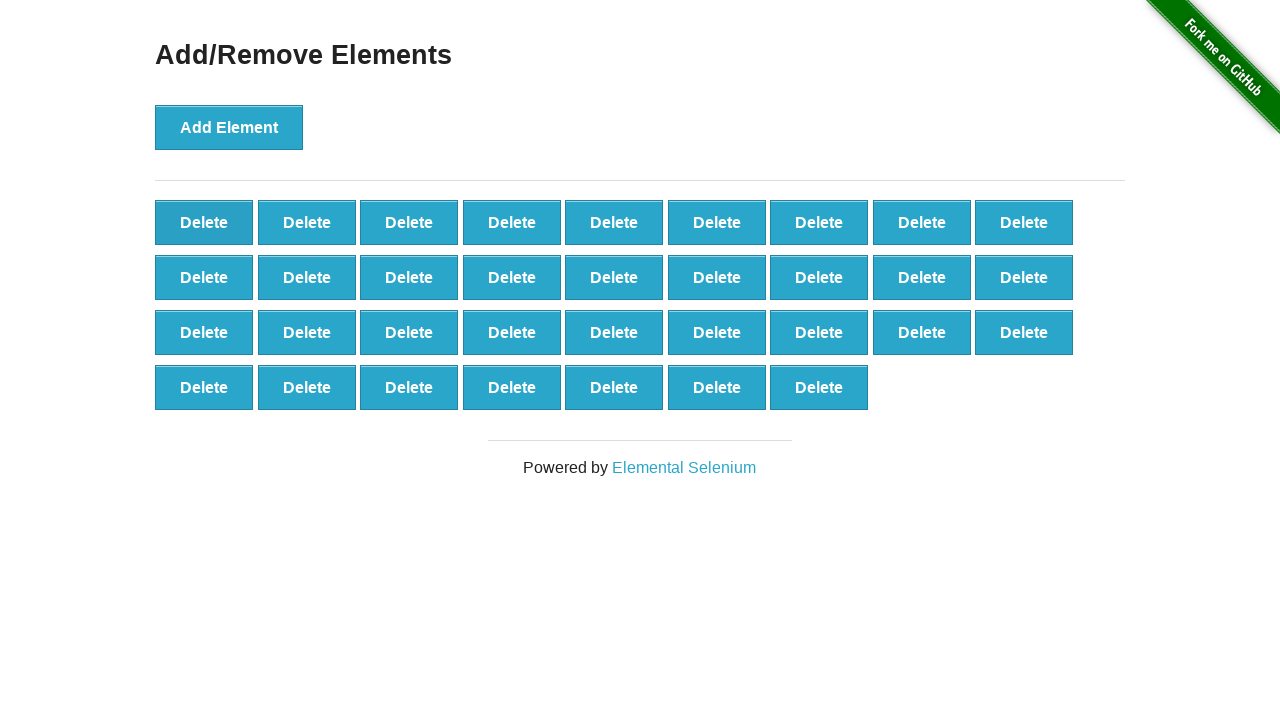

Clicked delete button (iteration 67/90) at (204, 222) on button:text('Delete') >> nth=0
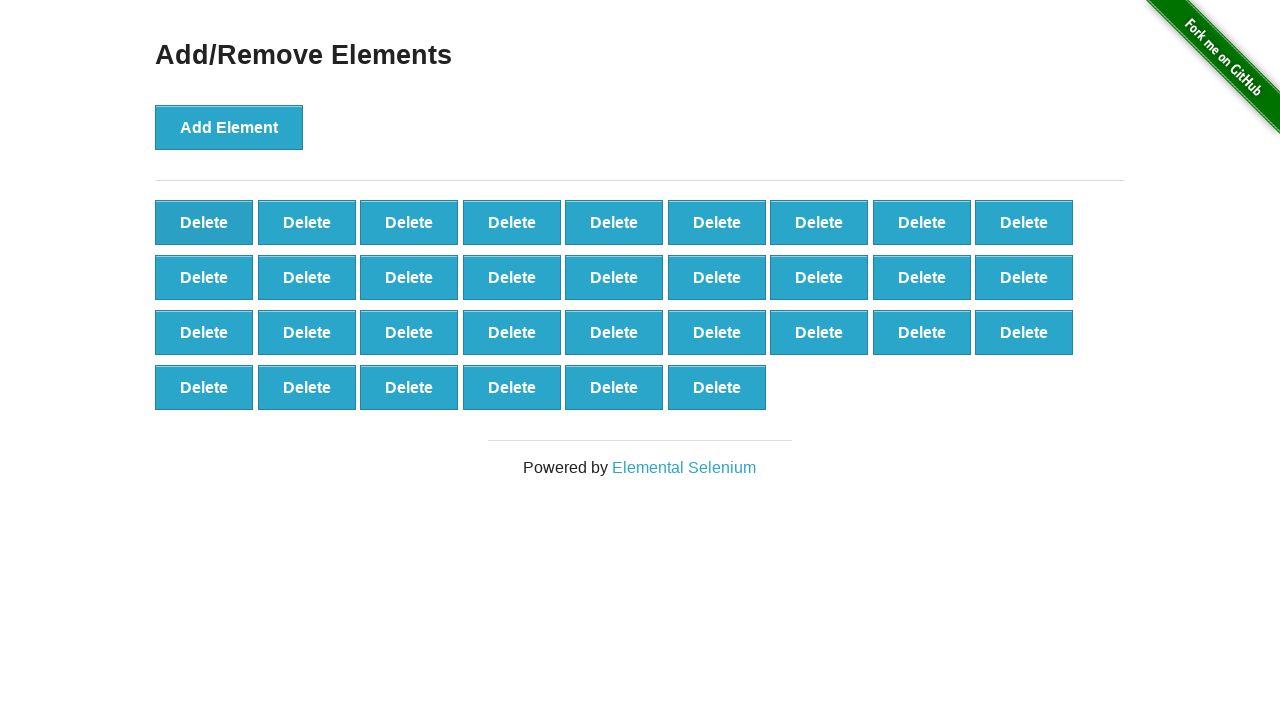

Clicked delete button (iteration 68/90) at (204, 222) on button:text('Delete') >> nth=0
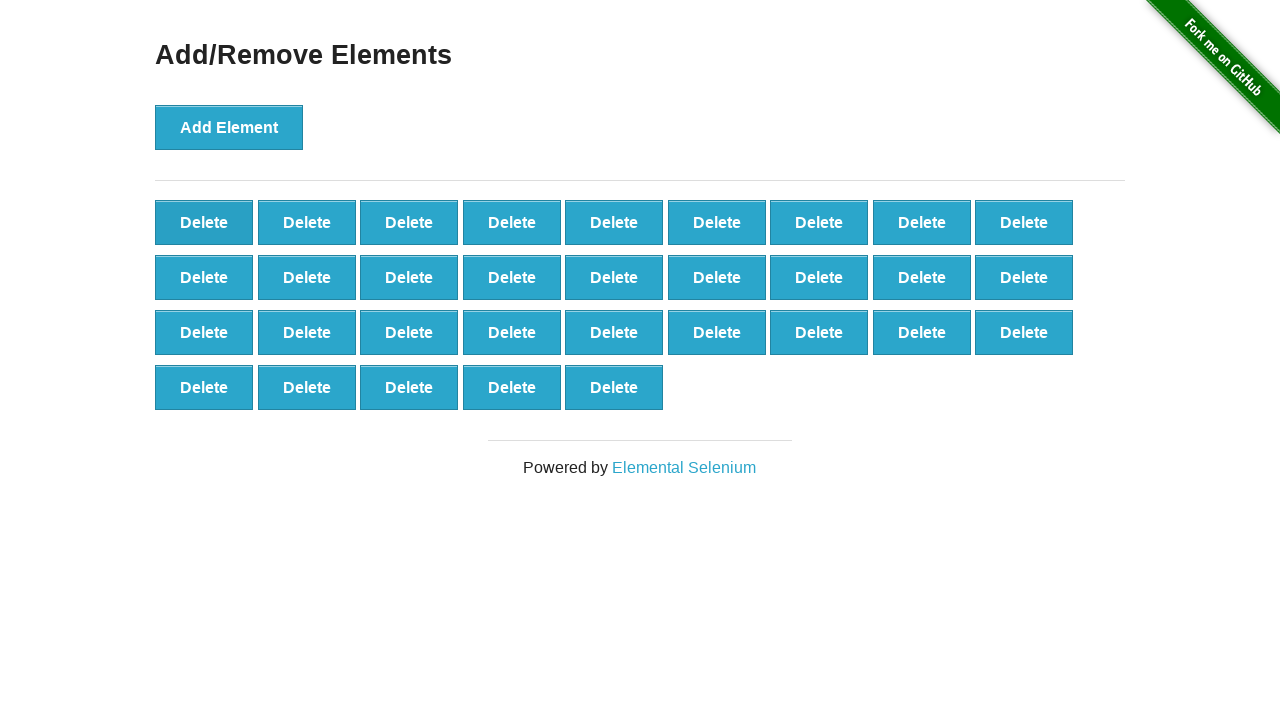

Clicked delete button (iteration 69/90) at (204, 222) on button:text('Delete') >> nth=0
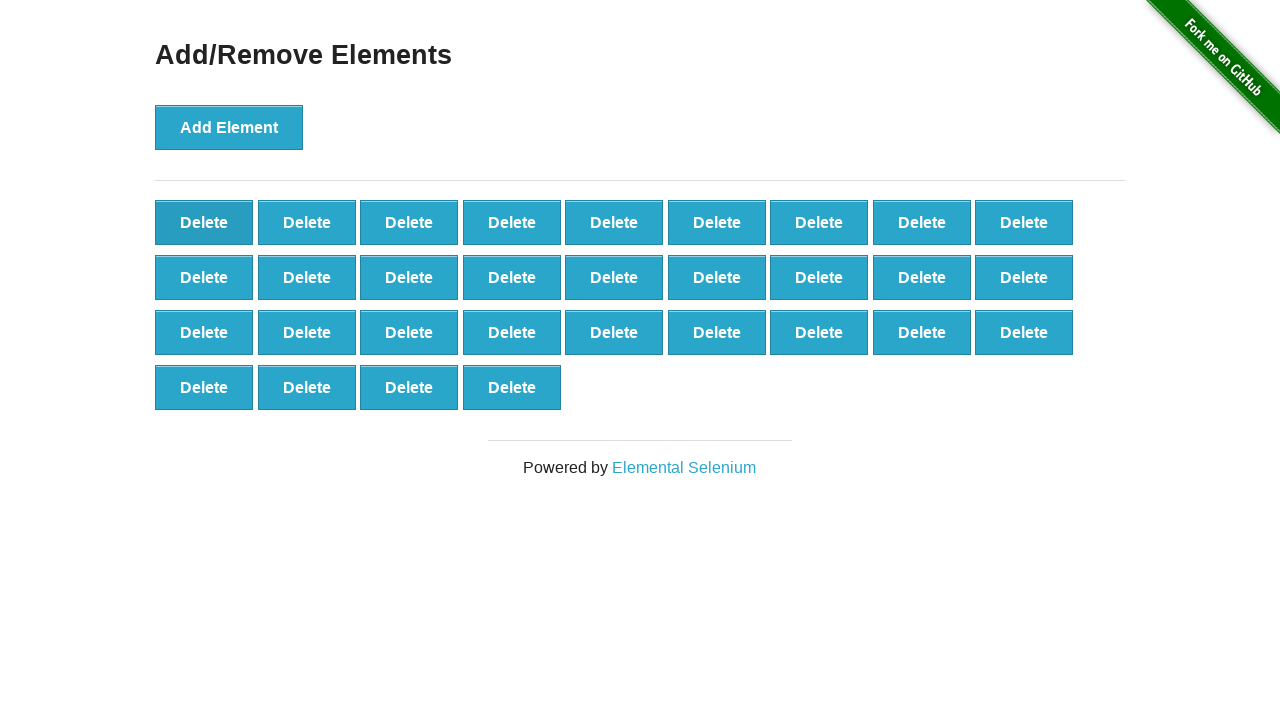

Clicked delete button (iteration 70/90) at (204, 222) on button:text('Delete') >> nth=0
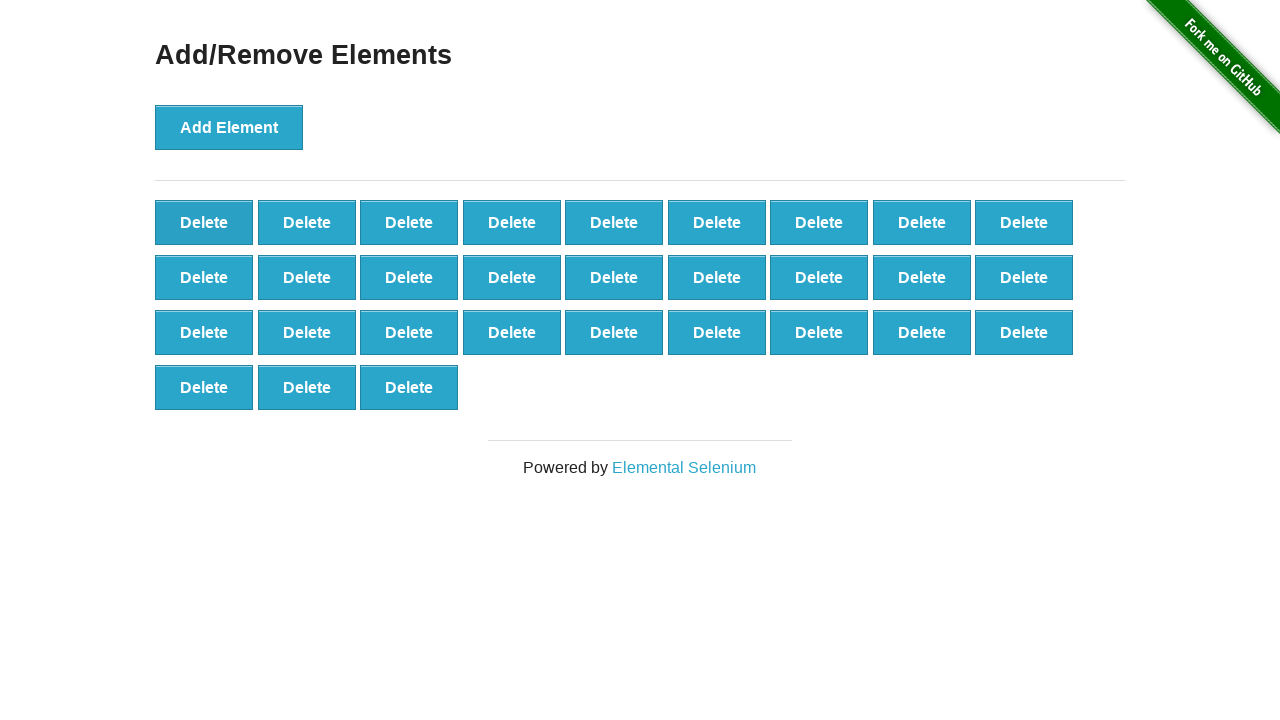

Clicked delete button (iteration 71/90) at (204, 222) on button:text('Delete') >> nth=0
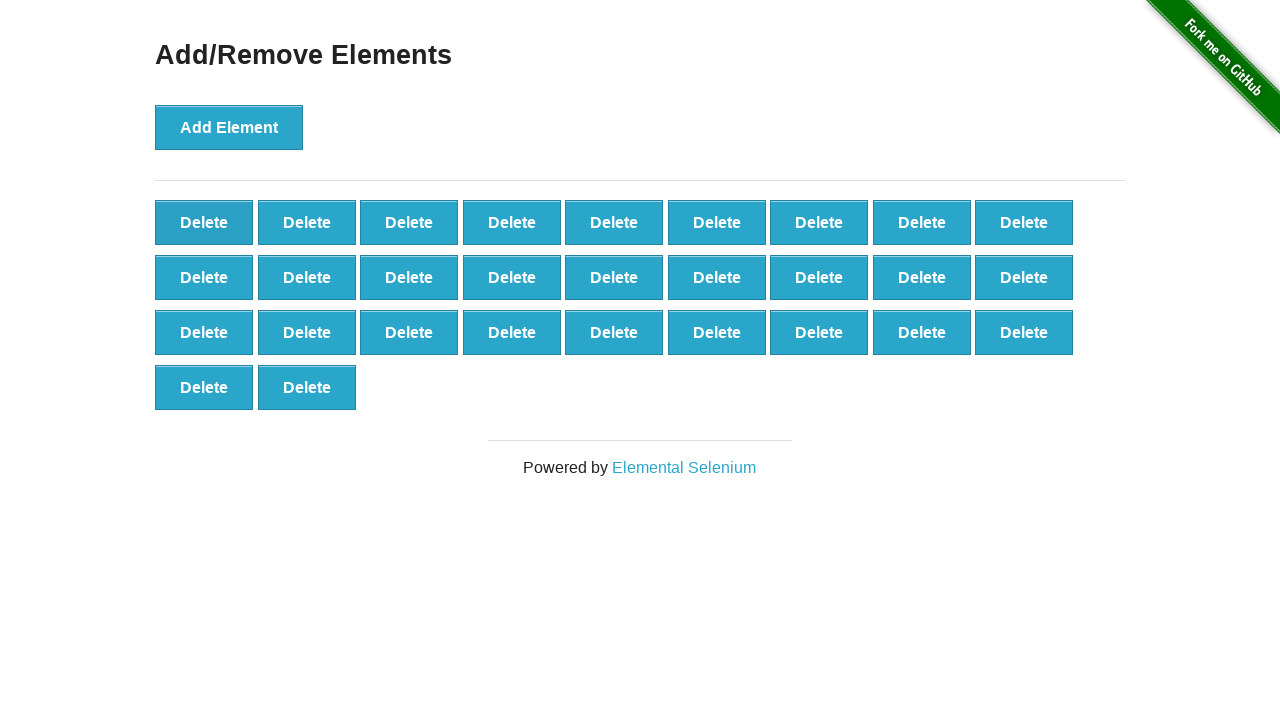

Clicked delete button (iteration 72/90) at (204, 222) on button:text('Delete') >> nth=0
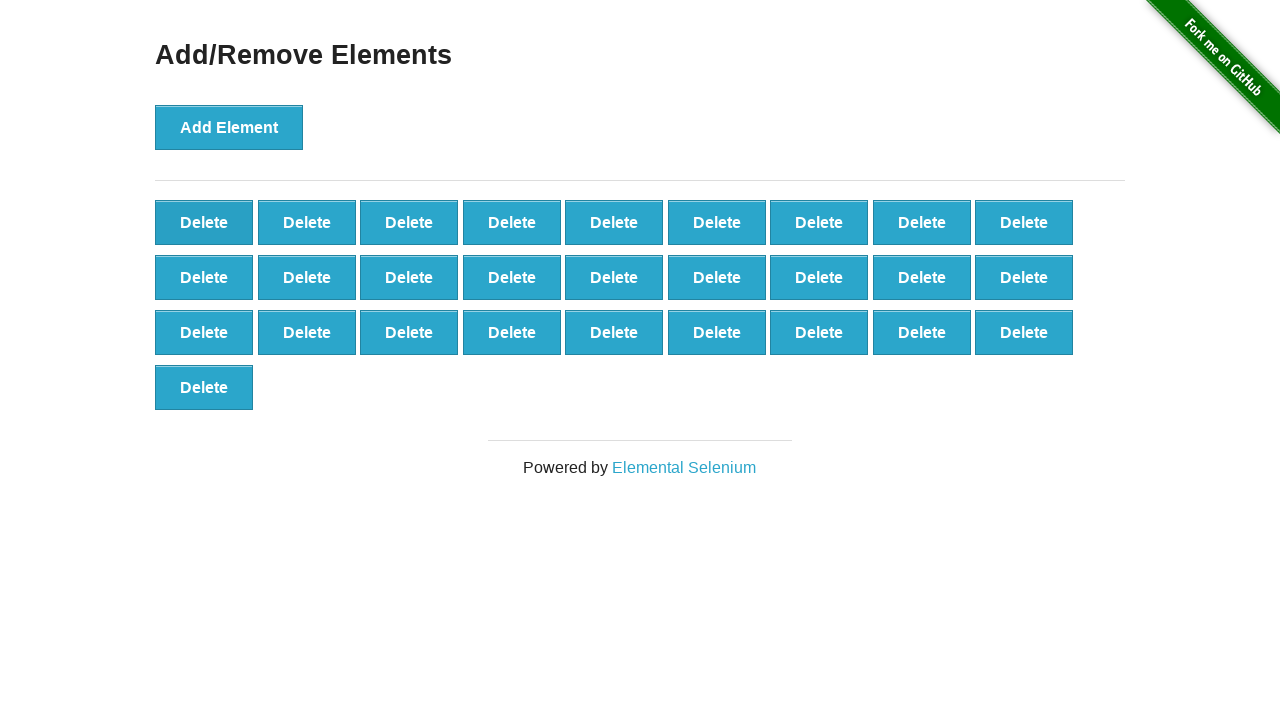

Clicked delete button (iteration 73/90) at (204, 222) on button:text('Delete') >> nth=0
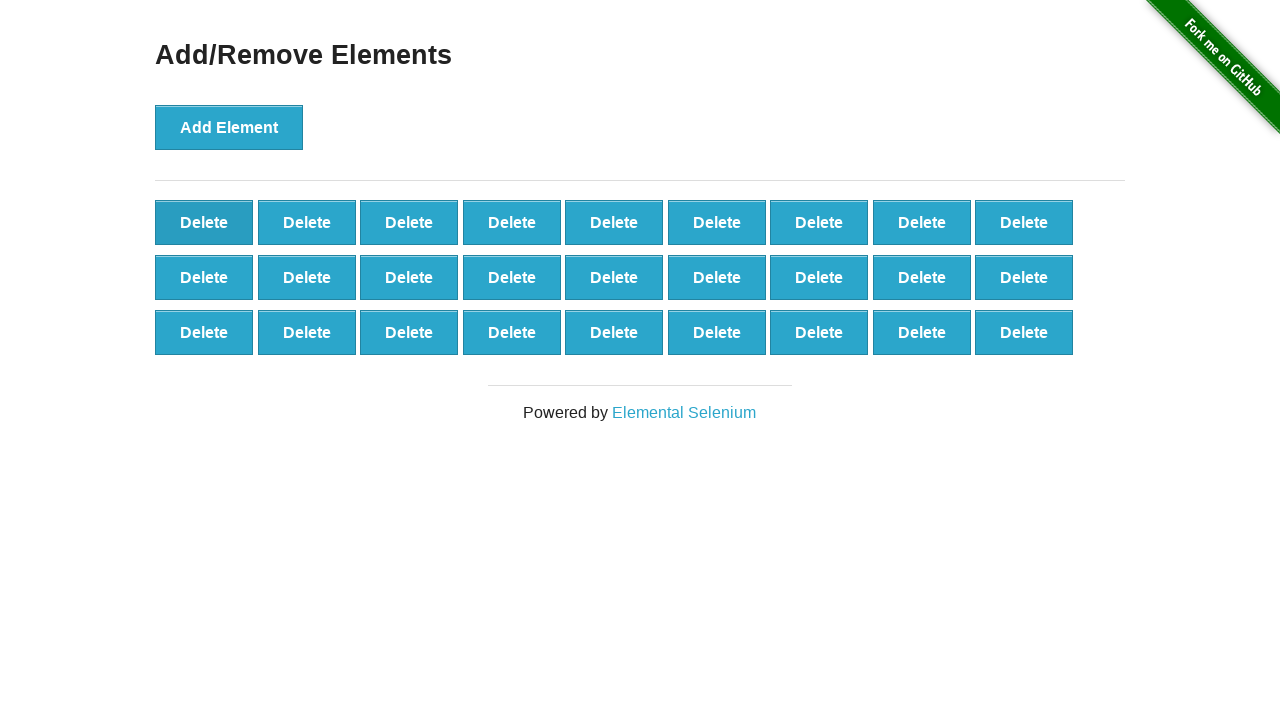

Clicked delete button (iteration 74/90) at (204, 222) on button:text('Delete') >> nth=0
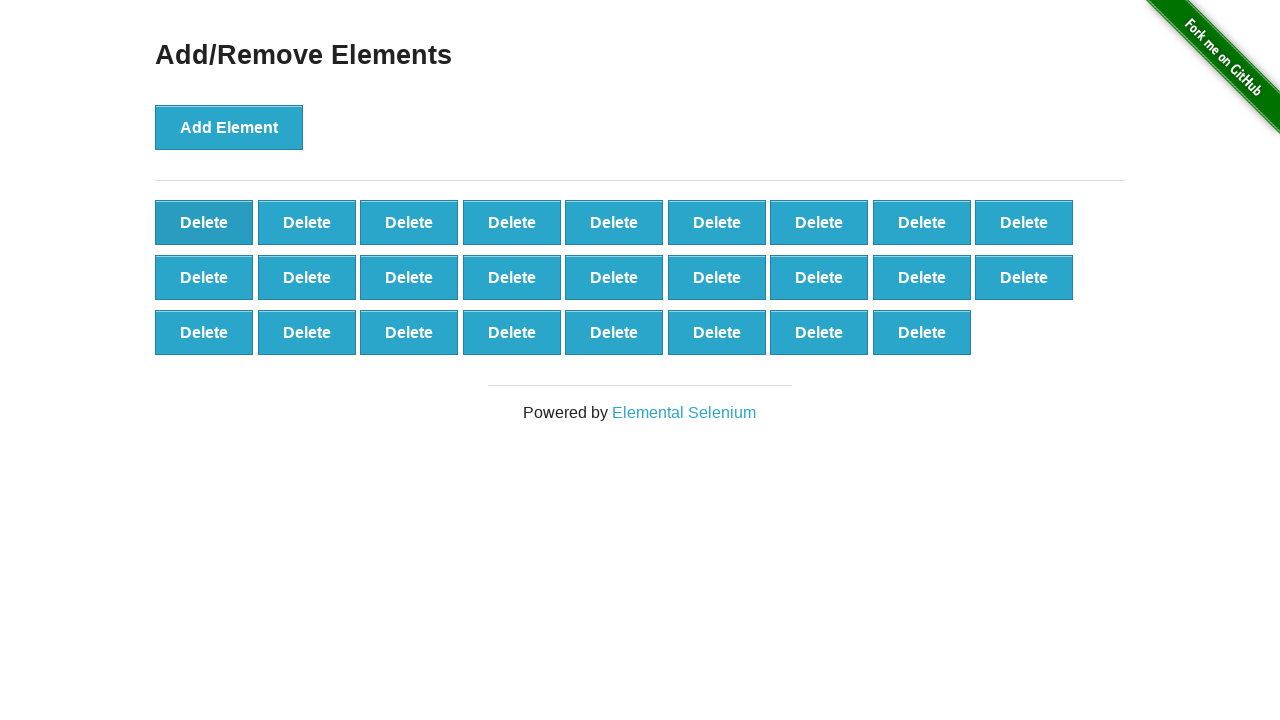

Clicked delete button (iteration 75/90) at (204, 222) on button:text('Delete') >> nth=0
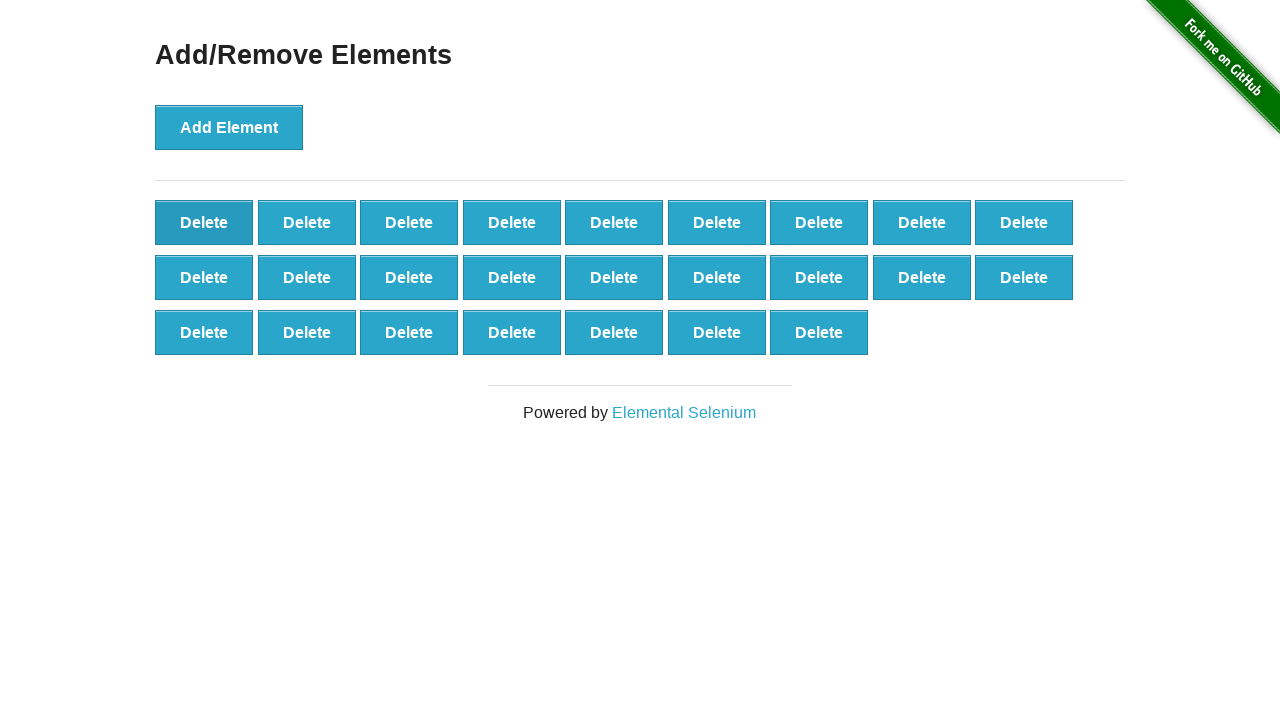

Clicked delete button (iteration 76/90) at (204, 222) on button:text('Delete') >> nth=0
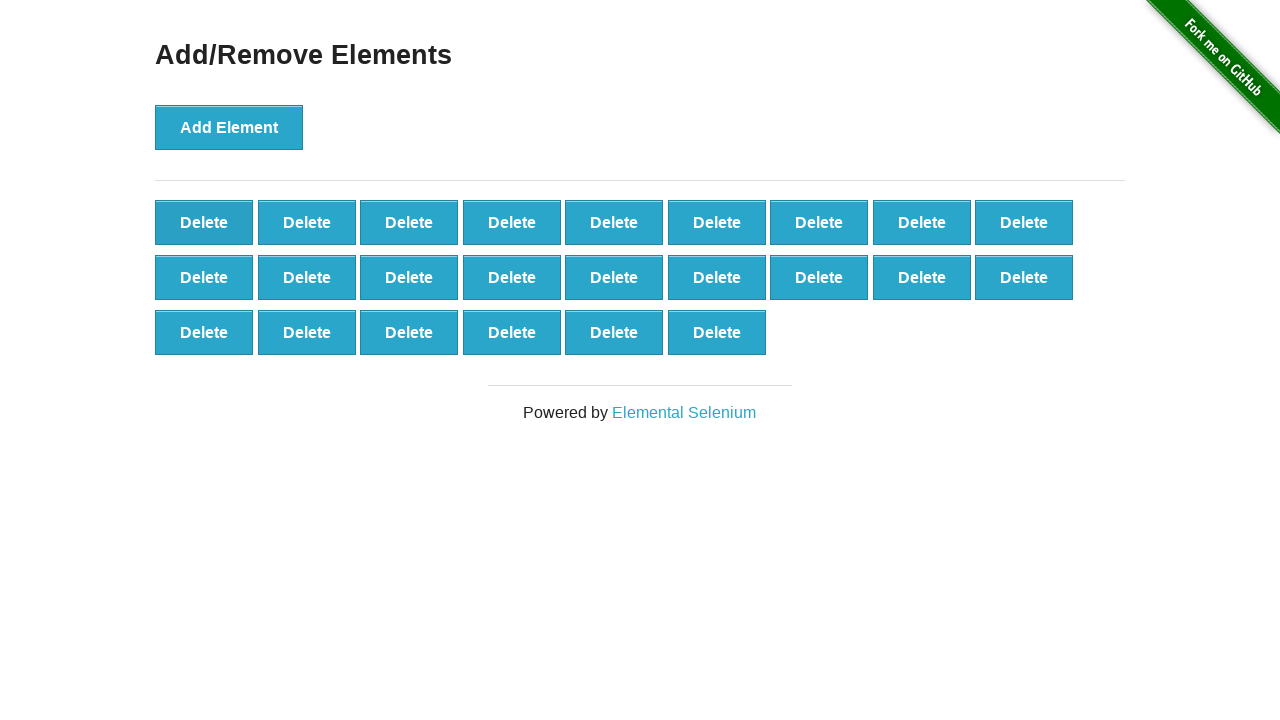

Clicked delete button (iteration 77/90) at (204, 222) on button:text('Delete') >> nth=0
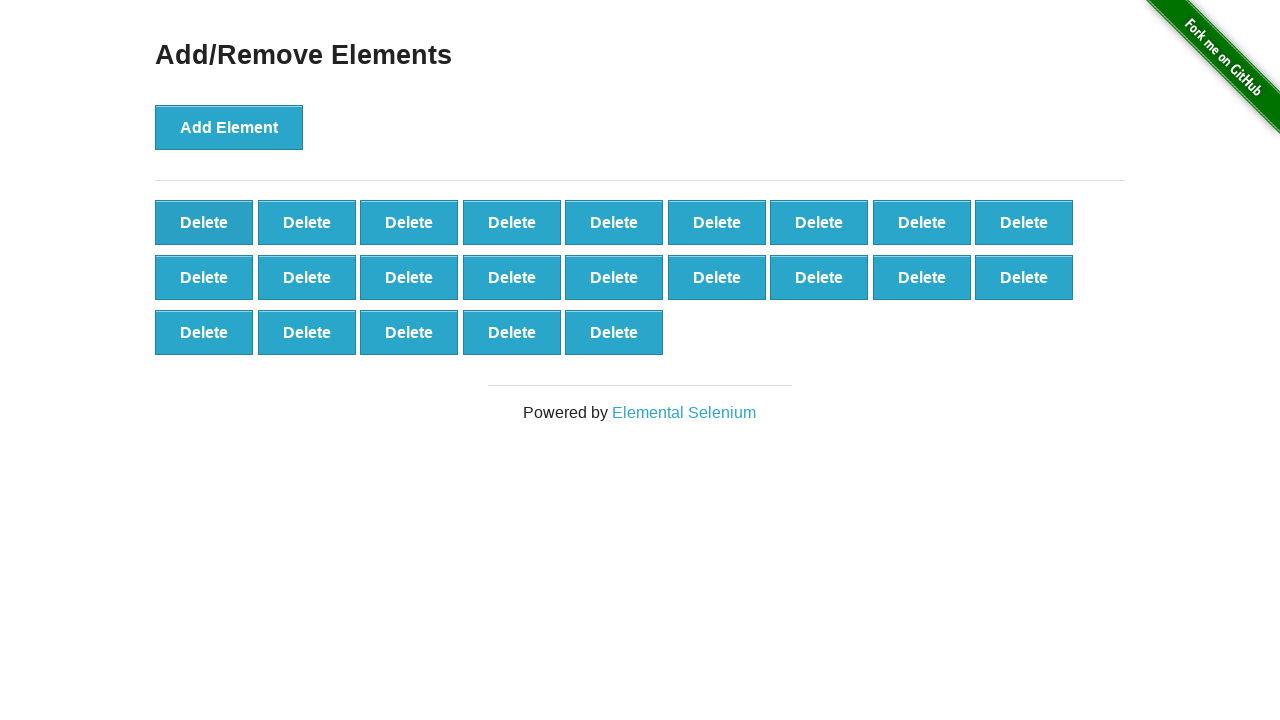

Clicked delete button (iteration 78/90) at (204, 222) on button:text('Delete') >> nth=0
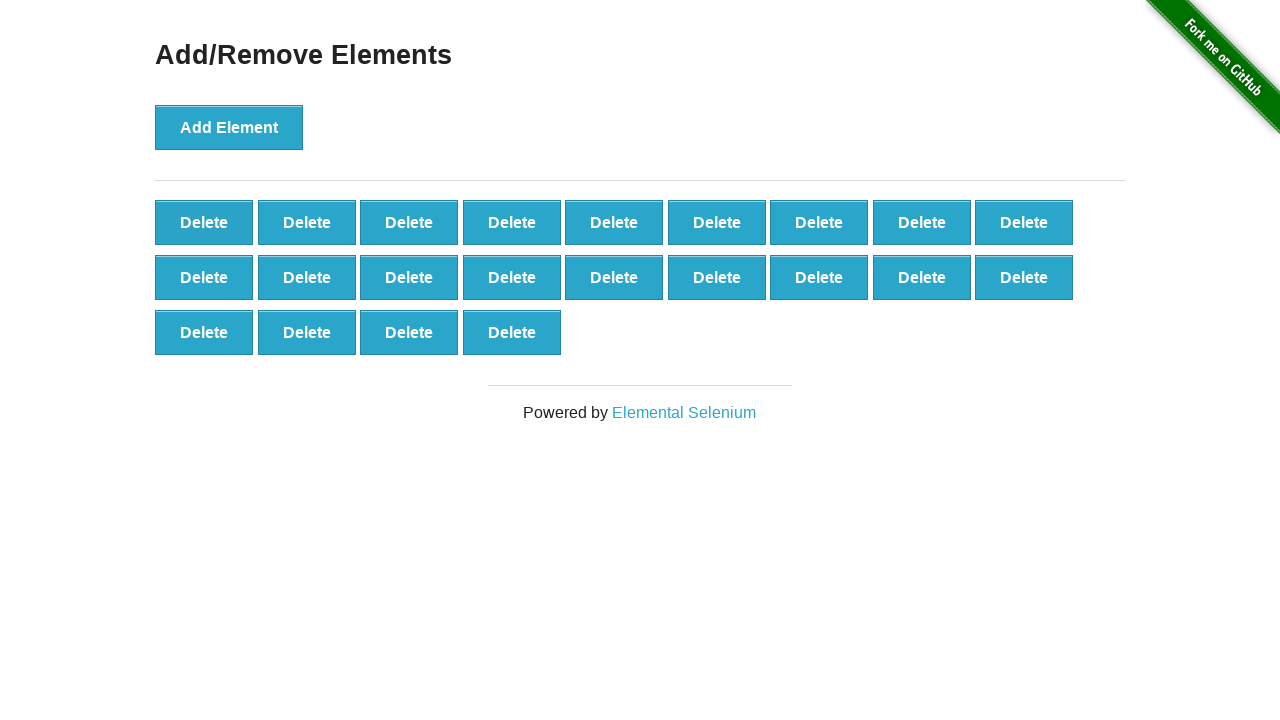

Clicked delete button (iteration 79/90) at (204, 222) on button:text('Delete') >> nth=0
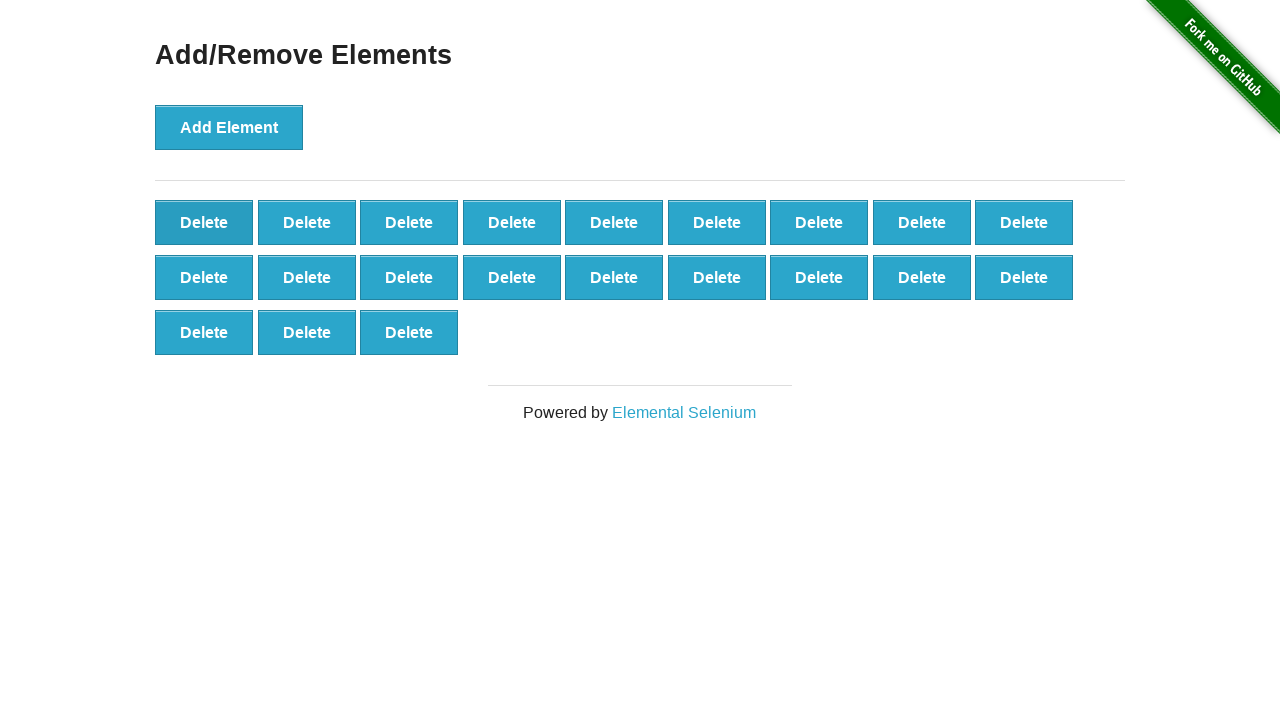

Clicked delete button (iteration 80/90) at (204, 222) on button:text('Delete') >> nth=0
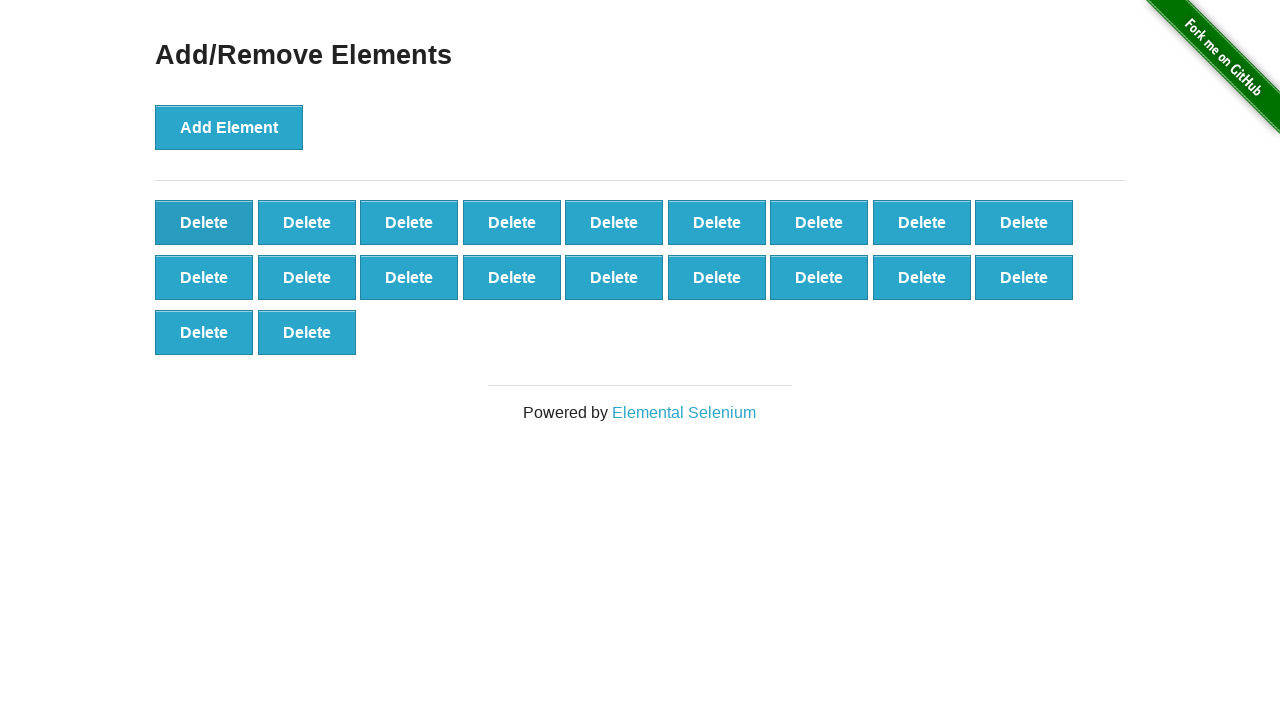

Clicked delete button (iteration 81/90) at (204, 222) on button:text('Delete') >> nth=0
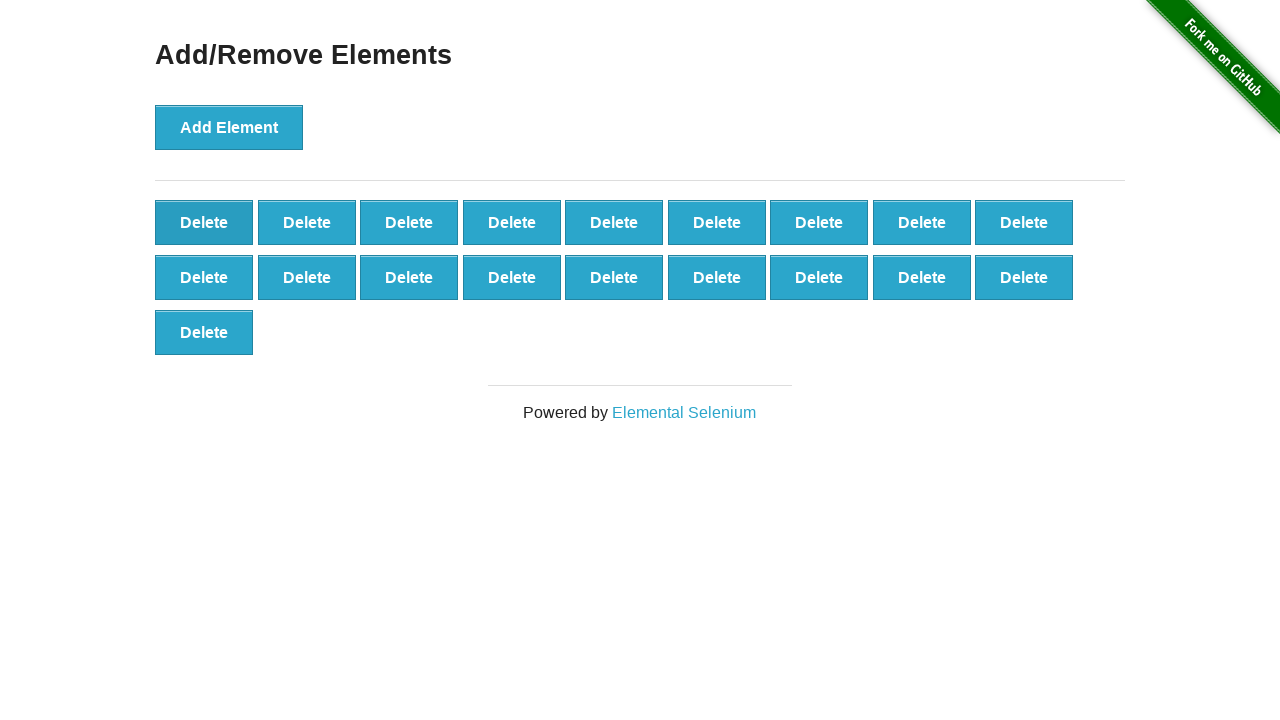

Clicked delete button (iteration 82/90) at (204, 222) on button:text('Delete') >> nth=0
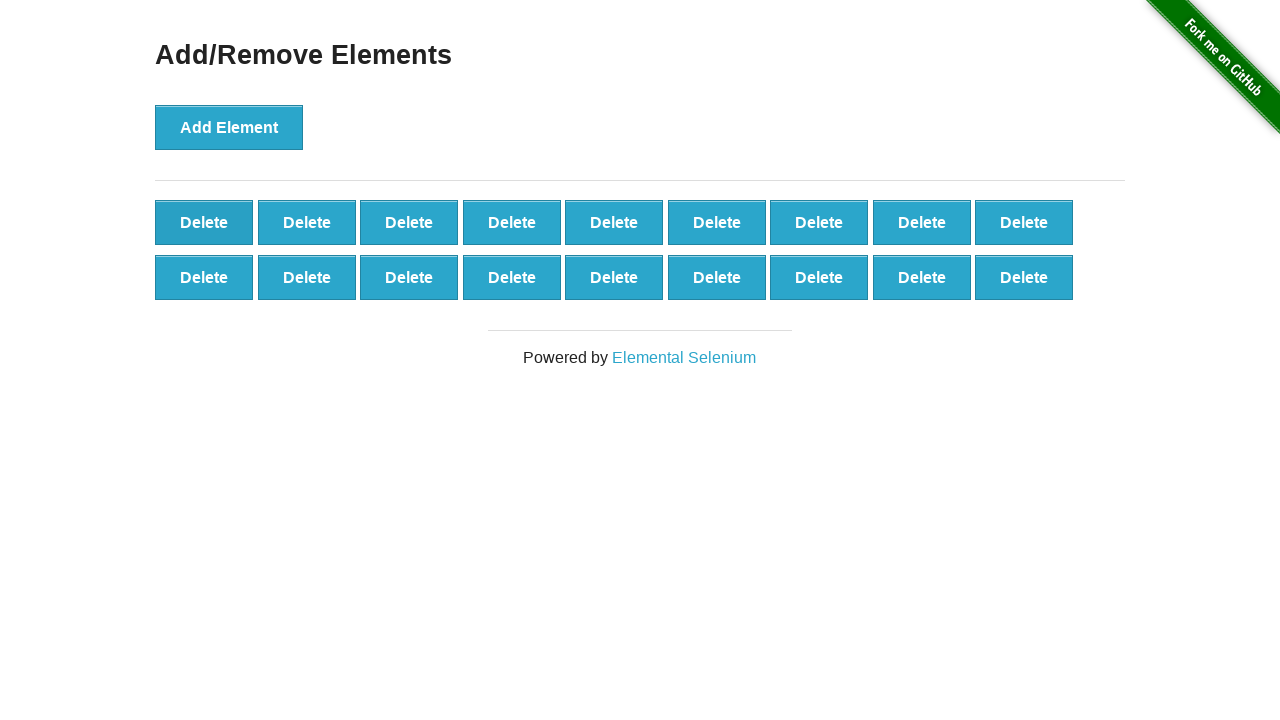

Clicked delete button (iteration 83/90) at (204, 222) on button:text('Delete') >> nth=0
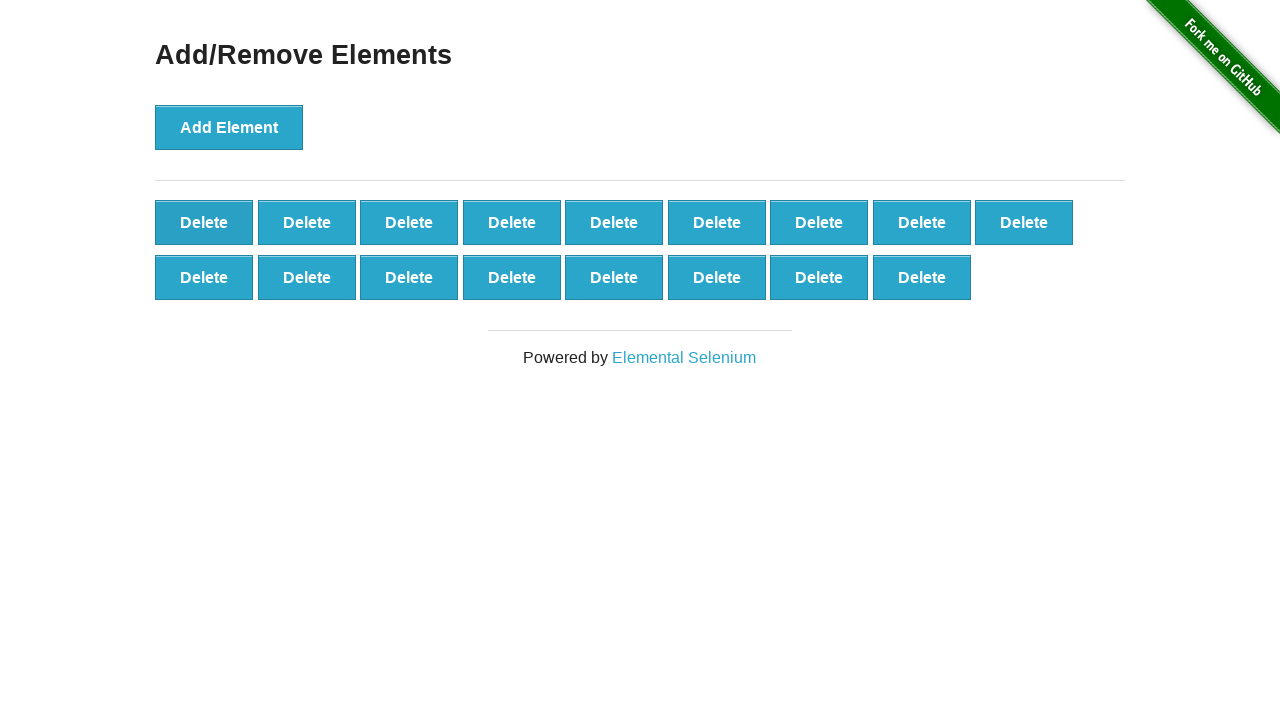

Clicked delete button (iteration 84/90) at (204, 222) on button:text('Delete') >> nth=0
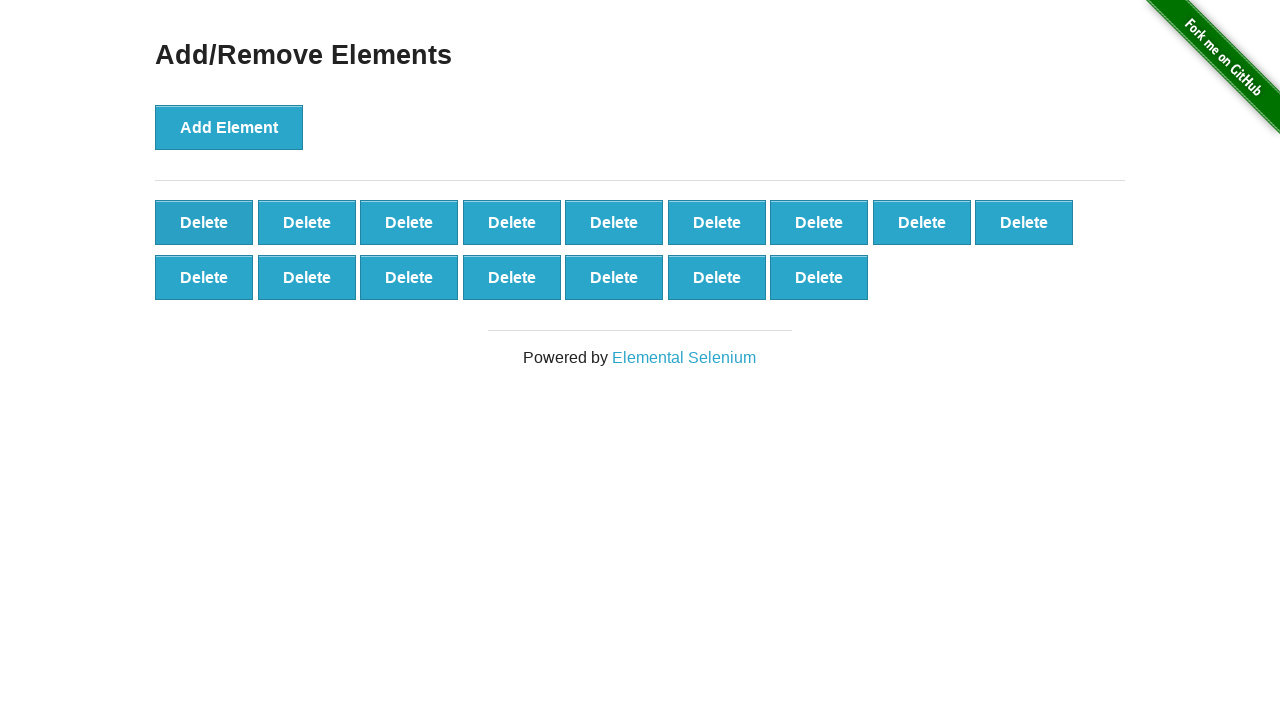

Clicked delete button (iteration 85/90) at (204, 222) on button:text('Delete') >> nth=0
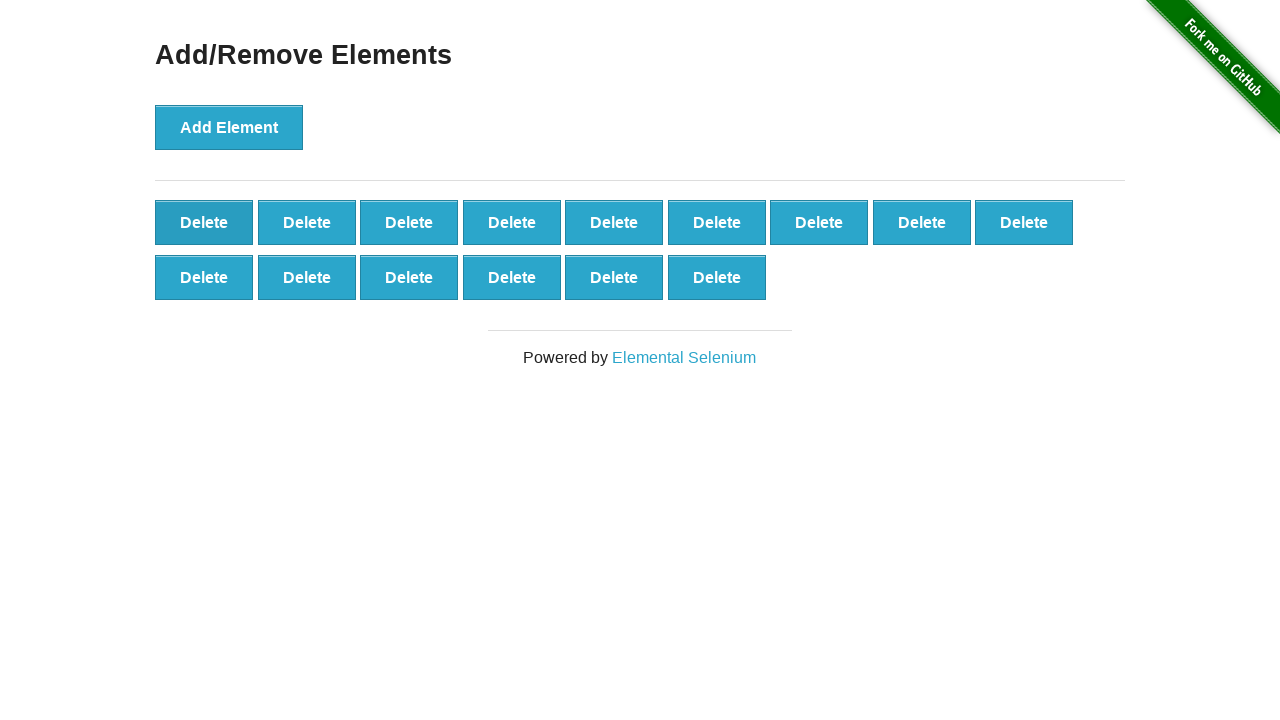

Clicked delete button (iteration 86/90) at (204, 222) on button:text('Delete') >> nth=0
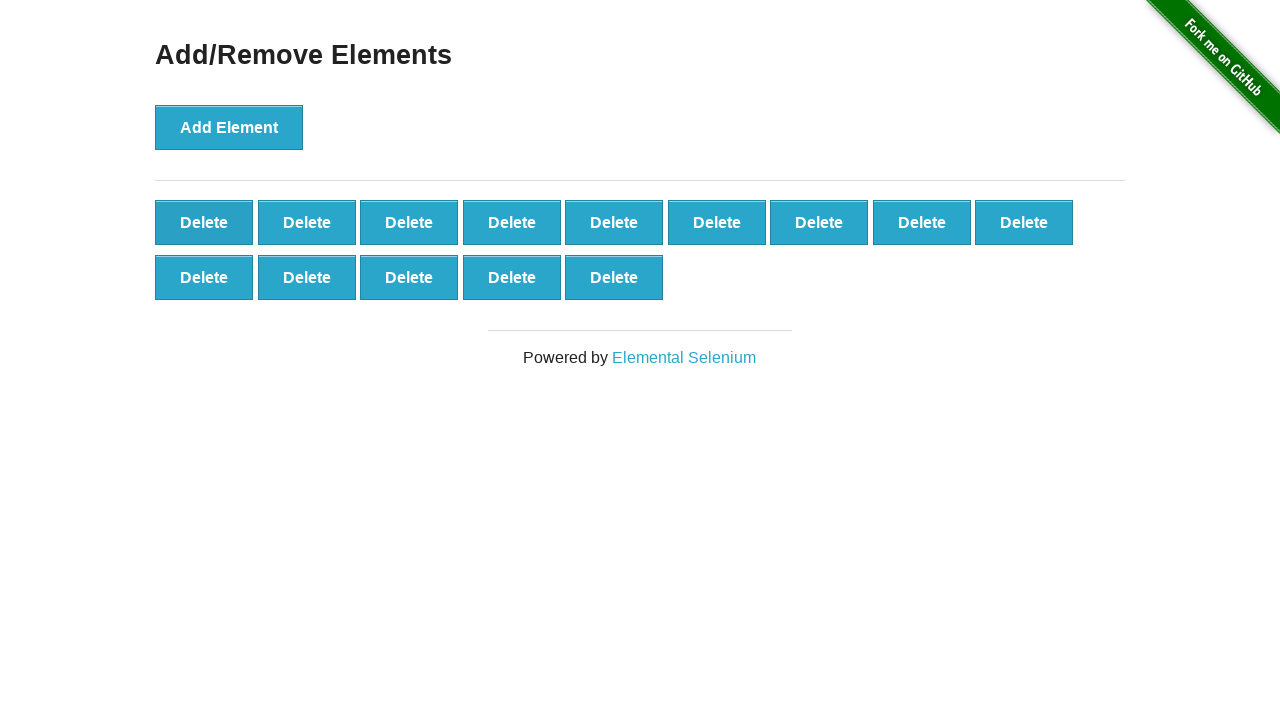

Clicked delete button (iteration 87/90) at (204, 222) on button:text('Delete') >> nth=0
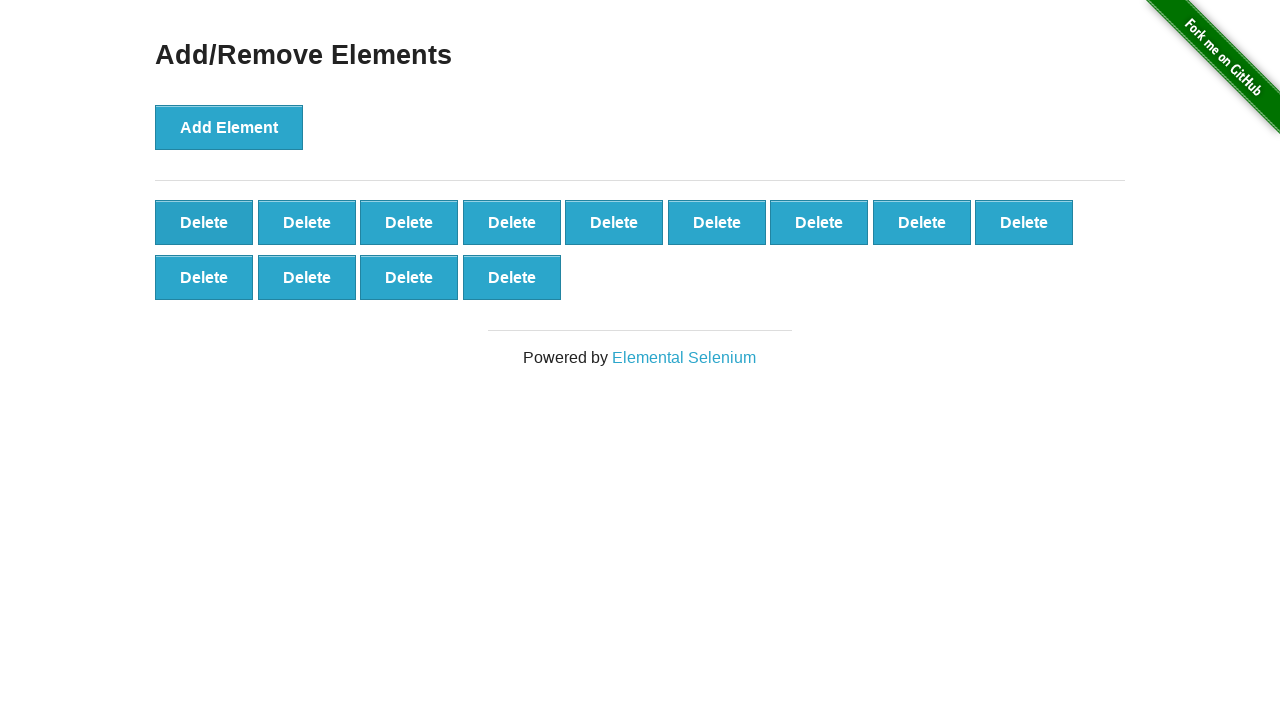

Clicked delete button (iteration 88/90) at (204, 222) on button:text('Delete') >> nth=0
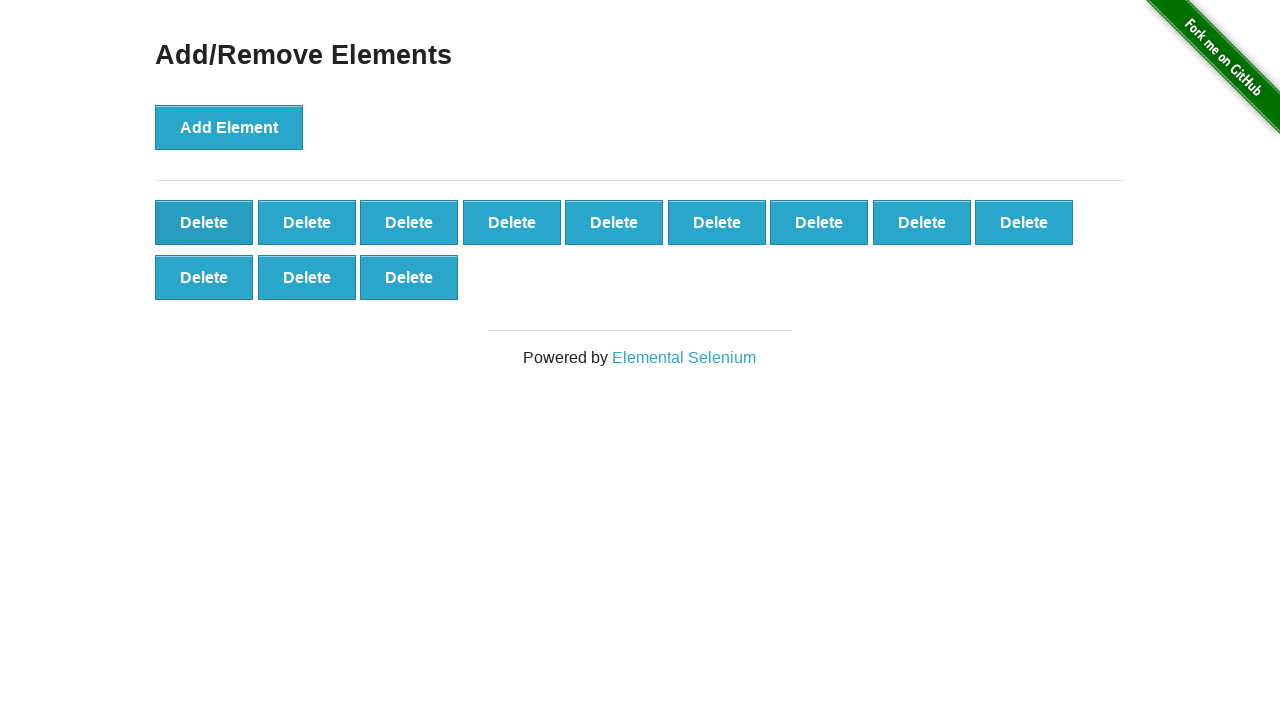

Clicked delete button (iteration 89/90) at (204, 222) on button:text('Delete') >> nth=0
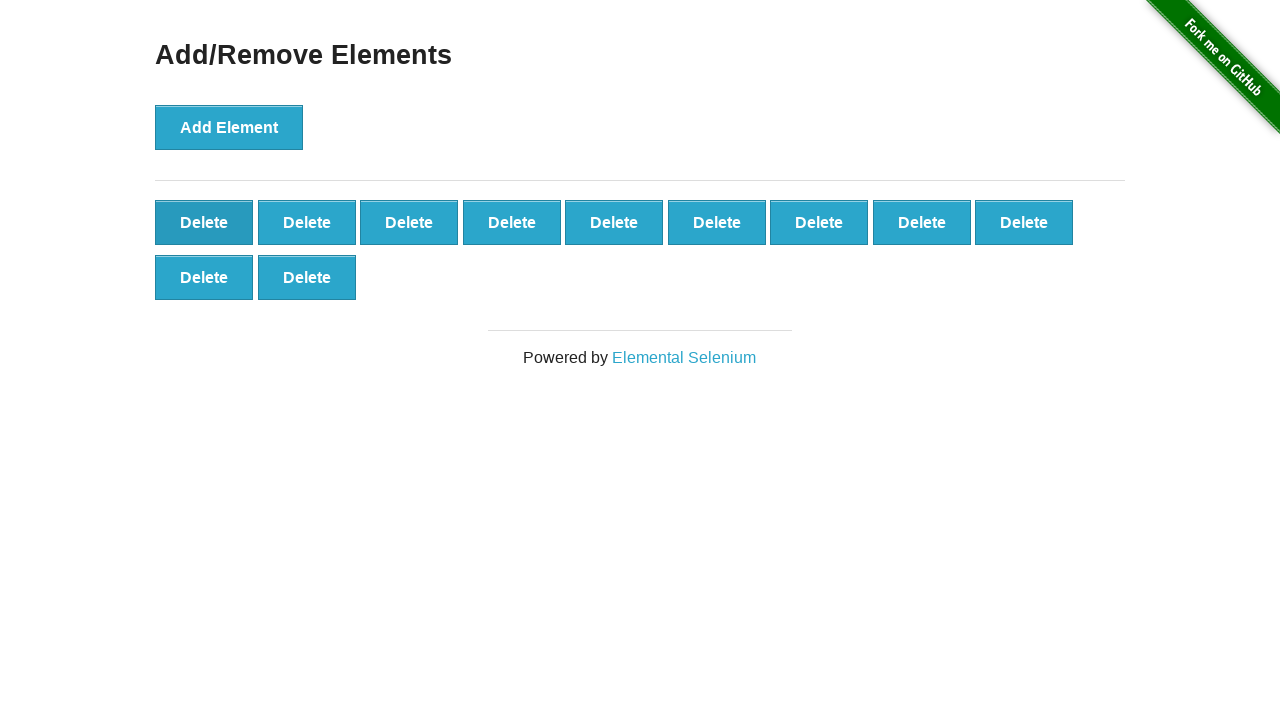

Clicked delete button (iteration 90/90) at (204, 222) on button:text('Delete') >> nth=0
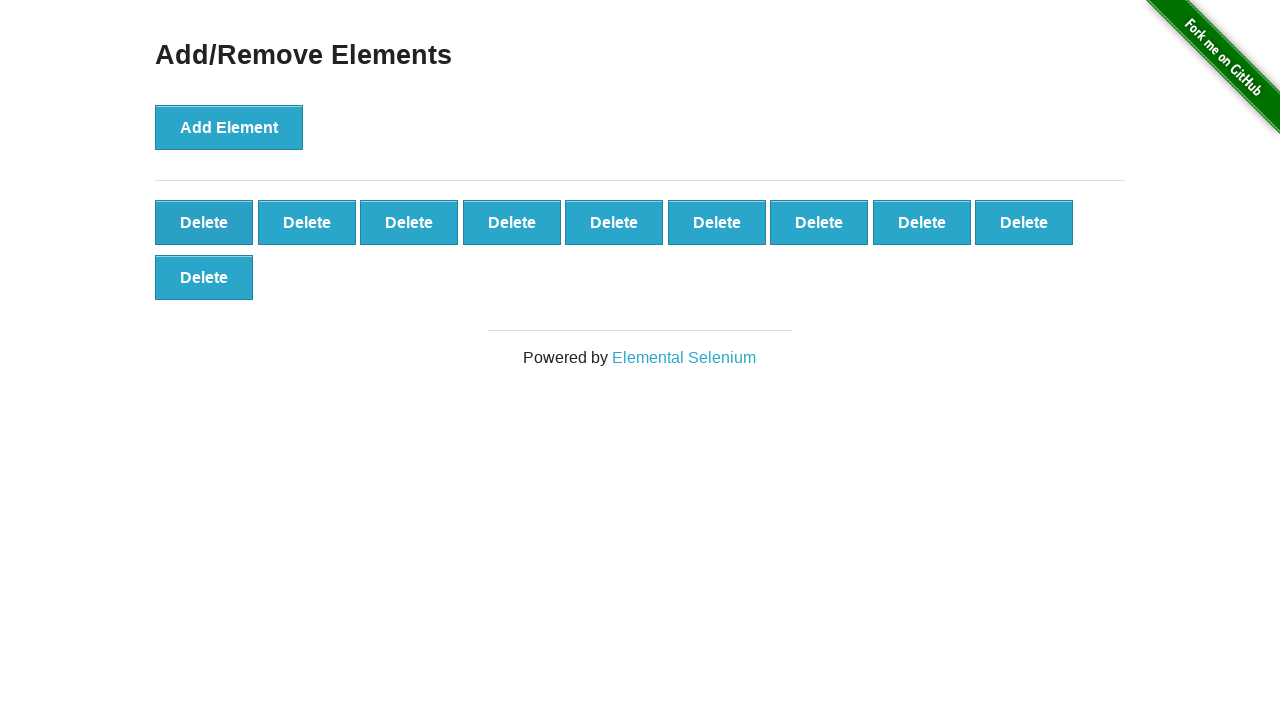

Verified 10 delete buttons remain after deletion
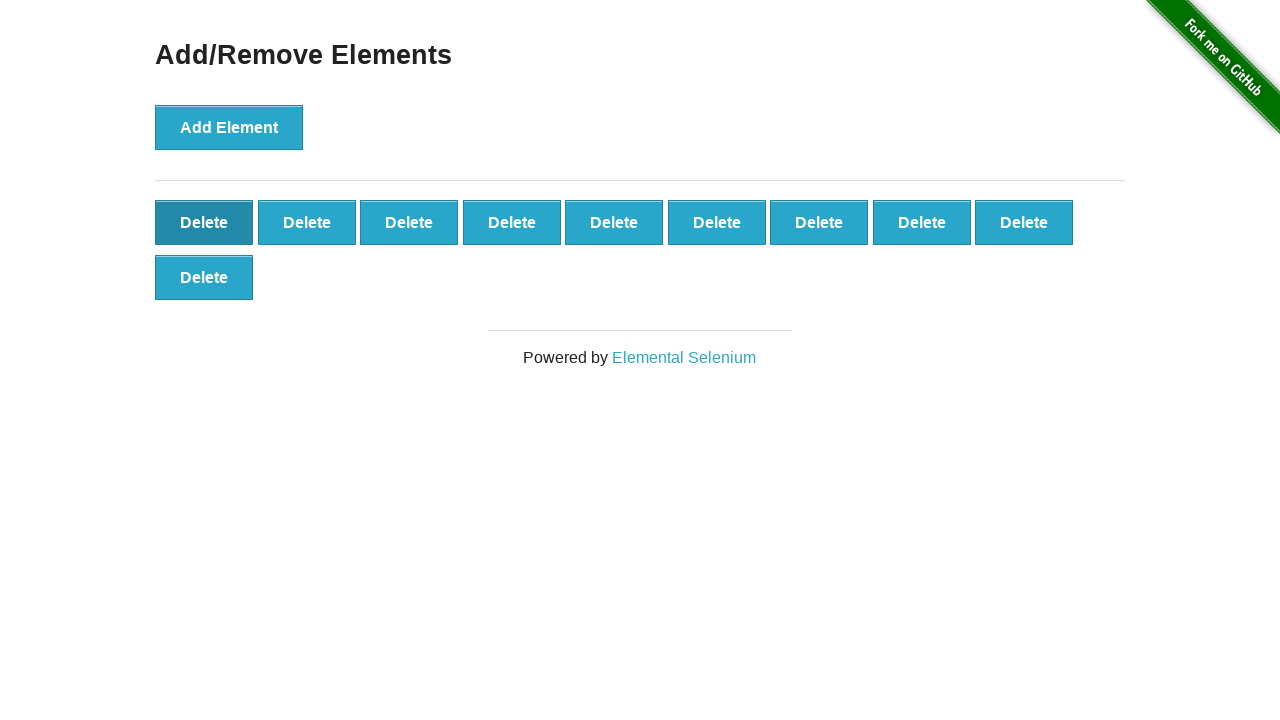

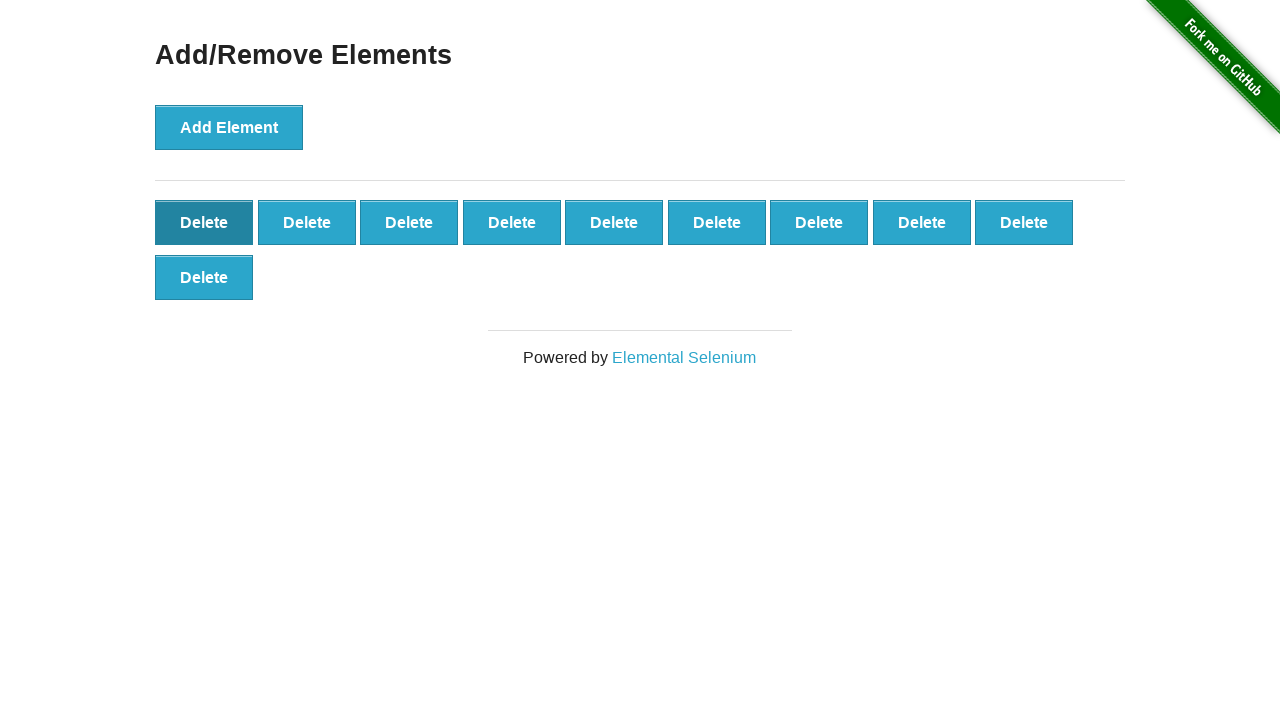